Tests jQuery UI datepicker functionality by opening the date picker, navigating to a specific month/year (March 2015), and selecting a specific date (12th)

Starting URL: http://jqueryui.com/datepicker/

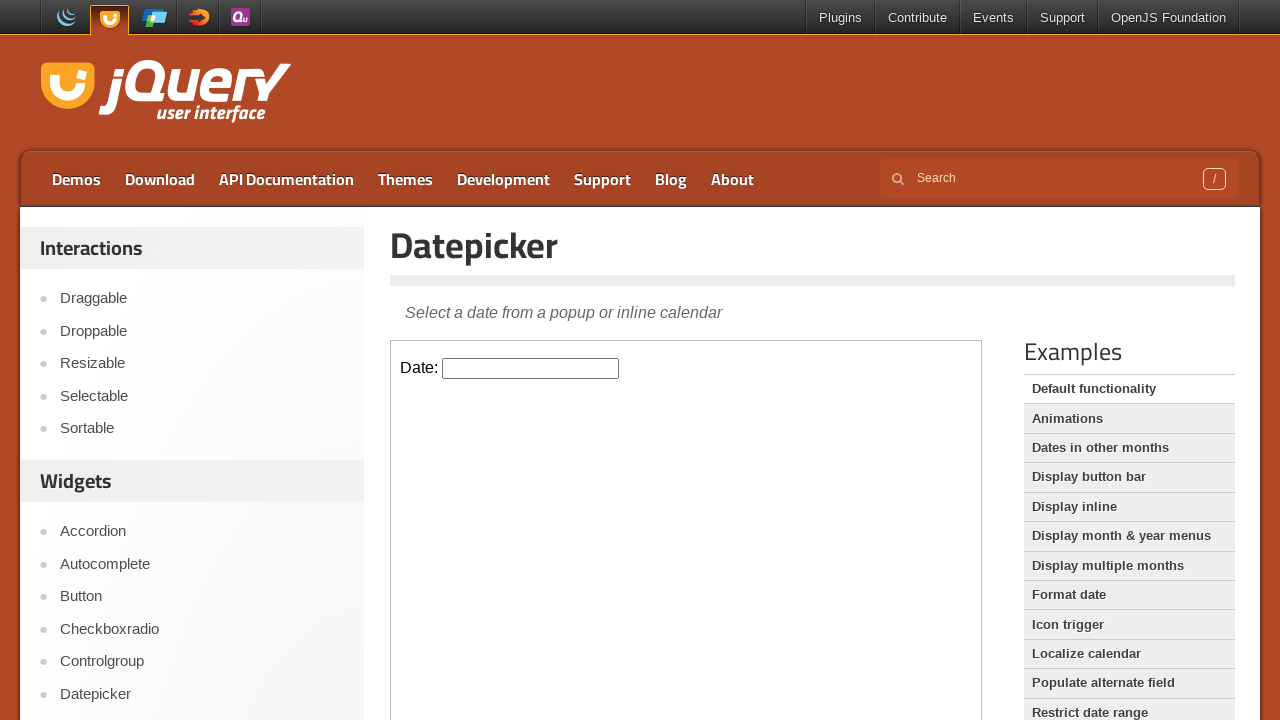

Located iframe containing datepicker demo
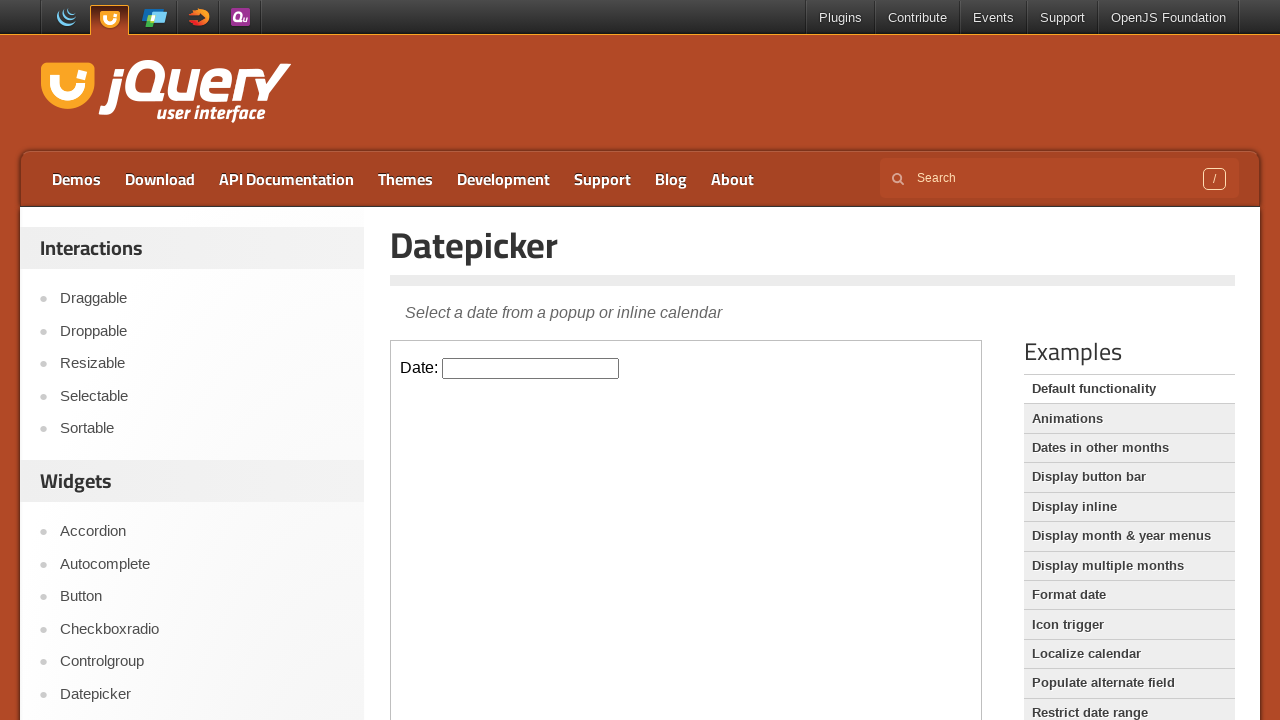

Clicked datepicker input to open calendar at (531, 368) on iframe.demo-frame >> internal:control=enter-frame >> #datepicker
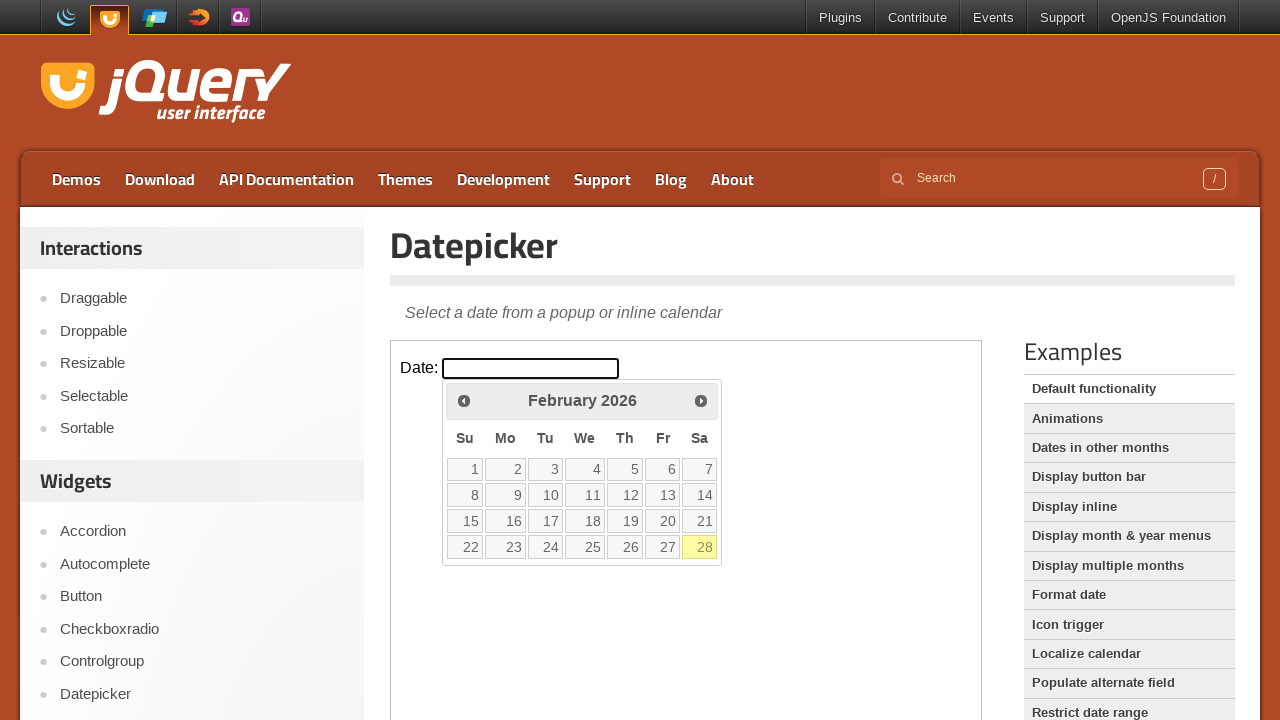

Initialized target date parameters: March 12, 2015
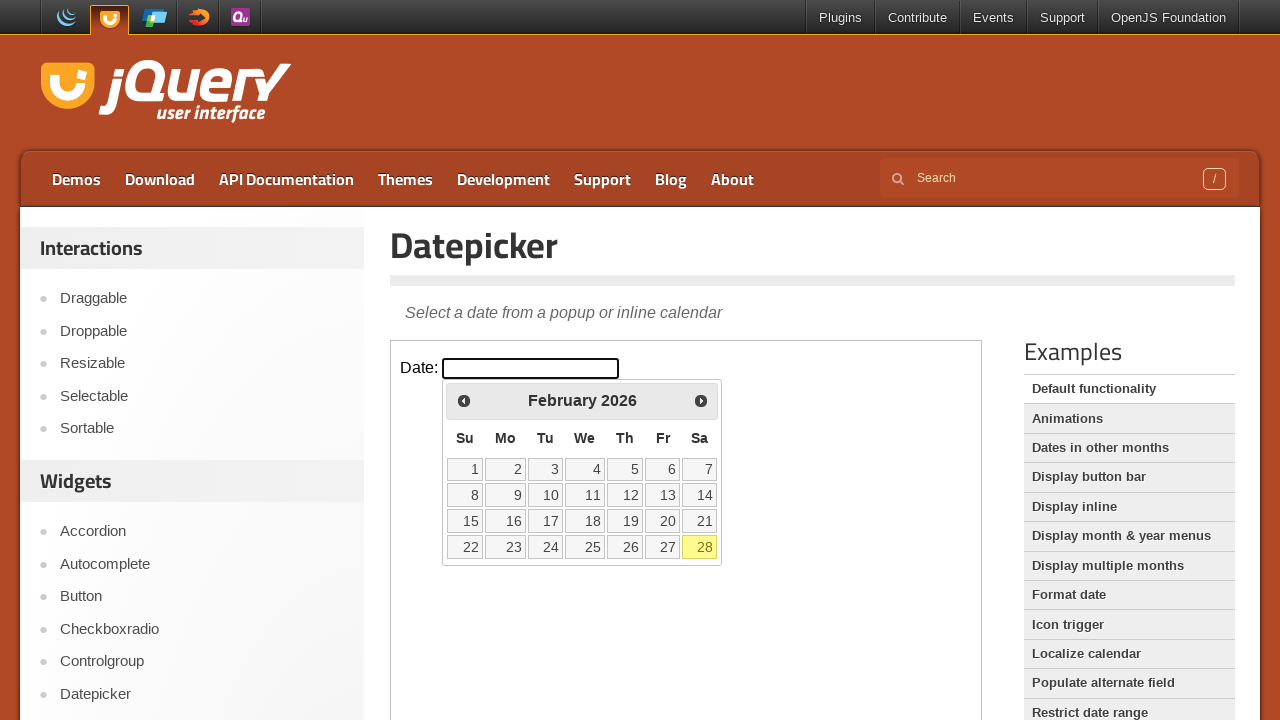

Retrieved current calendar display: February 2026
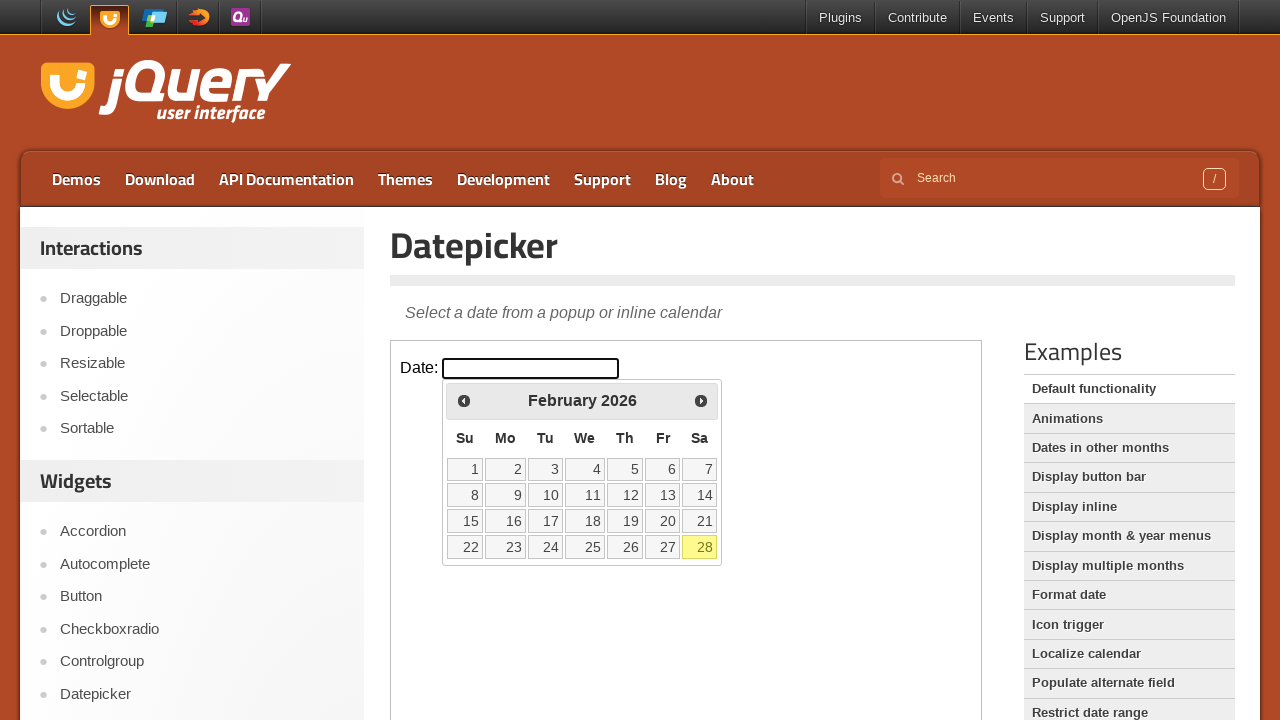

Navigated backward in calendar from February 2026 at (464, 400) on iframe.demo-frame >> internal:control=enter-frame >> .ui-datepicker-prev
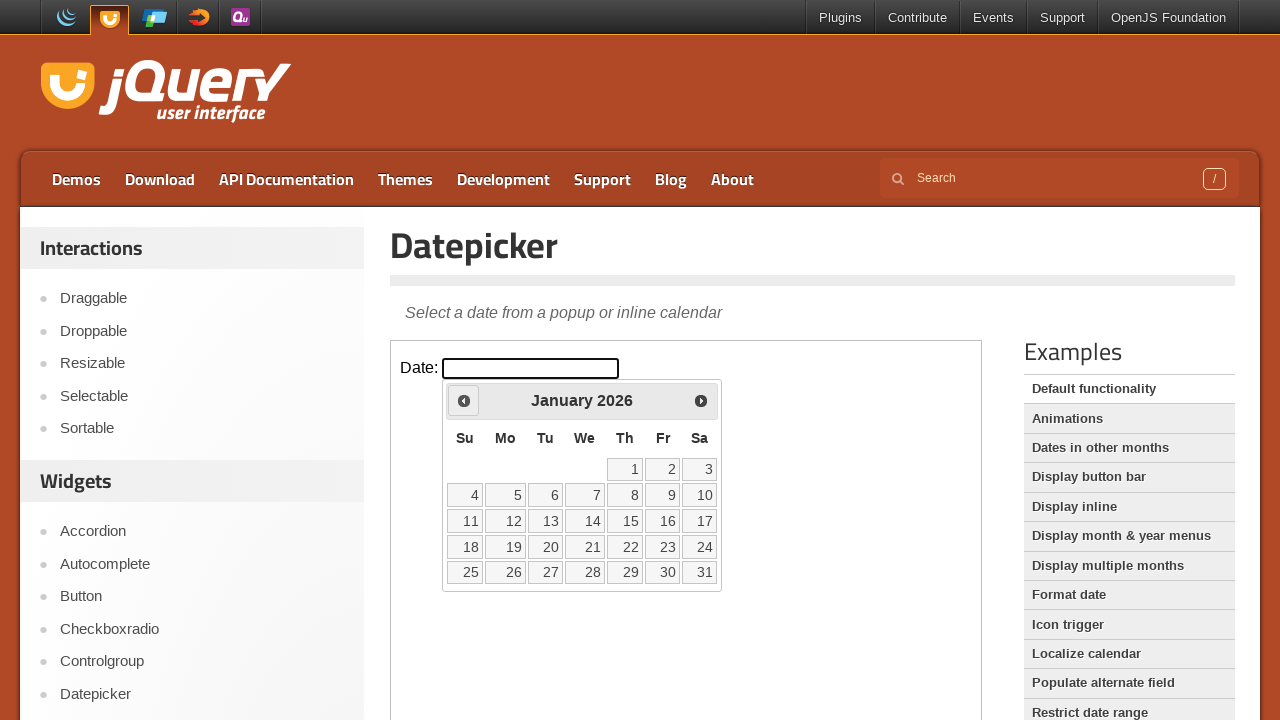

Retrieved current calendar display: January 2026
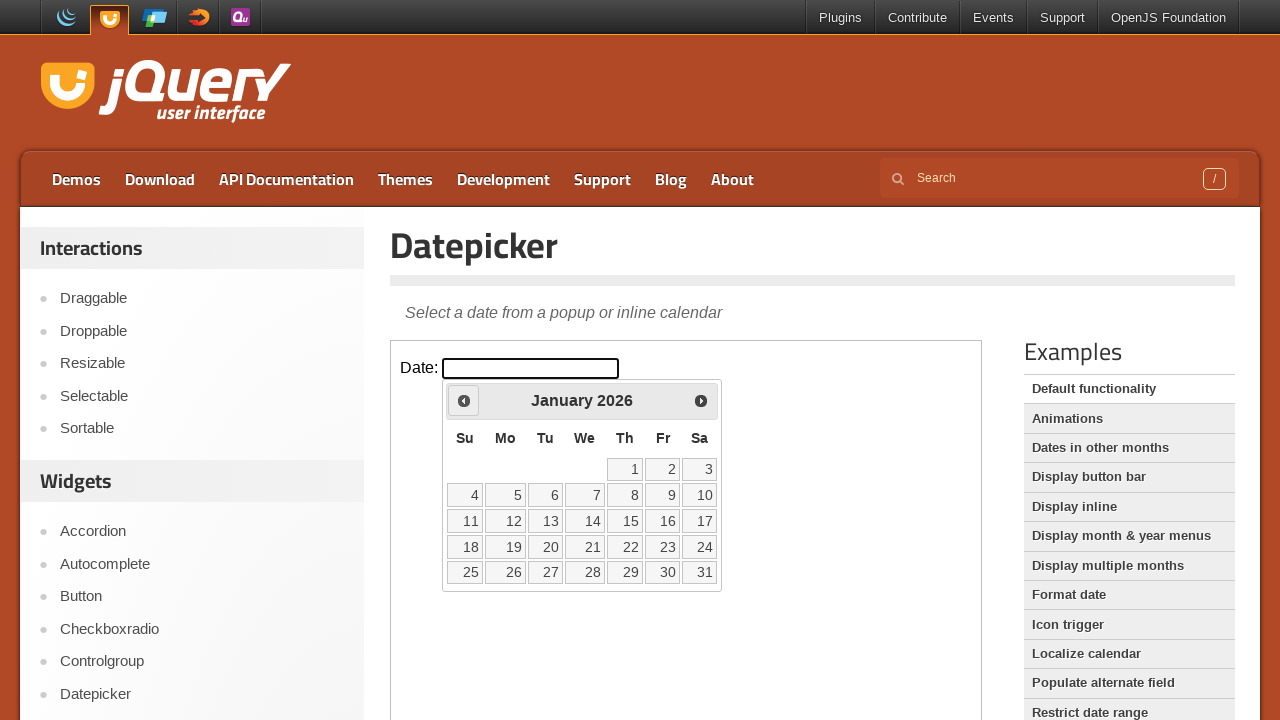

Navigated backward in calendar from January 2026 at (464, 400) on iframe.demo-frame >> internal:control=enter-frame >> .ui-datepicker-prev
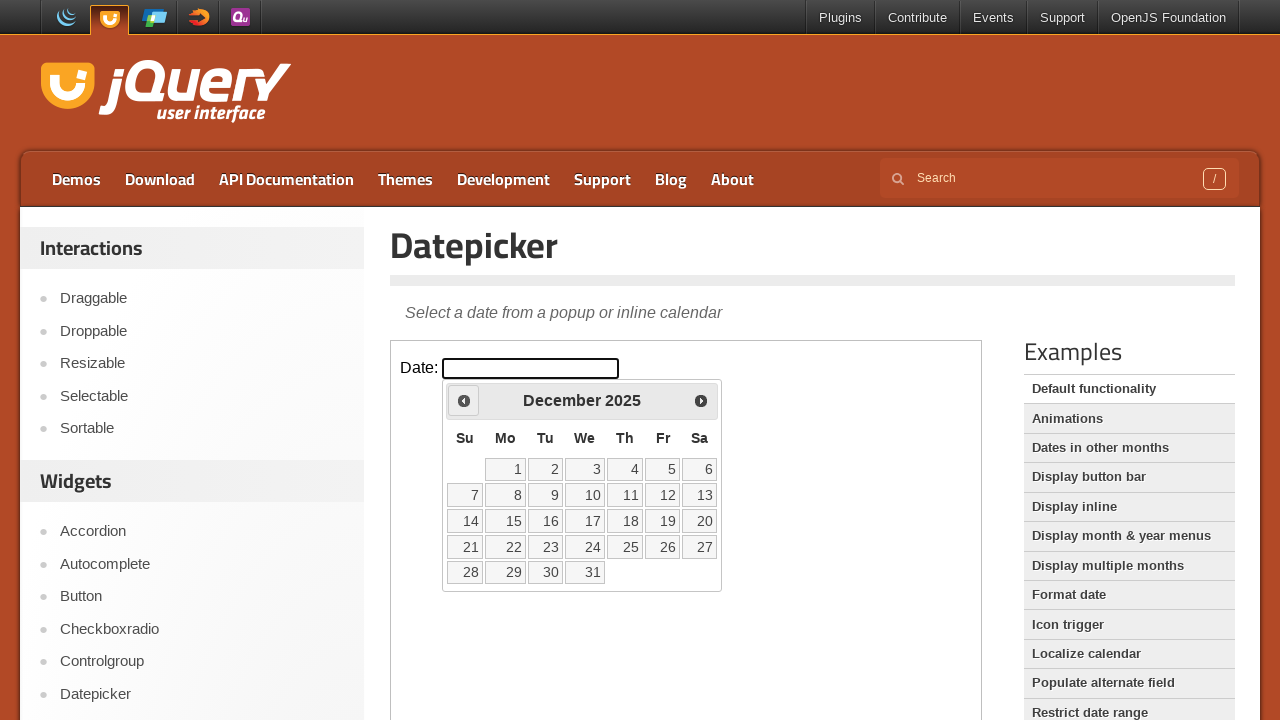

Retrieved current calendar display: December 2025
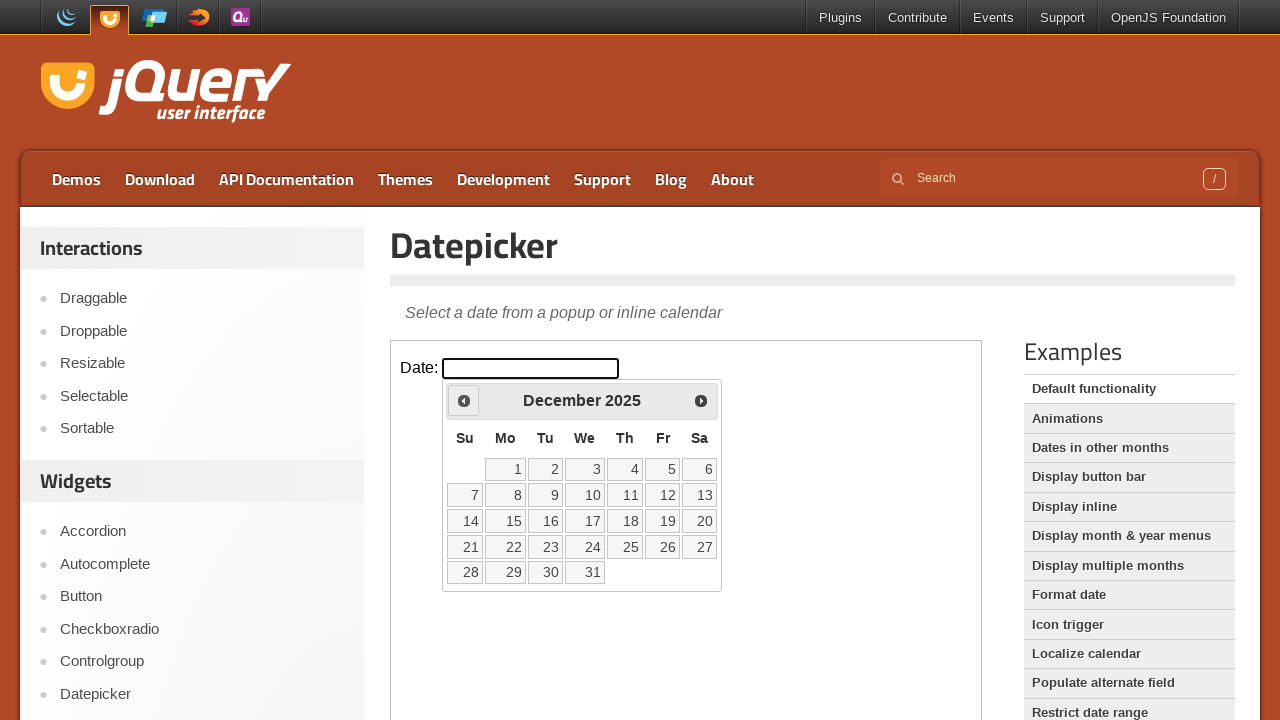

Navigated backward in calendar from December 2025 at (464, 400) on iframe.demo-frame >> internal:control=enter-frame >> .ui-datepicker-prev
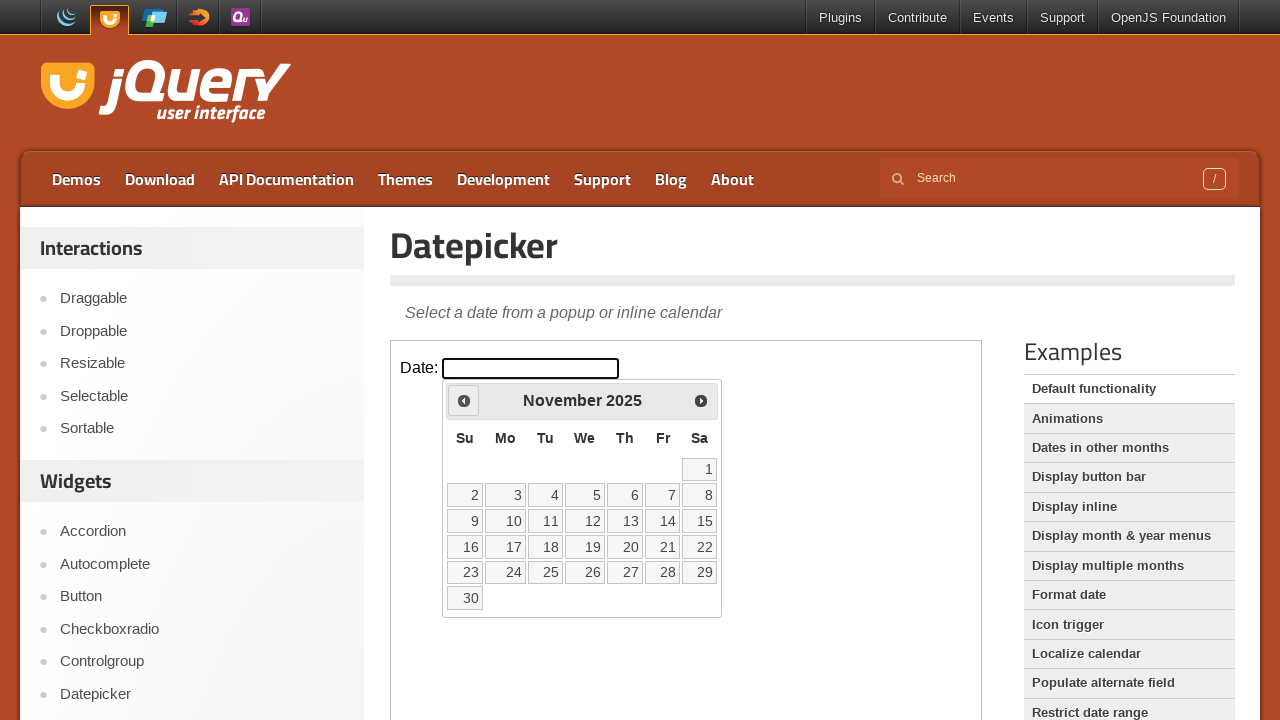

Retrieved current calendar display: November 2025
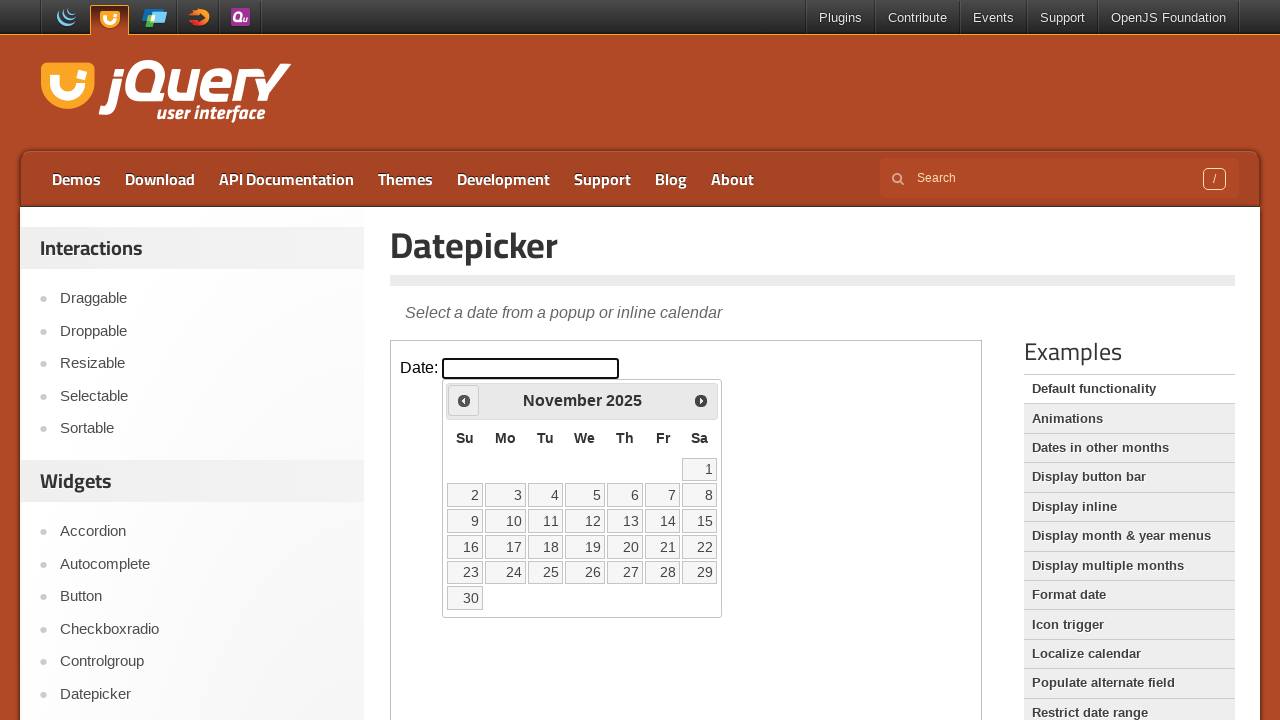

Navigated backward in calendar from November 2025 at (464, 400) on iframe.demo-frame >> internal:control=enter-frame >> .ui-datepicker-prev
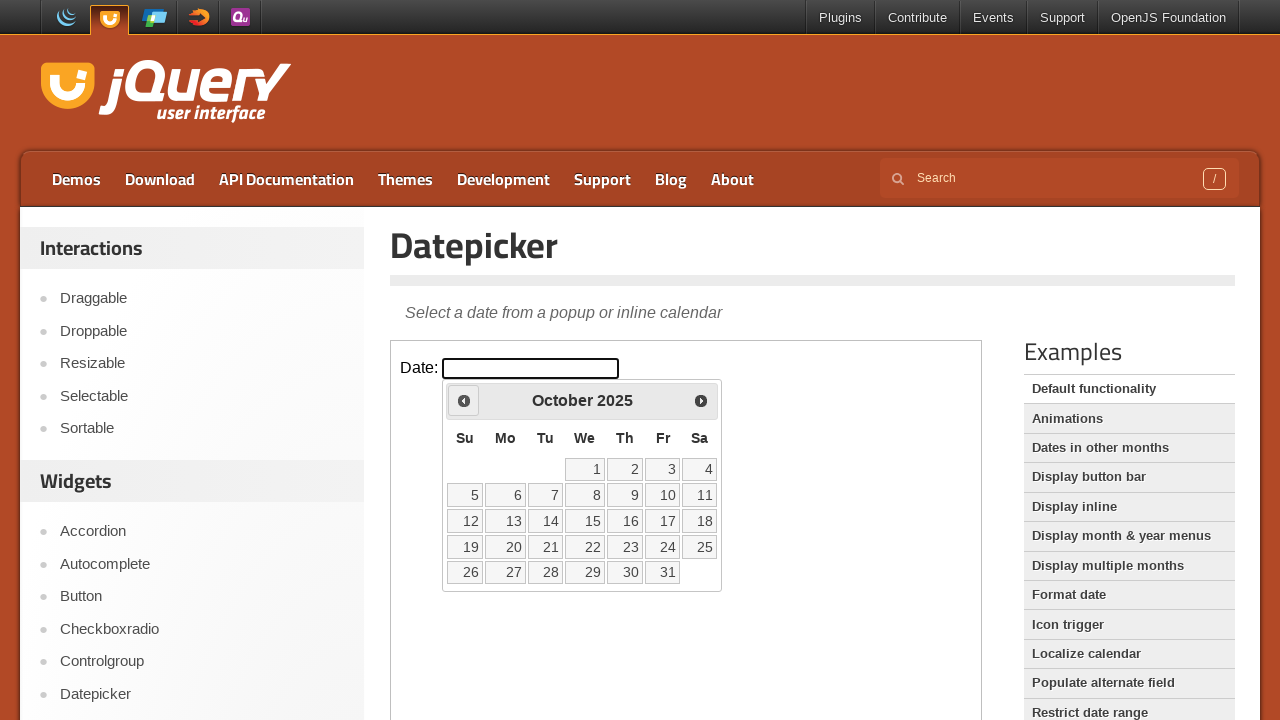

Retrieved current calendar display: October 2025
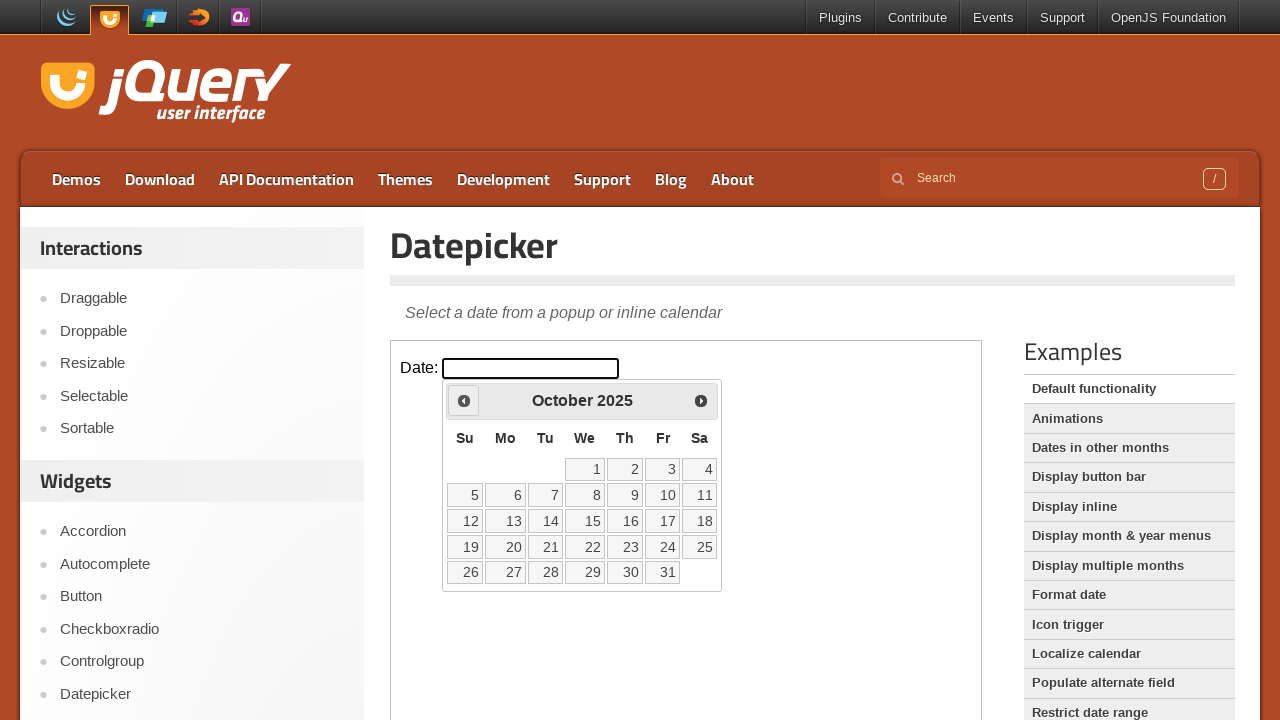

Navigated backward in calendar from October 2025 at (464, 400) on iframe.demo-frame >> internal:control=enter-frame >> .ui-datepicker-prev
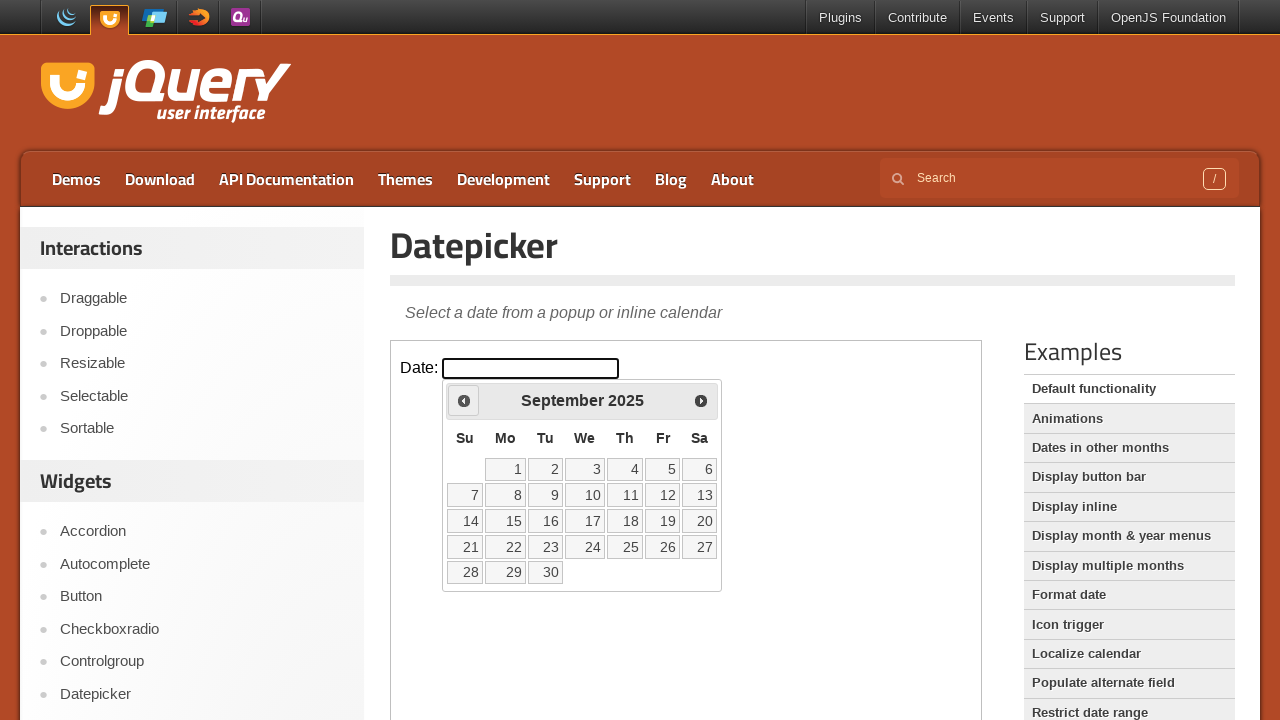

Retrieved current calendar display: September 2025
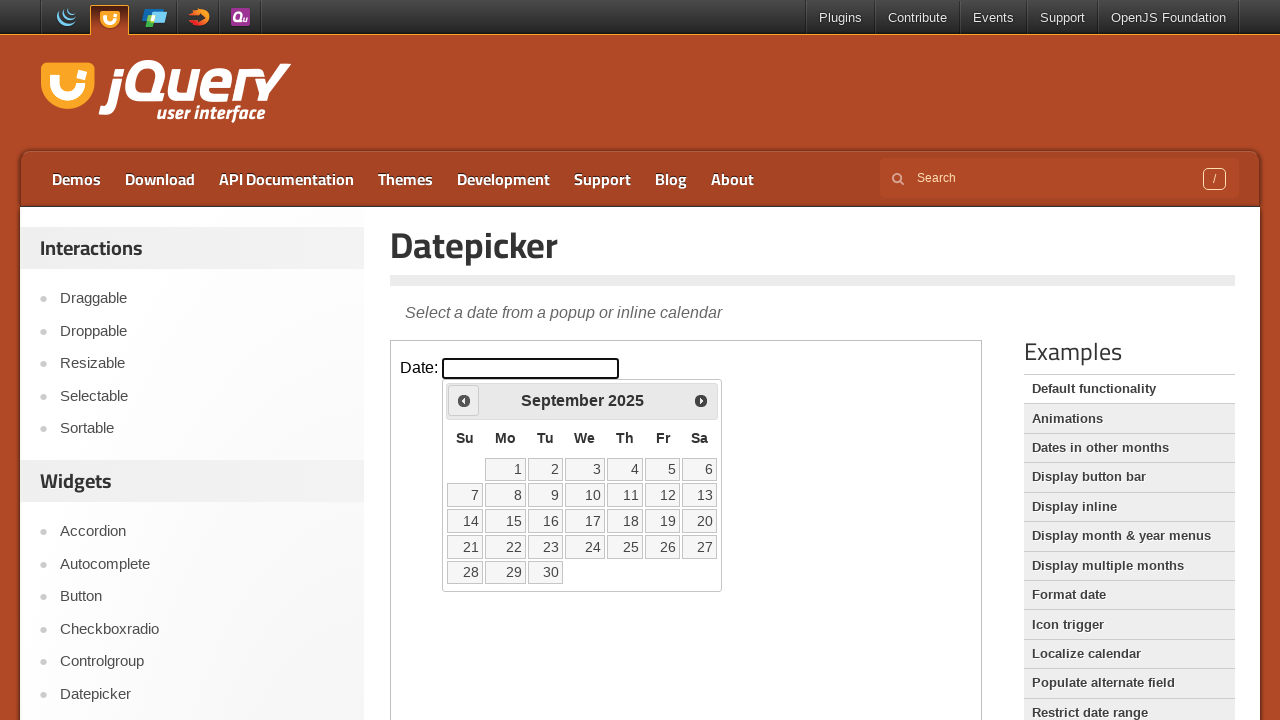

Navigated backward in calendar from September 2025 at (464, 400) on iframe.demo-frame >> internal:control=enter-frame >> .ui-datepicker-prev
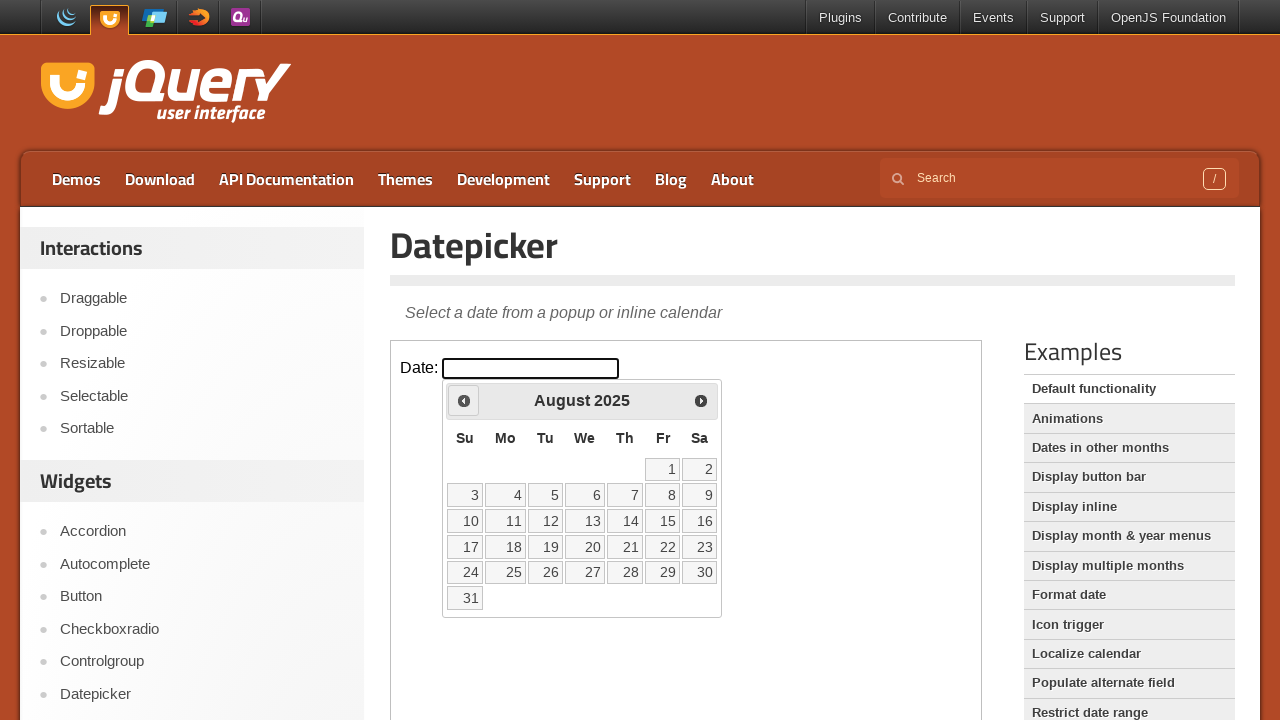

Retrieved current calendar display: August 2025
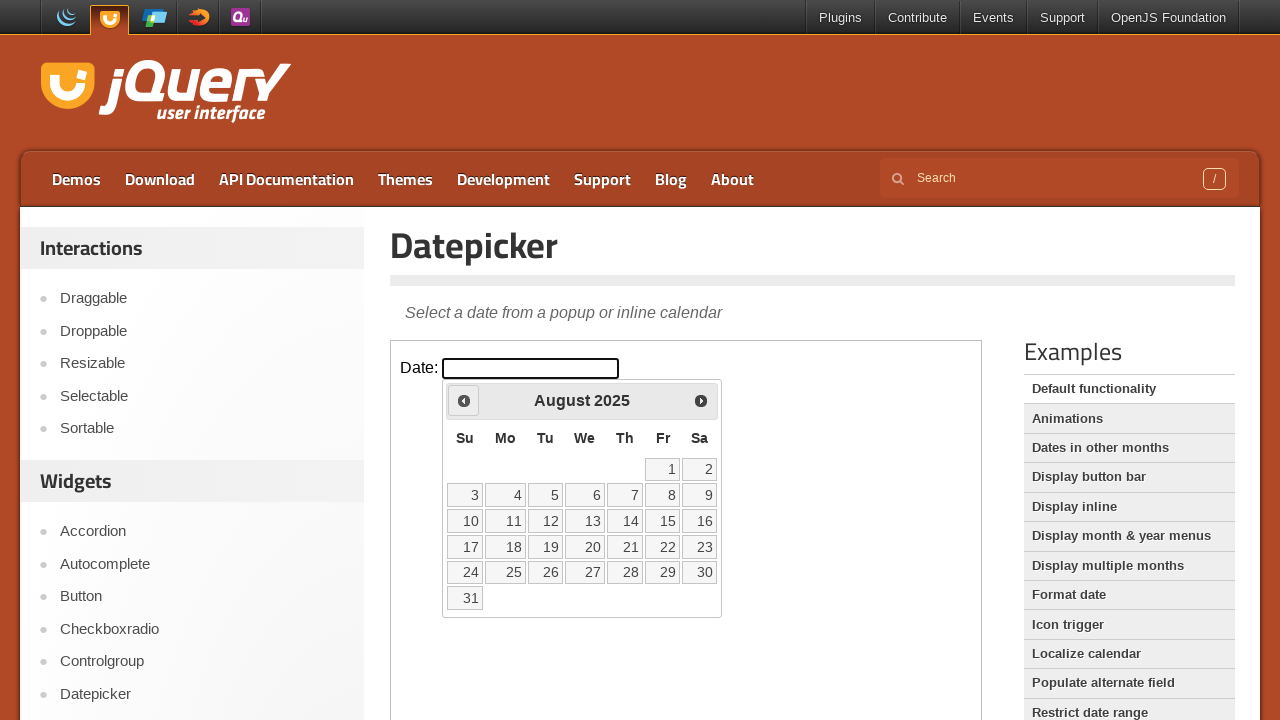

Navigated backward in calendar from August 2025 at (464, 400) on iframe.demo-frame >> internal:control=enter-frame >> .ui-datepicker-prev
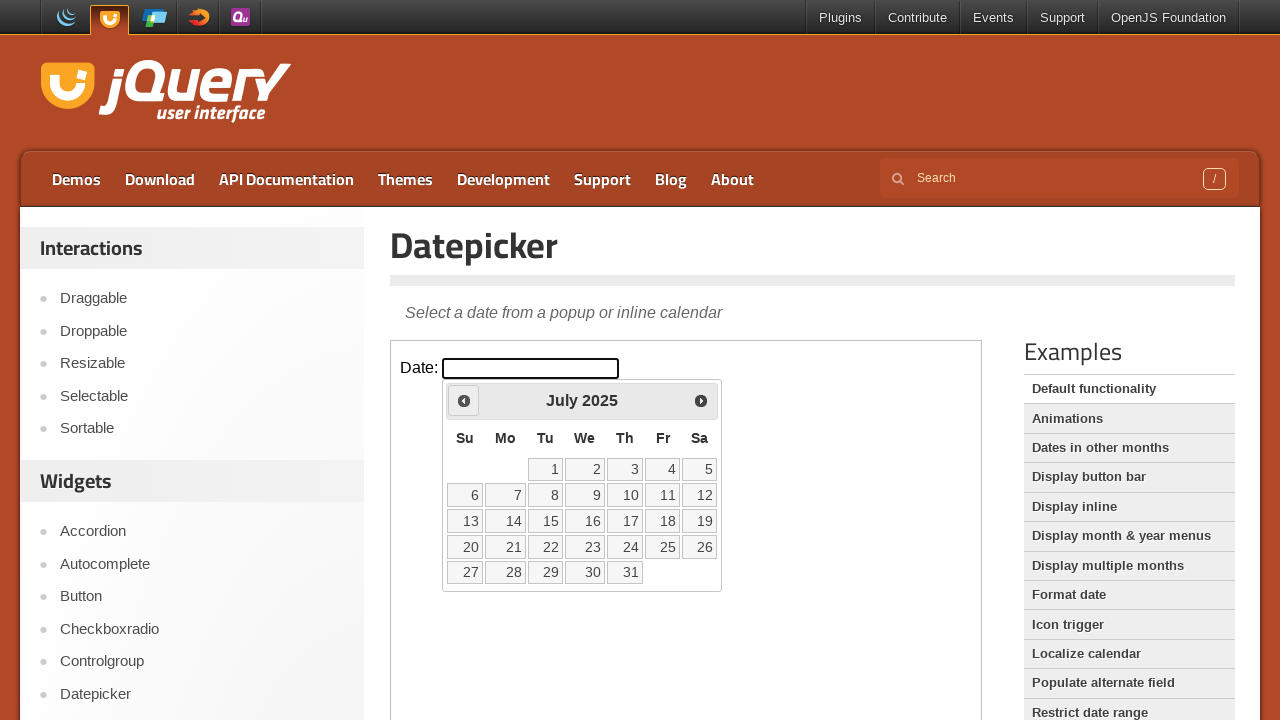

Retrieved current calendar display: July 2025
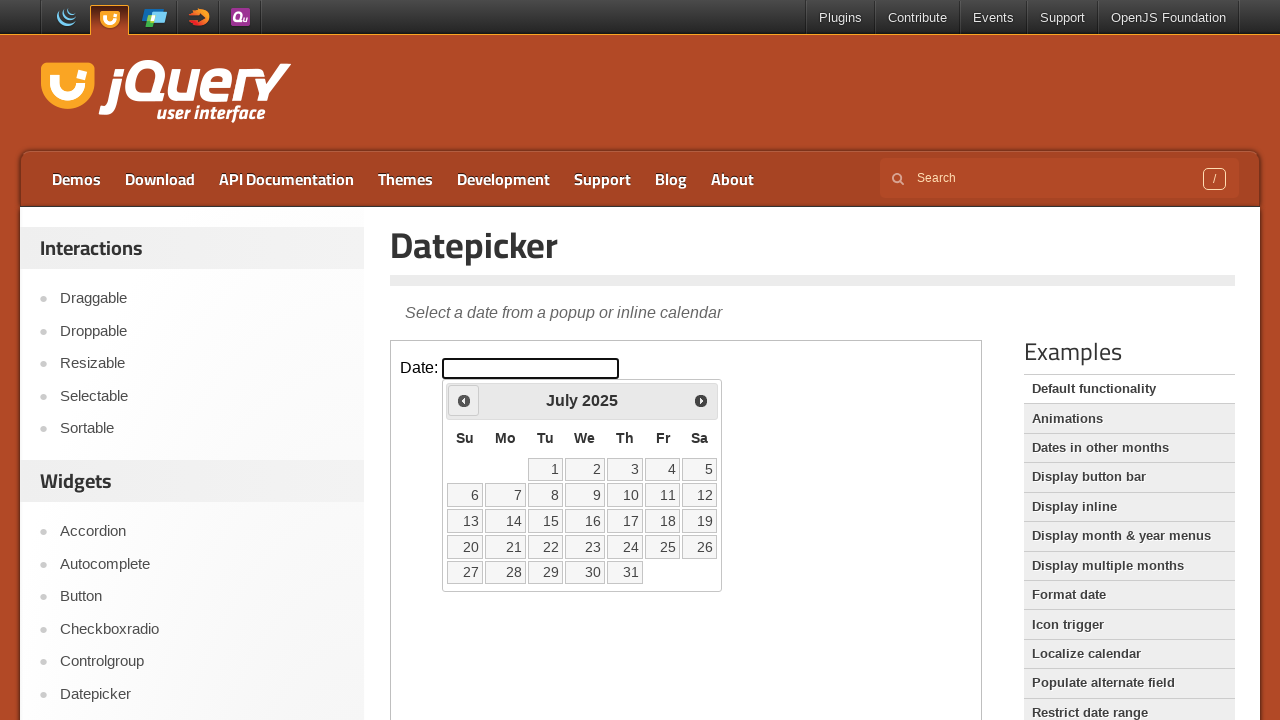

Navigated backward in calendar from July 2025 at (464, 400) on iframe.demo-frame >> internal:control=enter-frame >> .ui-datepicker-prev
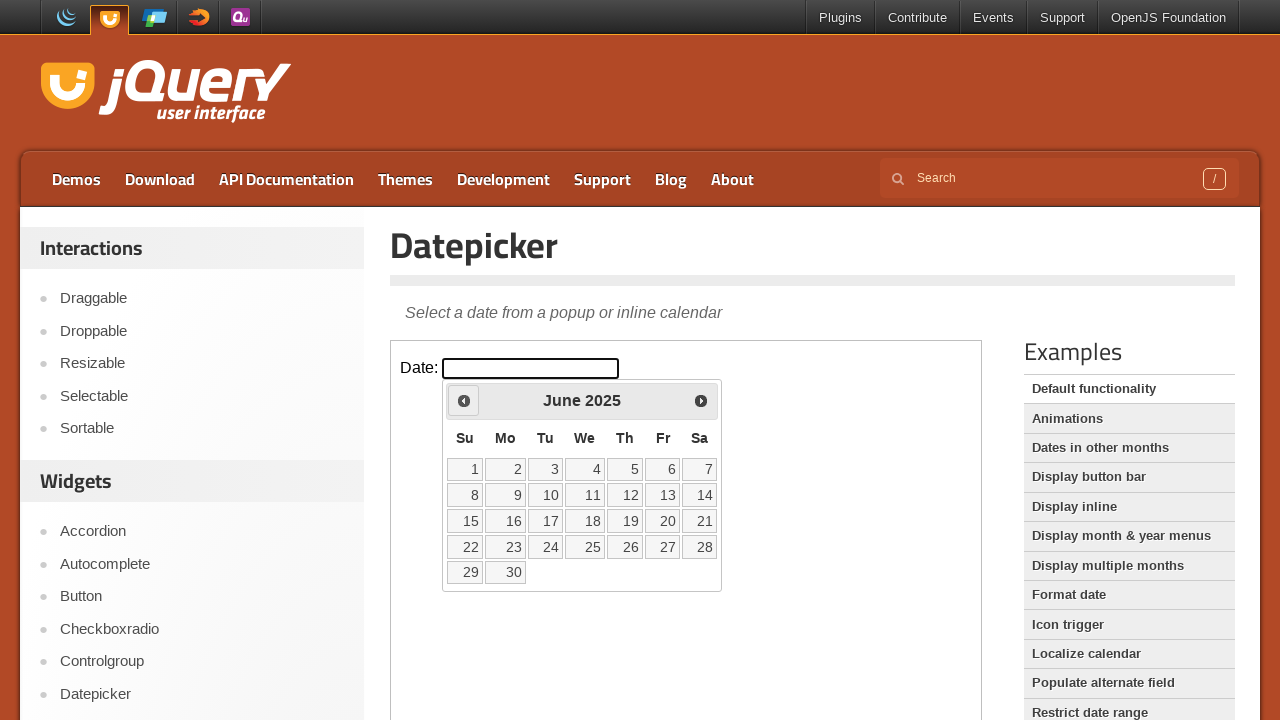

Retrieved current calendar display: June 2025
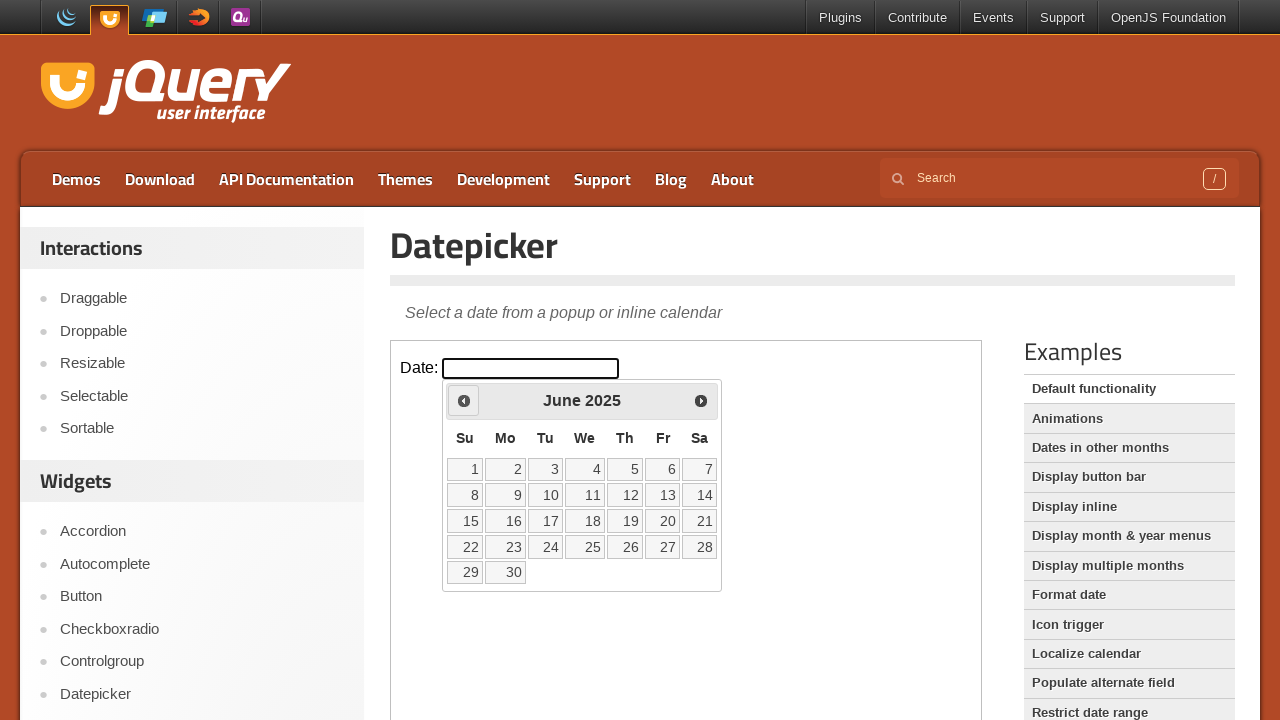

Navigated backward in calendar from June 2025 at (464, 400) on iframe.demo-frame >> internal:control=enter-frame >> .ui-datepicker-prev
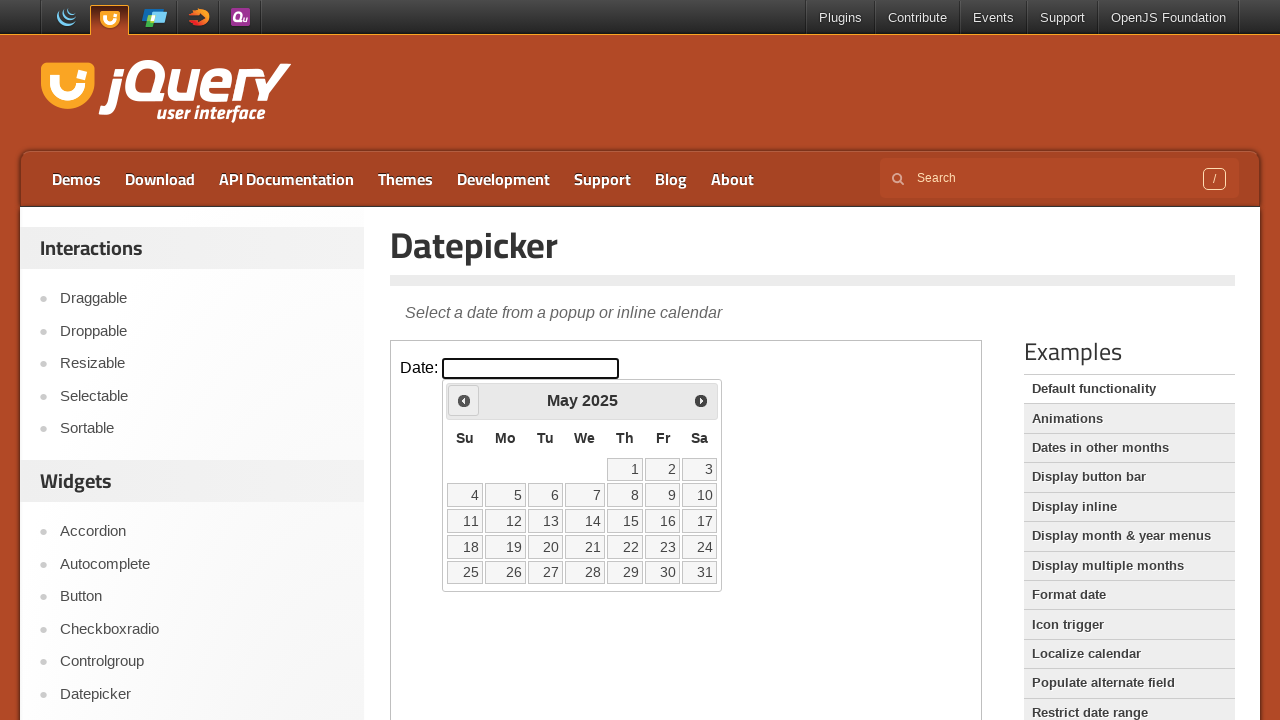

Retrieved current calendar display: May 2025
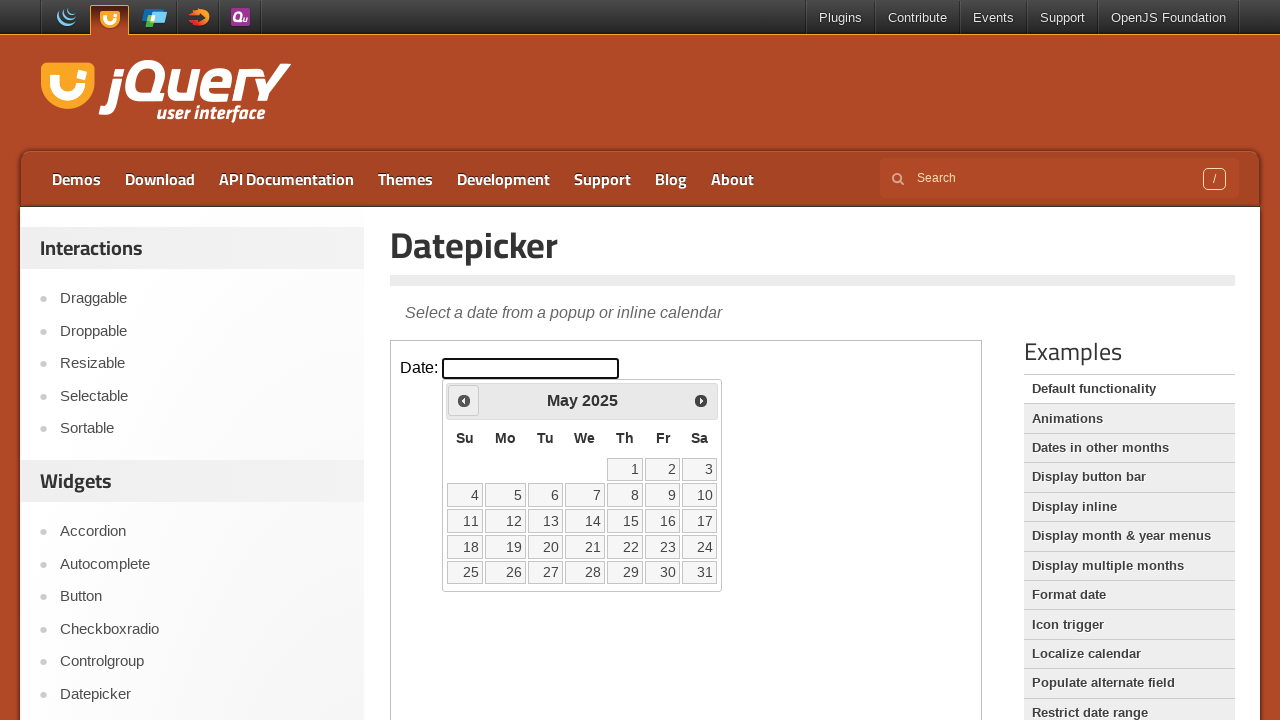

Navigated backward in calendar from May 2025 at (464, 400) on iframe.demo-frame >> internal:control=enter-frame >> .ui-datepicker-prev
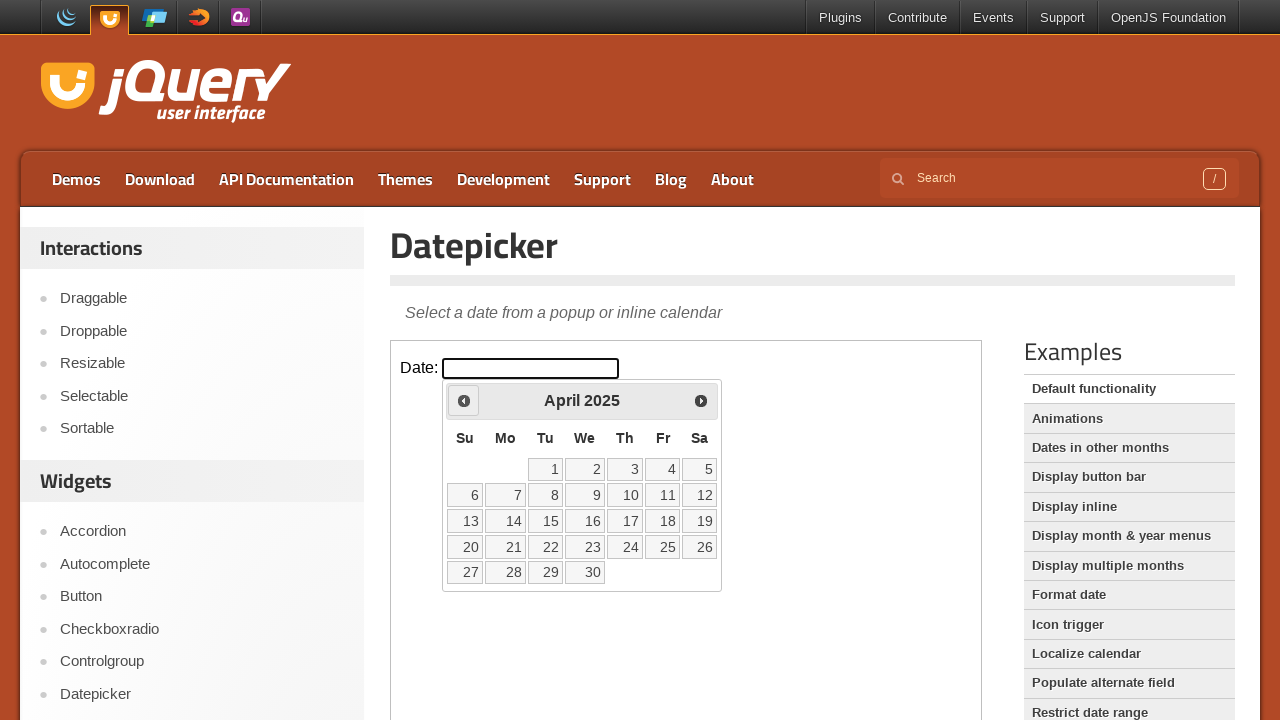

Retrieved current calendar display: April 2025
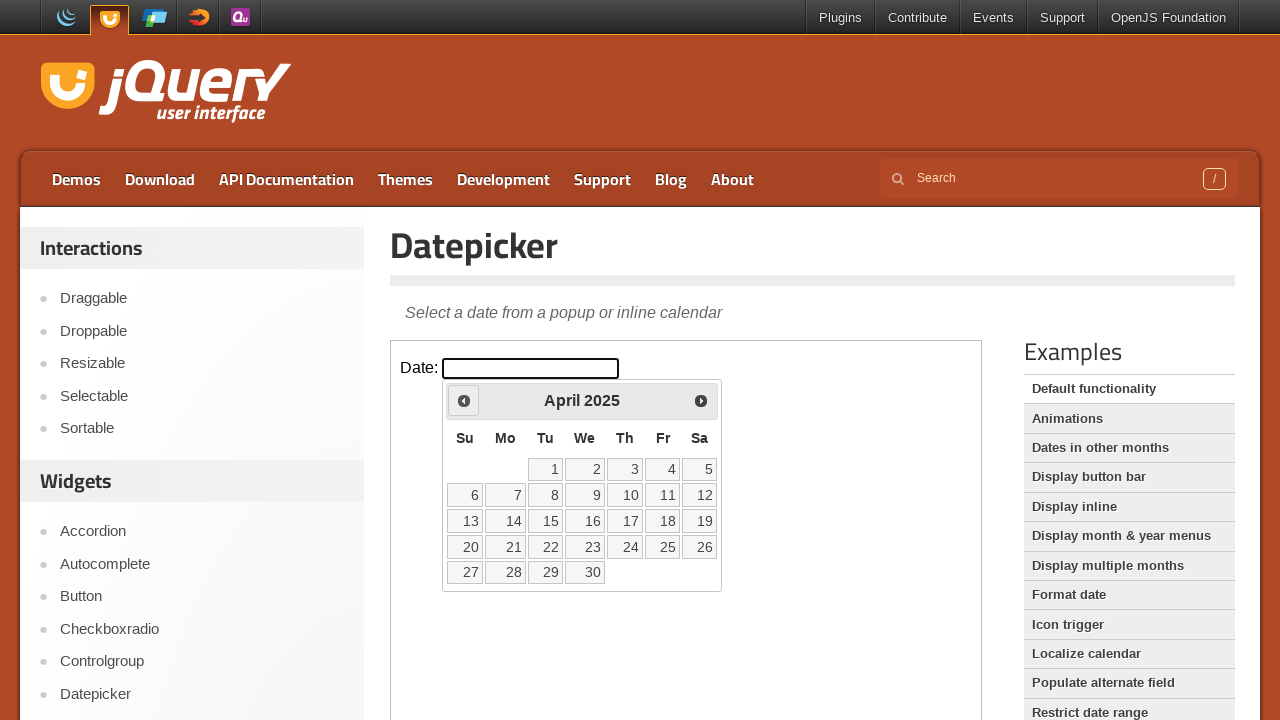

Navigated backward in calendar from April 2025 at (464, 400) on iframe.demo-frame >> internal:control=enter-frame >> .ui-datepicker-prev
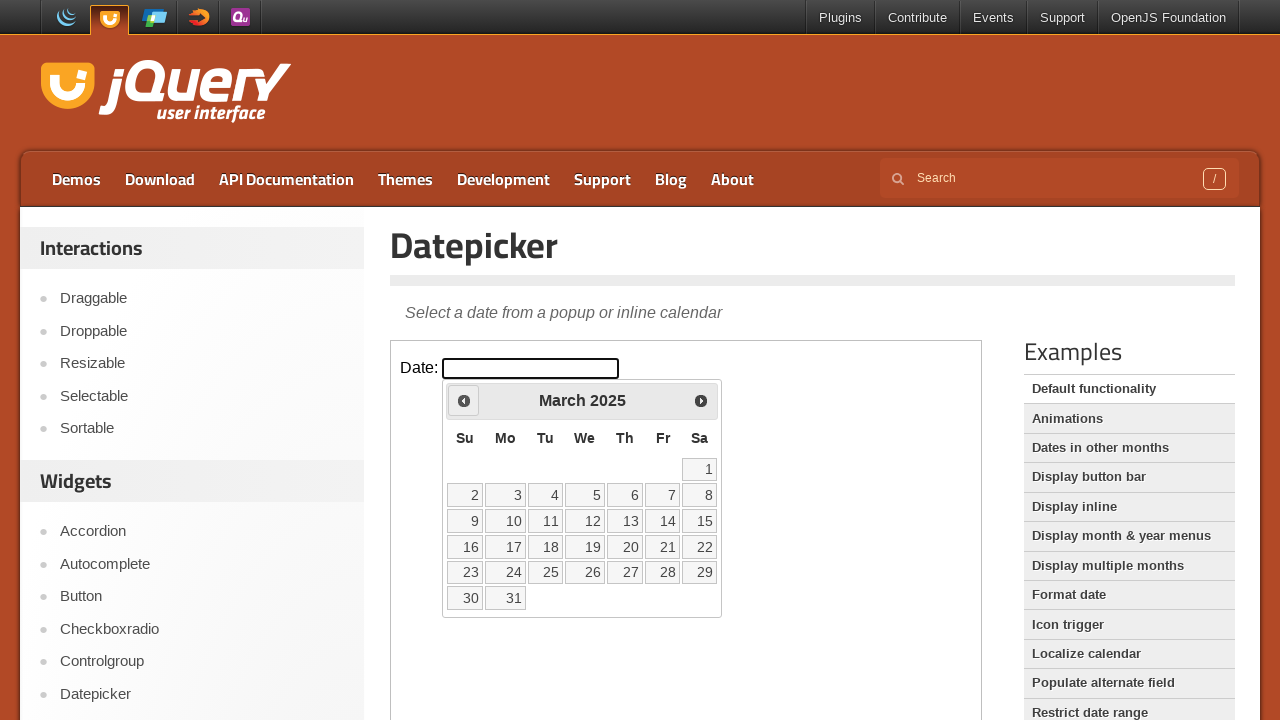

Retrieved current calendar display: March 2025
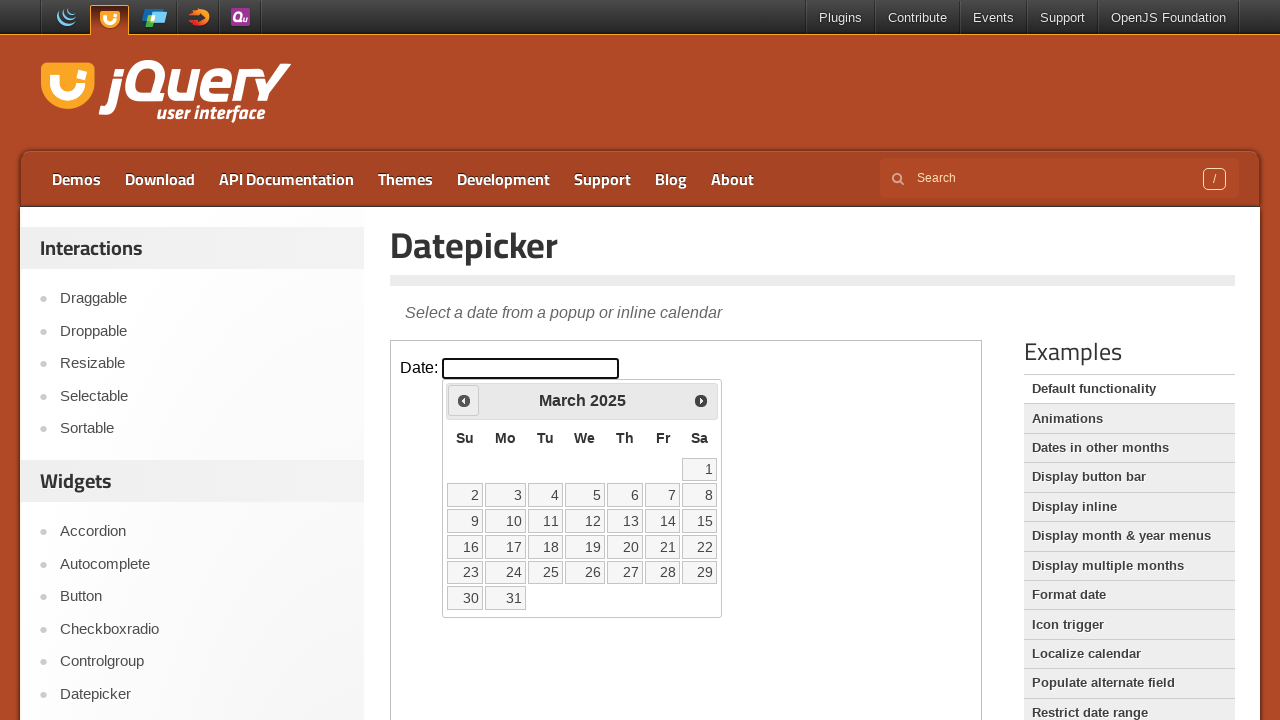

Navigated backward in calendar from March 2025 at (464, 400) on iframe.demo-frame >> internal:control=enter-frame >> .ui-datepicker-prev
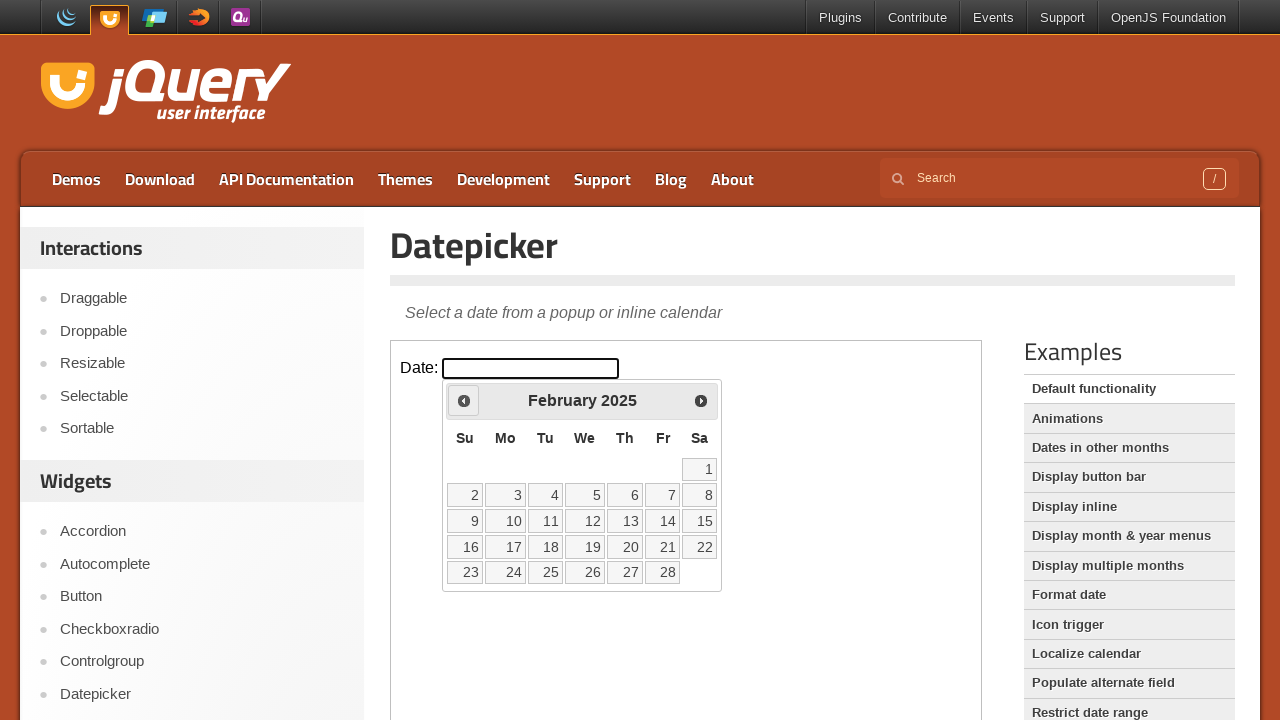

Retrieved current calendar display: February 2025
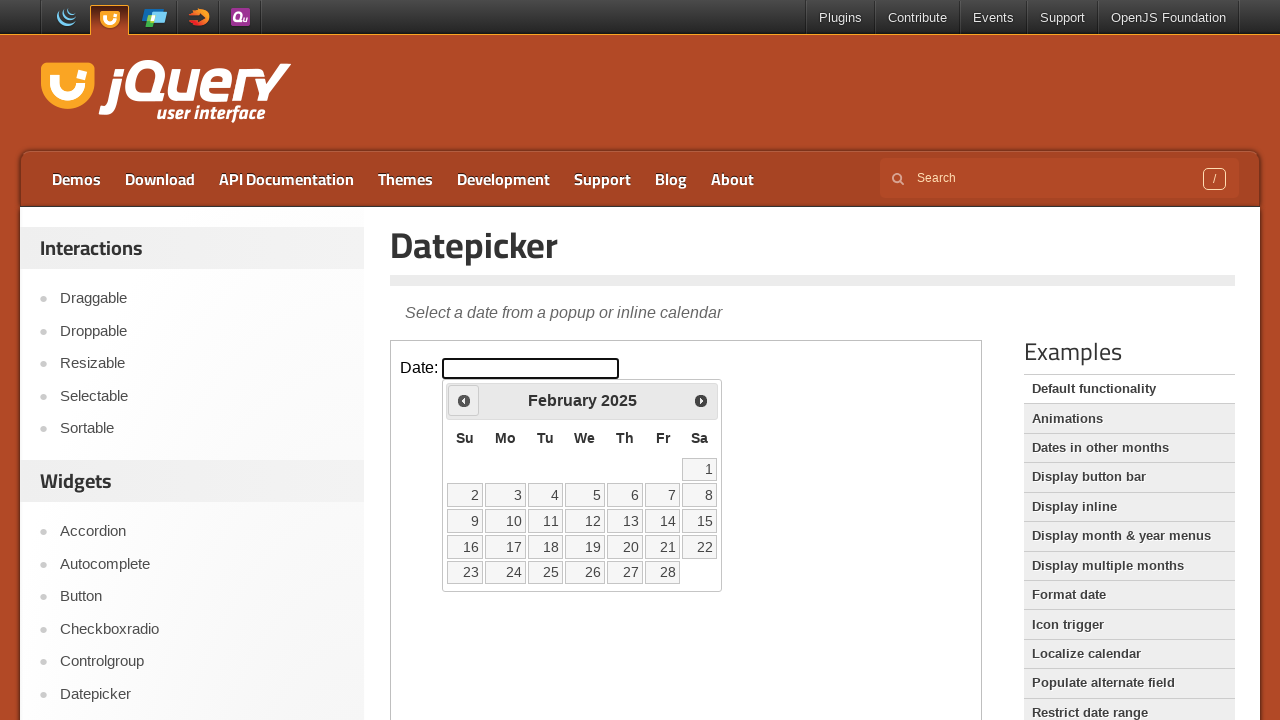

Navigated backward in calendar from February 2025 at (464, 400) on iframe.demo-frame >> internal:control=enter-frame >> .ui-datepicker-prev
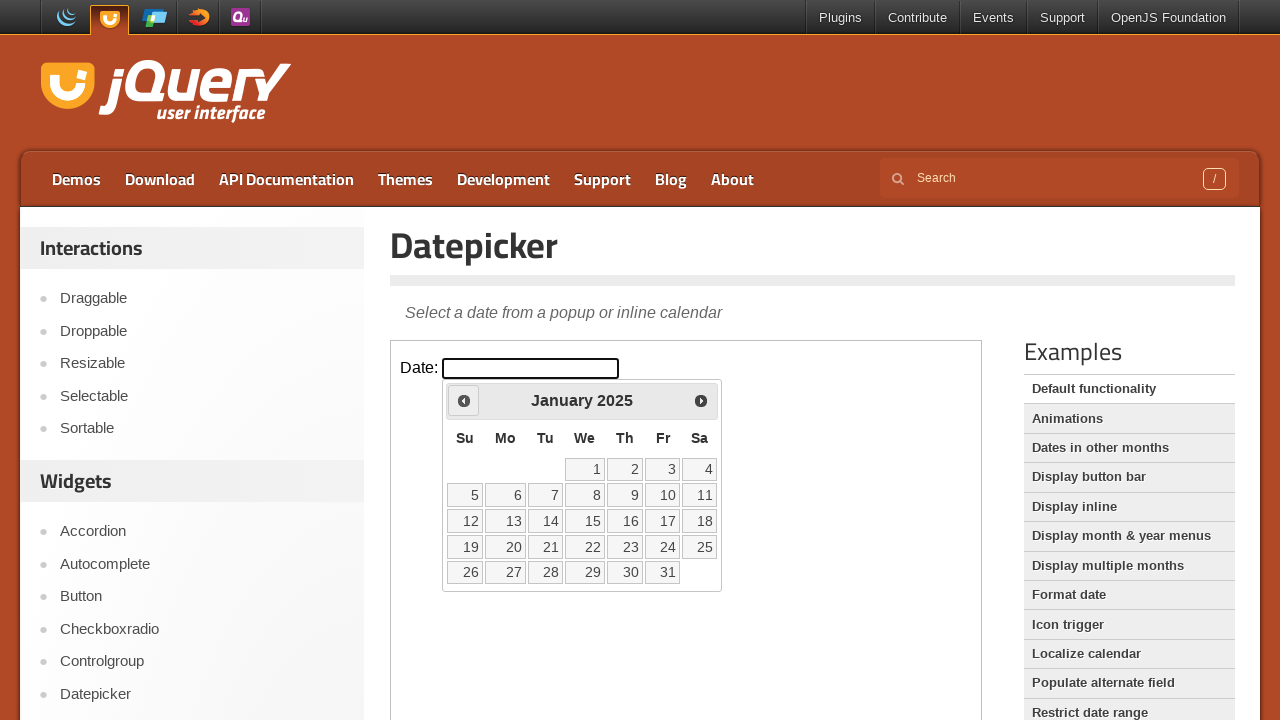

Retrieved current calendar display: January 2025
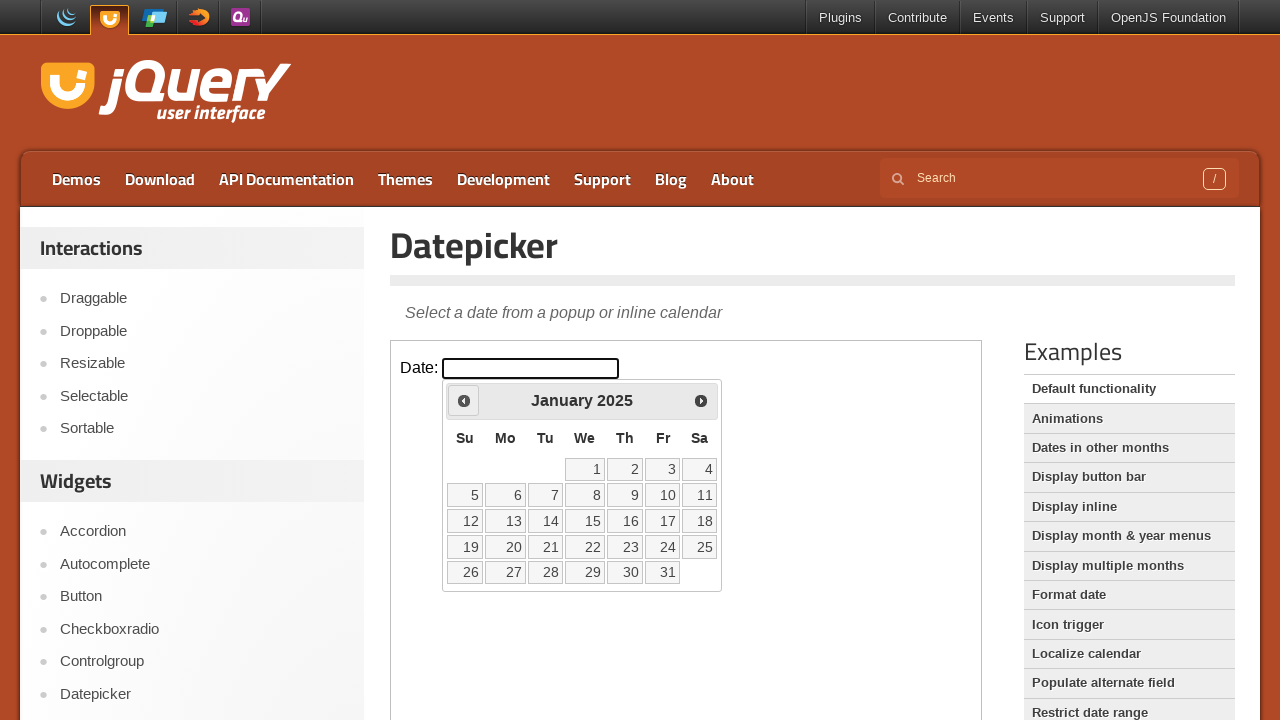

Navigated backward in calendar from January 2025 at (464, 400) on iframe.demo-frame >> internal:control=enter-frame >> .ui-datepicker-prev
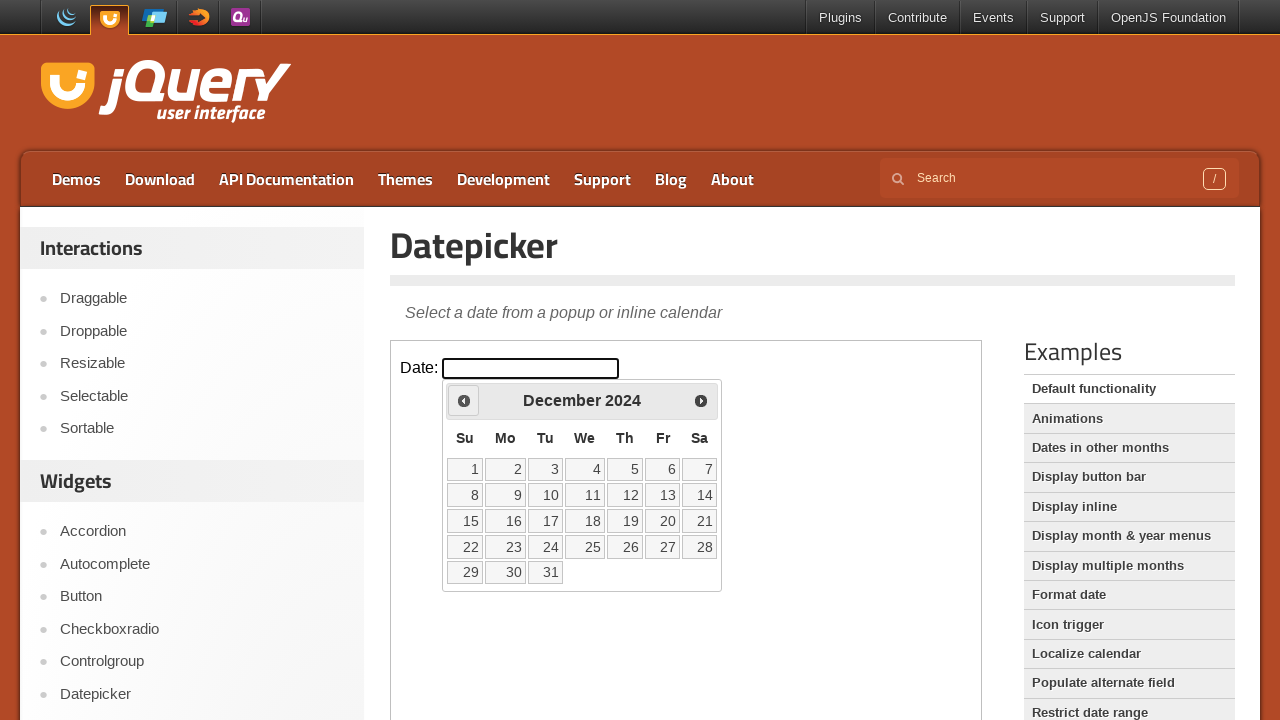

Retrieved current calendar display: December 2024
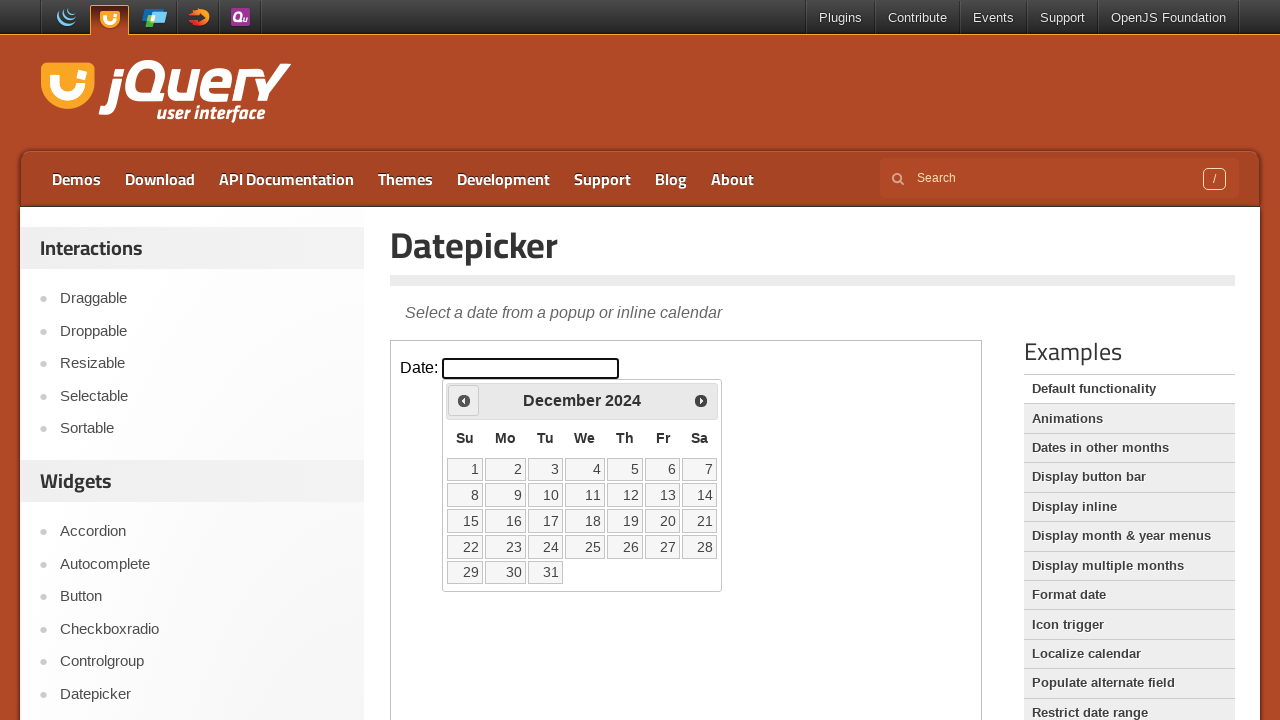

Navigated backward in calendar from December 2024 at (464, 400) on iframe.demo-frame >> internal:control=enter-frame >> .ui-datepicker-prev
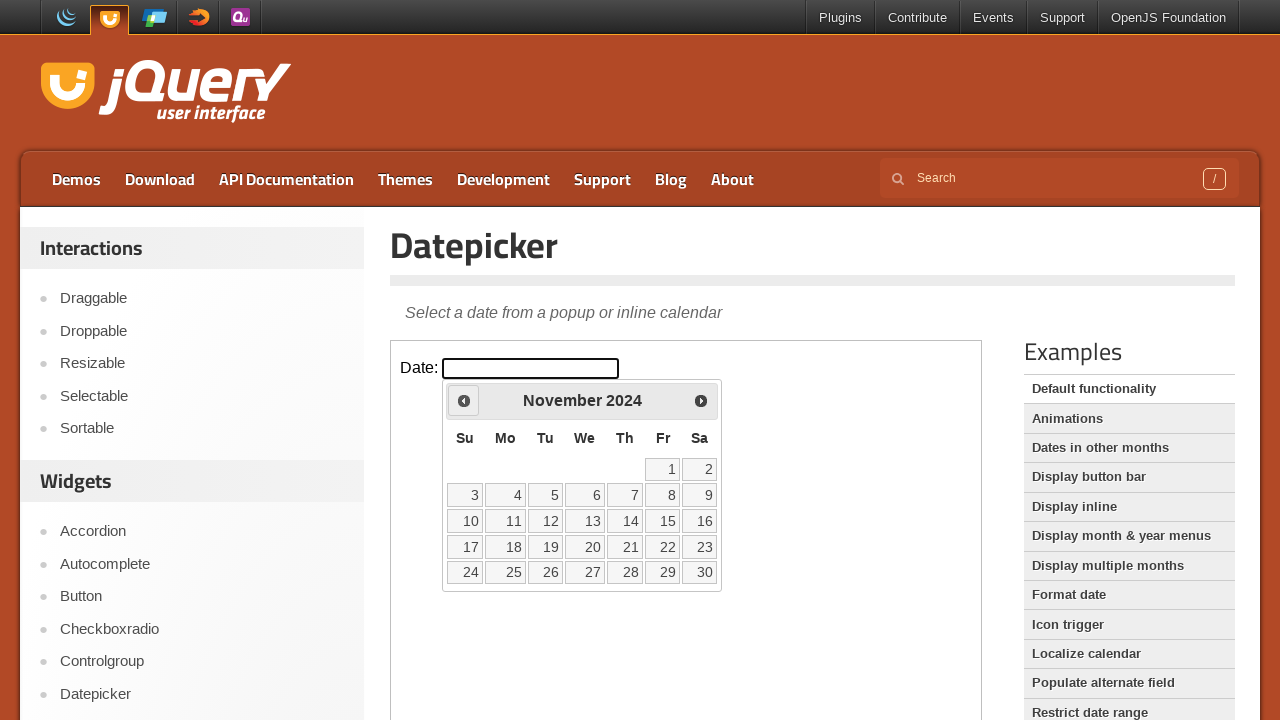

Retrieved current calendar display: November 2024
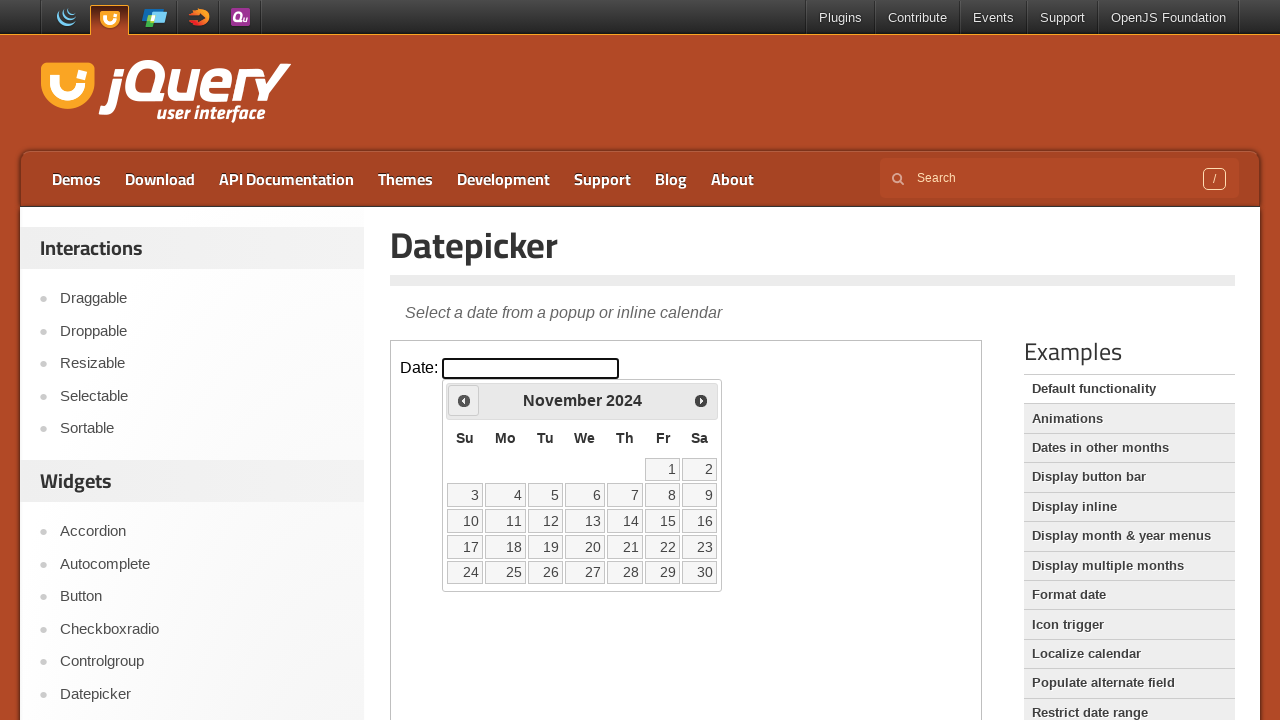

Navigated backward in calendar from November 2024 at (464, 400) on iframe.demo-frame >> internal:control=enter-frame >> .ui-datepicker-prev
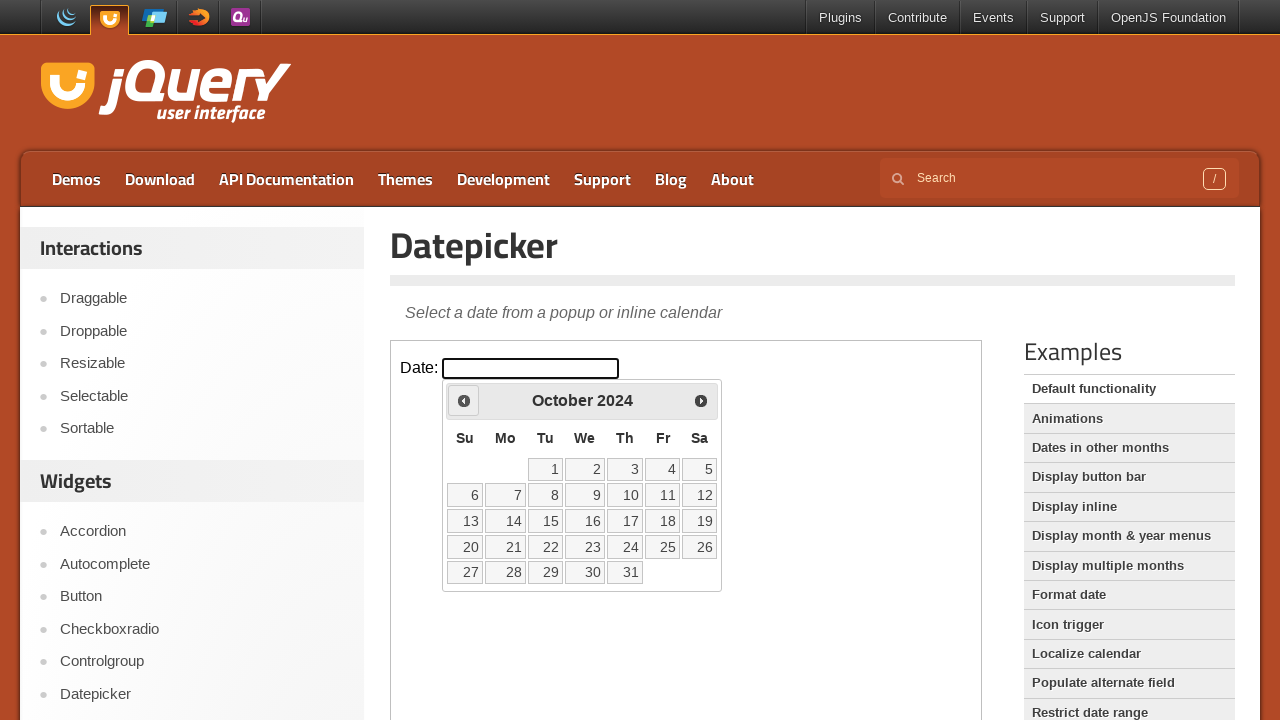

Retrieved current calendar display: October 2024
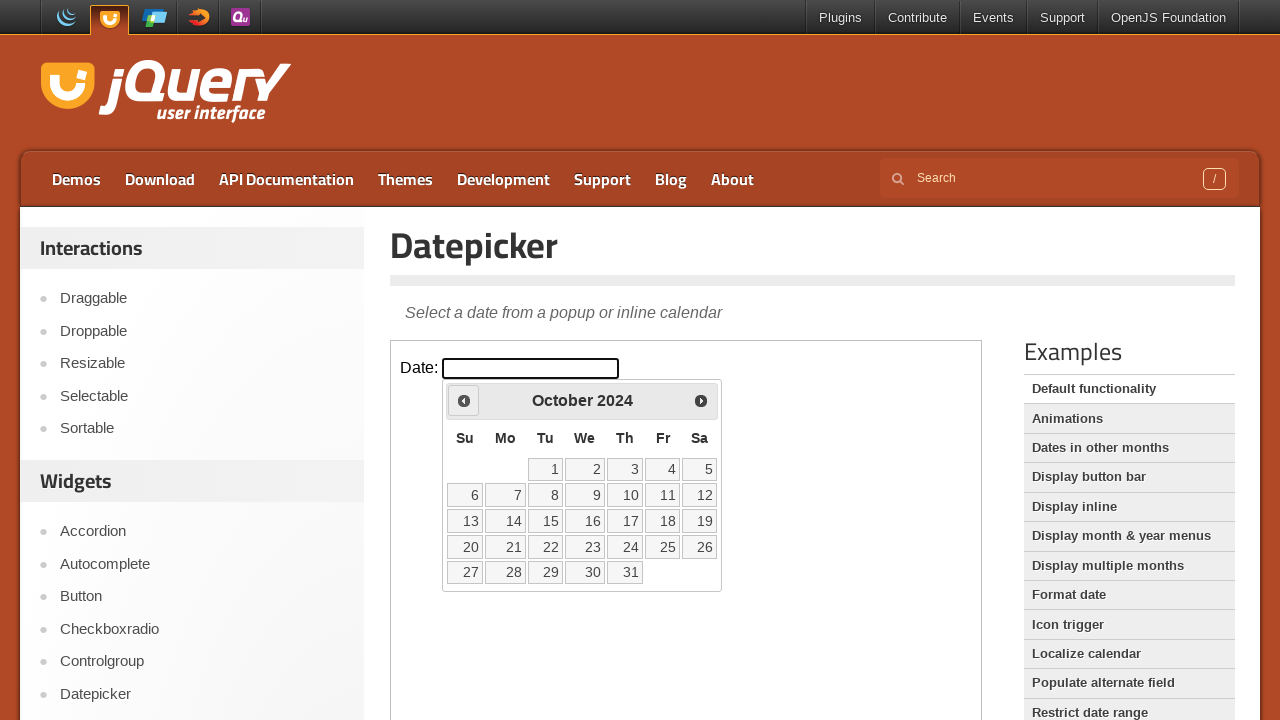

Navigated backward in calendar from October 2024 at (464, 400) on iframe.demo-frame >> internal:control=enter-frame >> .ui-datepicker-prev
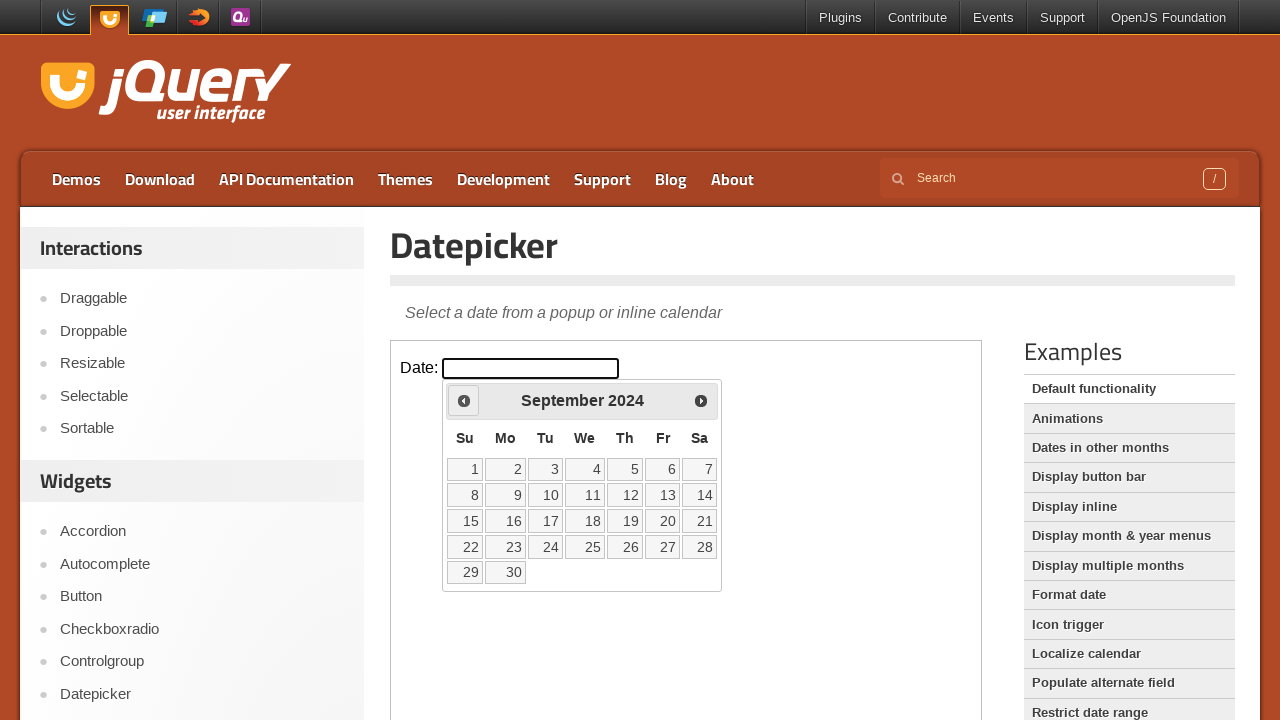

Retrieved current calendar display: September 2024
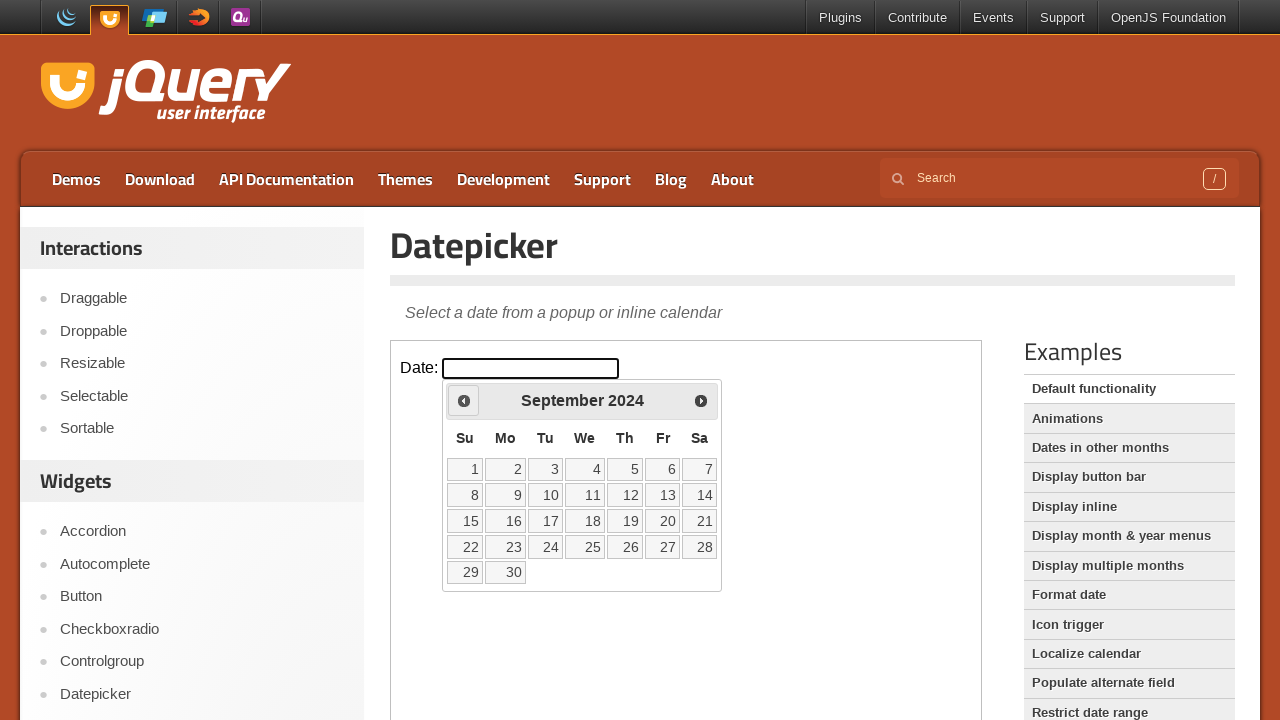

Navigated backward in calendar from September 2024 at (464, 400) on iframe.demo-frame >> internal:control=enter-frame >> .ui-datepicker-prev
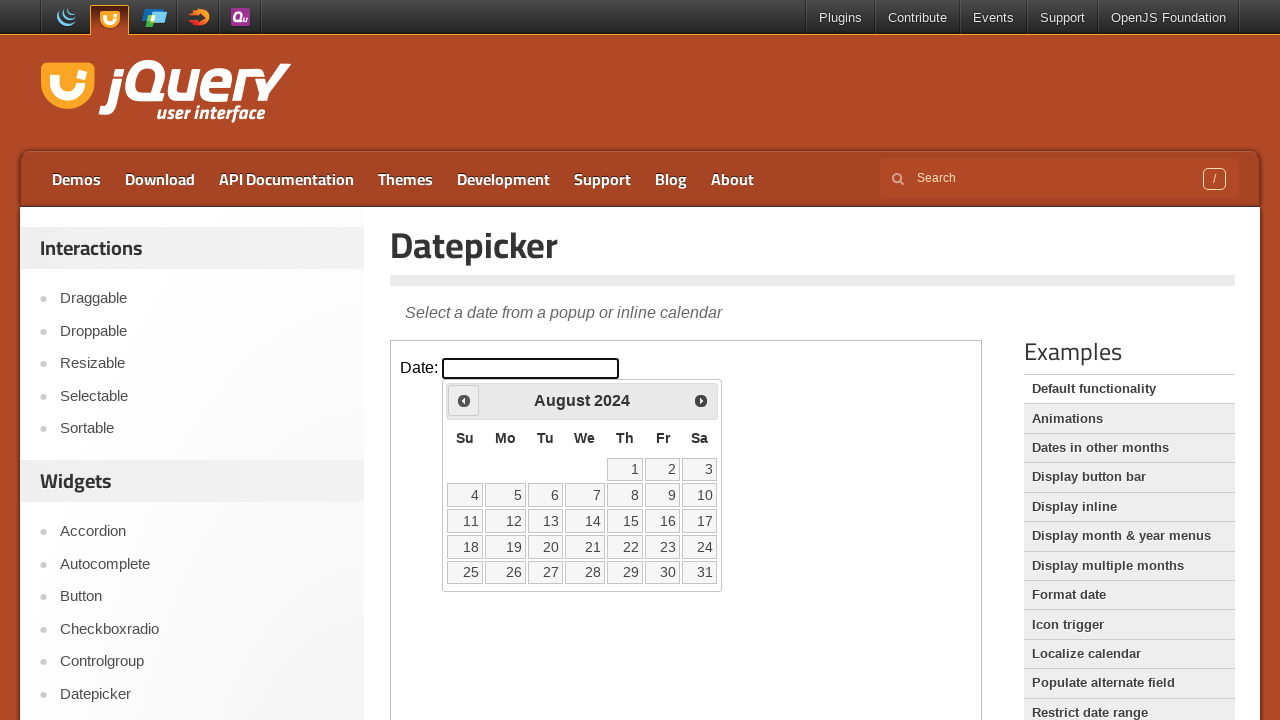

Retrieved current calendar display: August 2024
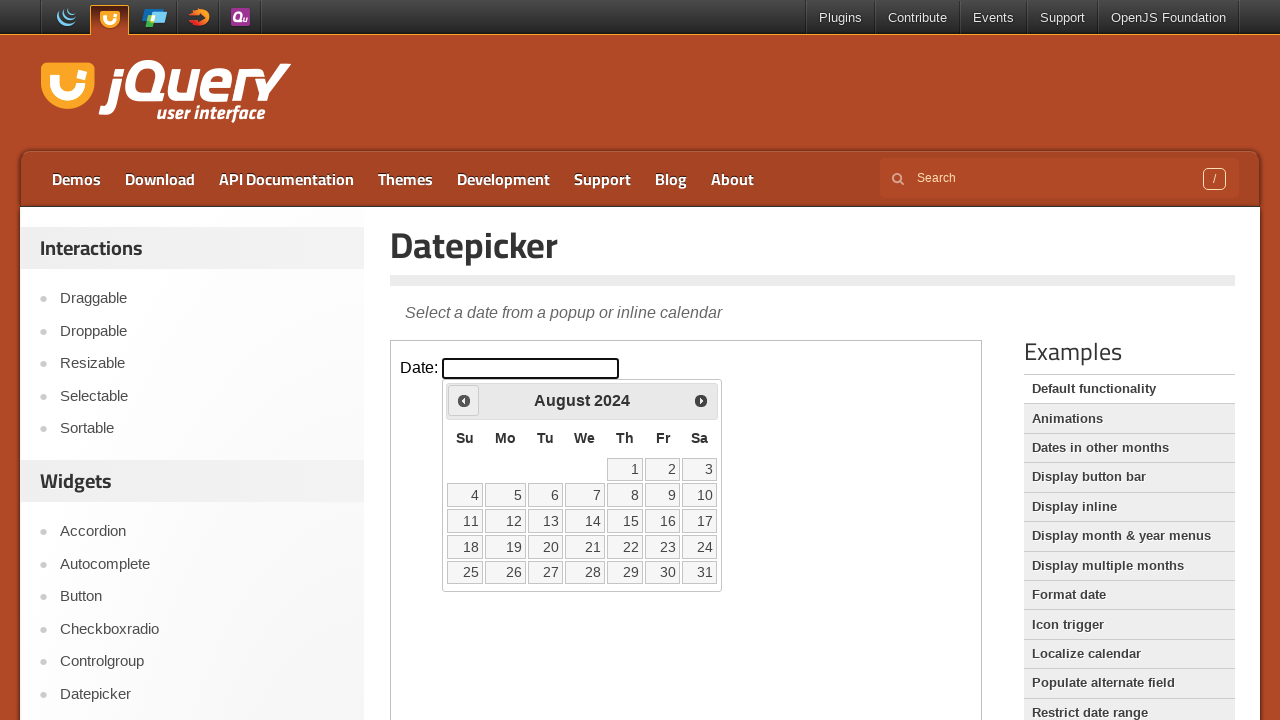

Navigated backward in calendar from August 2024 at (464, 400) on iframe.demo-frame >> internal:control=enter-frame >> .ui-datepicker-prev
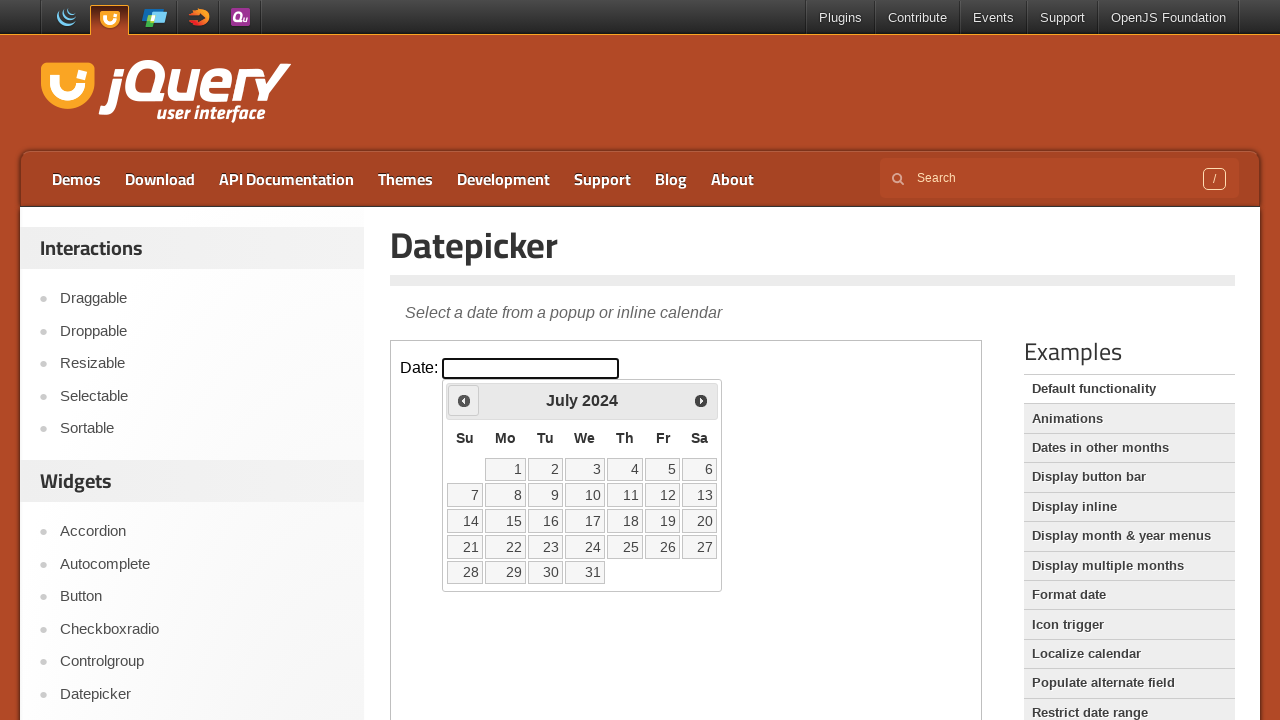

Retrieved current calendar display: July 2024
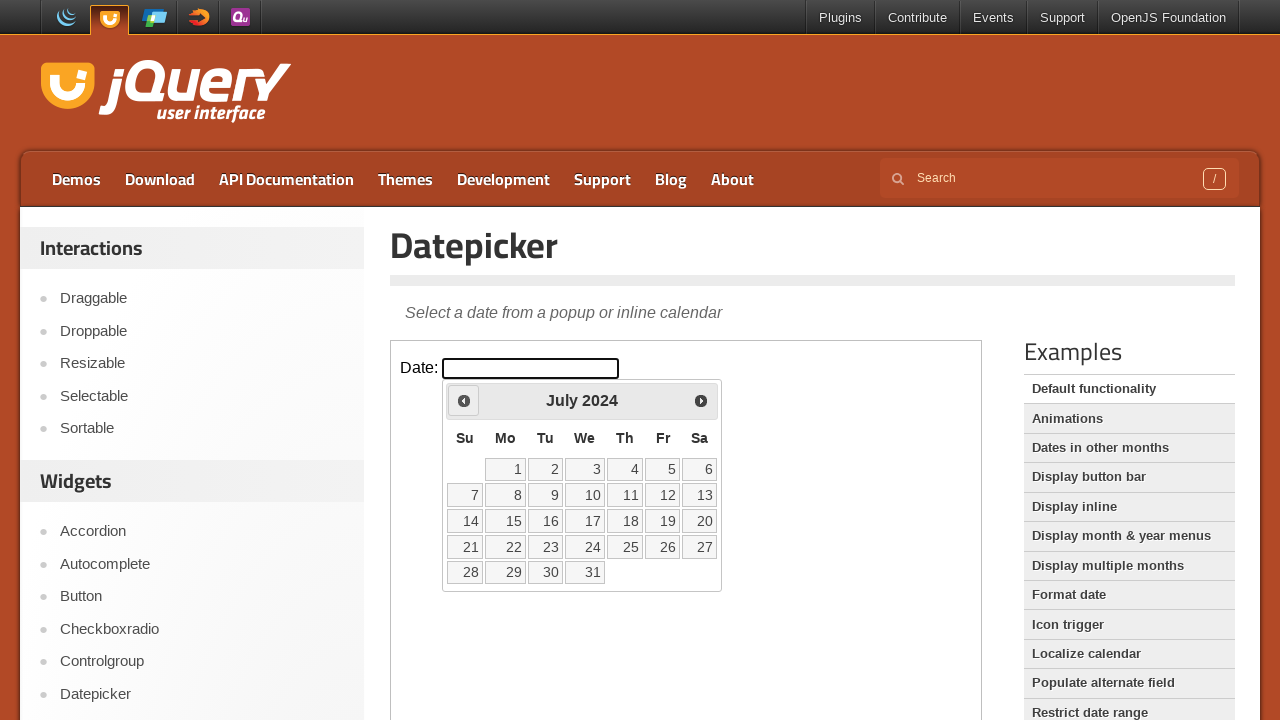

Navigated backward in calendar from July 2024 at (464, 400) on iframe.demo-frame >> internal:control=enter-frame >> .ui-datepicker-prev
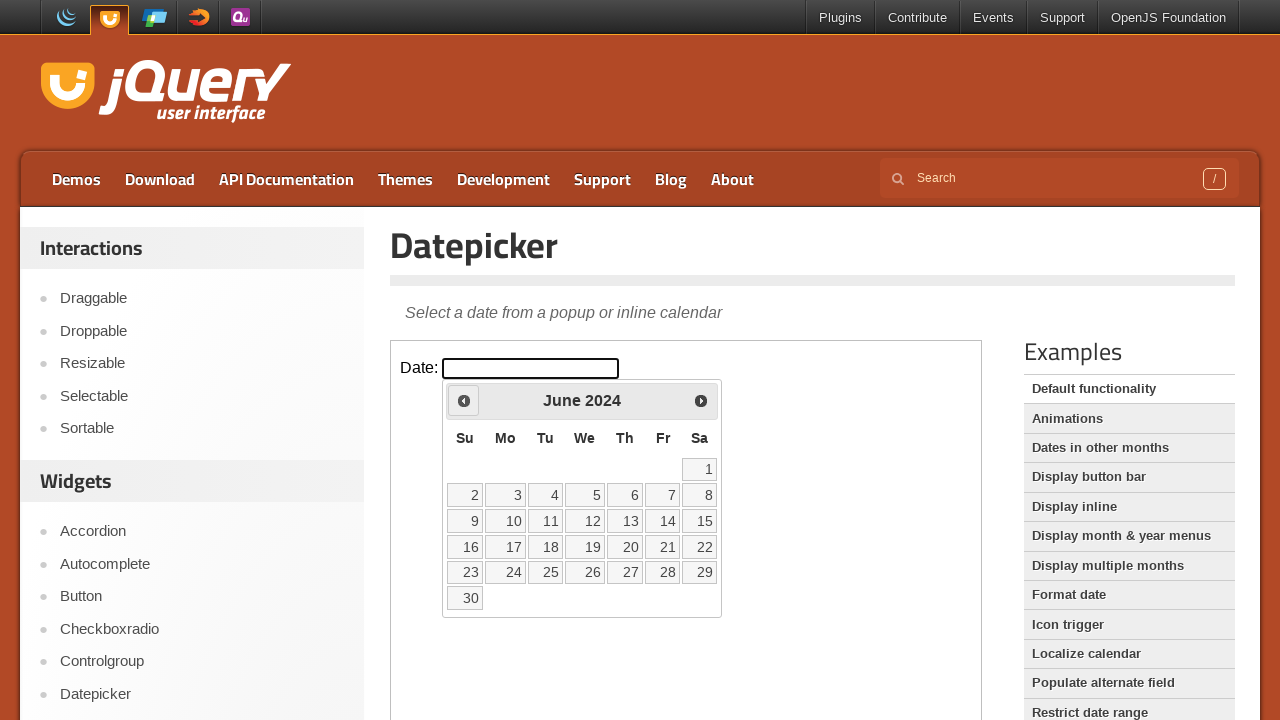

Retrieved current calendar display: June 2024
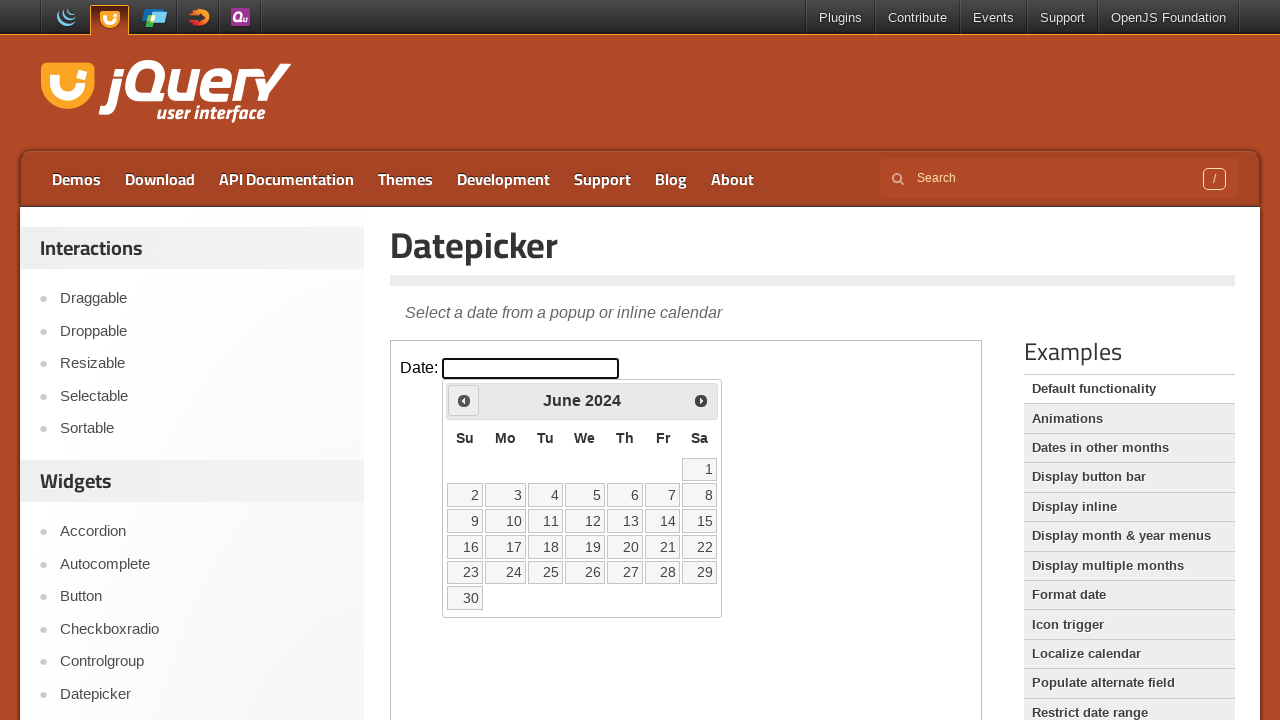

Navigated backward in calendar from June 2024 at (464, 400) on iframe.demo-frame >> internal:control=enter-frame >> .ui-datepicker-prev
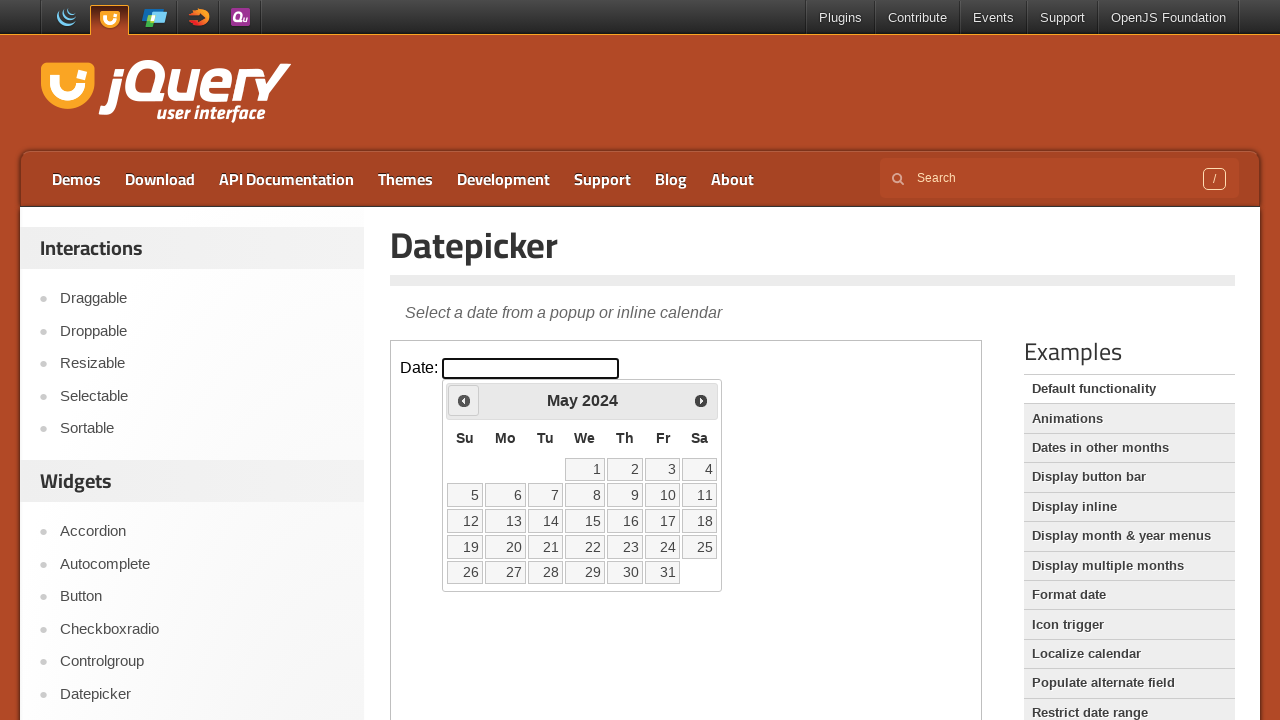

Retrieved current calendar display: May 2024
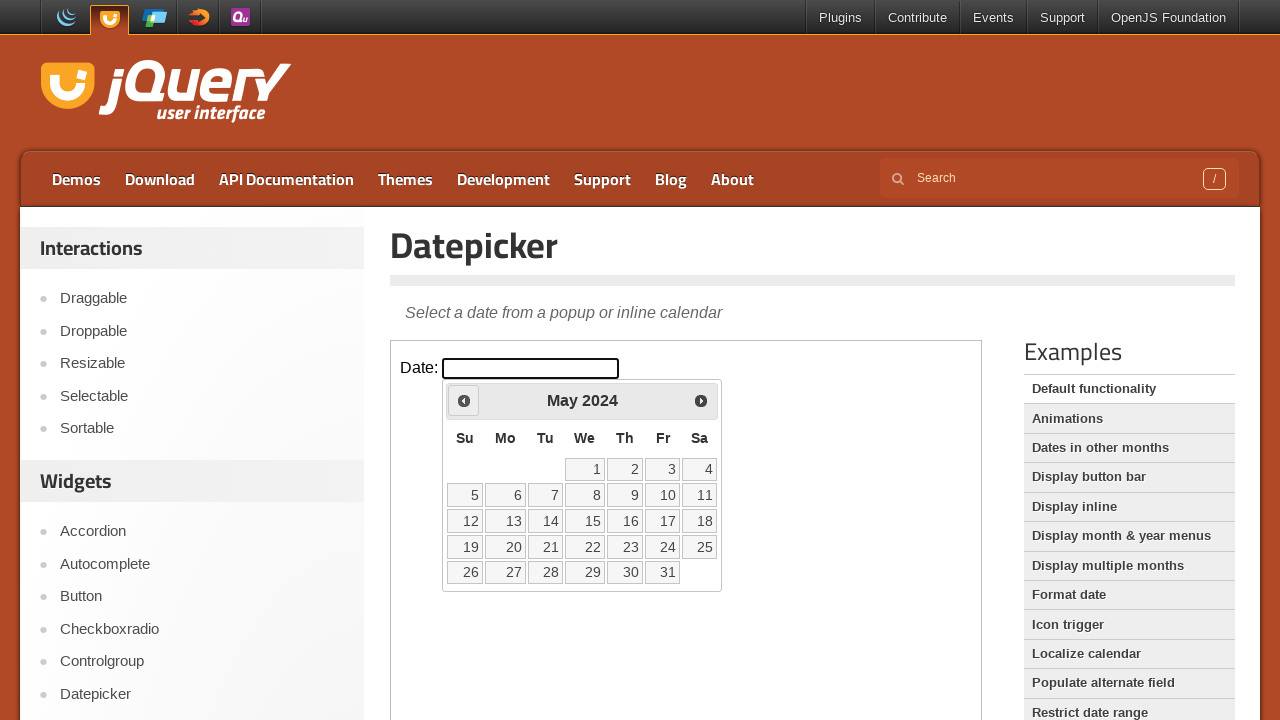

Navigated backward in calendar from May 2024 at (464, 400) on iframe.demo-frame >> internal:control=enter-frame >> .ui-datepicker-prev
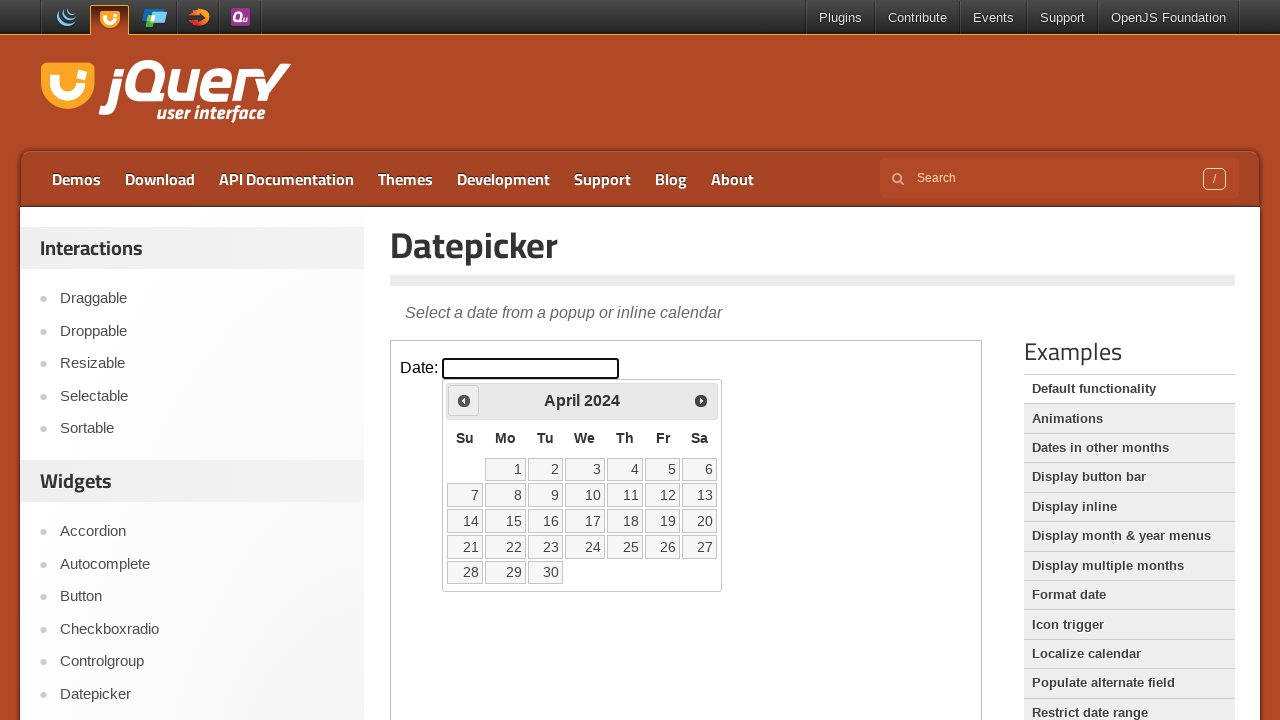

Retrieved current calendar display: April 2024
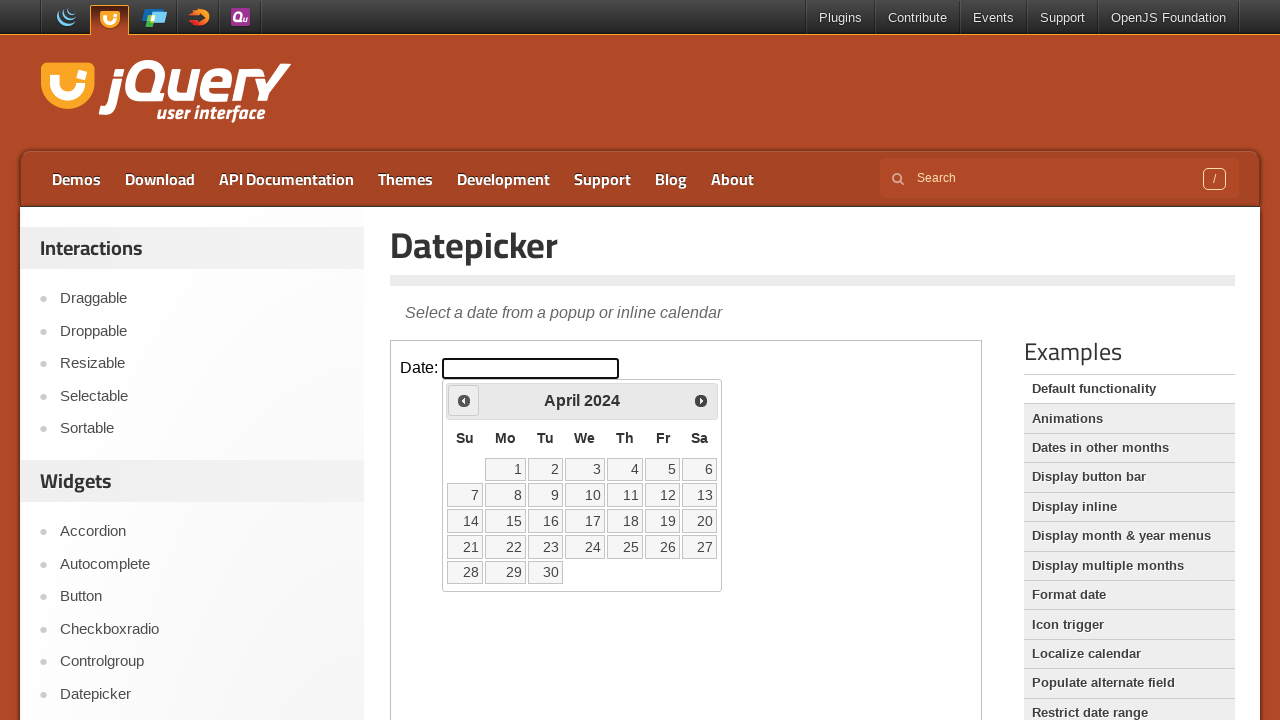

Navigated backward in calendar from April 2024 at (464, 400) on iframe.demo-frame >> internal:control=enter-frame >> .ui-datepicker-prev
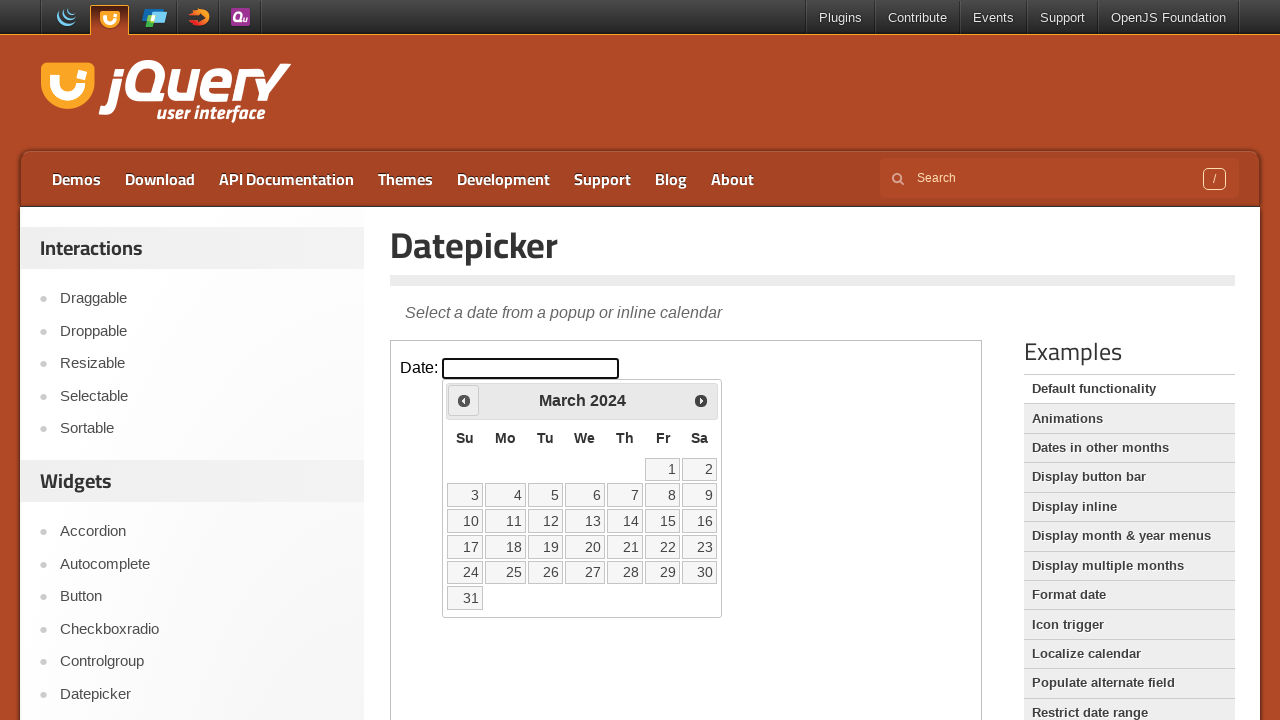

Retrieved current calendar display: March 2024
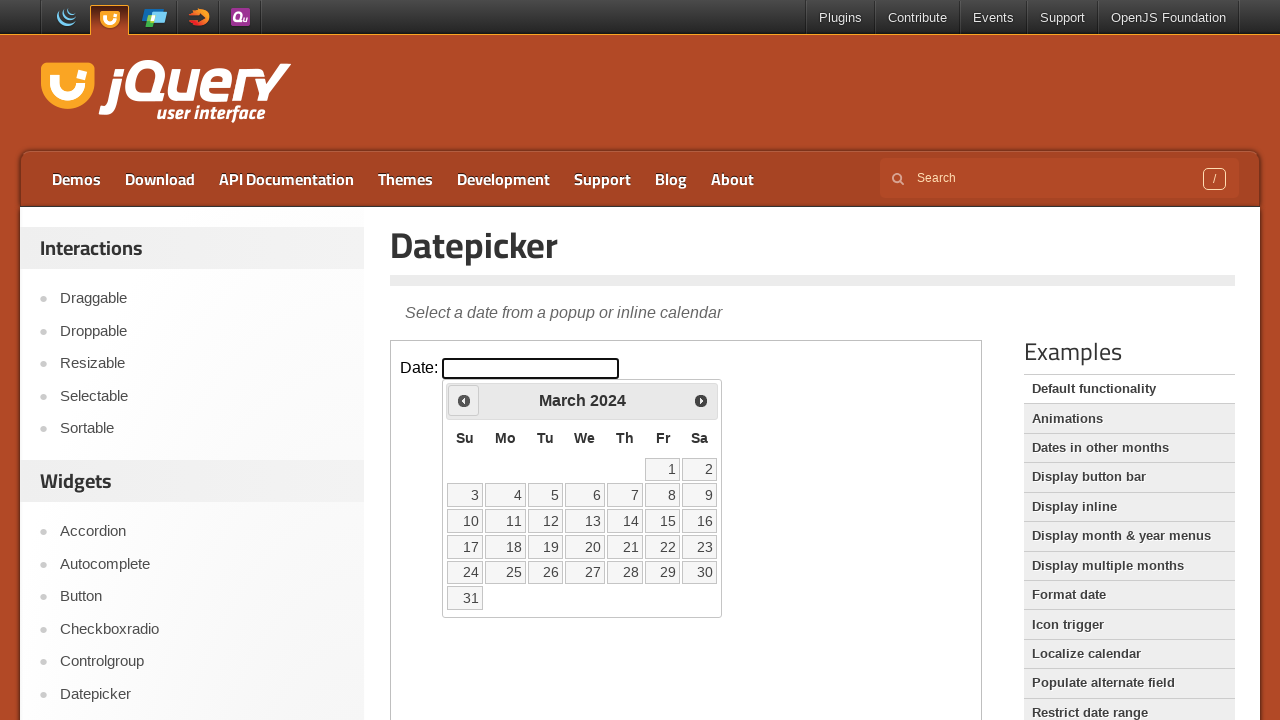

Navigated backward in calendar from March 2024 at (464, 400) on iframe.demo-frame >> internal:control=enter-frame >> .ui-datepicker-prev
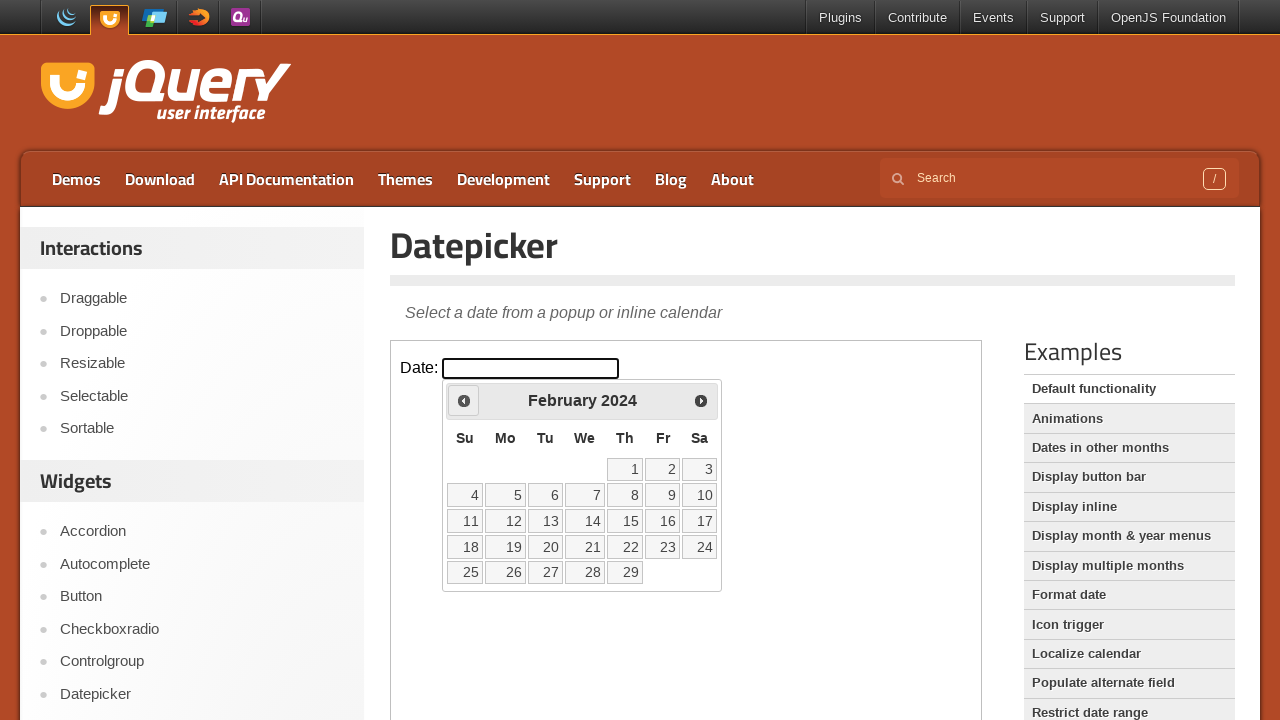

Retrieved current calendar display: February 2024
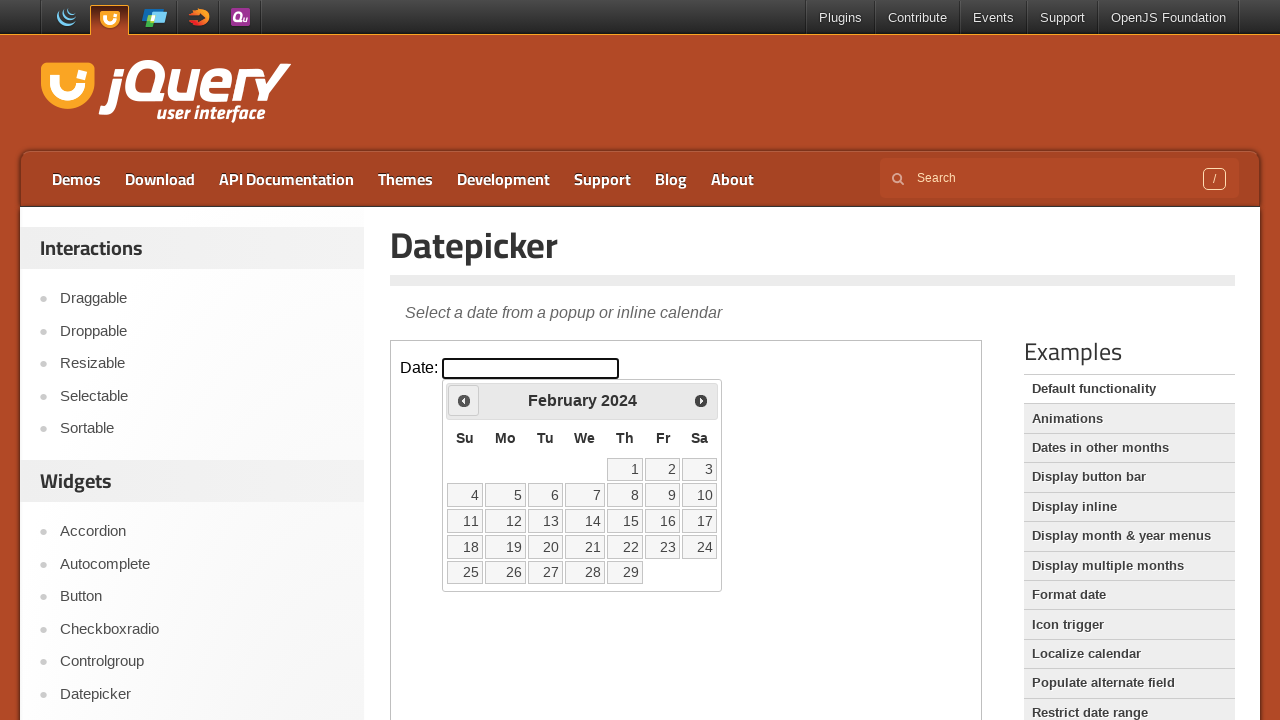

Navigated backward in calendar from February 2024 at (464, 400) on iframe.demo-frame >> internal:control=enter-frame >> .ui-datepicker-prev
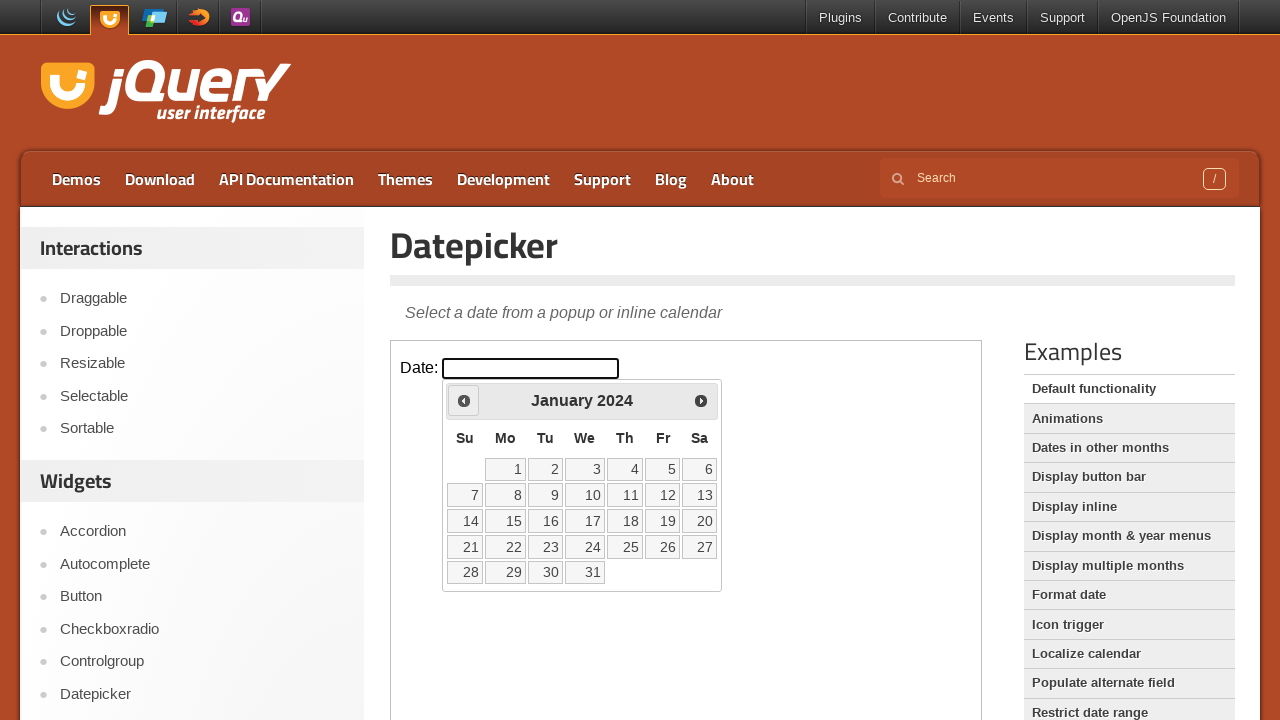

Retrieved current calendar display: January 2024
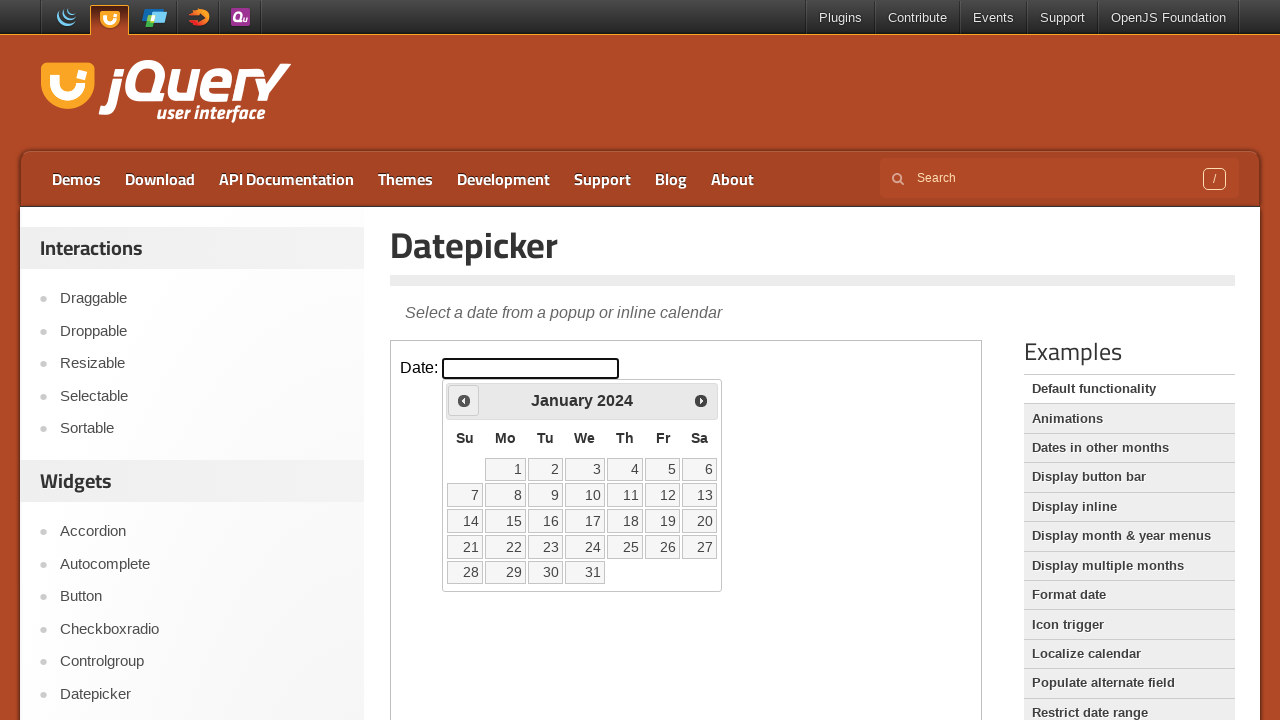

Navigated backward in calendar from January 2024 at (464, 400) on iframe.demo-frame >> internal:control=enter-frame >> .ui-datepicker-prev
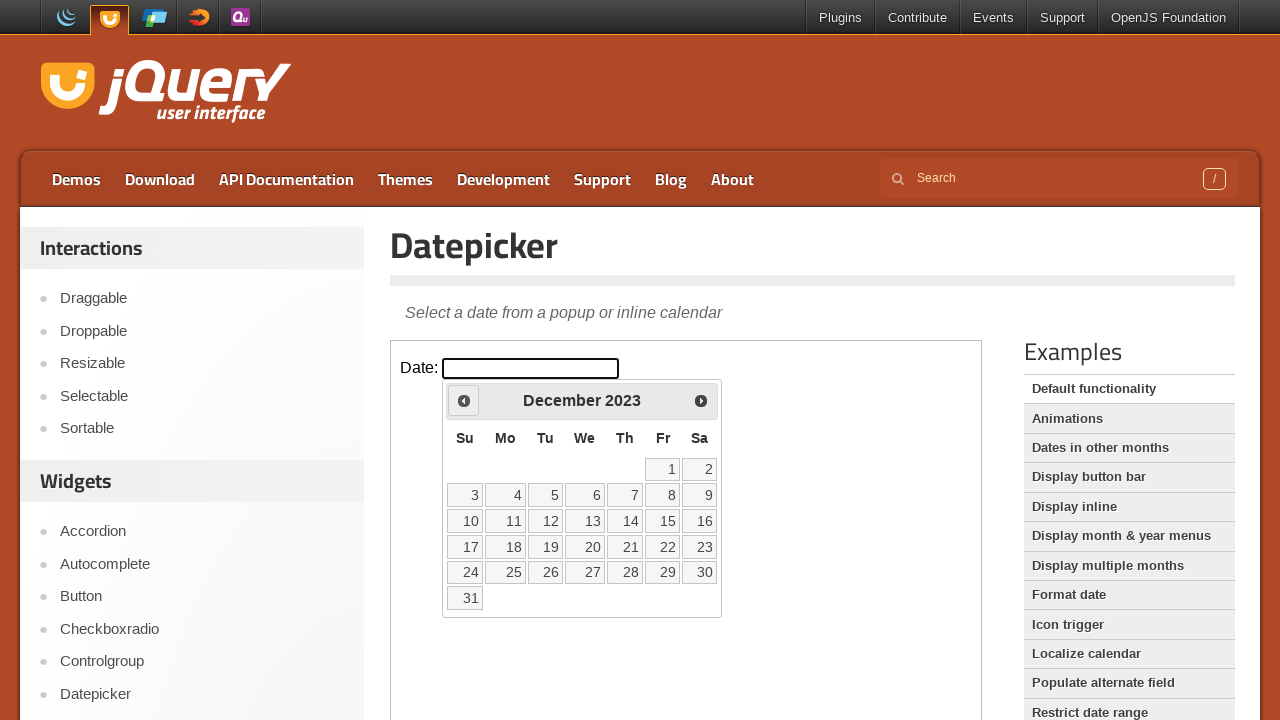

Retrieved current calendar display: December 2023
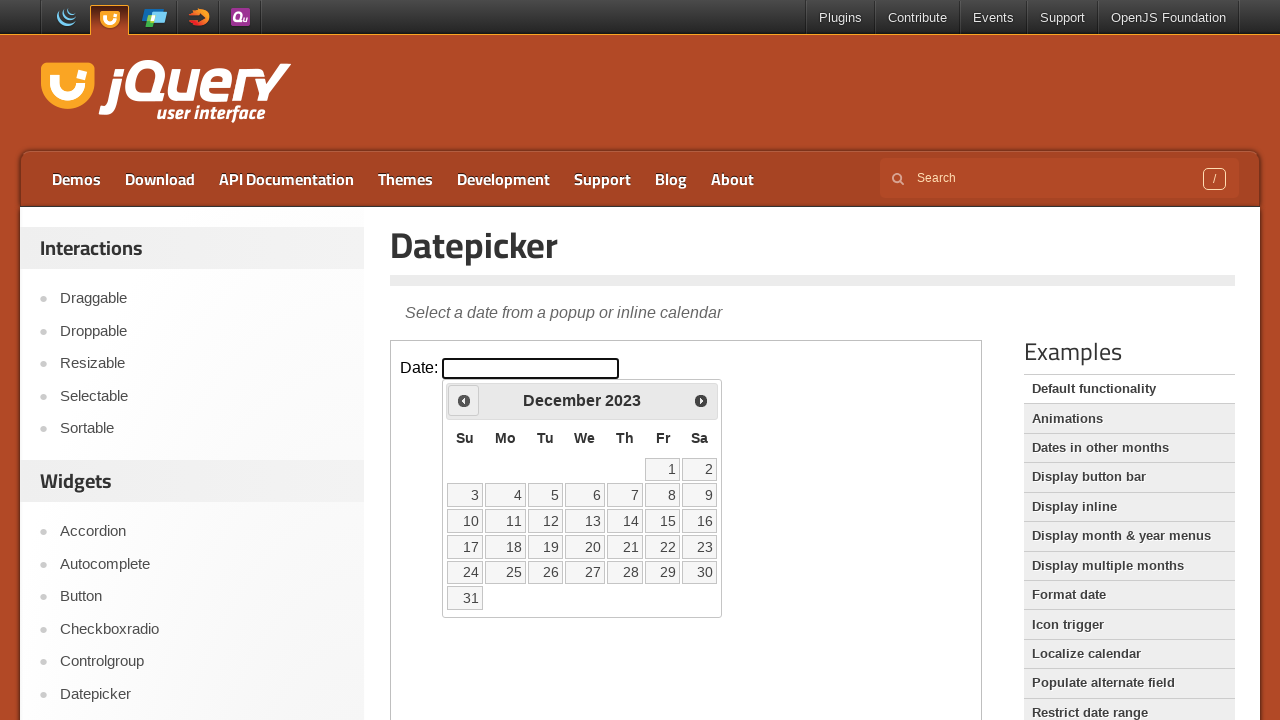

Navigated backward in calendar from December 2023 at (464, 400) on iframe.demo-frame >> internal:control=enter-frame >> .ui-datepicker-prev
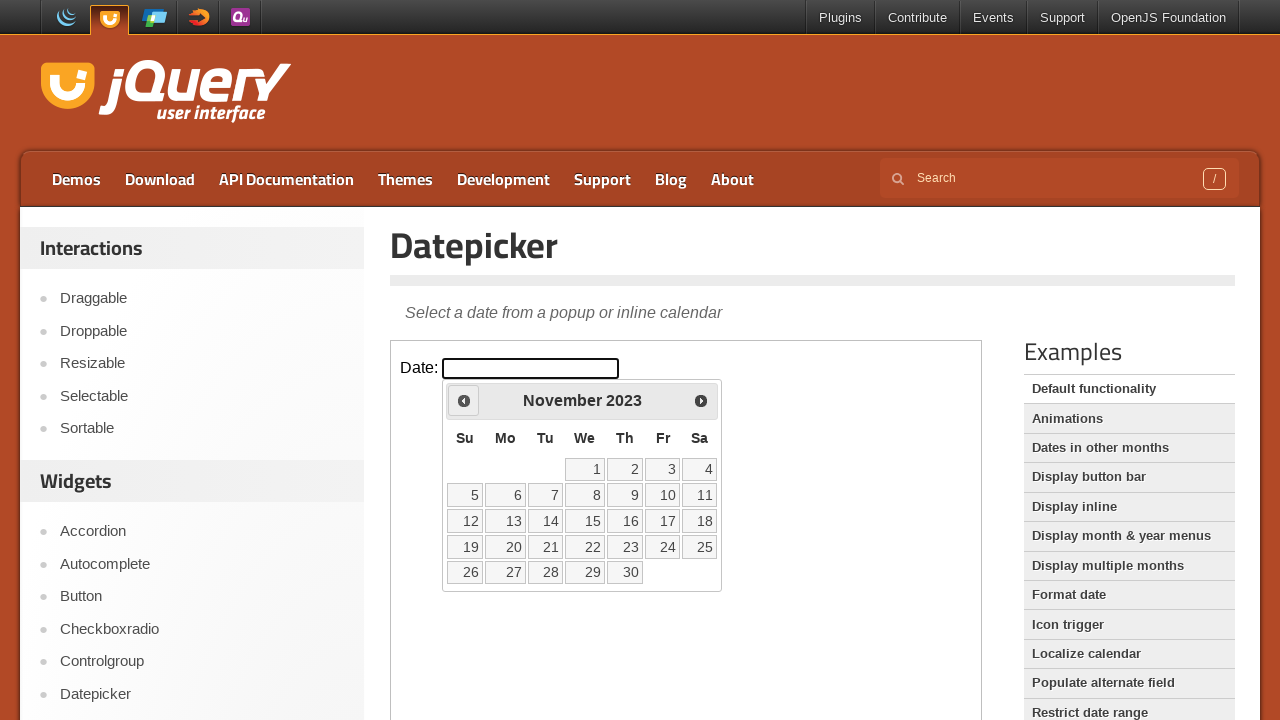

Retrieved current calendar display: November 2023
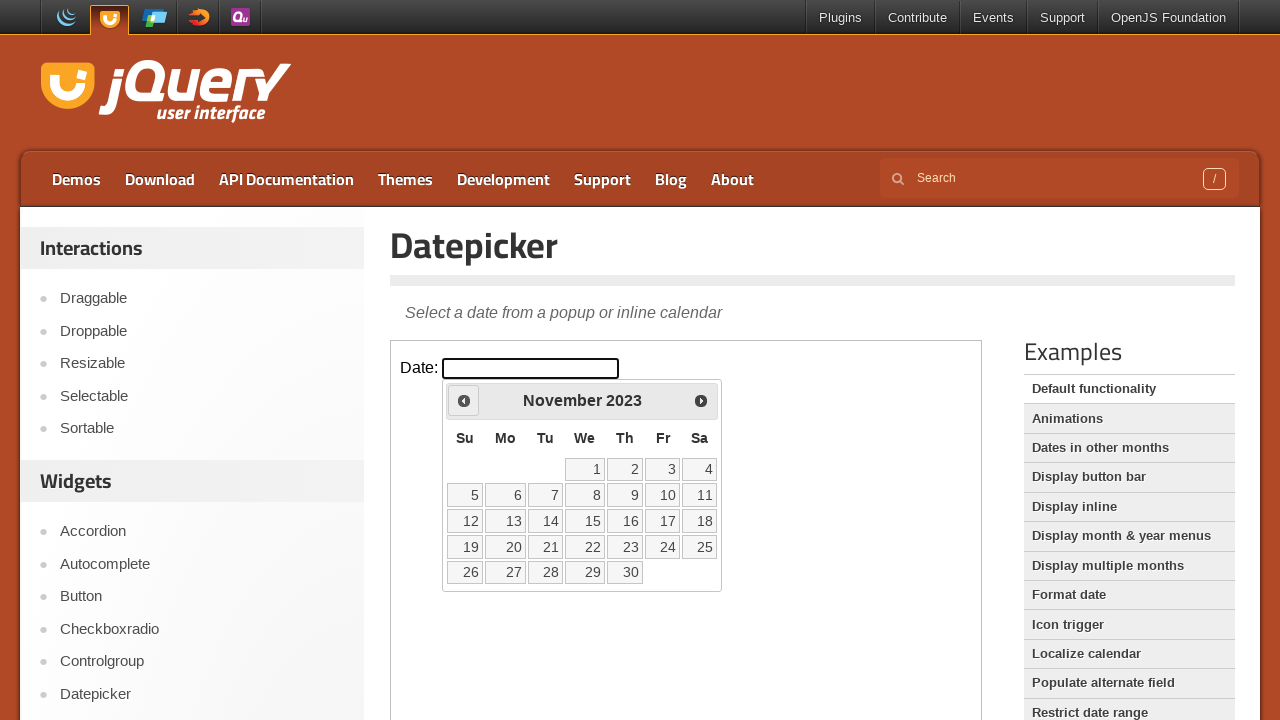

Navigated backward in calendar from November 2023 at (464, 400) on iframe.demo-frame >> internal:control=enter-frame >> .ui-datepicker-prev
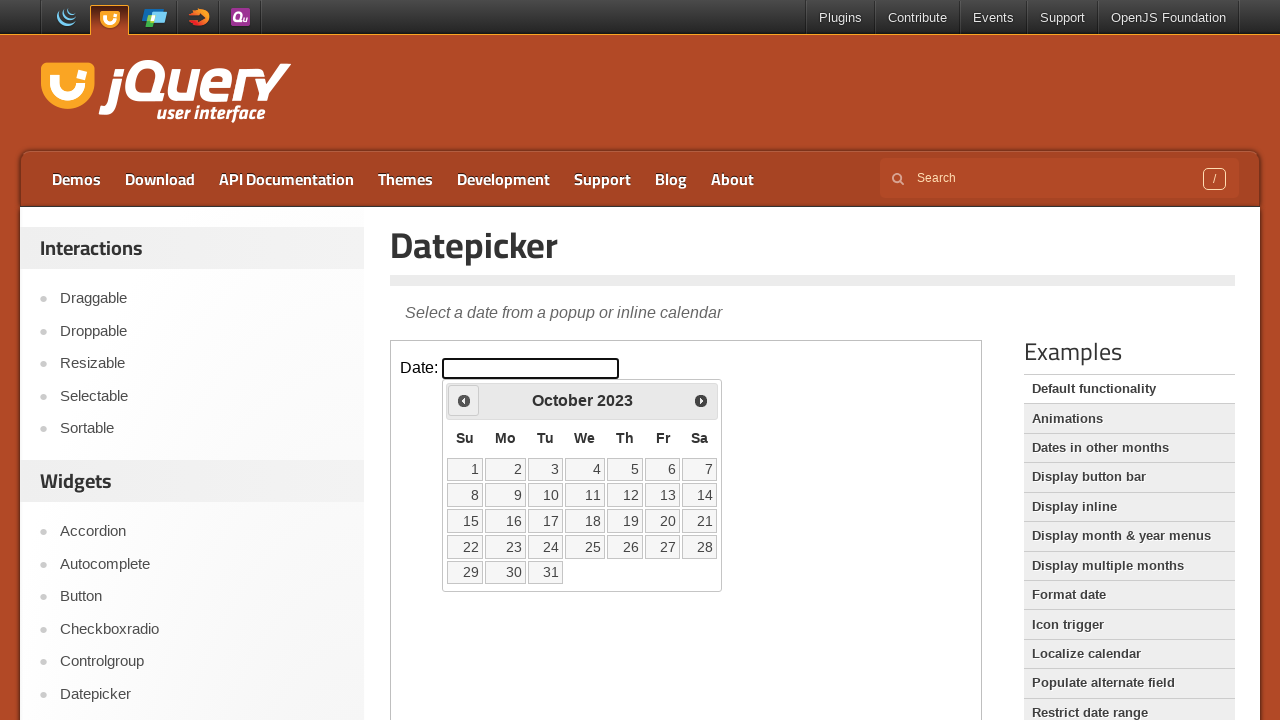

Retrieved current calendar display: October 2023
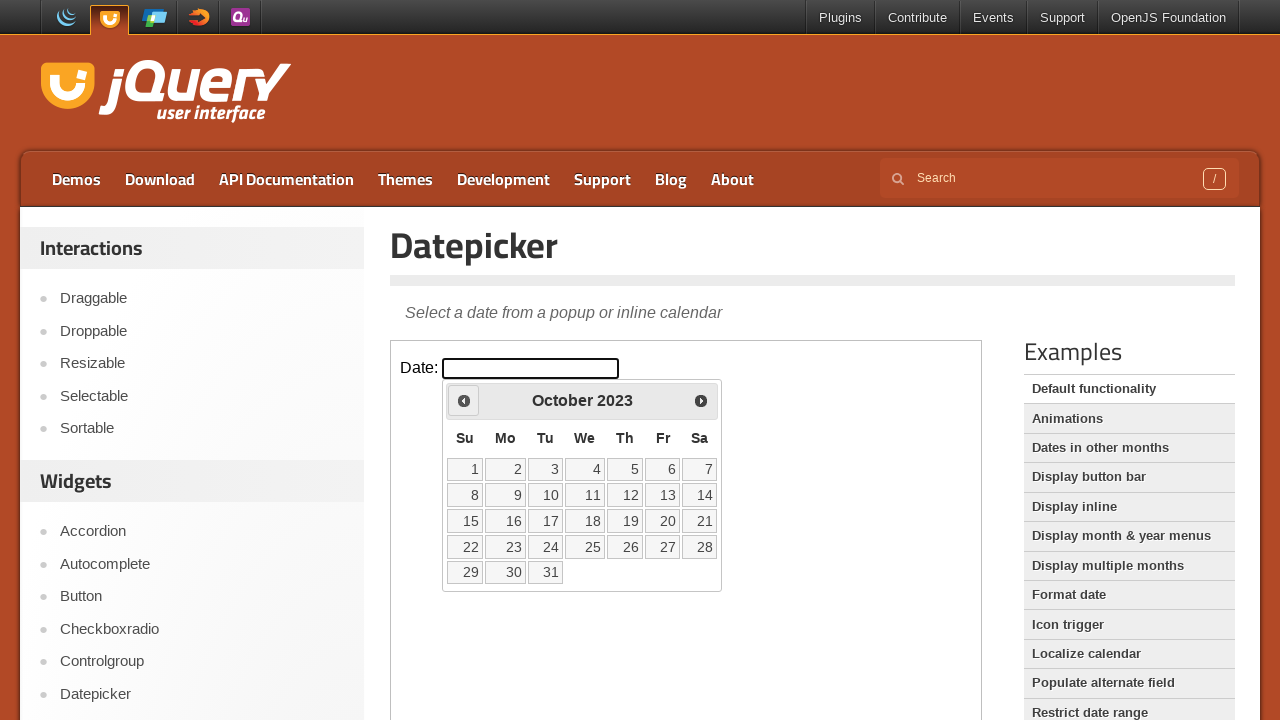

Navigated backward in calendar from October 2023 at (464, 400) on iframe.demo-frame >> internal:control=enter-frame >> .ui-datepicker-prev
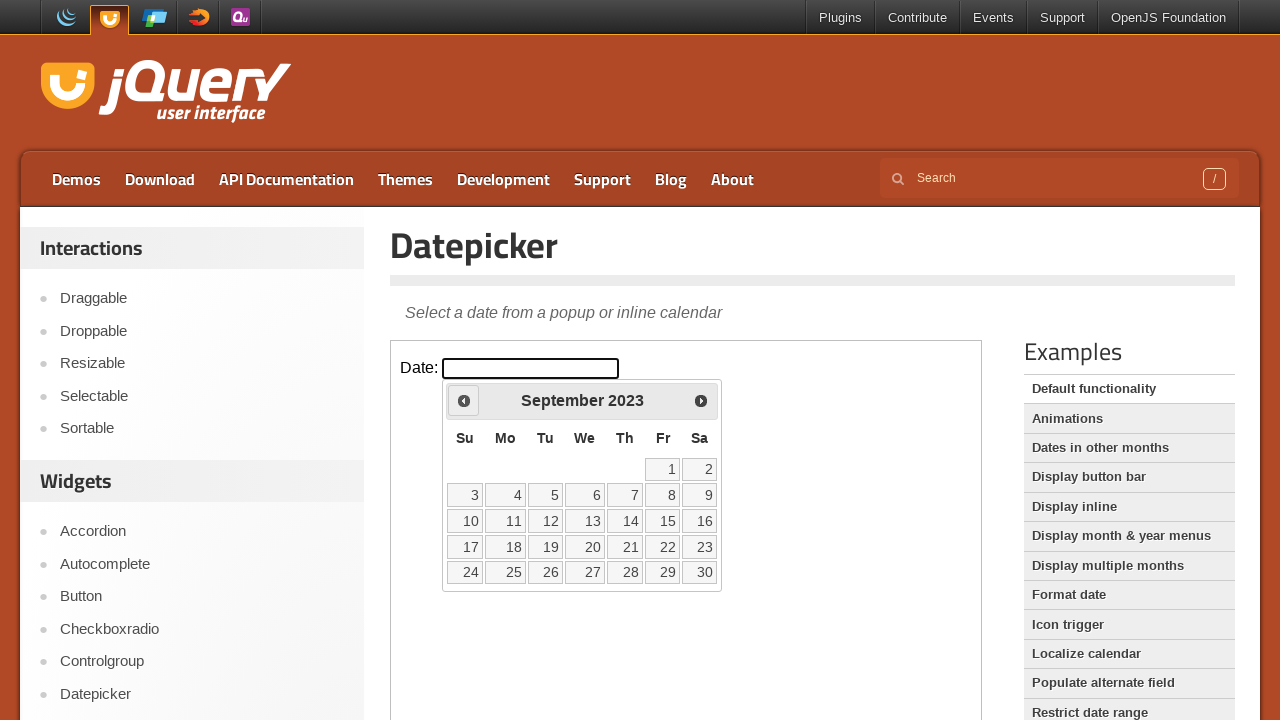

Retrieved current calendar display: September 2023
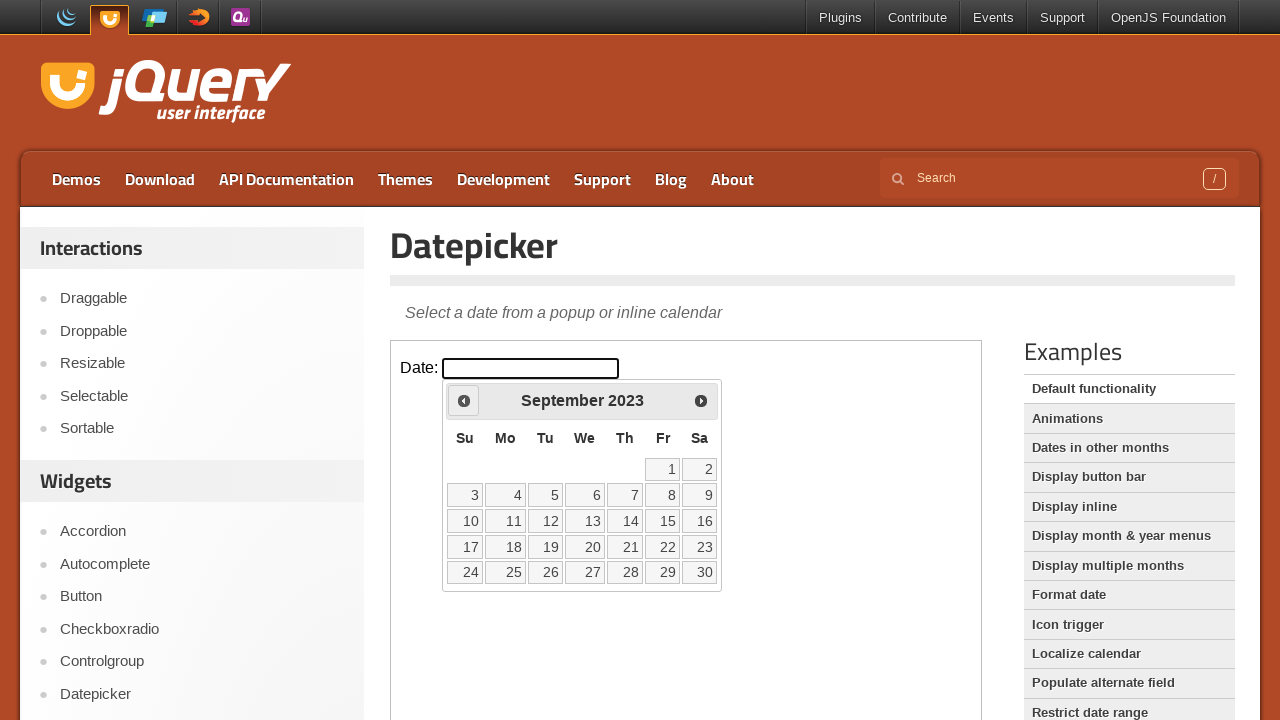

Navigated backward in calendar from September 2023 at (464, 400) on iframe.demo-frame >> internal:control=enter-frame >> .ui-datepicker-prev
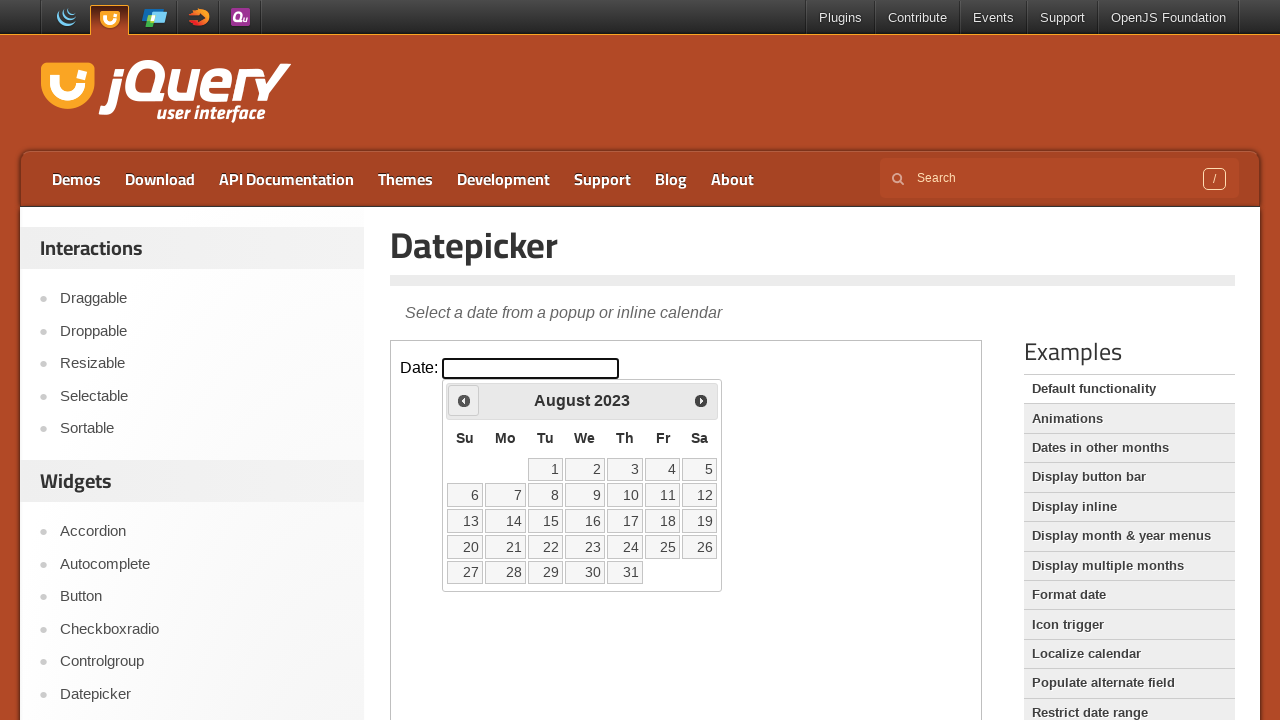

Retrieved current calendar display: August 2023
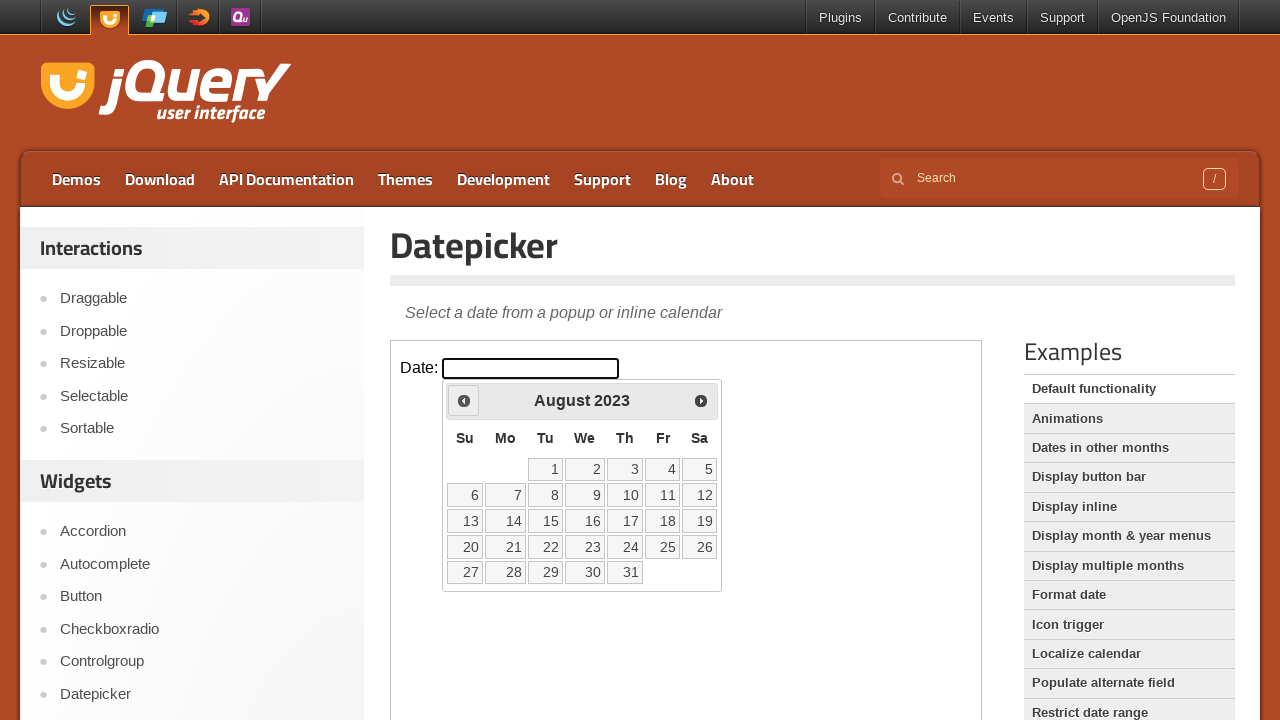

Navigated backward in calendar from August 2023 at (464, 400) on iframe.demo-frame >> internal:control=enter-frame >> .ui-datepicker-prev
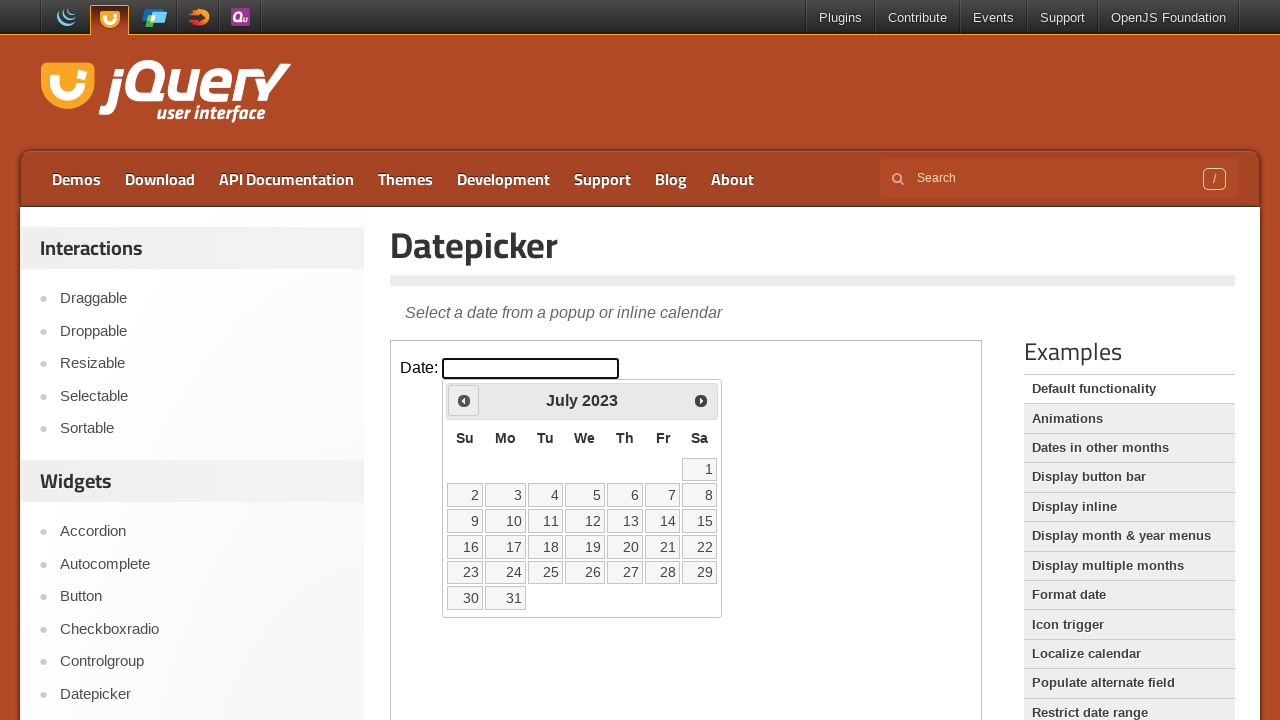

Retrieved current calendar display: July 2023
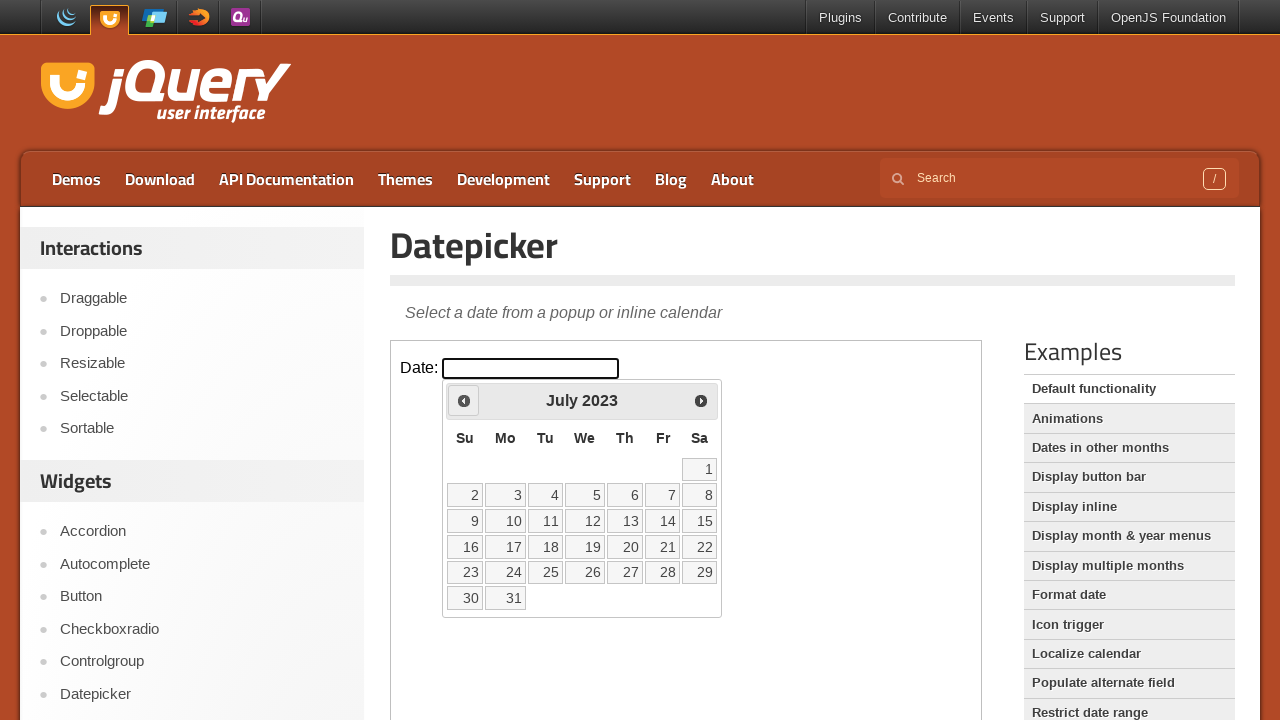

Navigated backward in calendar from July 2023 at (464, 400) on iframe.demo-frame >> internal:control=enter-frame >> .ui-datepicker-prev
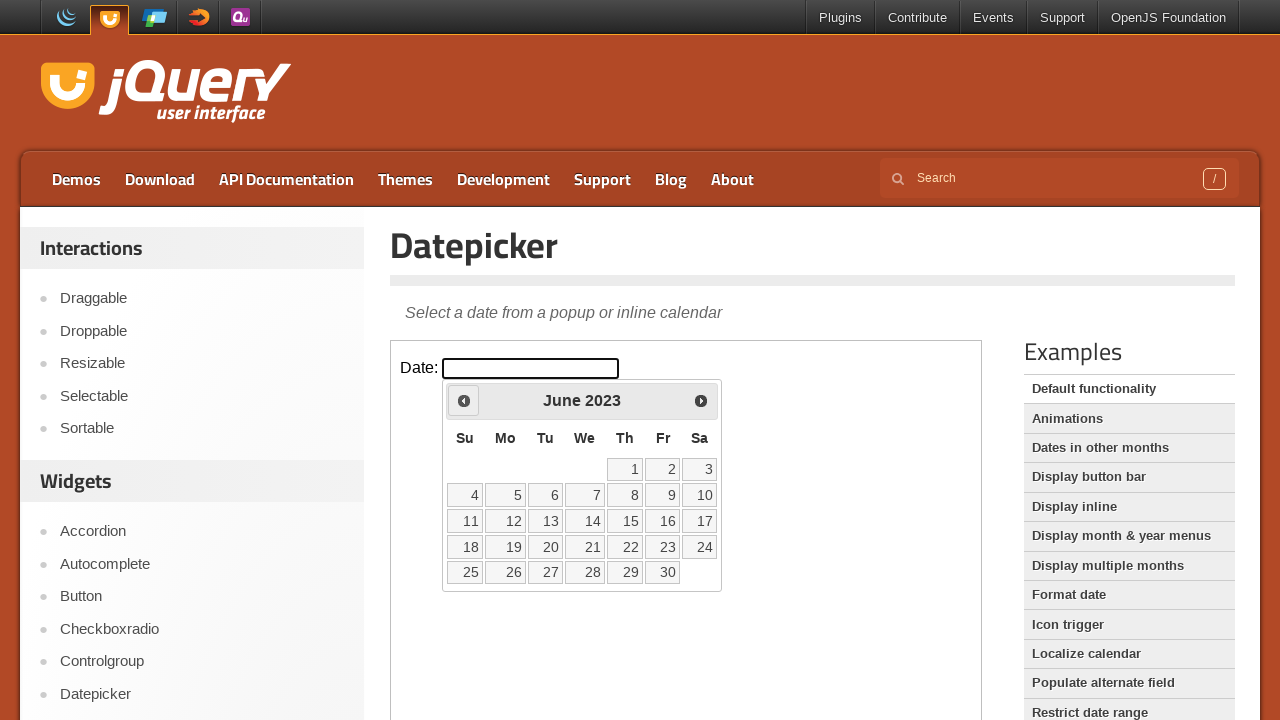

Retrieved current calendar display: June 2023
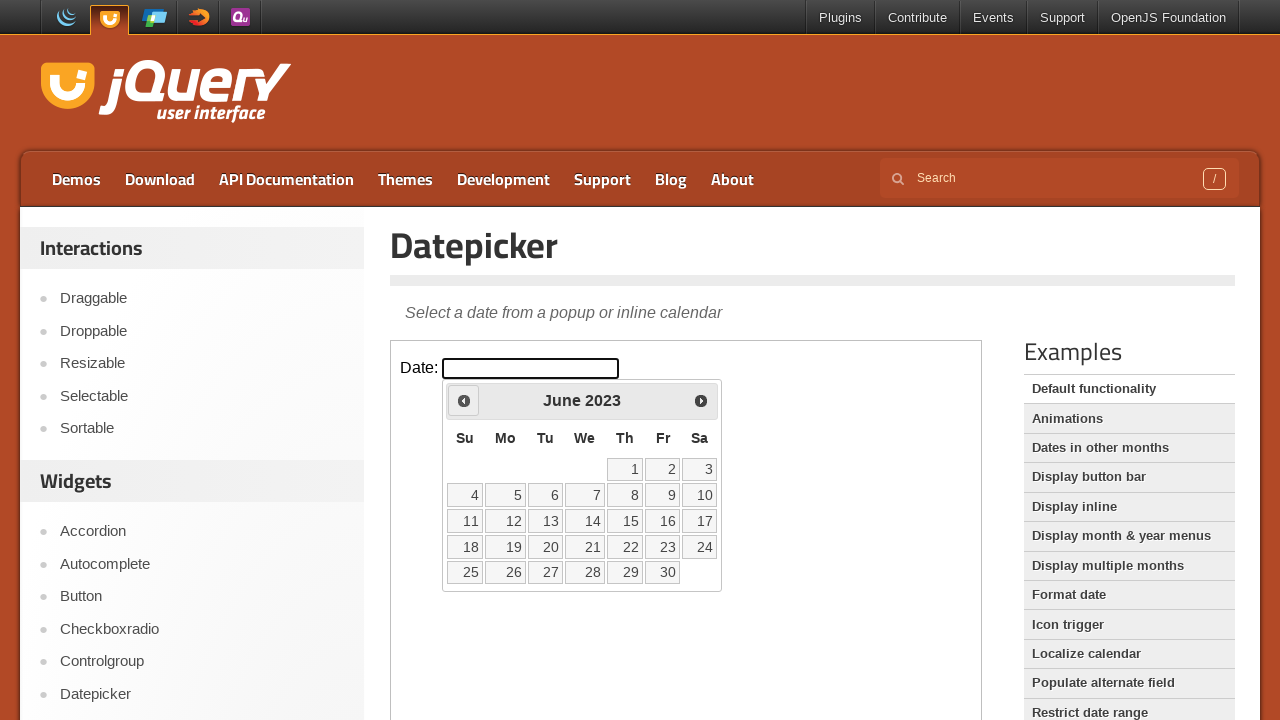

Navigated backward in calendar from June 2023 at (464, 400) on iframe.demo-frame >> internal:control=enter-frame >> .ui-datepicker-prev
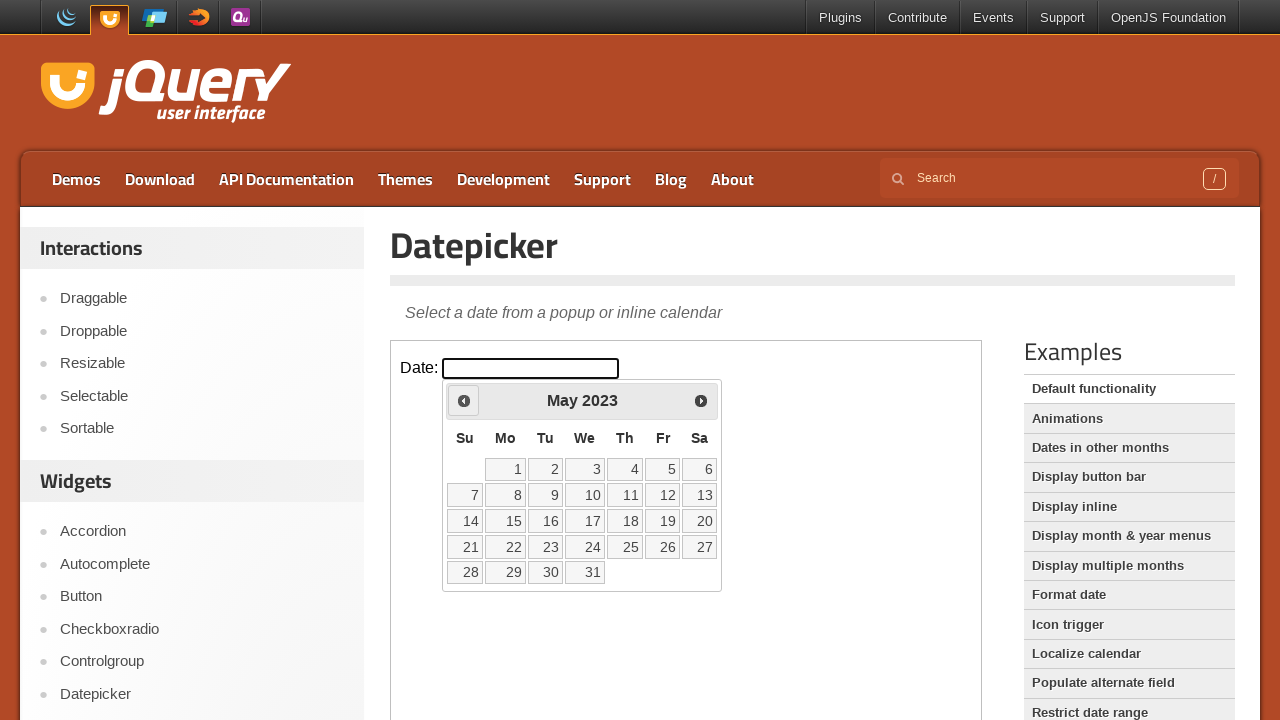

Retrieved current calendar display: May 2023
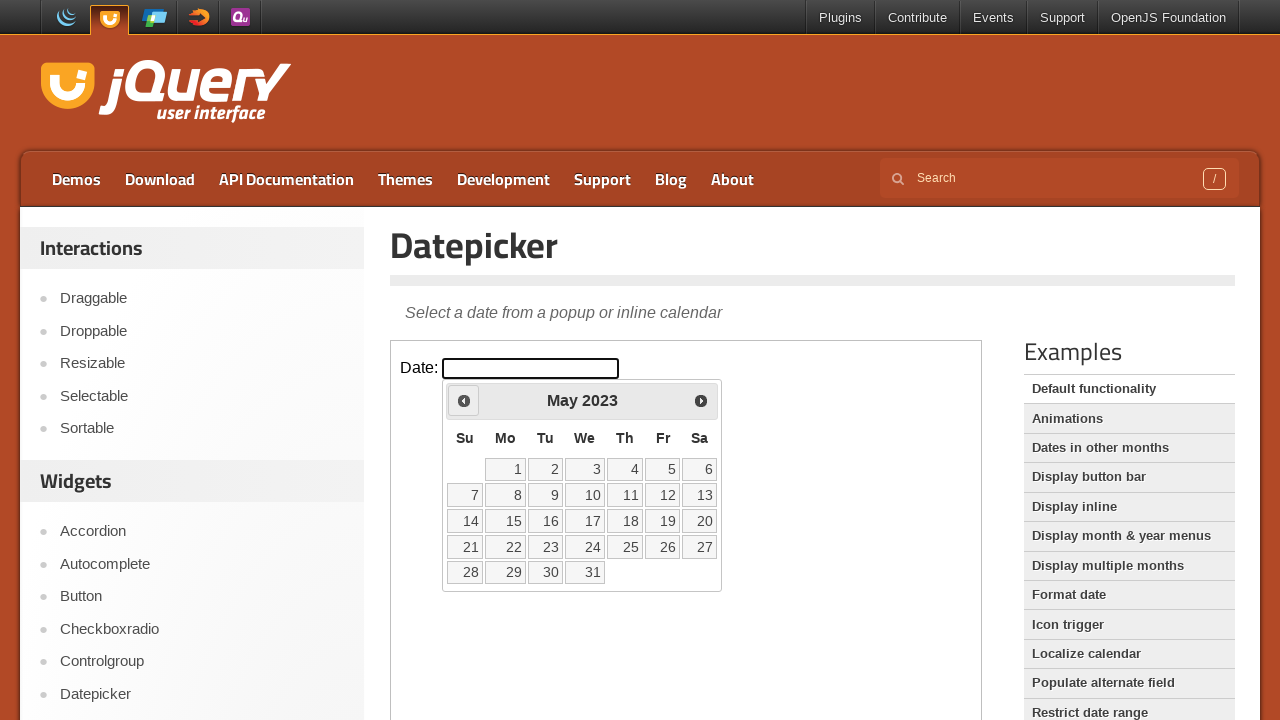

Navigated backward in calendar from May 2023 at (464, 400) on iframe.demo-frame >> internal:control=enter-frame >> .ui-datepicker-prev
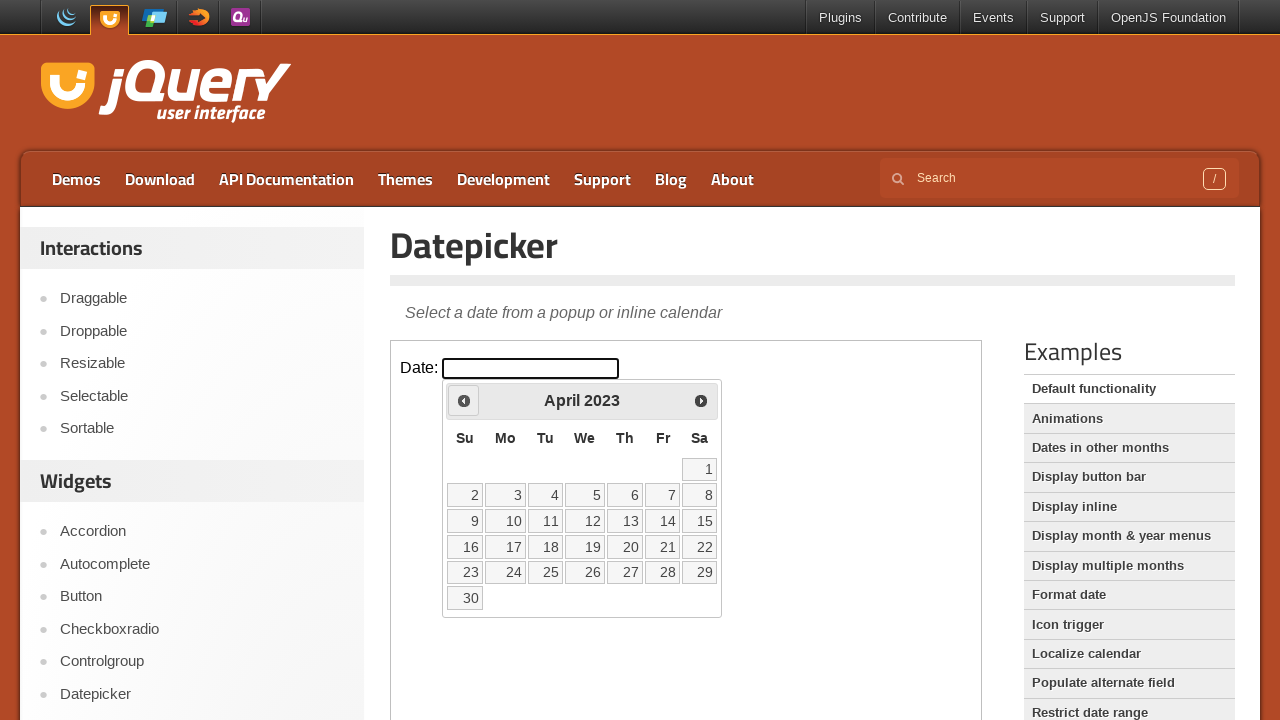

Retrieved current calendar display: April 2023
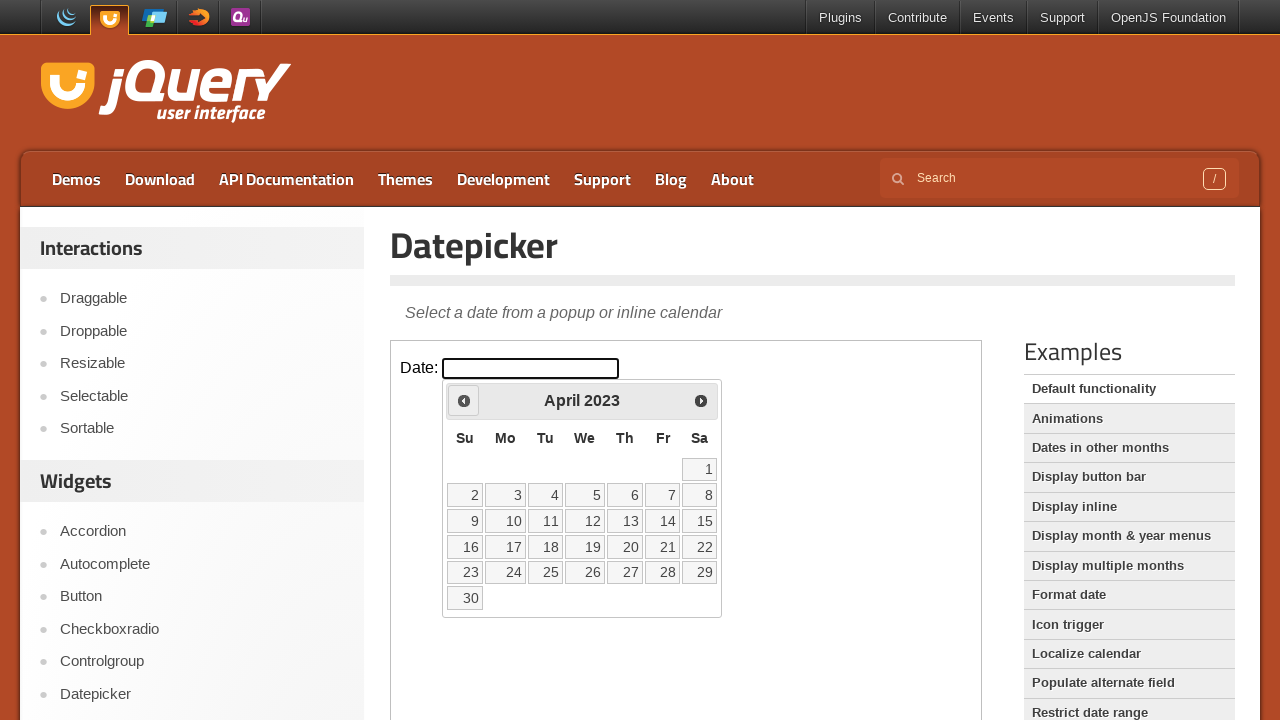

Navigated backward in calendar from April 2023 at (464, 400) on iframe.demo-frame >> internal:control=enter-frame >> .ui-datepicker-prev
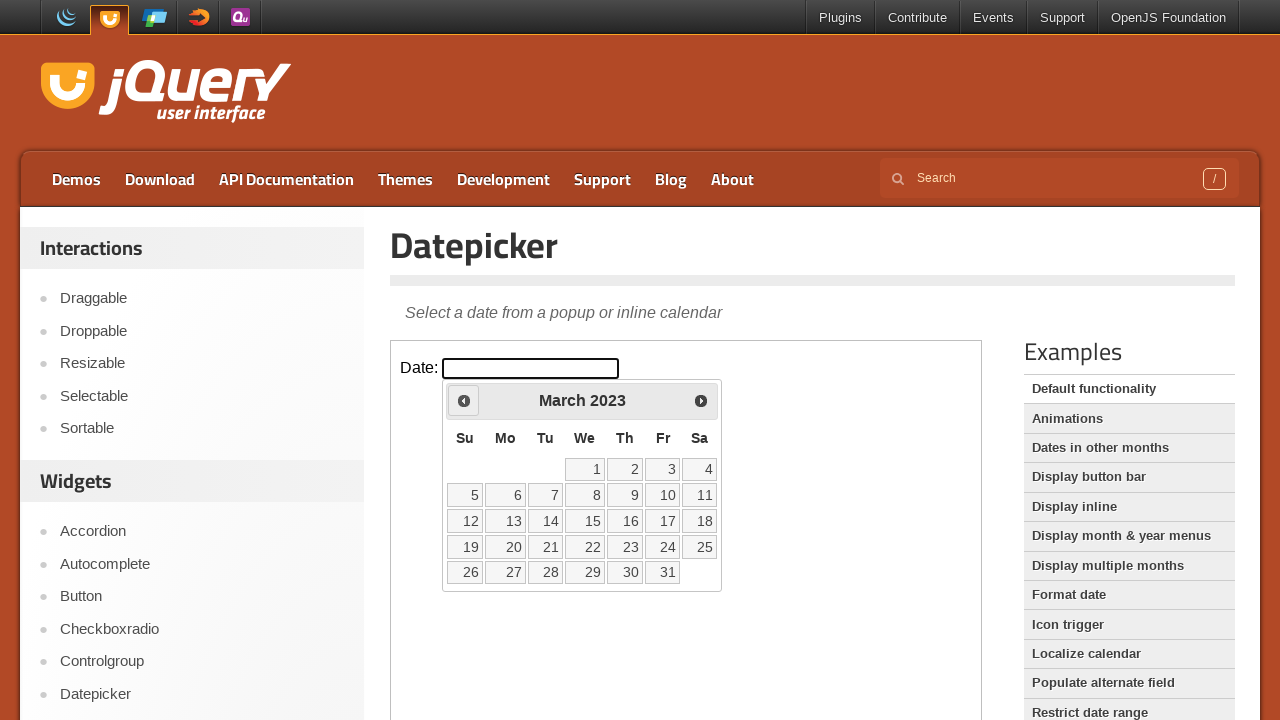

Retrieved current calendar display: March 2023
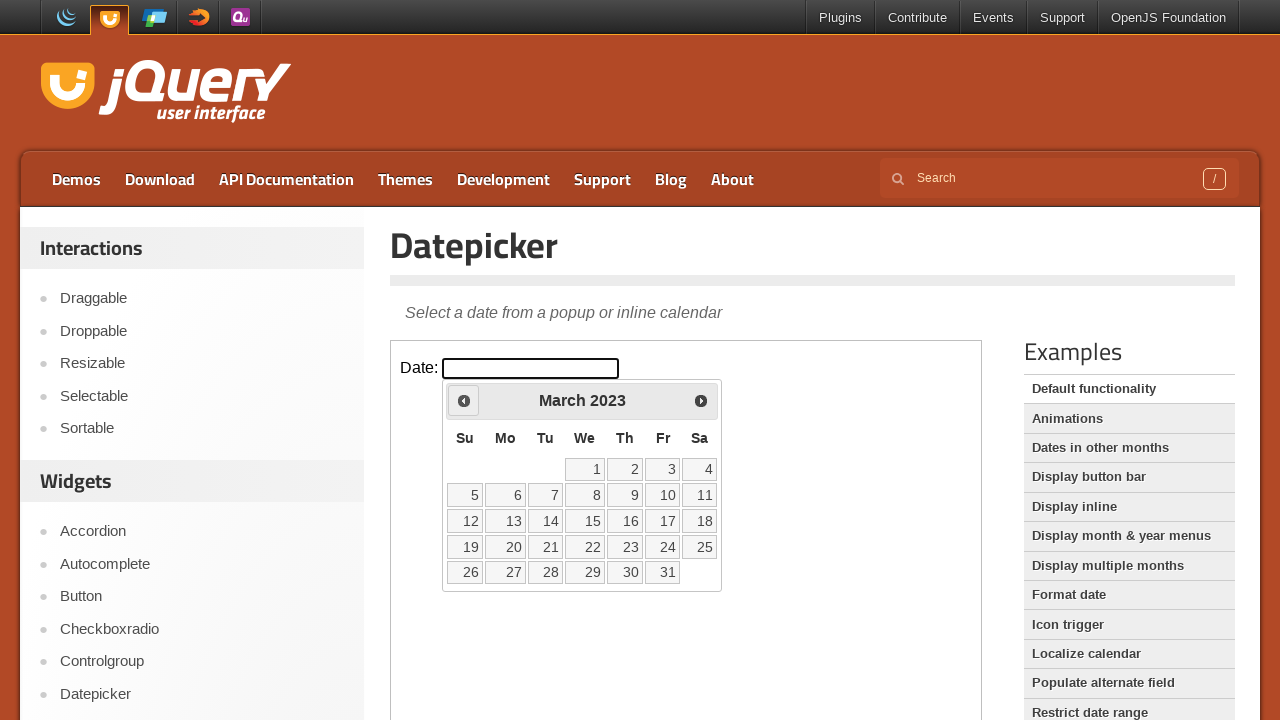

Navigated backward in calendar from March 2023 at (464, 400) on iframe.demo-frame >> internal:control=enter-frame >> .ui-datepicker-prev
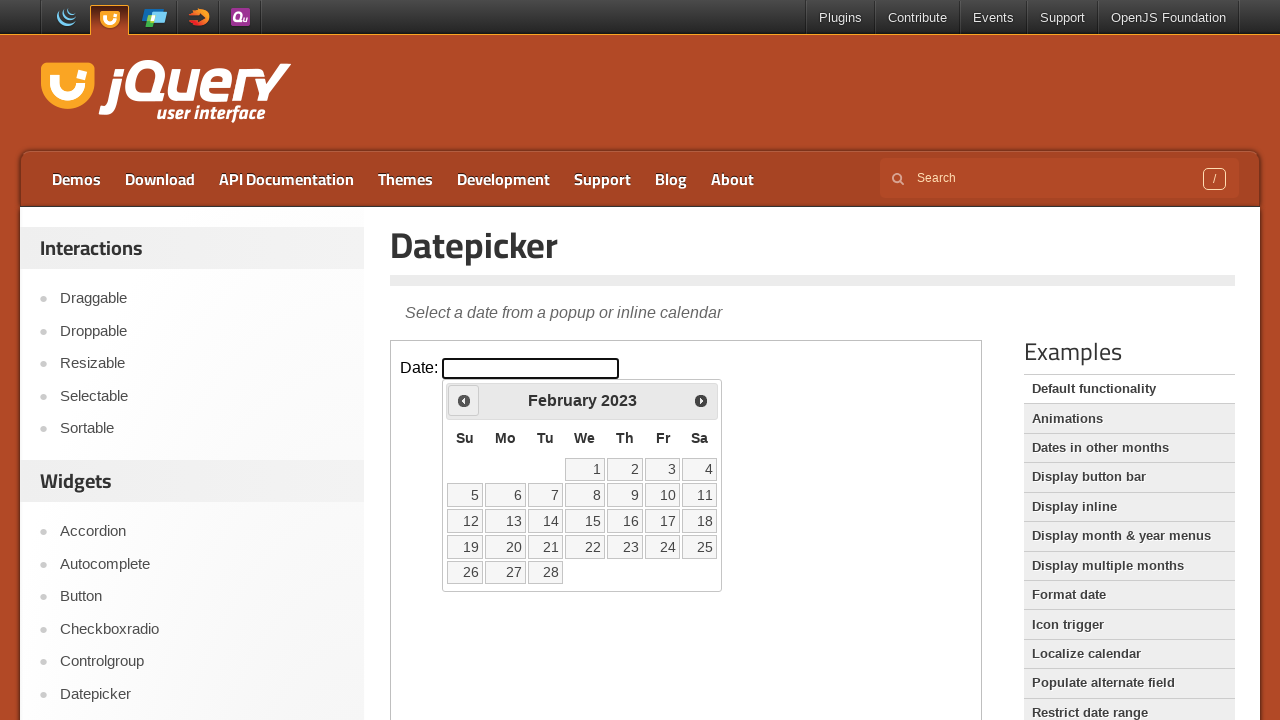

Retrieved current calendar display: February 2023
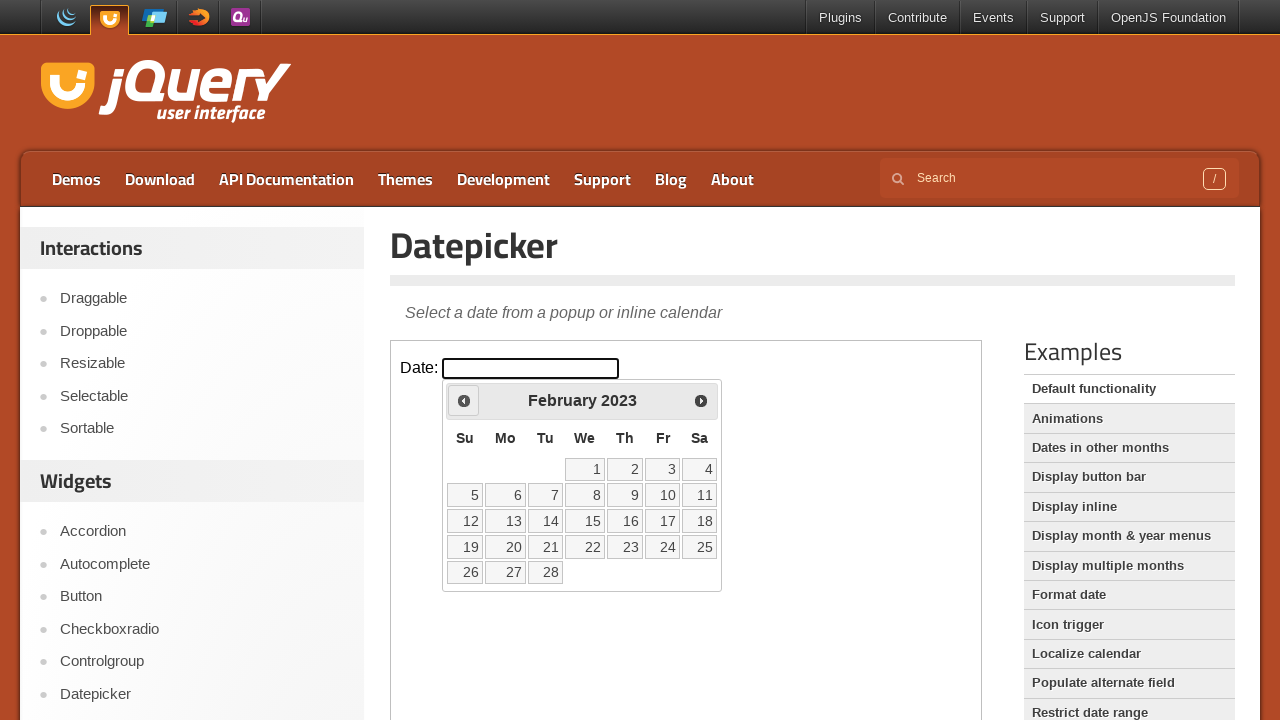

Navigated backward in calendar from February 2023 at (464, 400) on iframe.demo-frame >> internal:control=enter-frame >> .ui-datepicker-prev
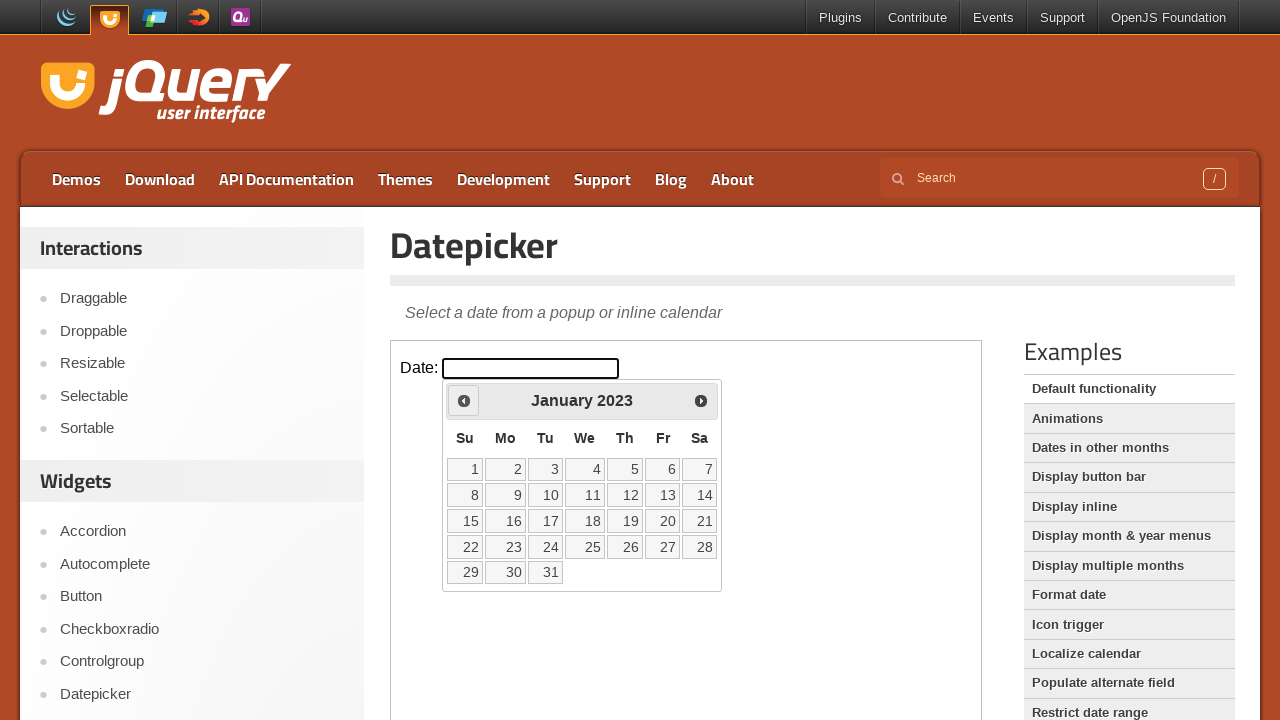

Retrieved current calendar display: January 2023
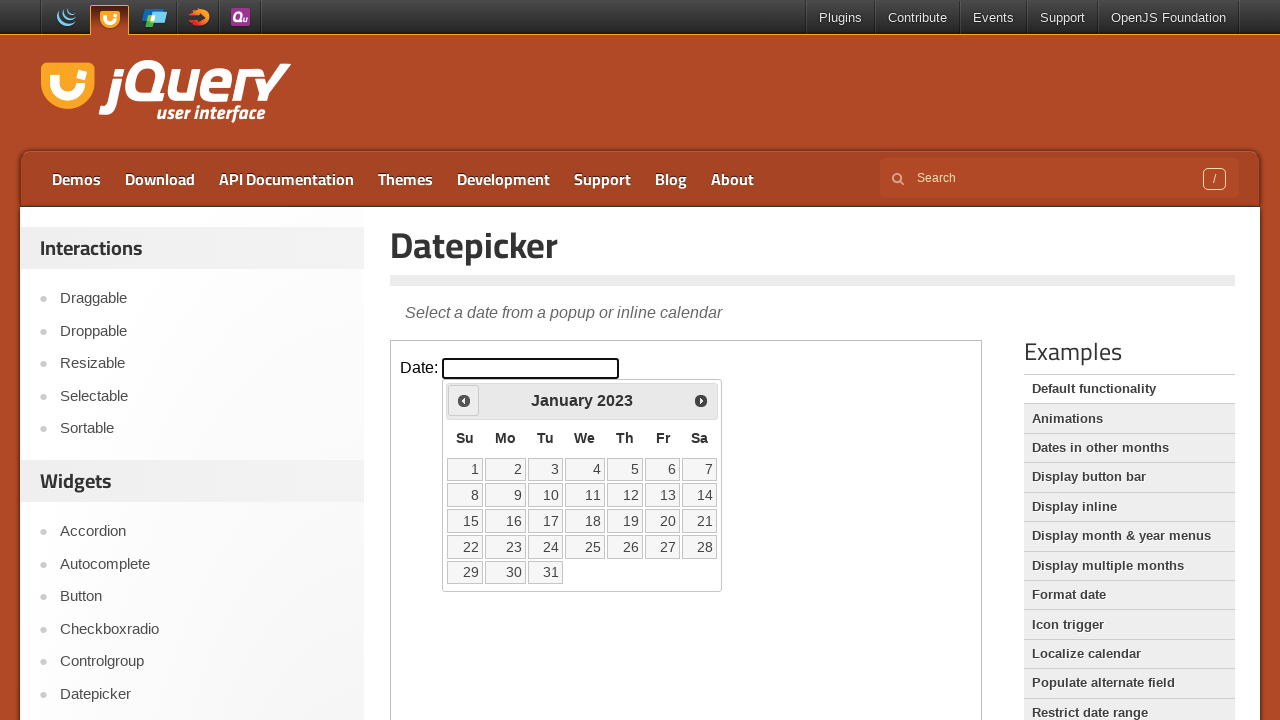

Navigated backward in calendar from January 2023 at (464, 400) on iframe.demo-frame >> internal:control=enter-frame >> .ui-datepicker-prev
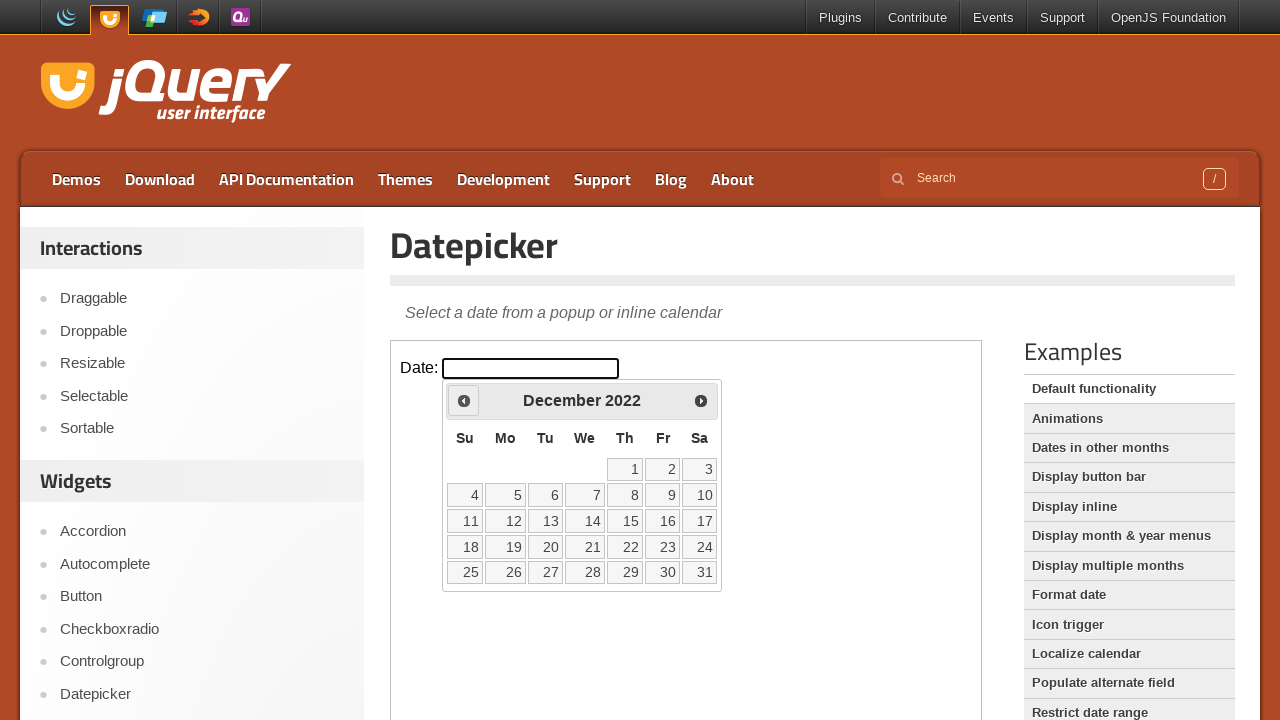

Retrieved current calendar display: December 2022
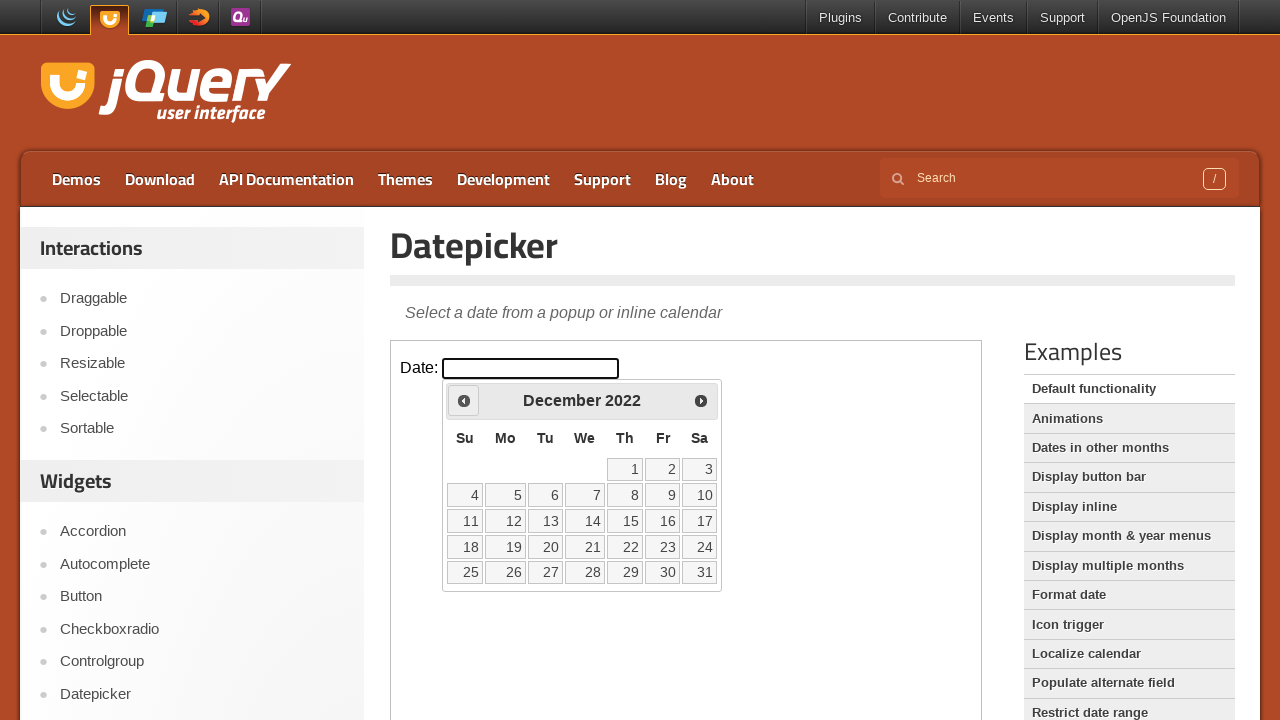

Navigated backward in calendar from December 2022 at (464, 400) on iframe.demo-frame >> internal:control=enter-frame >> .ui-datepicker-prev
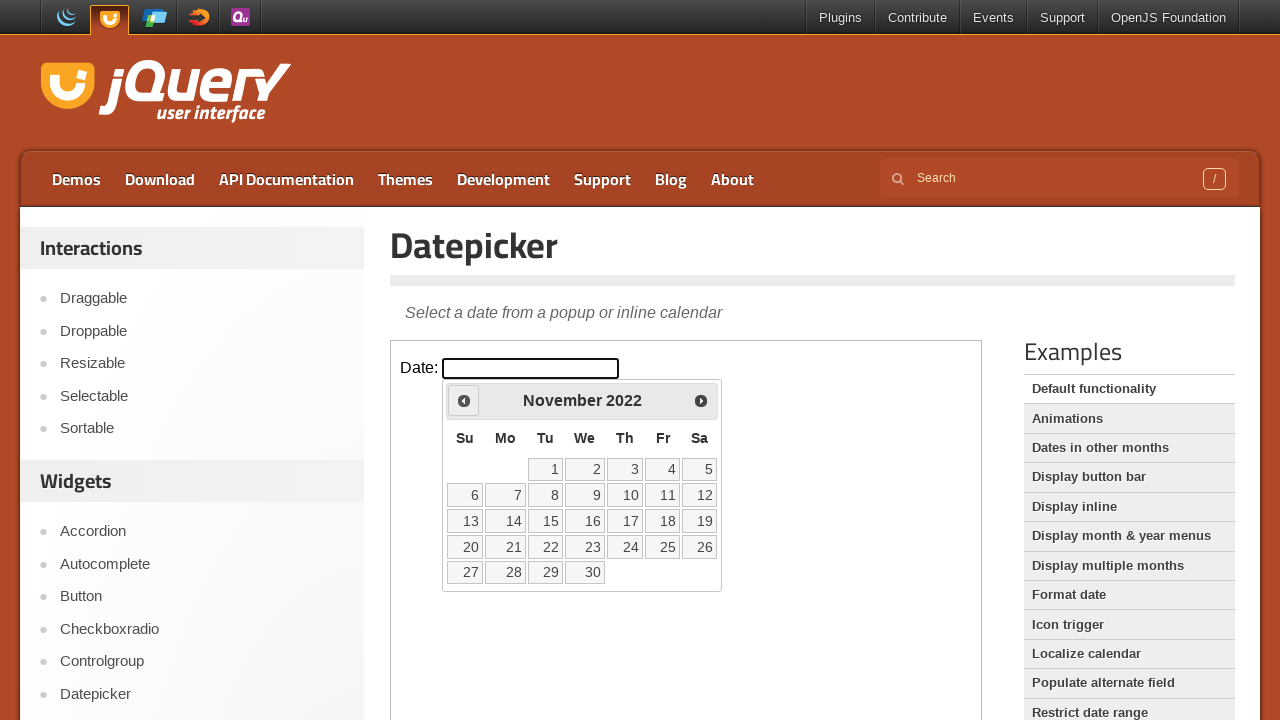

Retrieved current calendar display: November 2022
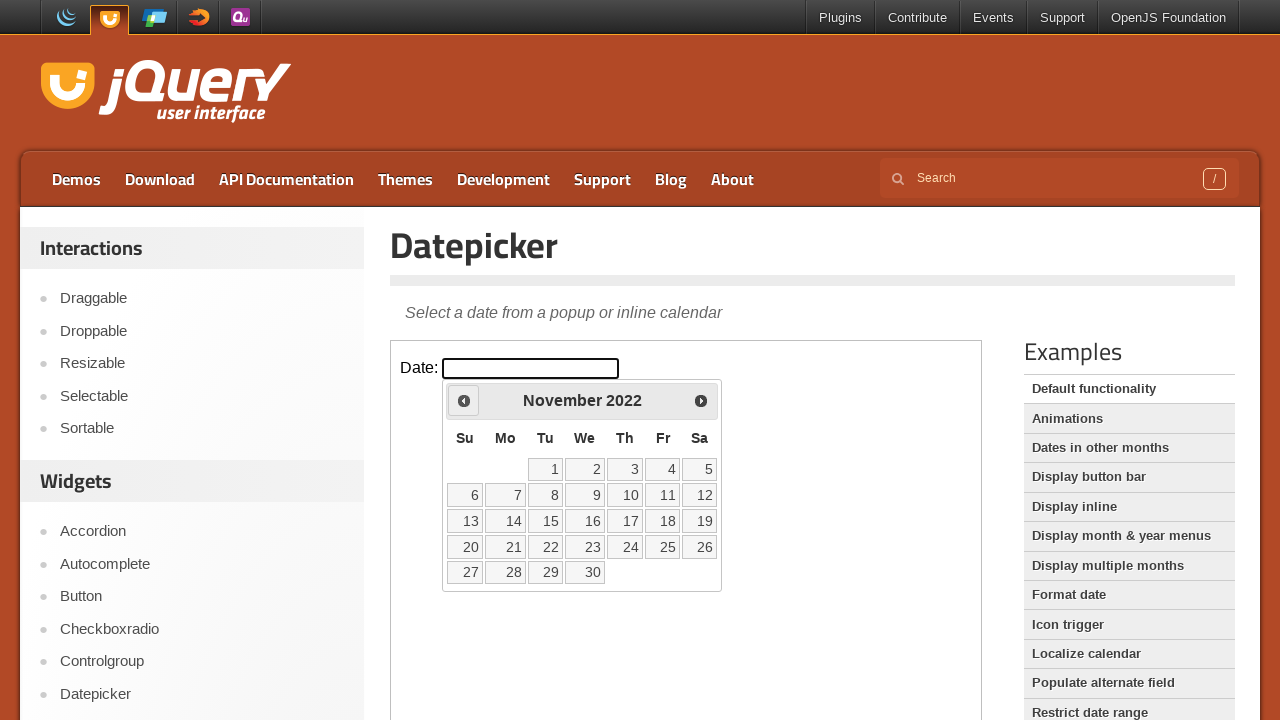

Navigated backward in calendar from November 2022 at (464, 400) on iframe.demo-frame >> internal:control=enter-frame >> .ui-datepicker-prev
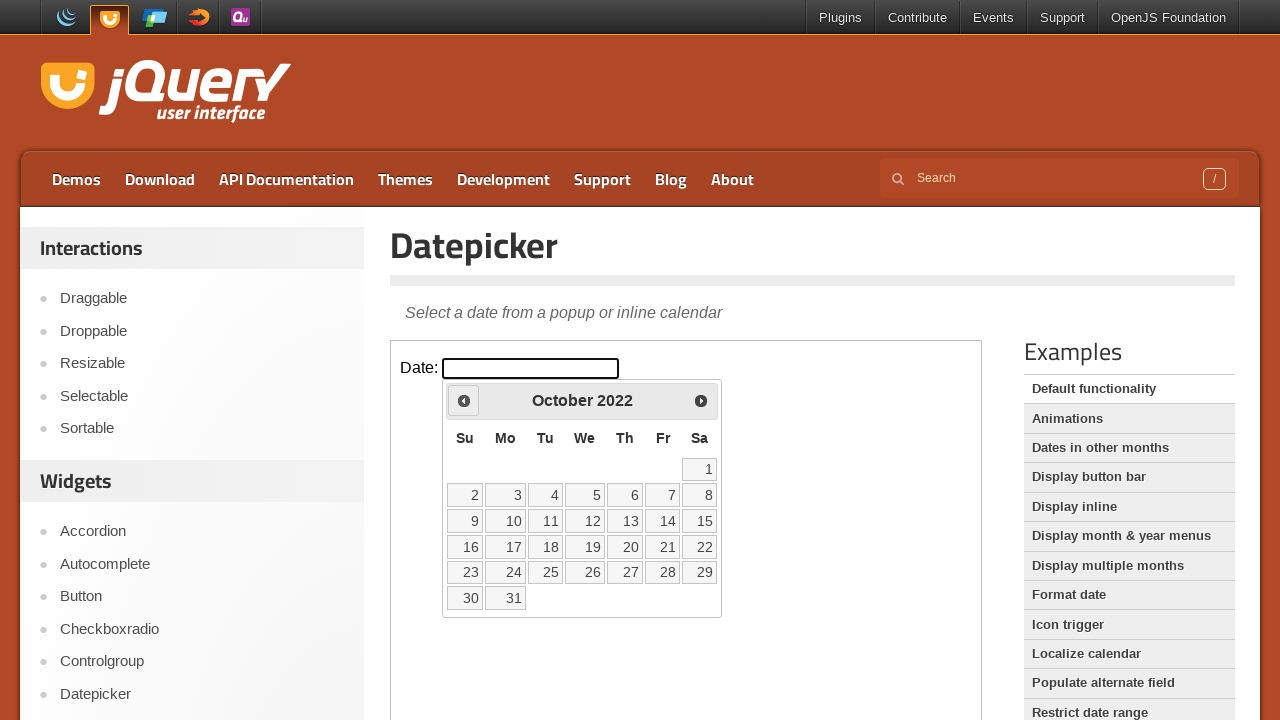

Retrieved current calendar display: October 2022
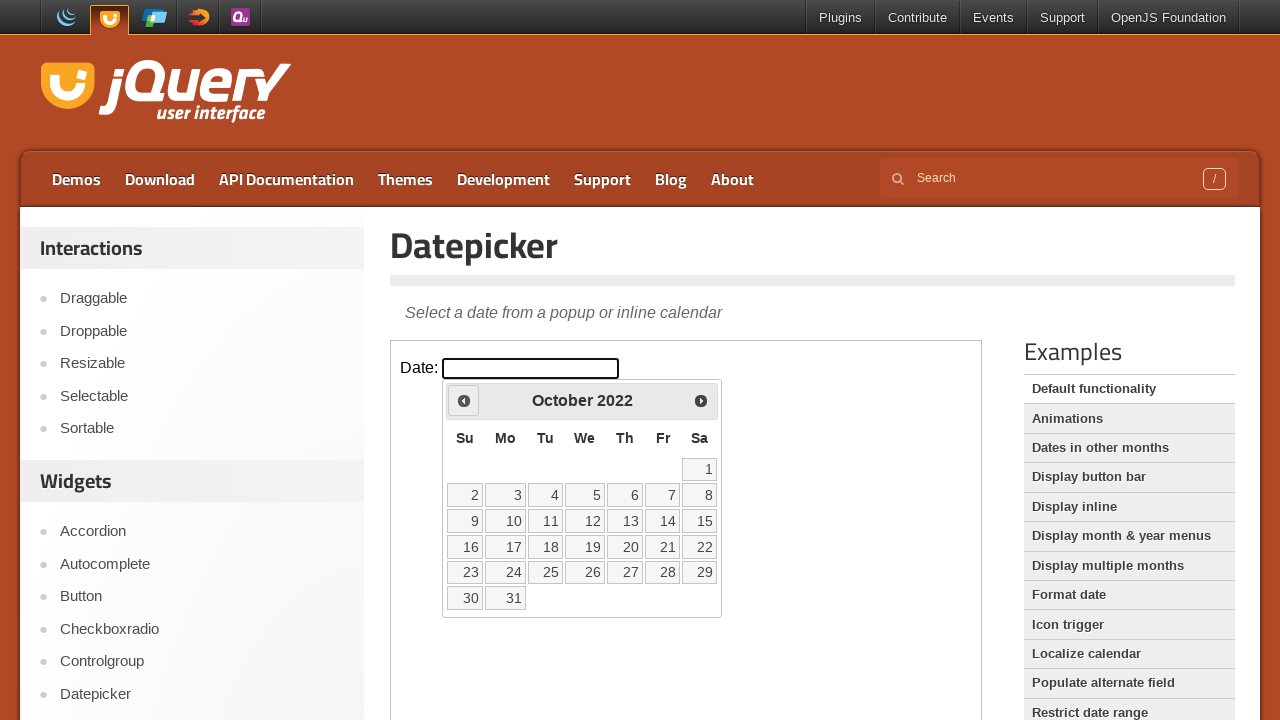

Navigated backward in calendar from October 2022 at (464, 400) on iframe.demo-frame >> internal:control=enter-frame >> .ui-datepicker-prev
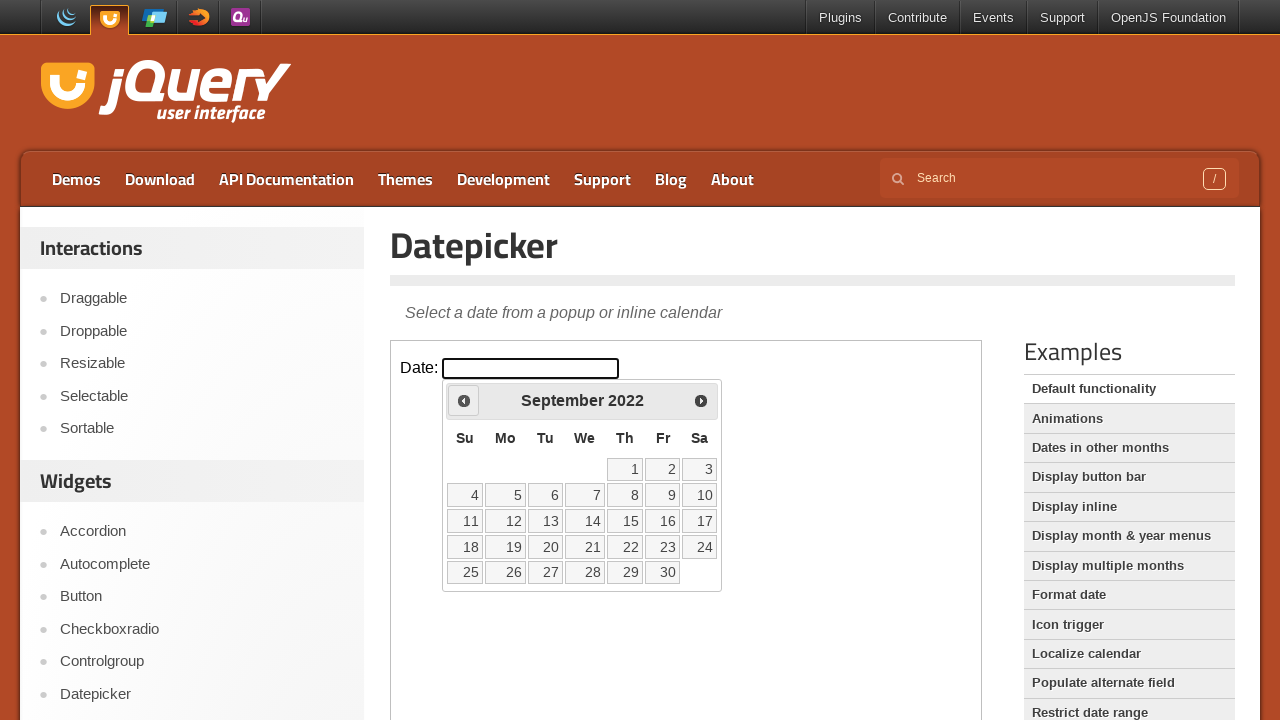

Retrieved current calendar display: September 2022
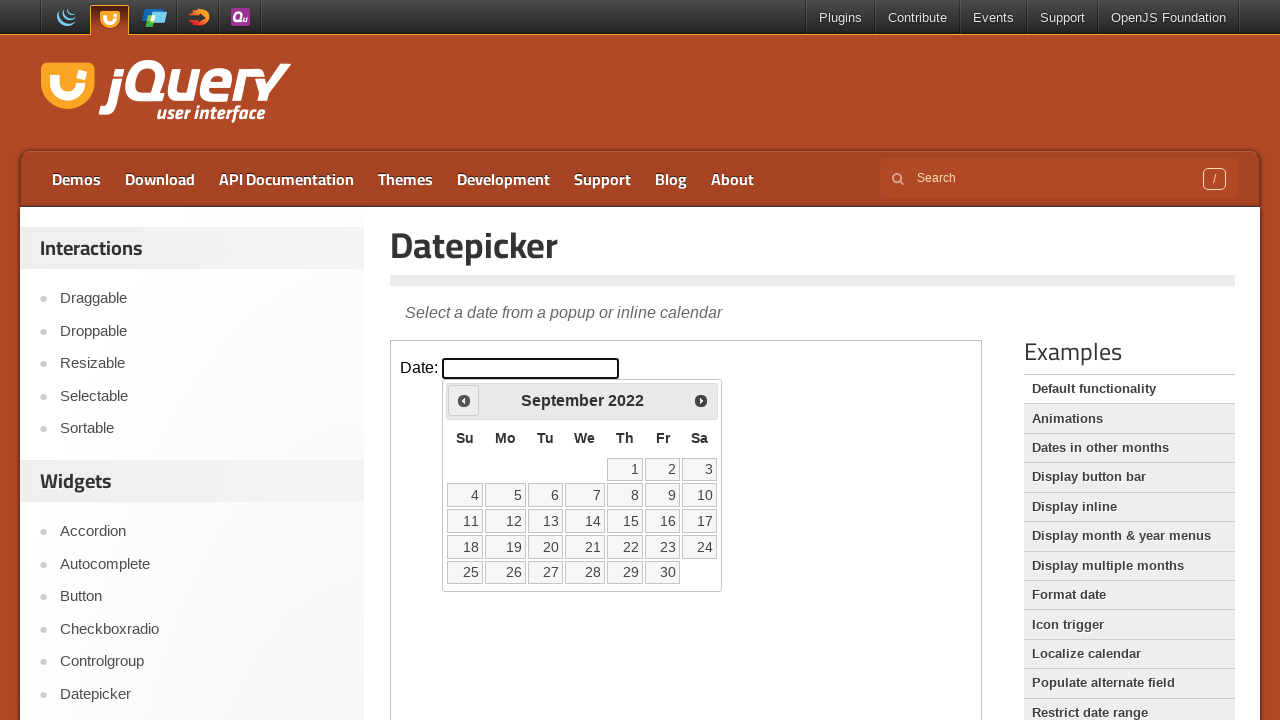

Navigated backward in calendar from September 2022 at (464, 400) on iframe.demo-frame >> internal:control=enter-frame >> .ui-datepicker-prev
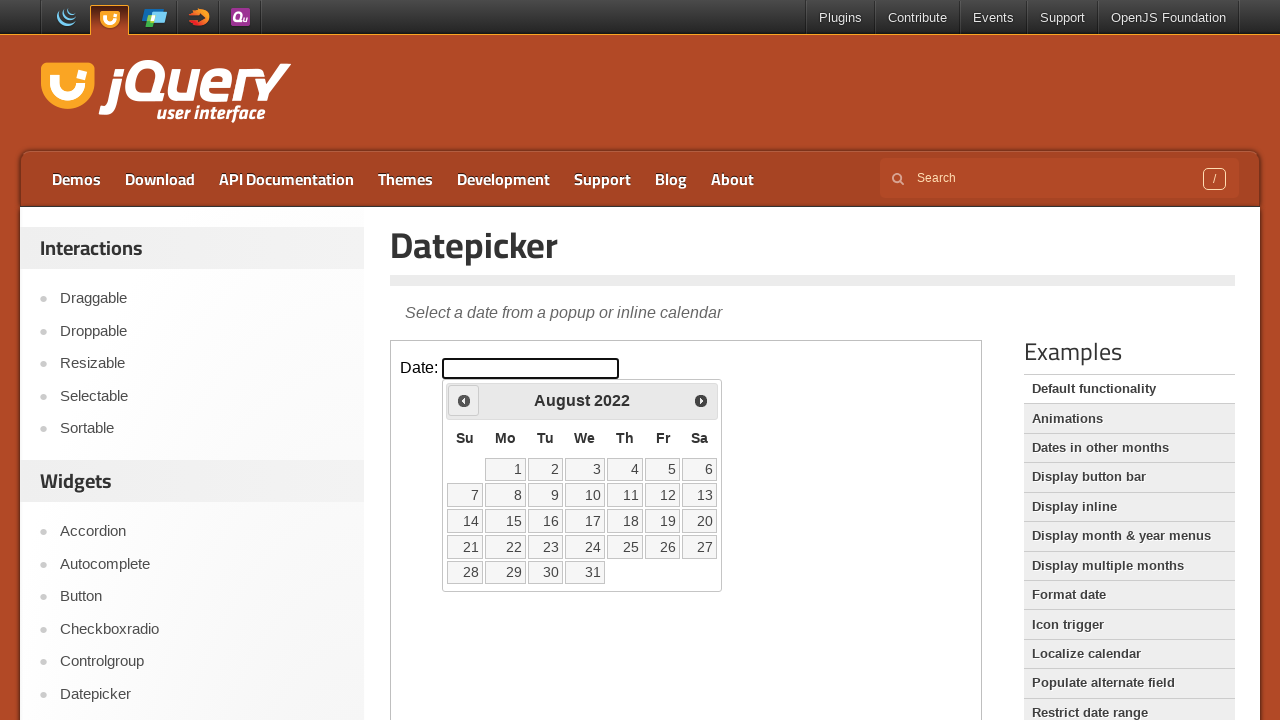

Retrieved current calendar display: August 2022
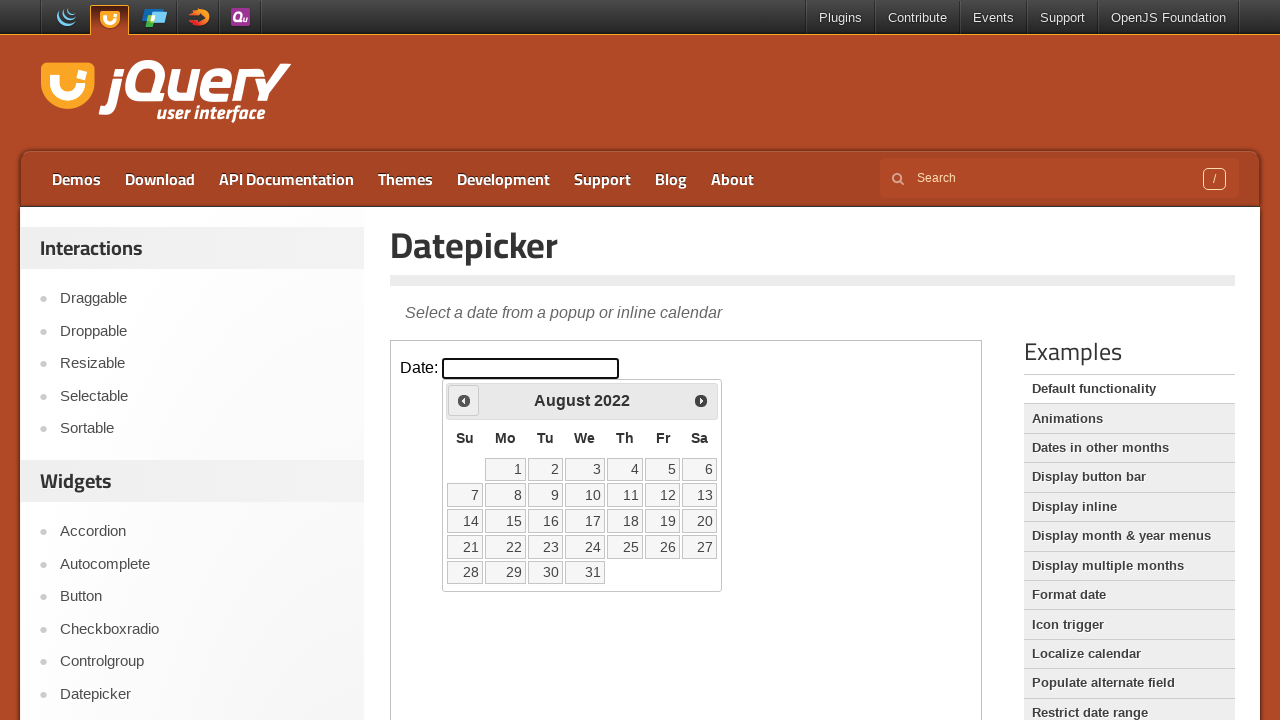

Navigated backward in calendar from August 2022 at (464, 400) on iframe.demo-frame >> internal:control=enter-frame >> .ui-datepicker-prev
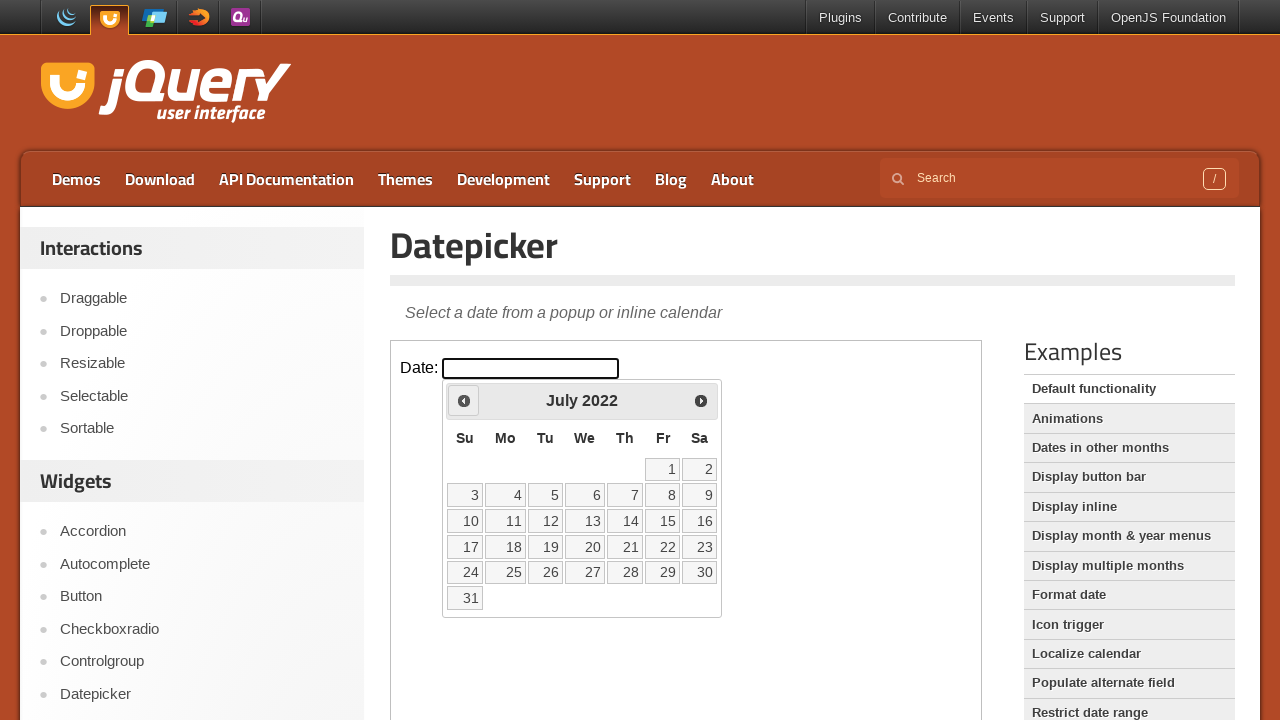

Retrieved current calendar display: July 2022
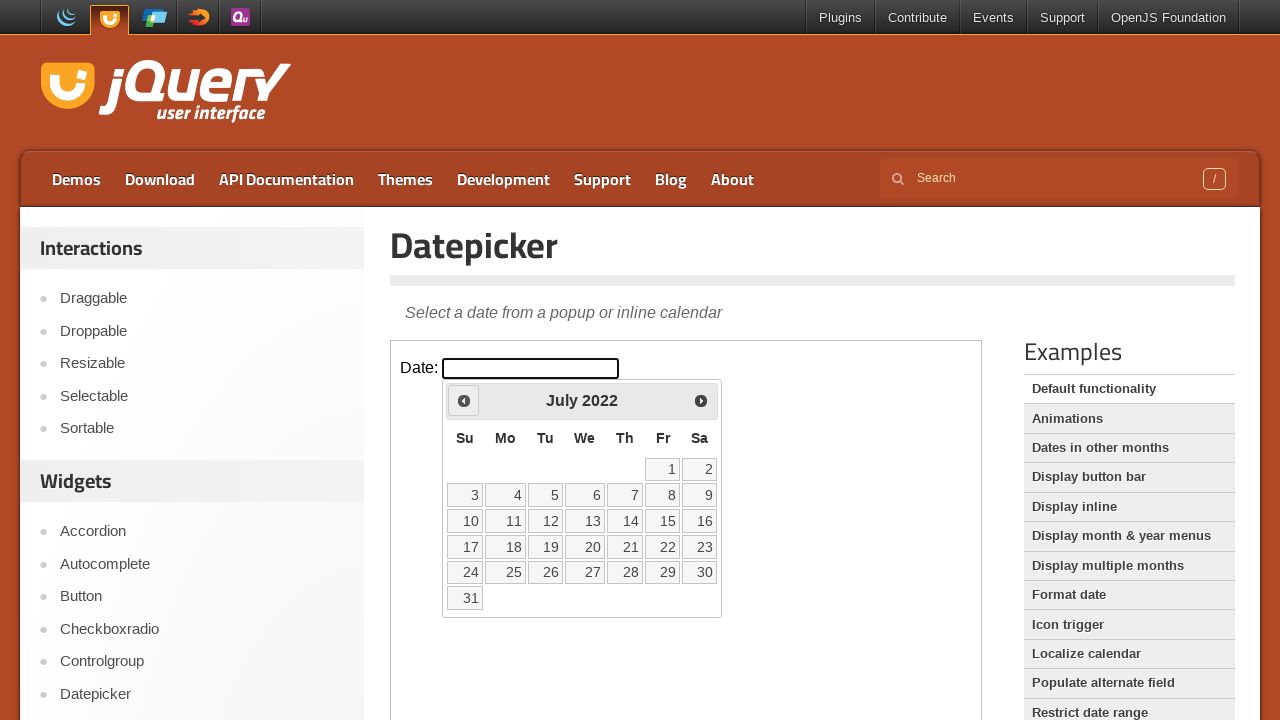

Navigated backward in calendar from July 2022 at (464, 400) on iframe.demo-frame >> internal:control=enter-frame >> .ui-datepicker-prev
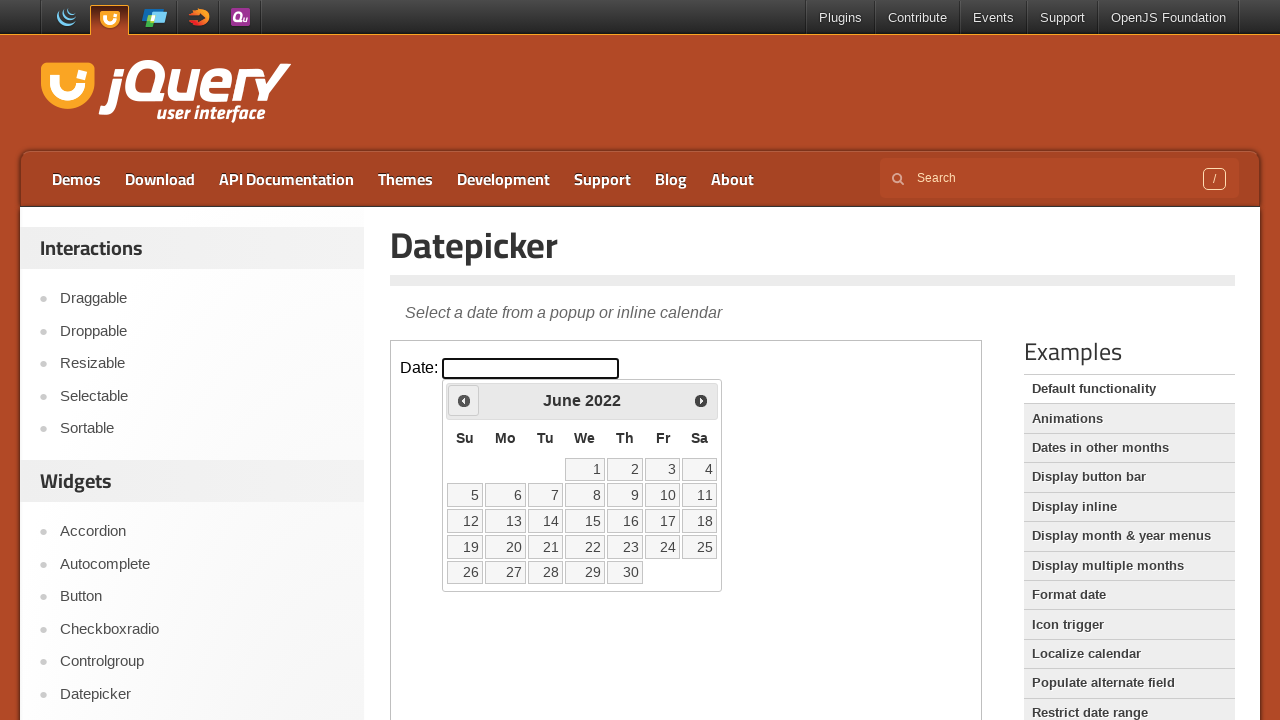

Retrieved current calendar display: June 2022
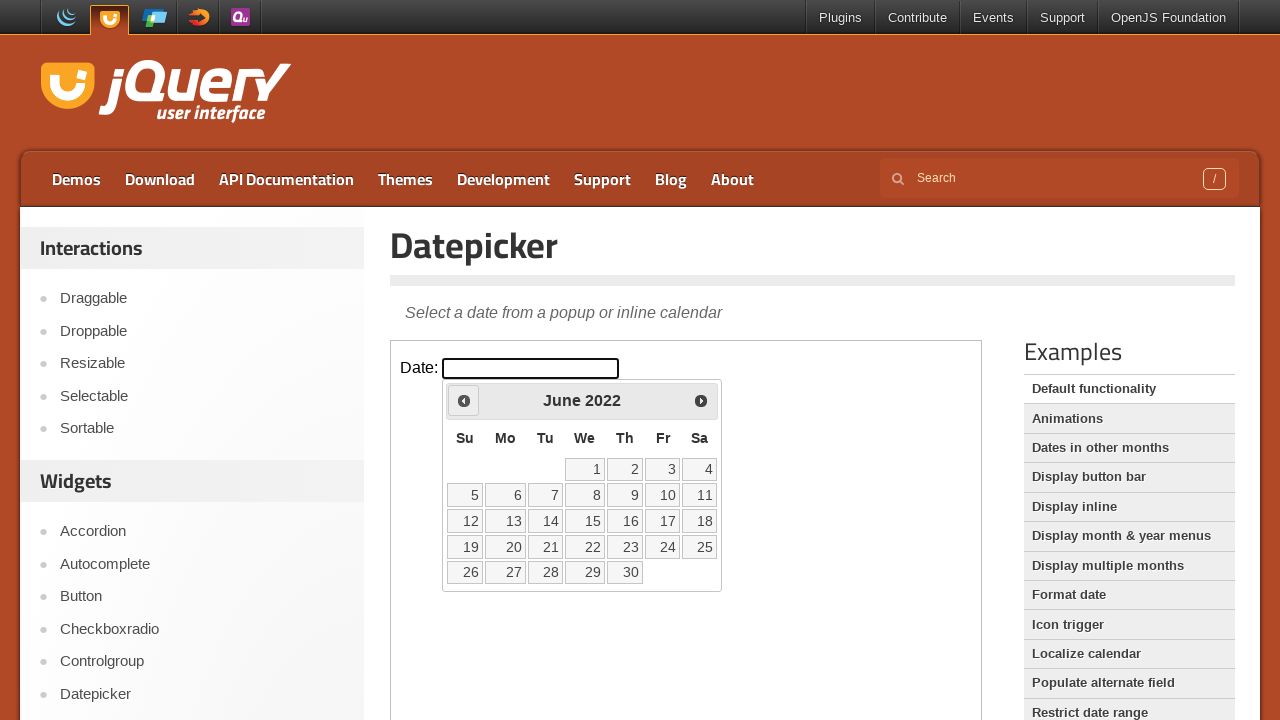

Navigated backward in calendar from June 2022 at (464, 400) on iframe.demo-frame >> internal:control=enter-frame >> .ui-datepicker-prev
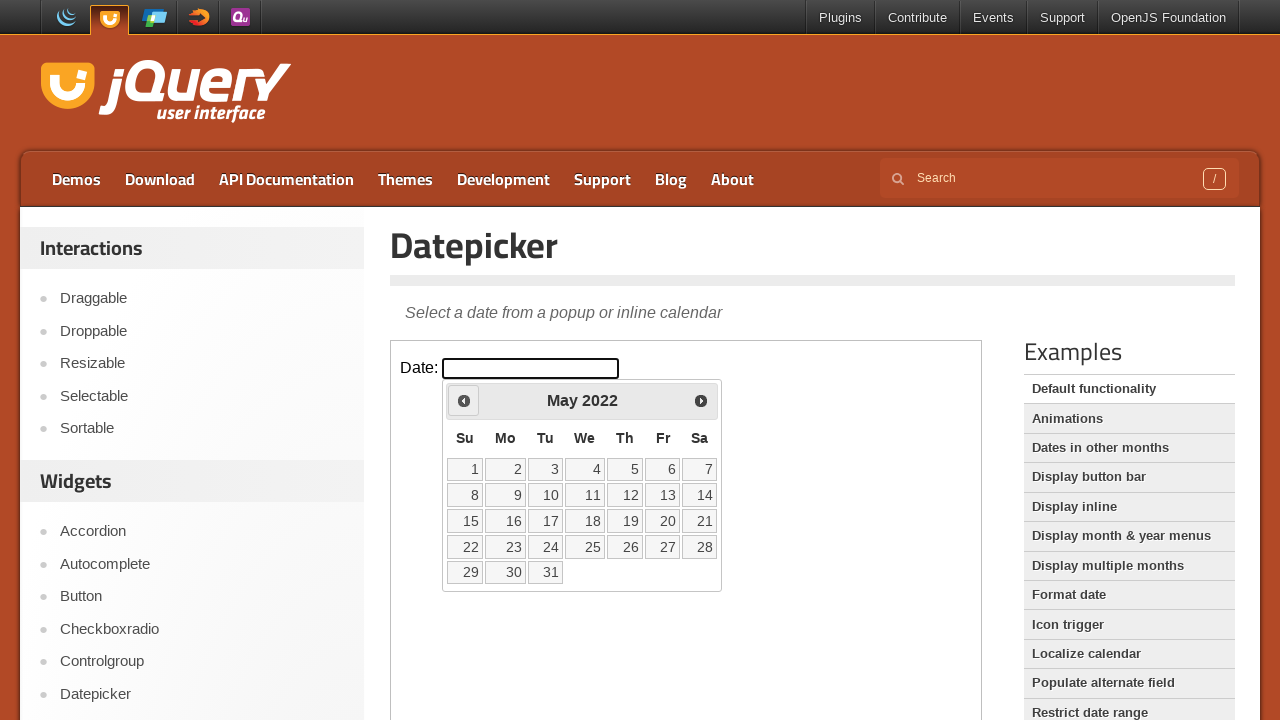

Retrieved current calendar display: May 2022
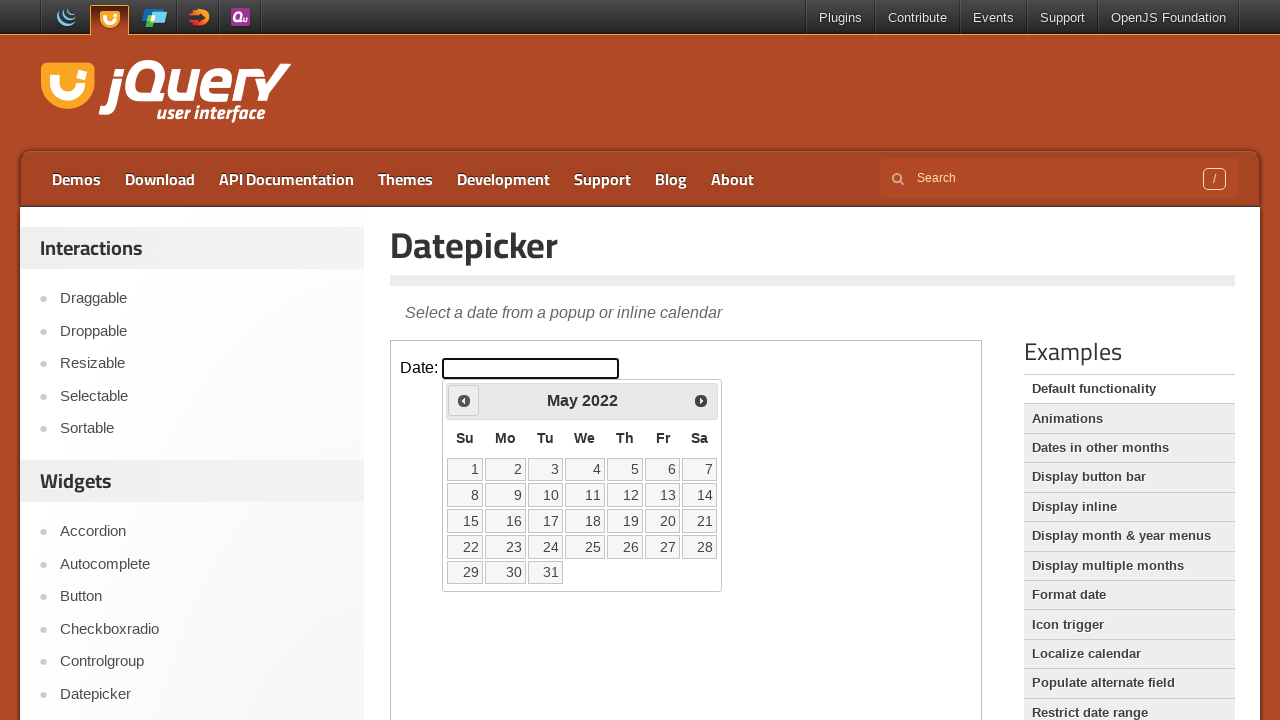

Navigated backward in calendar from May 2022 at (464, 400) on iframe.demo-frame >> internal:control=enter-frame >> .ui-datepicker-prev
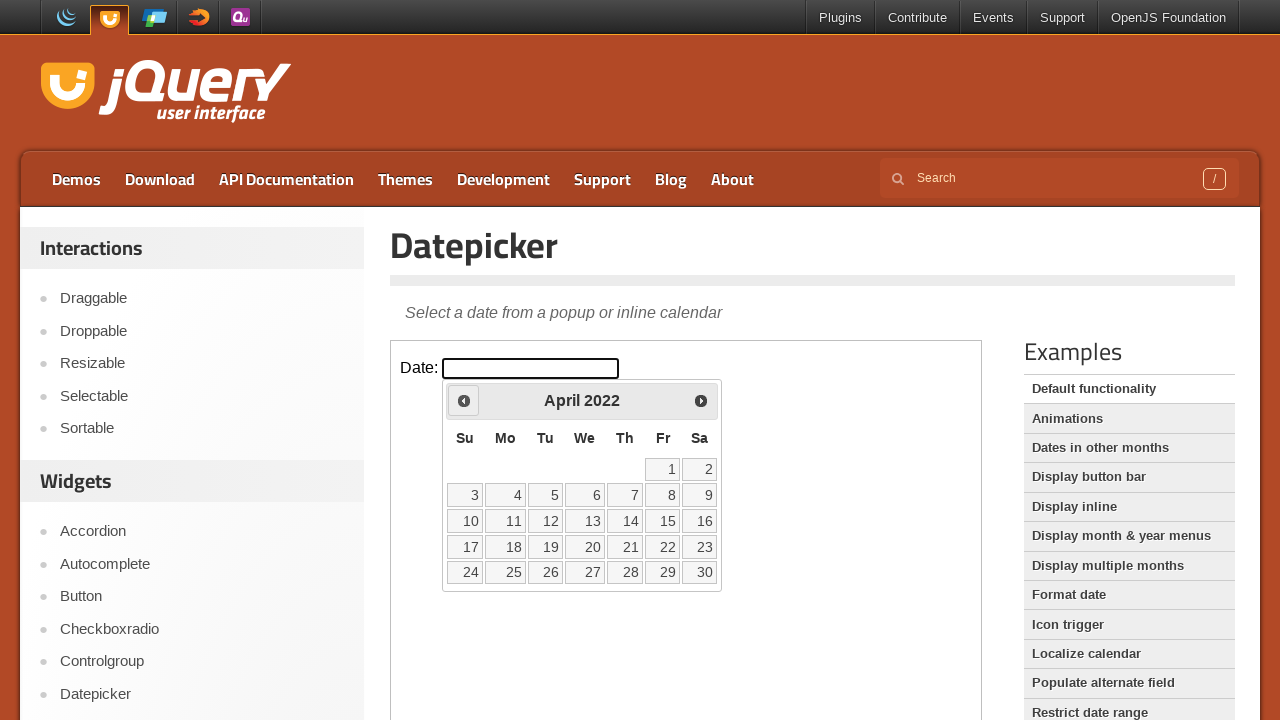

Retrieved current calendar display: April 2022
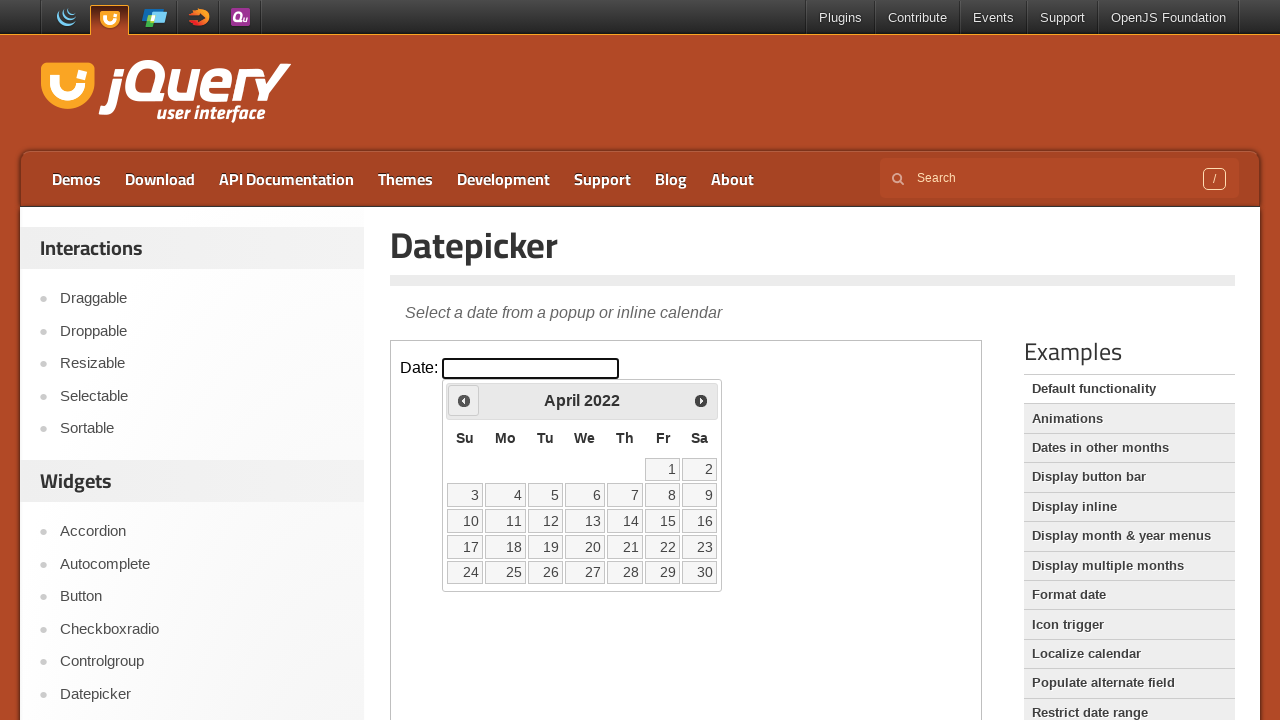

Navigated backward in calendar from April 2022 at (464, 400) on iframe.demo-frame >> internal:control=enter-frame >> .ui-datepicker-prev
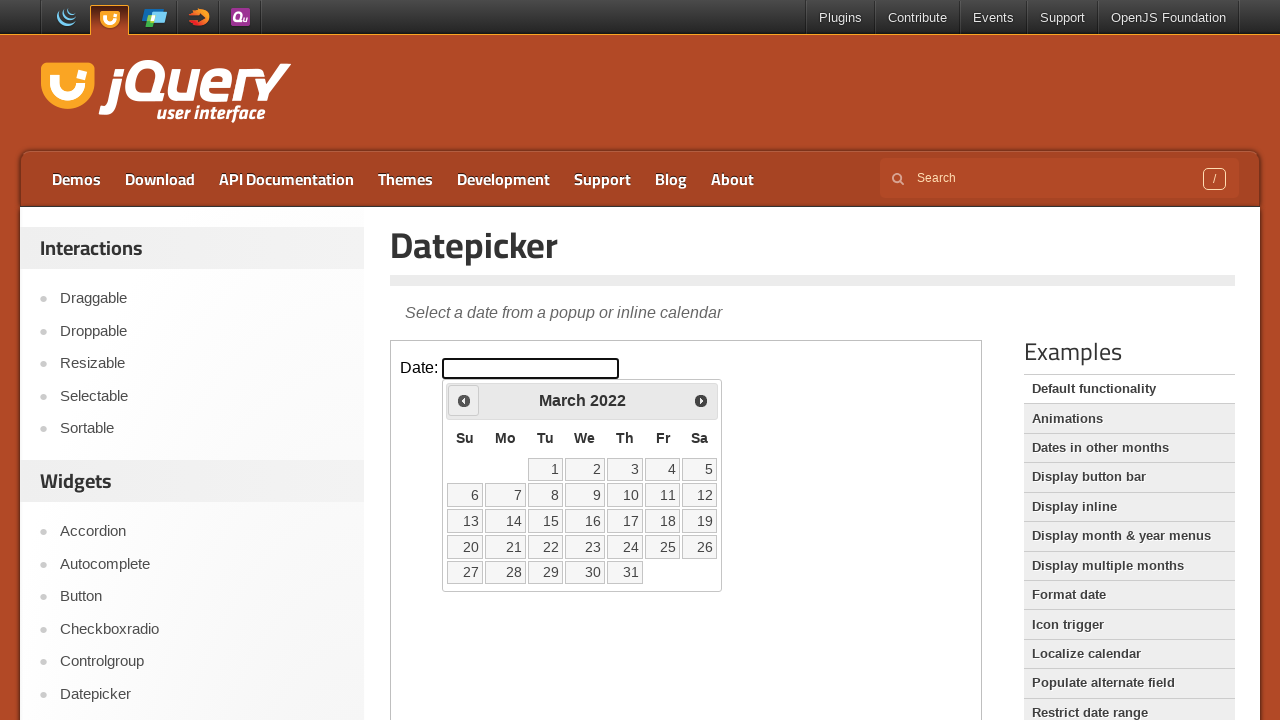

Retrieved current calendar display: March 2022
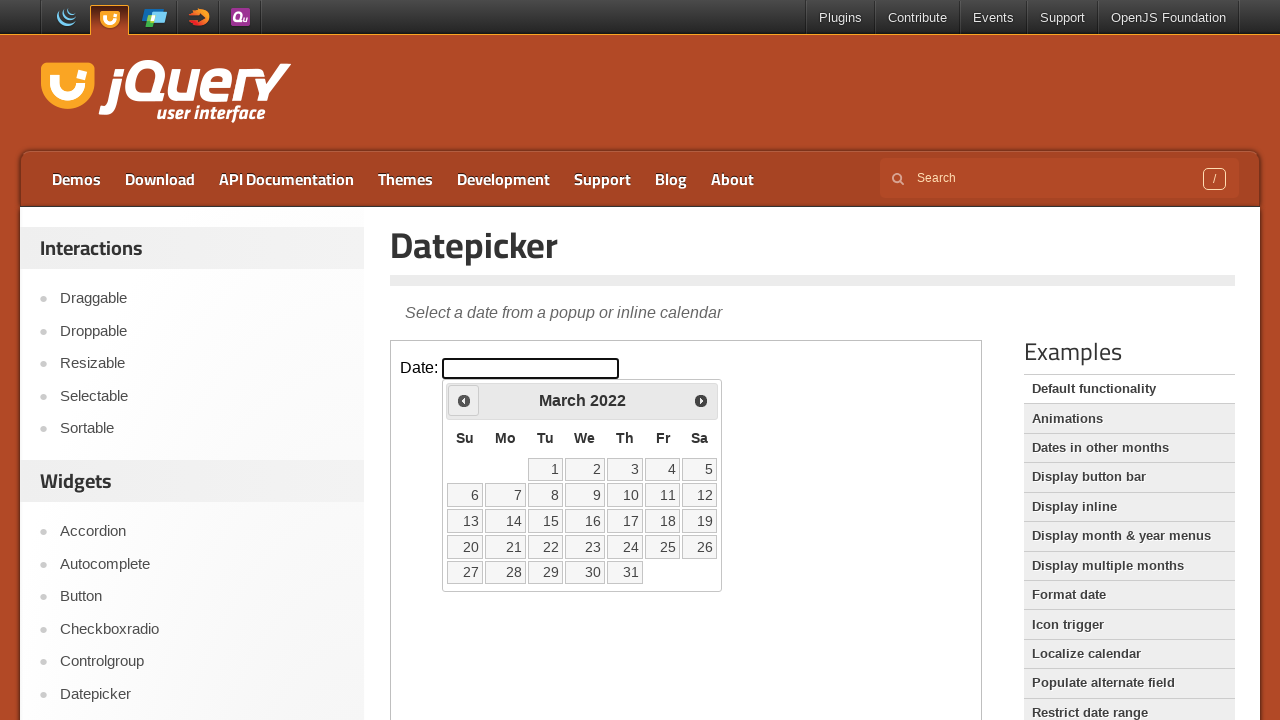

Navigated backward in calendar from March 2022 at (464, 400) on iframe.demo-frame >> internal:control=enter-frame >> .ui-datepicker-prev
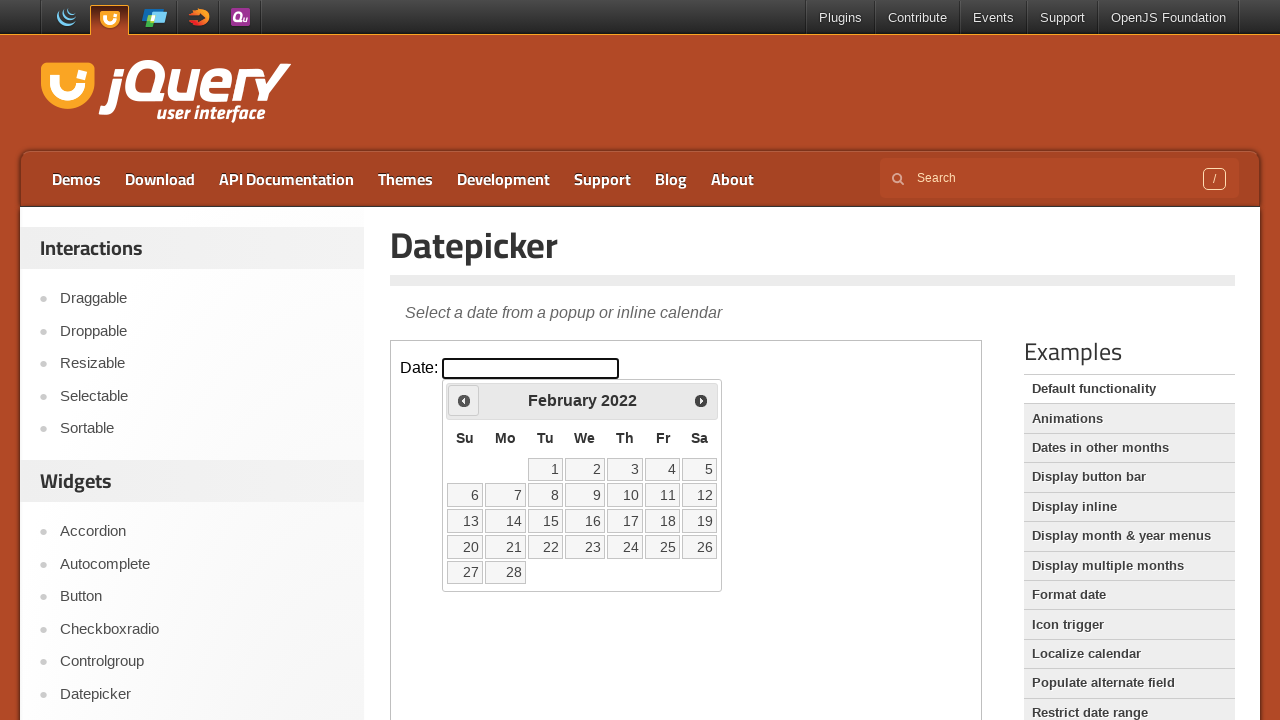

Retrieved current calendar display: February 2022
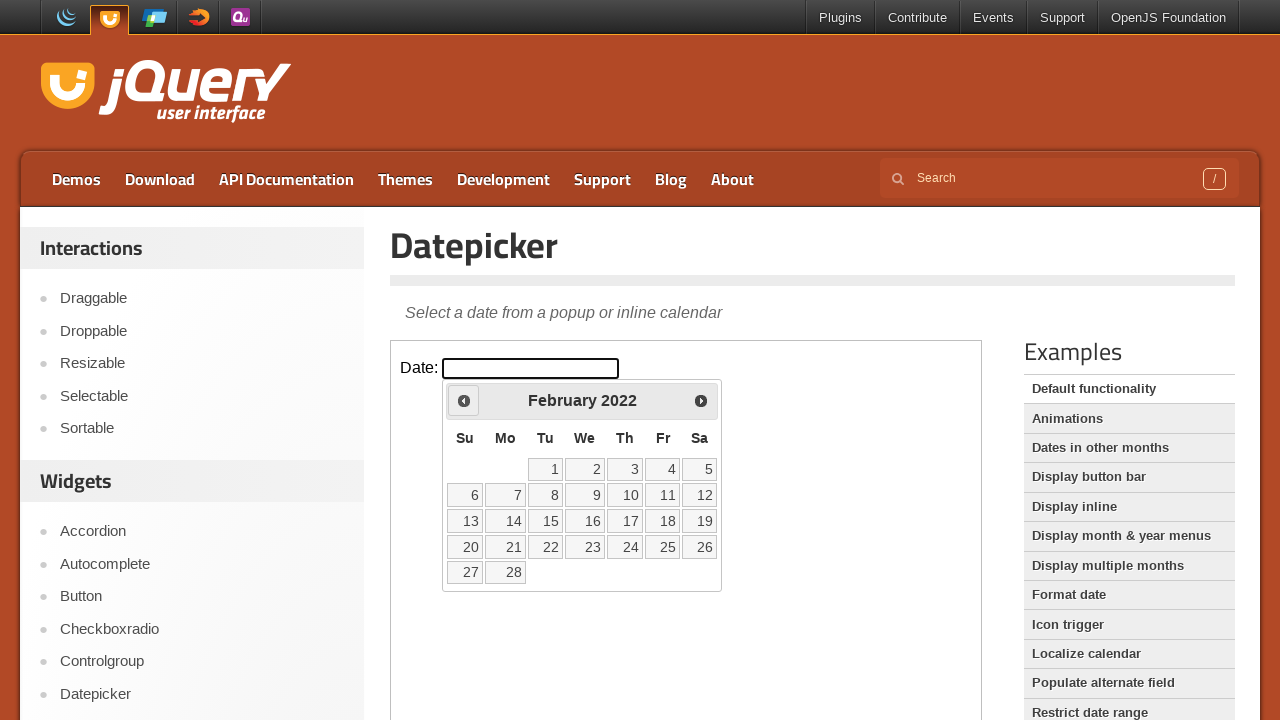

Navigated backward in calendar from February 2022 at (464, 400) on iframe.demo-frame >> internal:control=enter-frame >> .ui-datepicker-prev
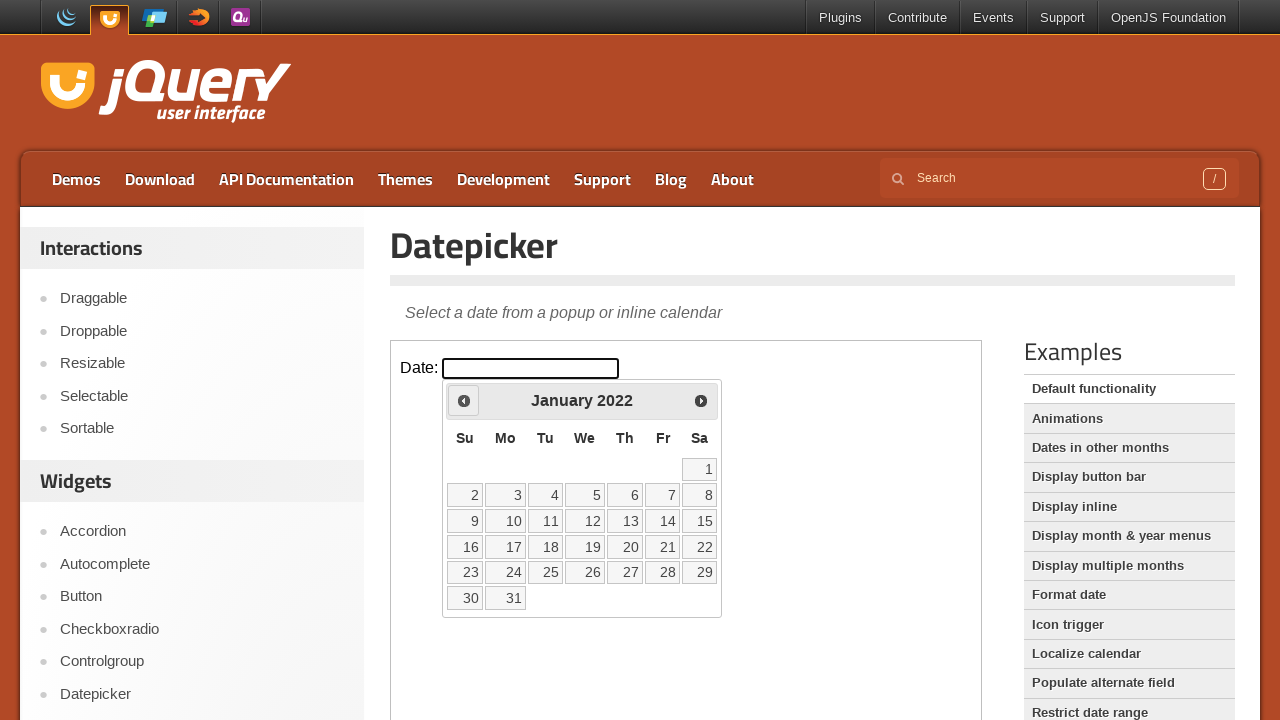

Retrieved current calendar display: January 2022
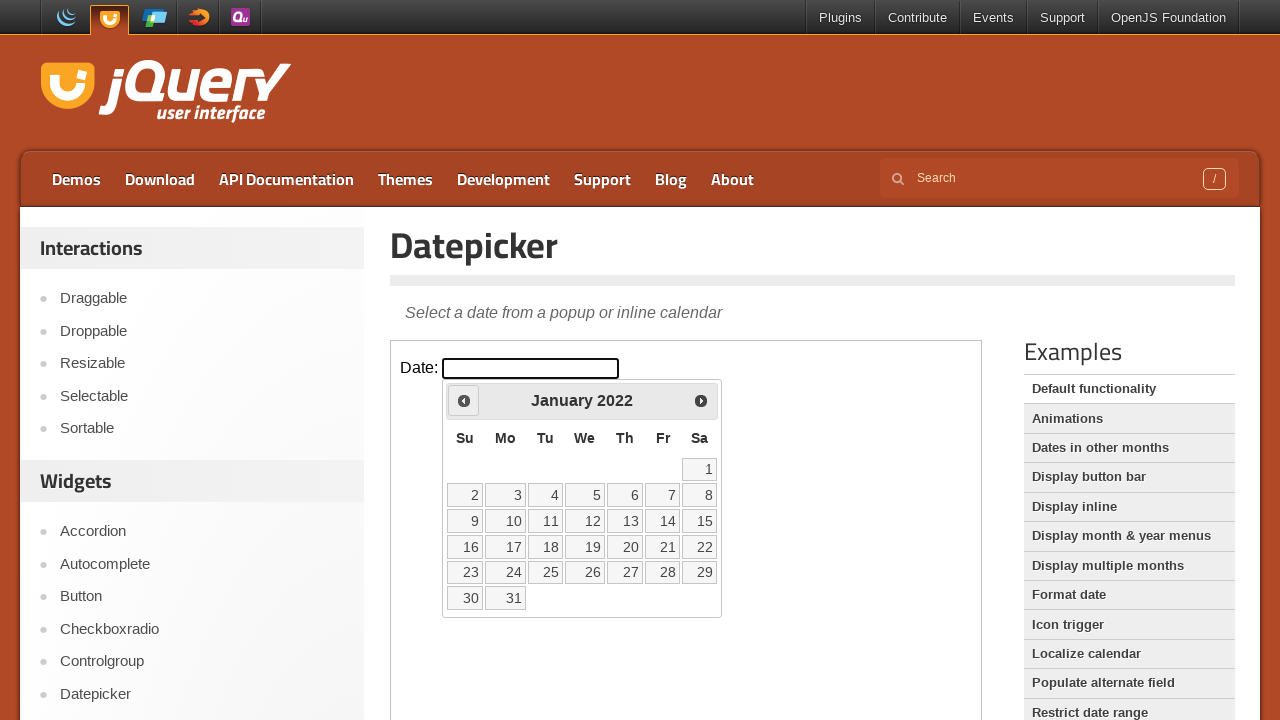

Navigated backward in calendar from January 2022 at (464, 400) on iframe.demo-frame >> internal:control=enter-frame >> .ui-datepicker-prev
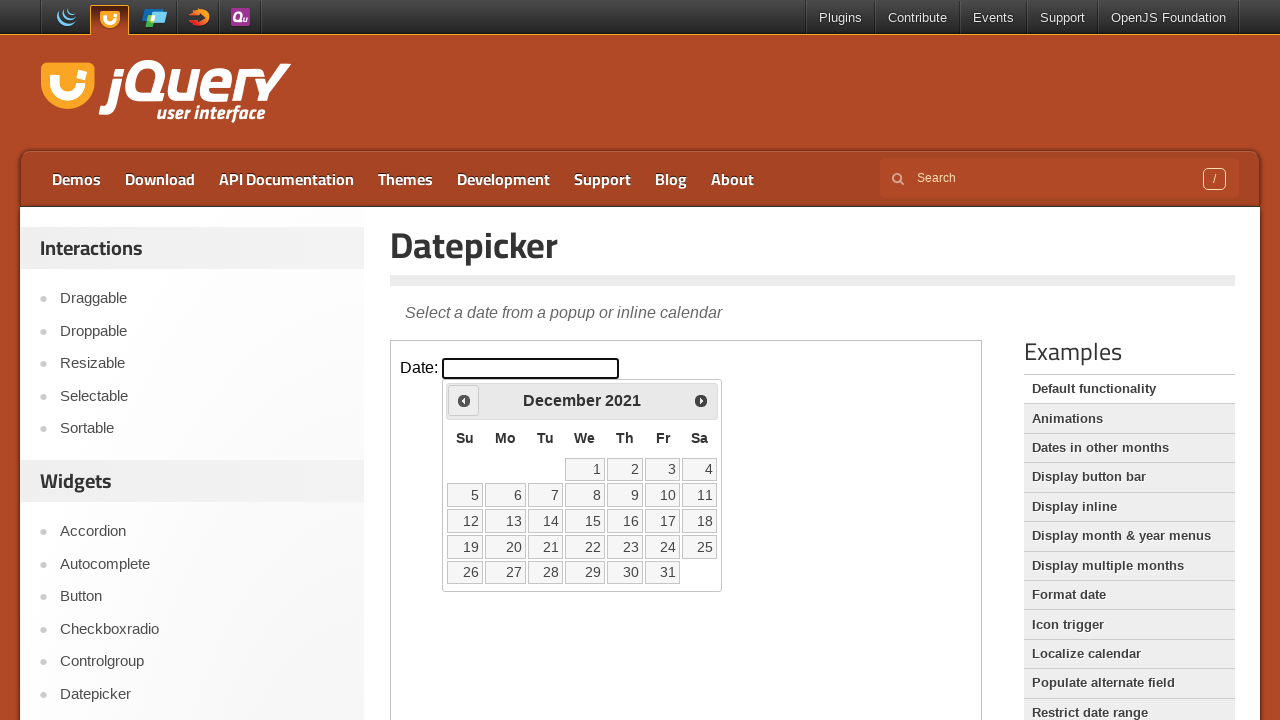

Retrieved current calendar display: December 2021
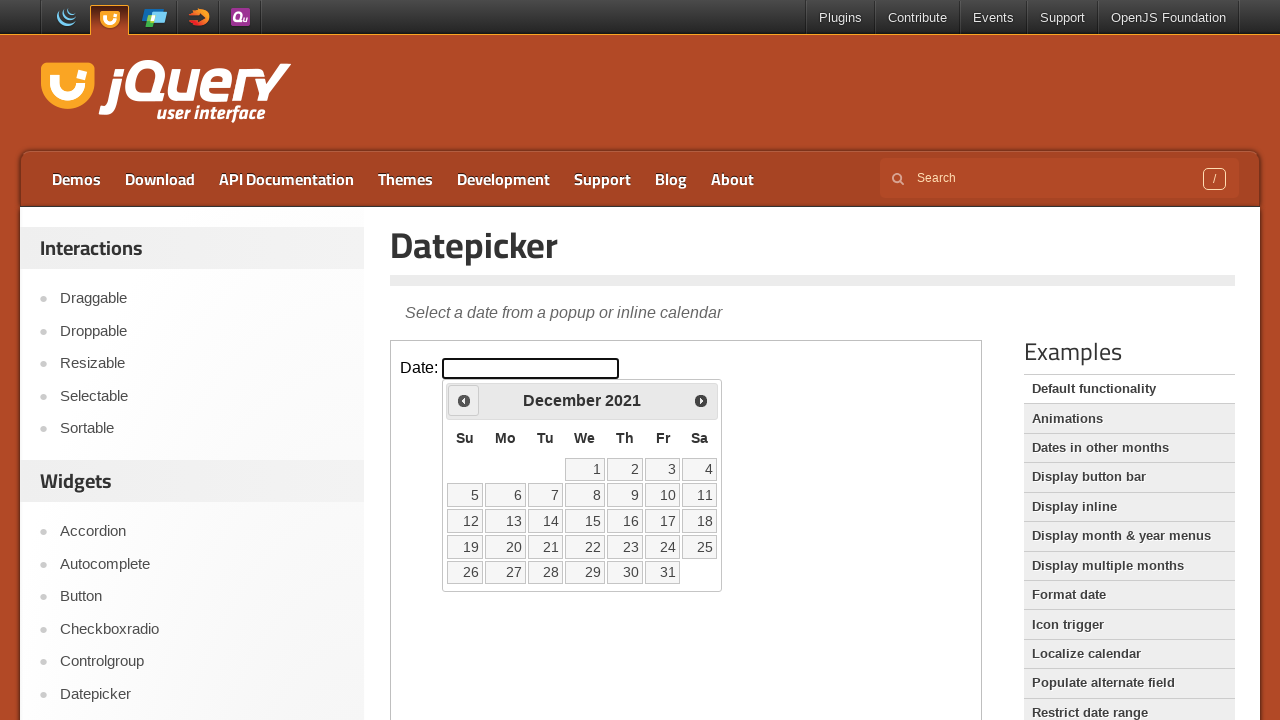

Navigated backward in calendar from December 2021 at (464, 400) on iframe.demo-frame >> internal:control=enter-frame >> .ui-datepicker-prev
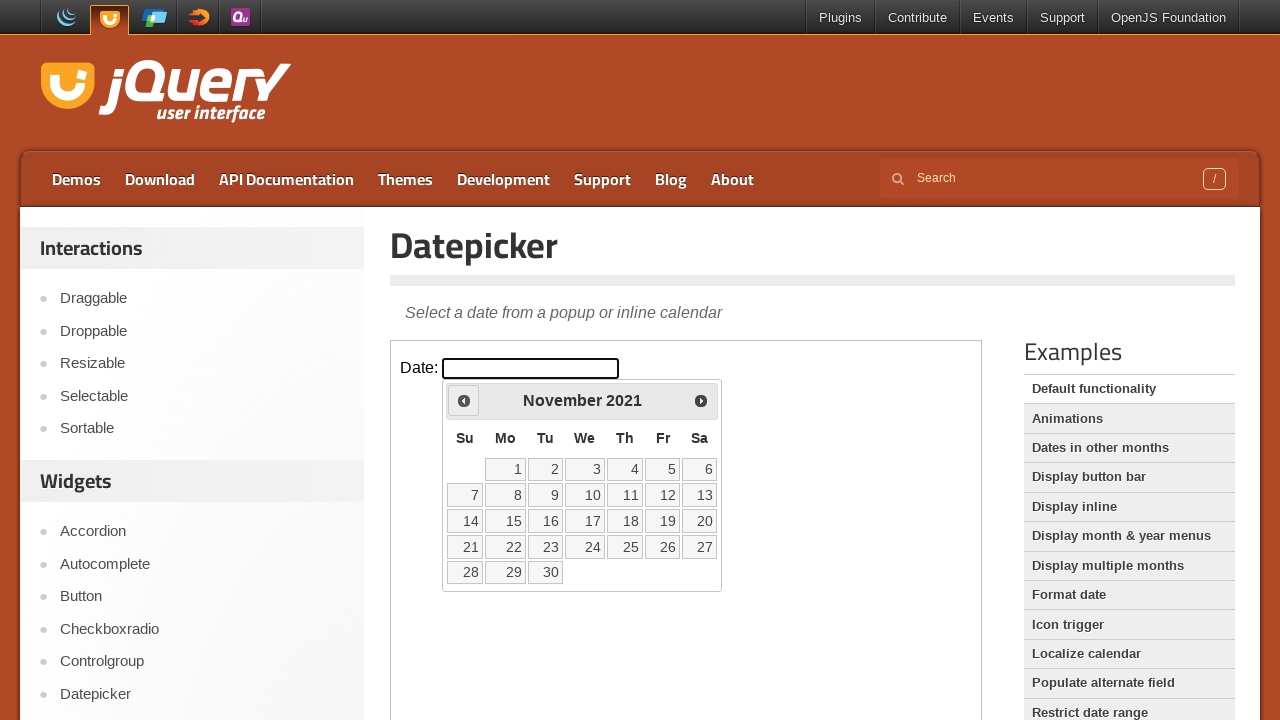

Retrieved current calendar display: November 2021
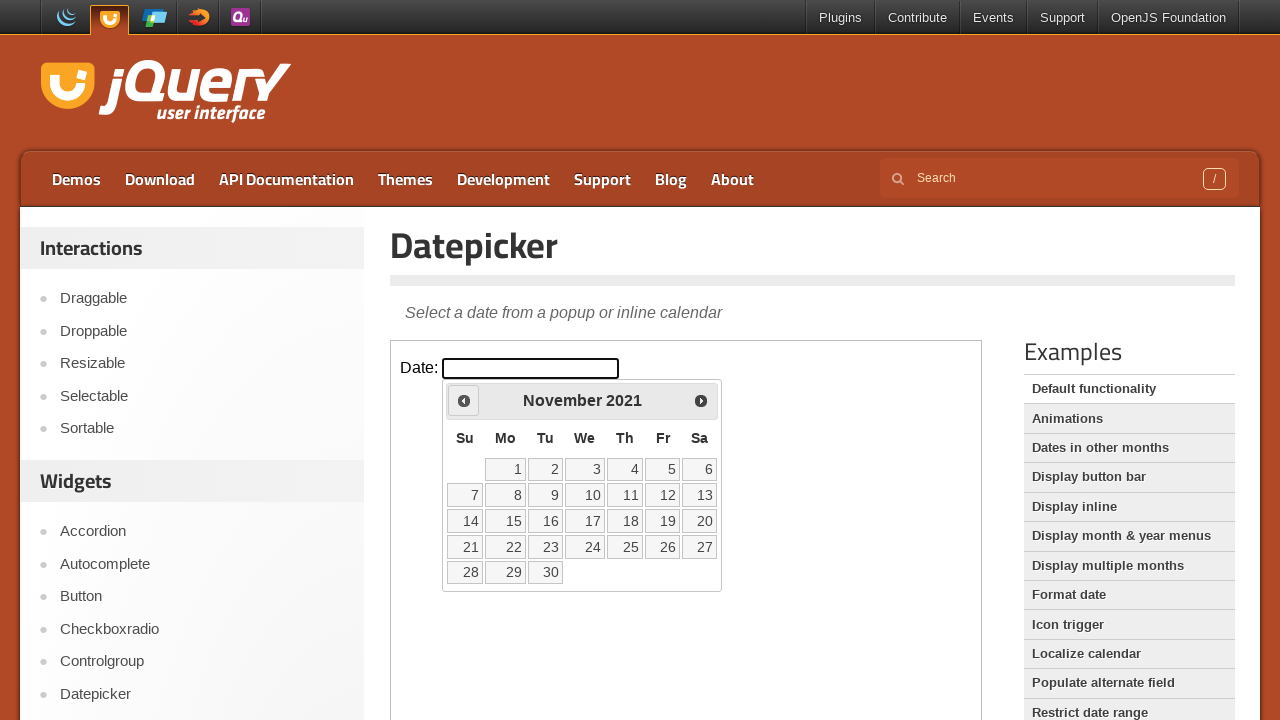

Navigated backward in calendar from November 2021 at (464, 400) on iframe.demo-frame >> internal:control=enter-frame >> .ui-datepicker-prev
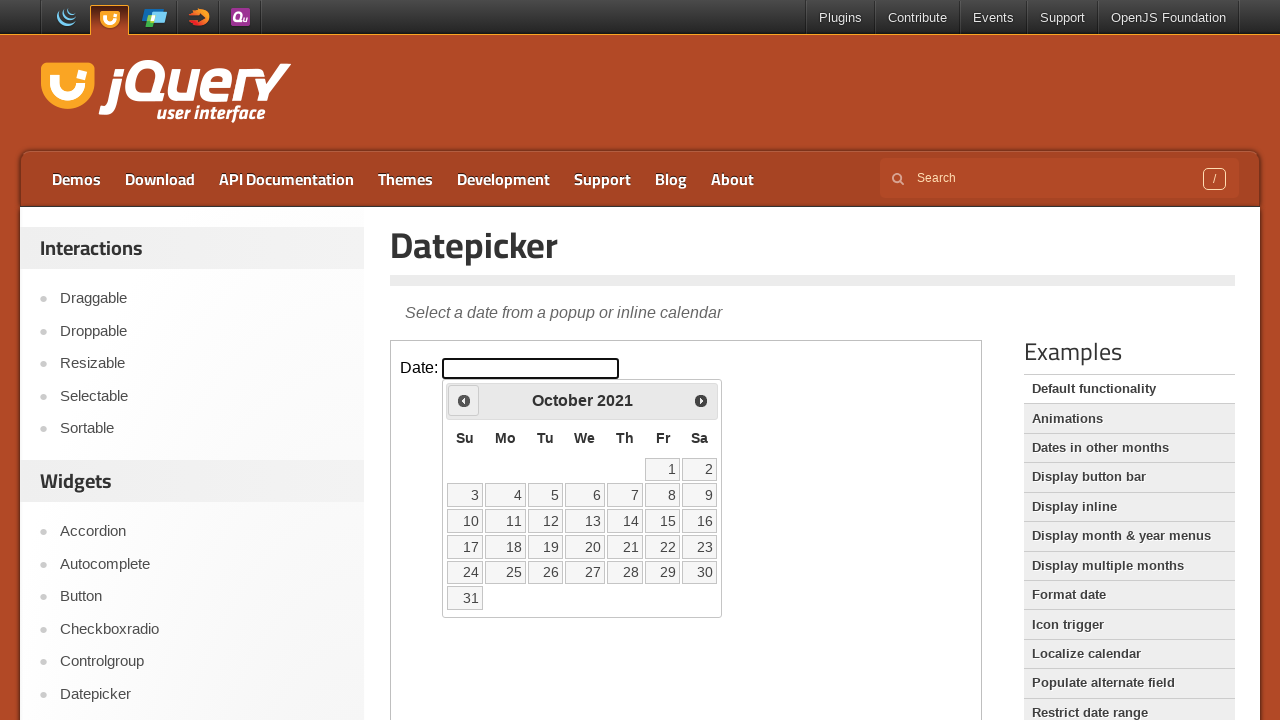

Retrieved current calendar display: October 2021
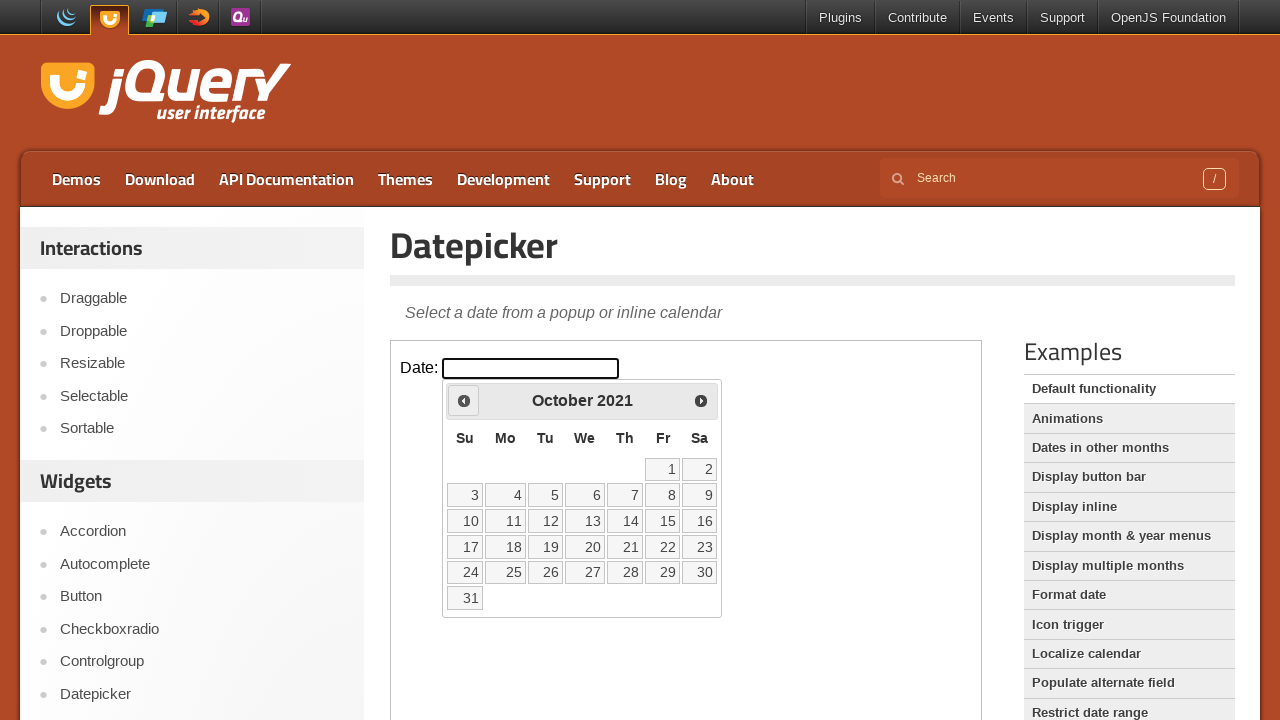

Navigated backward in calendar from October 2021 at (464, 400) on iframe.demo-frame >> internal:control=enter-frame >> .ui-datepicker-prev
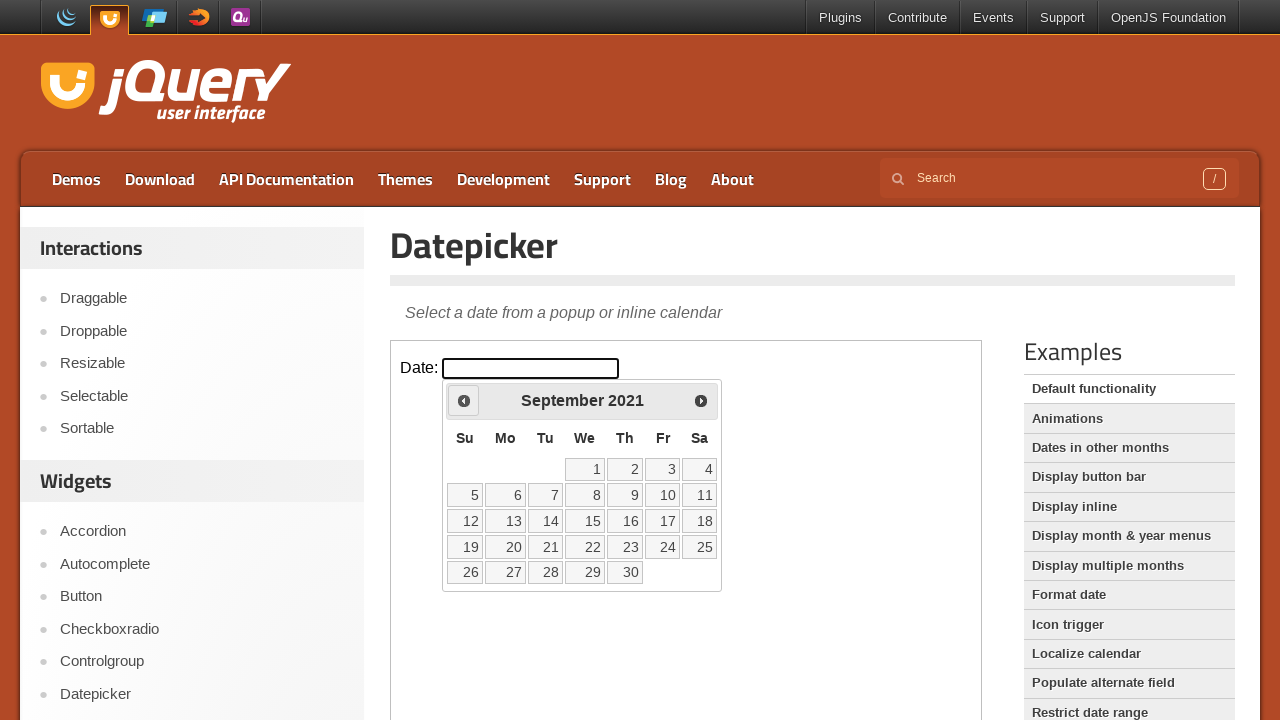

Retrieved current calendar display: September 2021
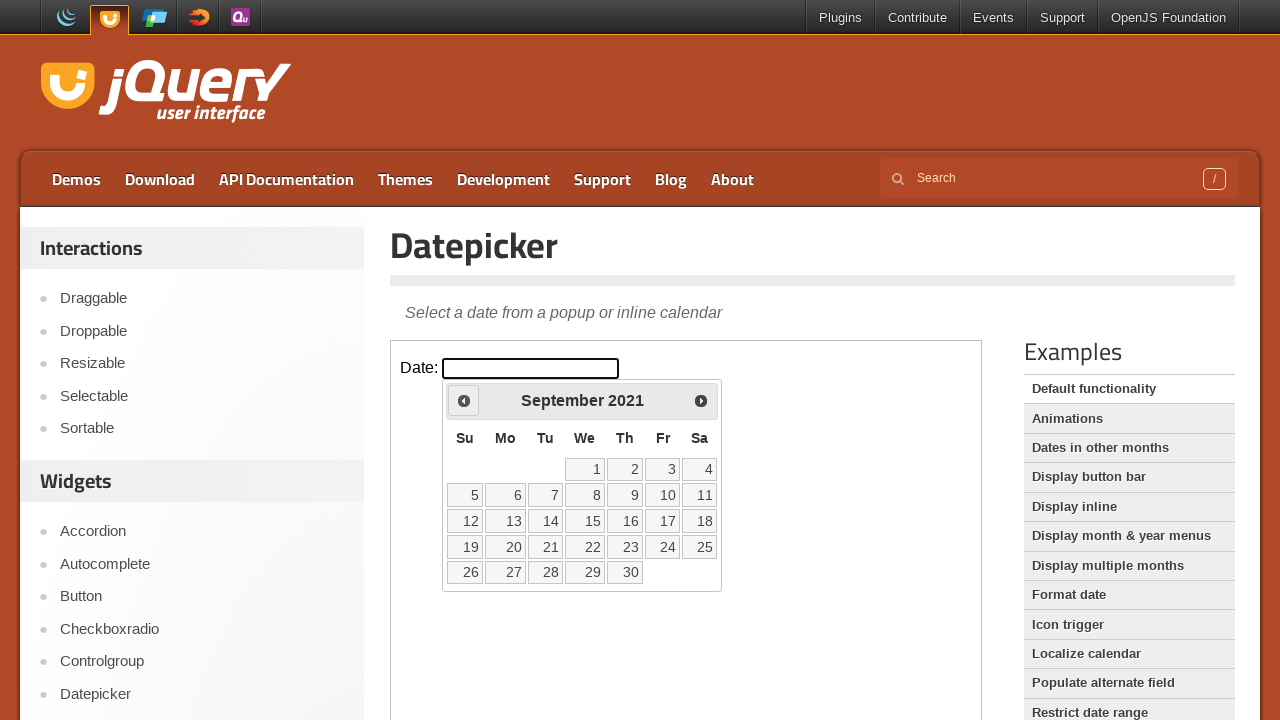

Navigated backward in calendar from September 2021 at (464, 400) on iframe.demo-frame >> internal:control=enter-frame >> .ui-datepicker-prev
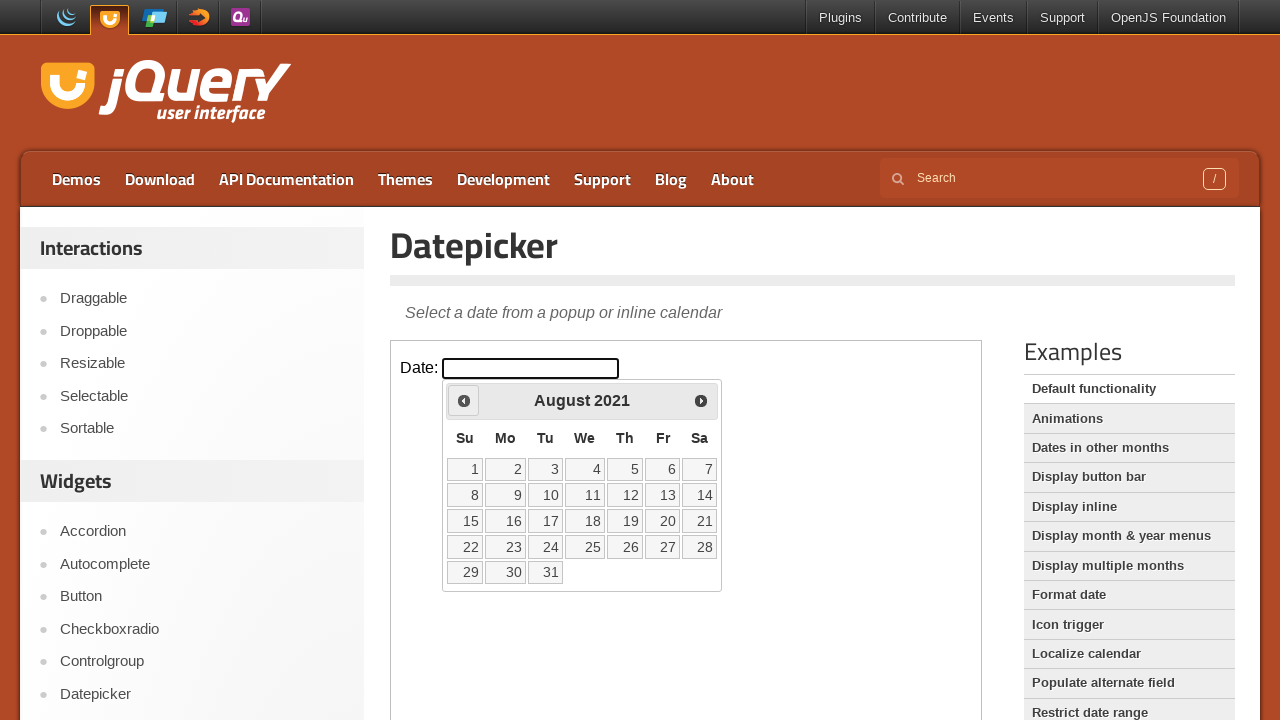

Retrieved current calendar display: August 2021
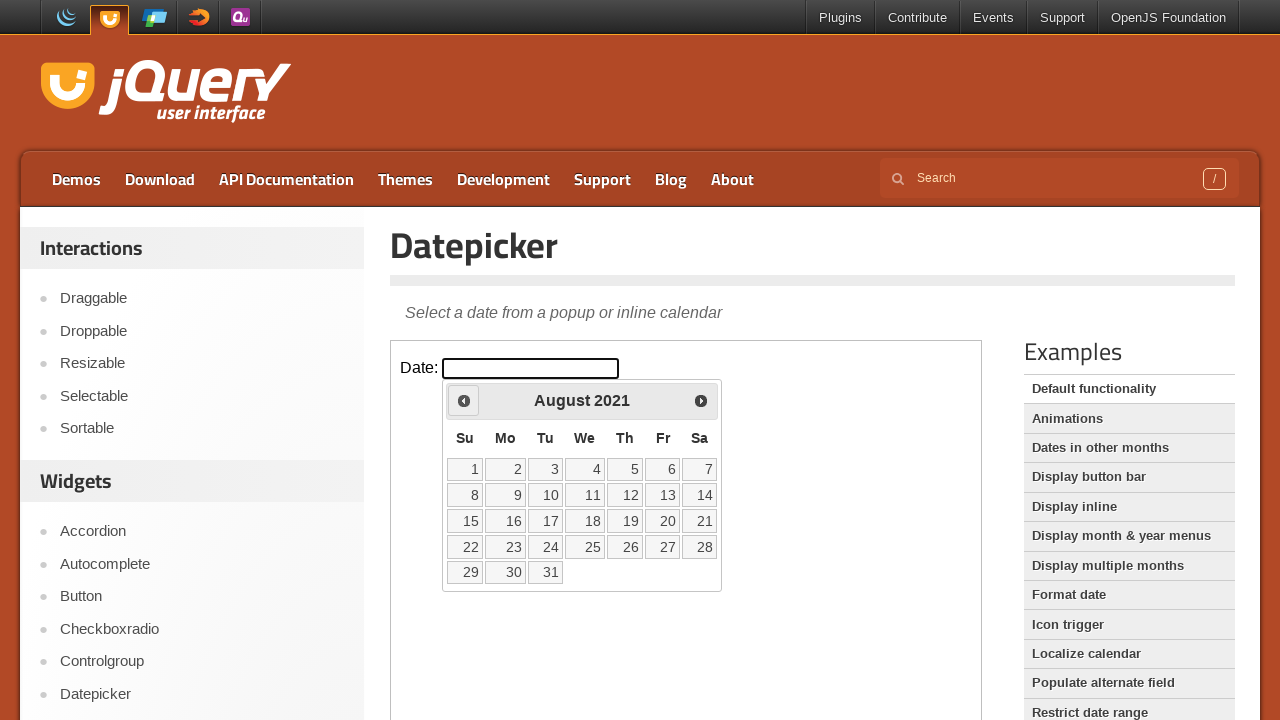

Navigated backward in calendar from August 2021 at (464, 400) on iframe.demo-frame >> internal:control=enter-frame >> .ui-datepicker-prev
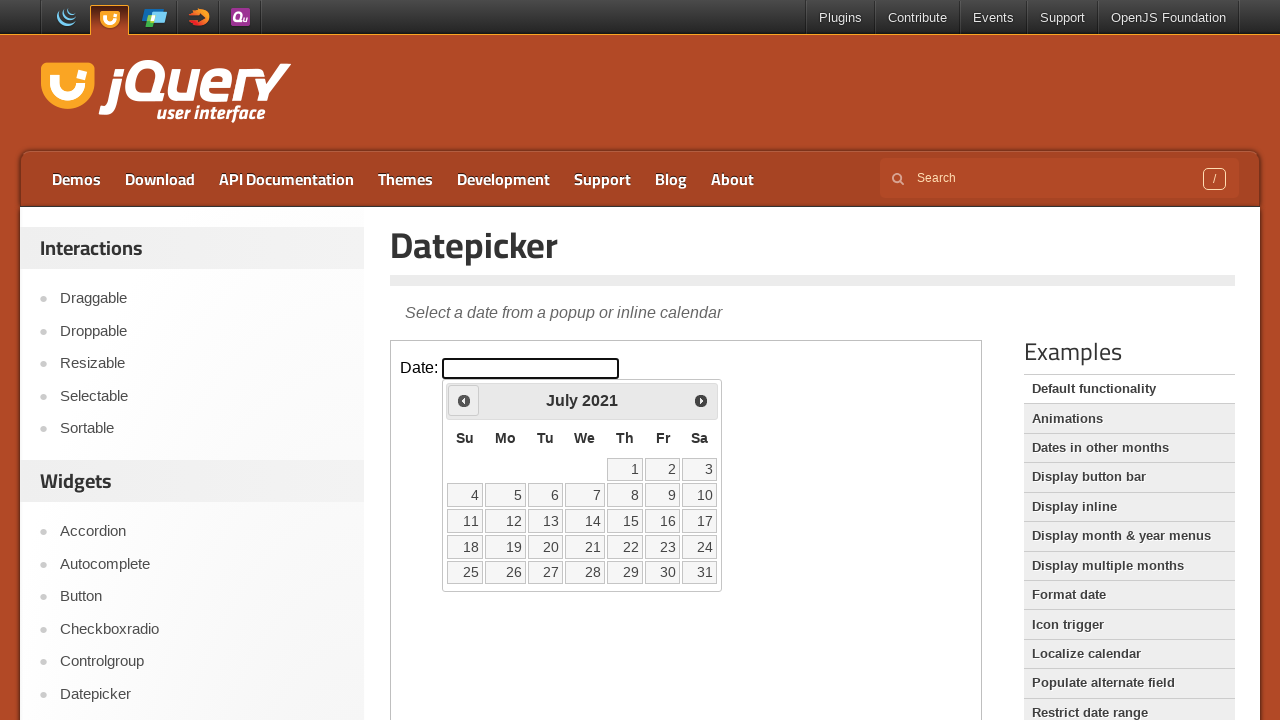

Retrieved current calendar display: July 2021
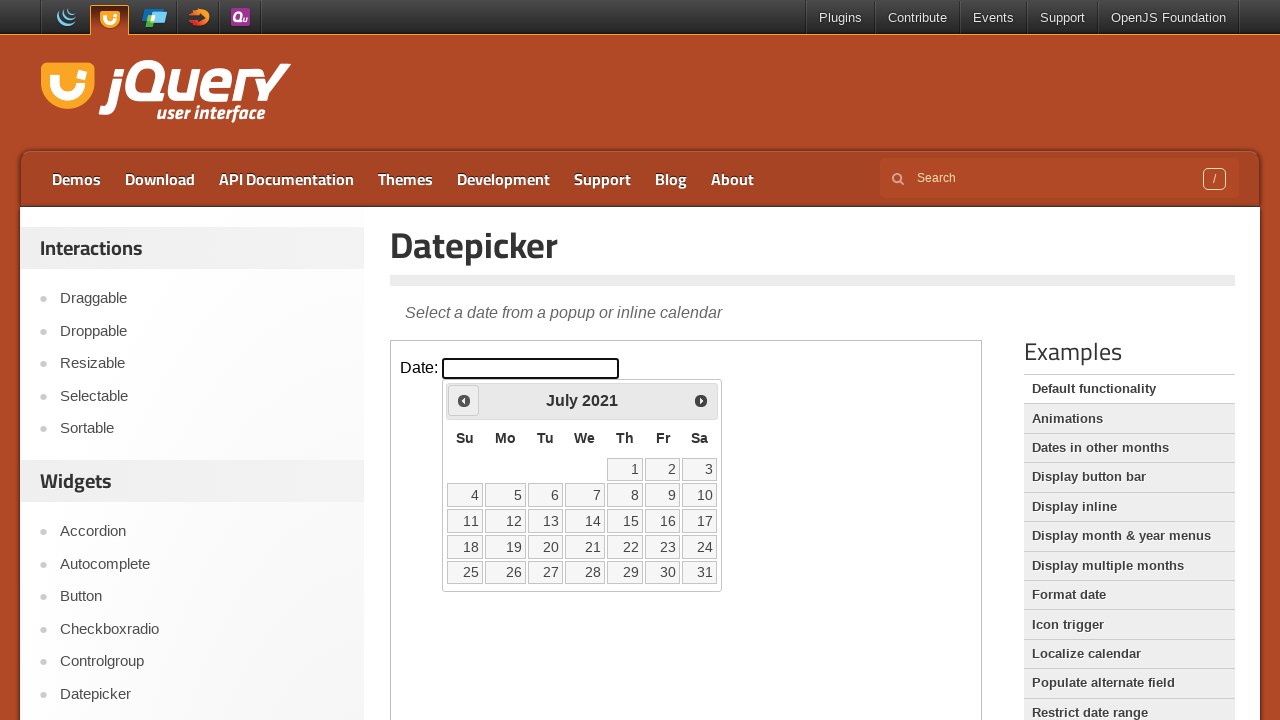

Navigated backward in calendar from July 2021 at (464, 400) on iframe.demo-frame >> internal:control=enter-frame >> .ui-datepicker-prev
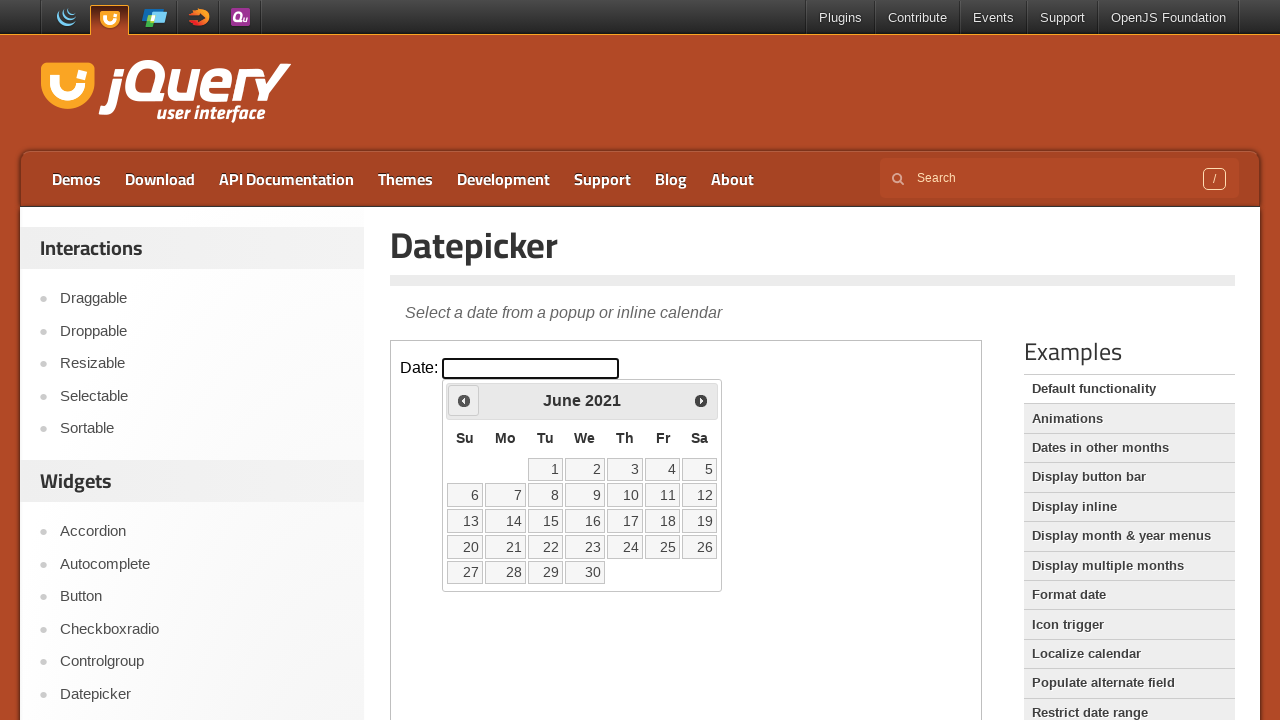

Retrieved current calendar display: June 2021
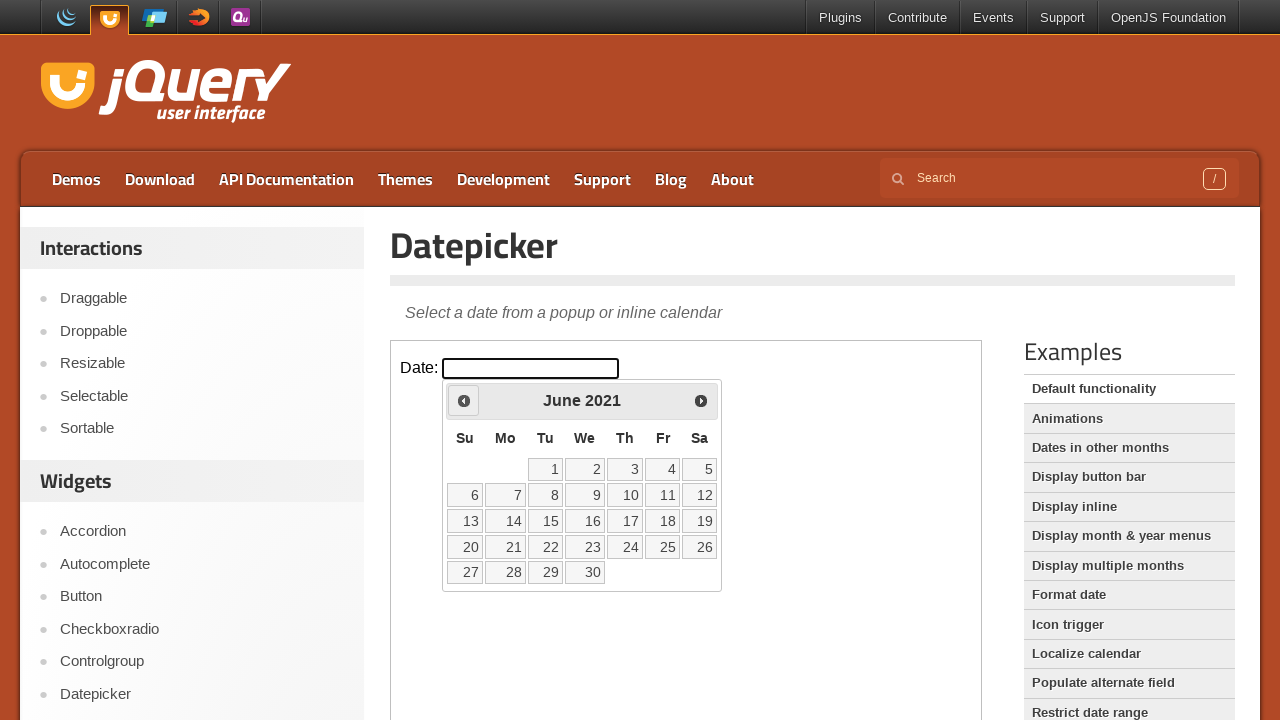

Navigated backward in calendar from June 2021 at (464, 400) on iframe.demo-frame >> internal:control=enter-frame >> .ui-datepicker-prev
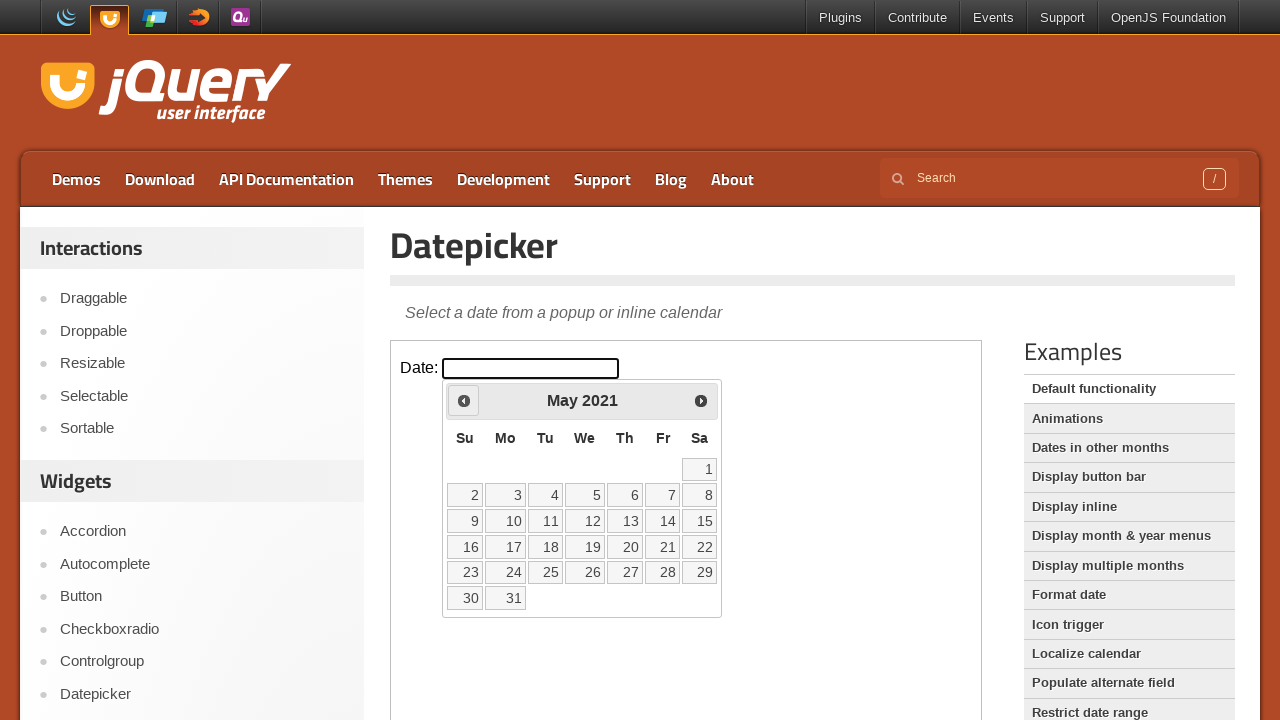

Retrieved current calendar display: May 2021
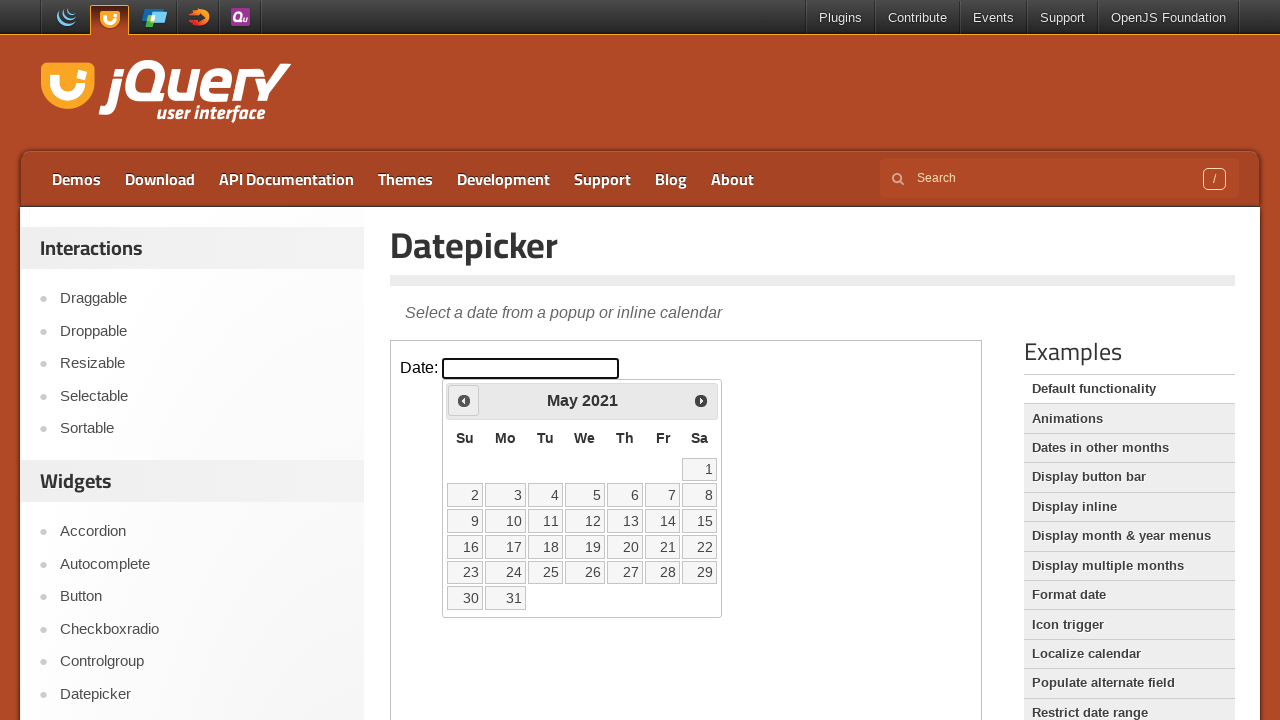

Navigated backward in calendar from May 2021 at (464, 400) on iframe.demo-frame >> internal:control=enter-frame >> .ui-datepicker-prev
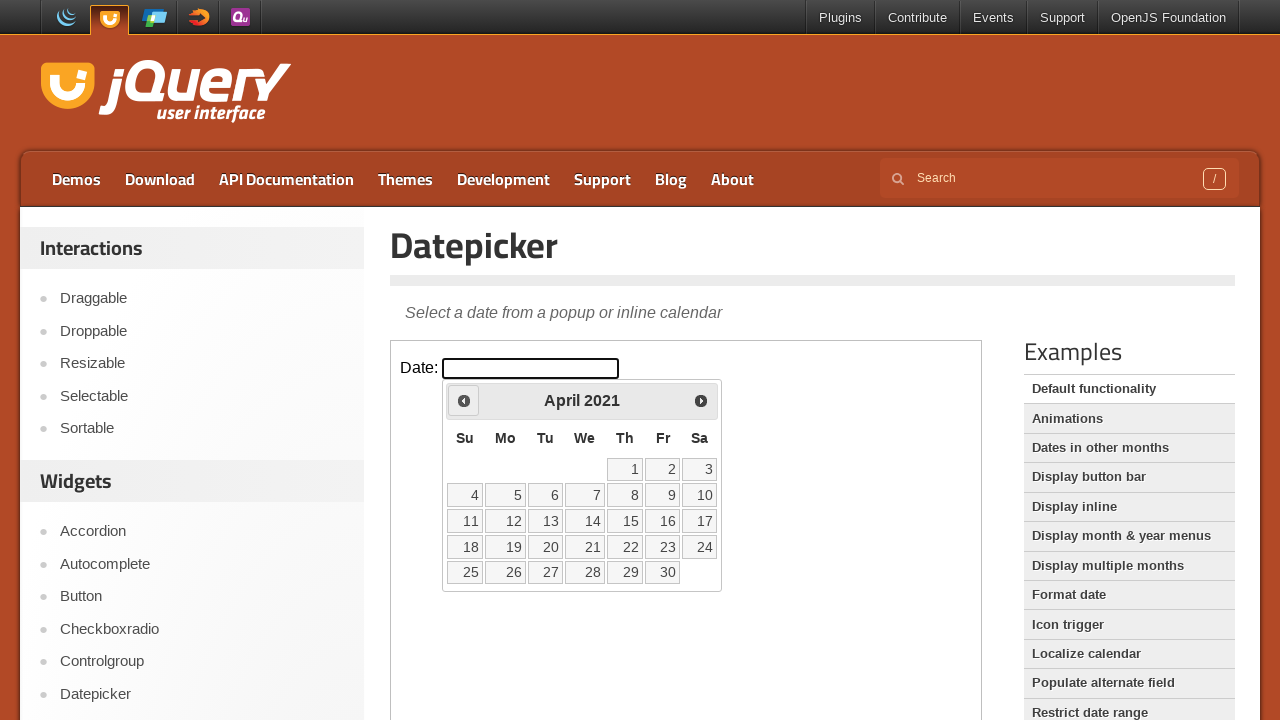

Retrieved current calendar display: April 2021
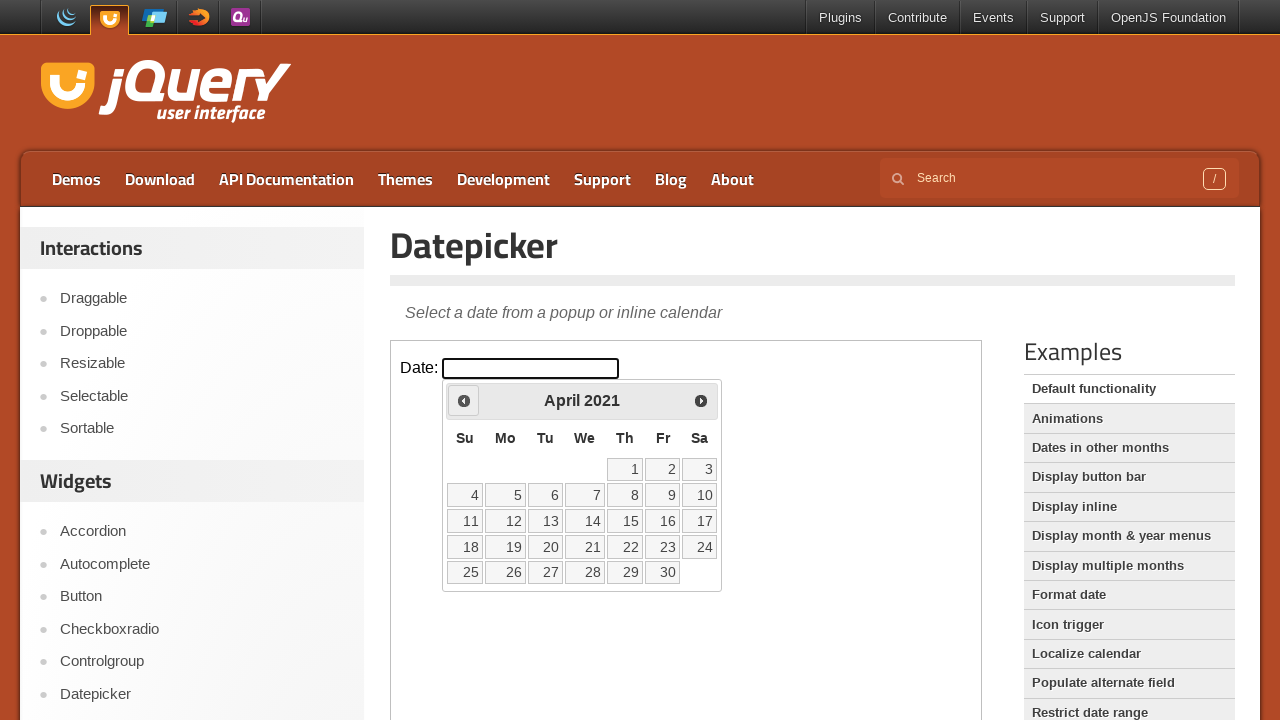

Navigated backward in calendar from April 2021 at (464, 400) on iframe.demo-frame >> internal:control=enter-frame >> .ui-datepicker-prev
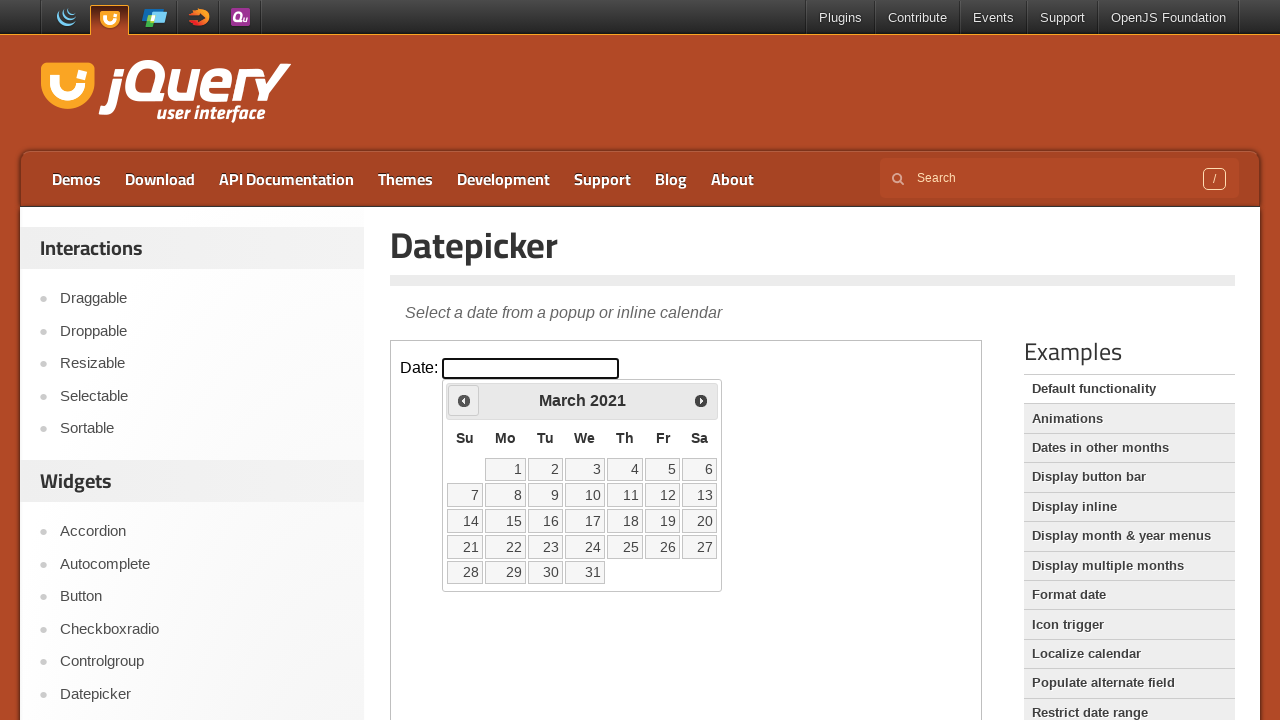

Retrieved current calendar display: March 2021
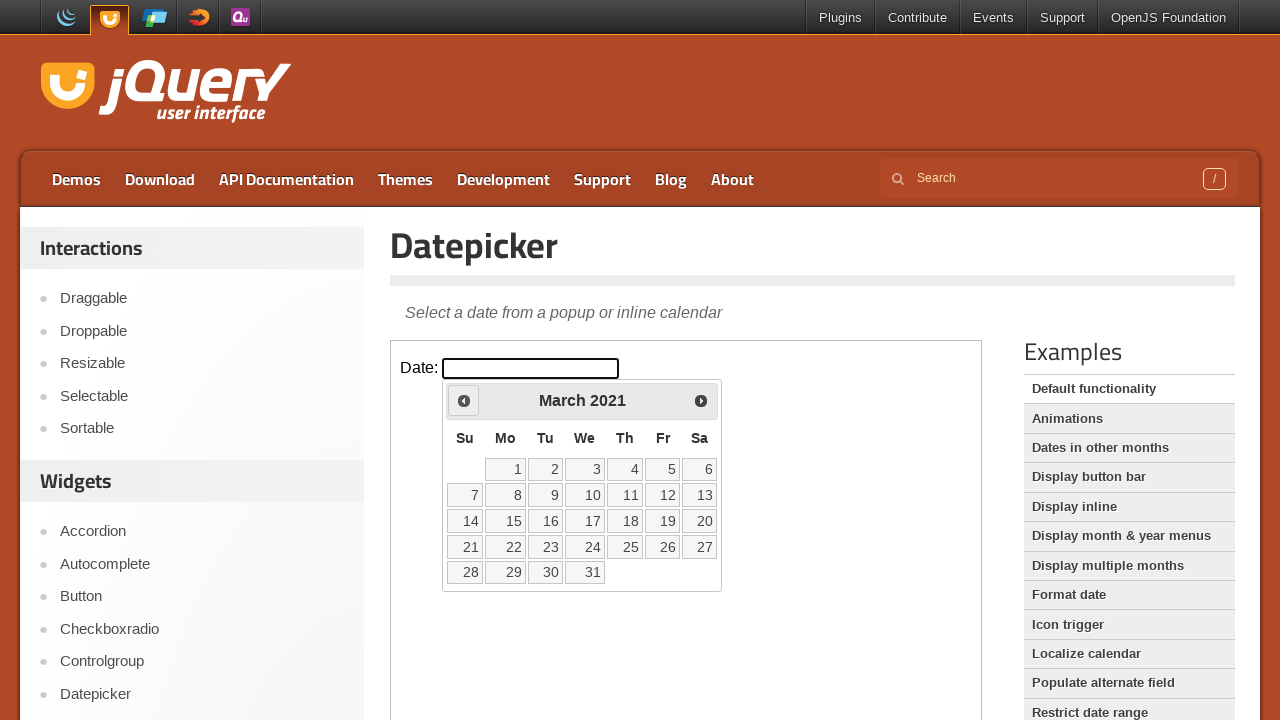

Navigated backward in calendar from March 2021 at (464, 400) on iframe.demo-frame >> internal:control=enter-frame >> .ui-datepicker-prev
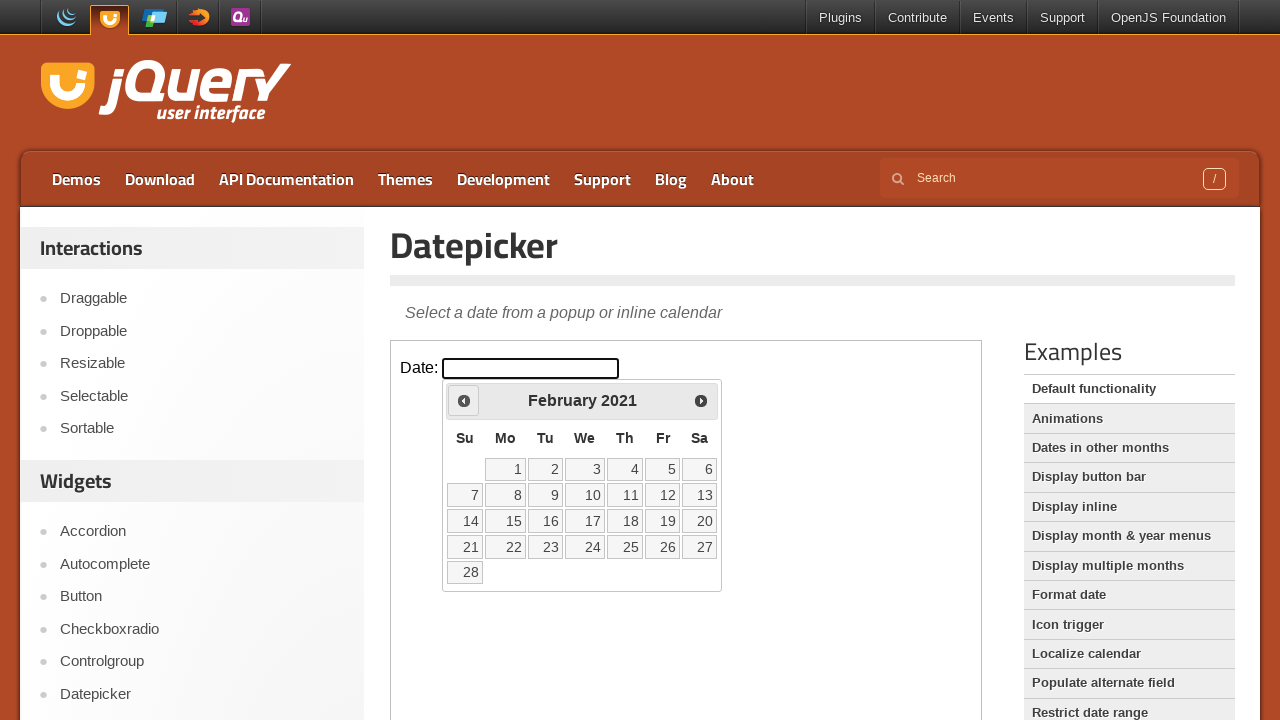

Retrieved current calendar display: February 2021
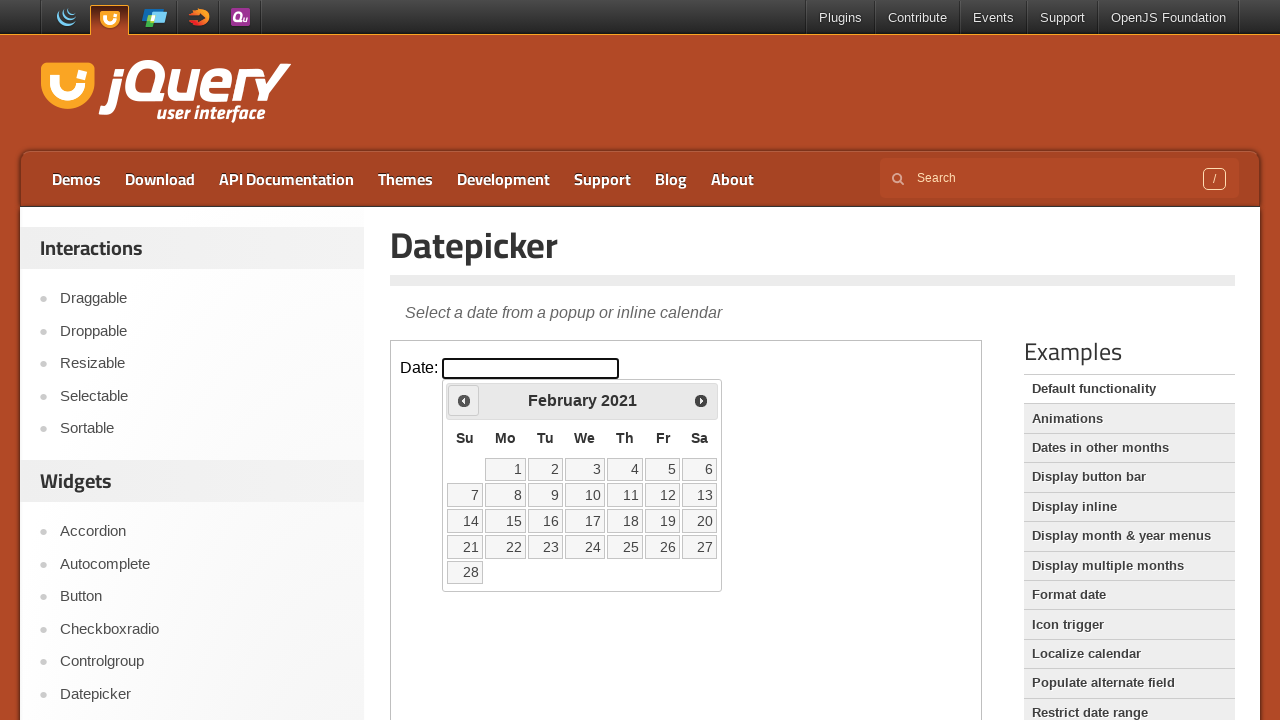

Navigated backward in calendar from February 2021 at (464, 400) on iframe.demo-frame >> internal:control=enter-frame >> .ui-datepicker-prev
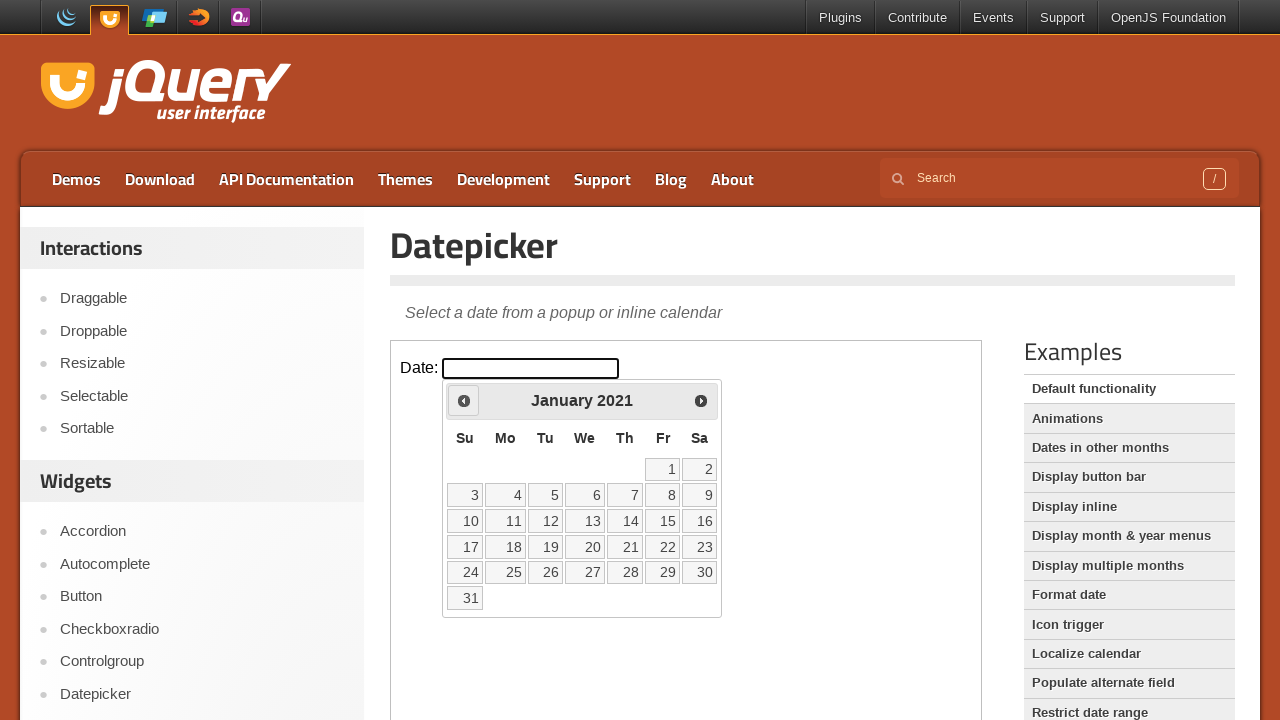

Retrieved current calendar display: January 2021
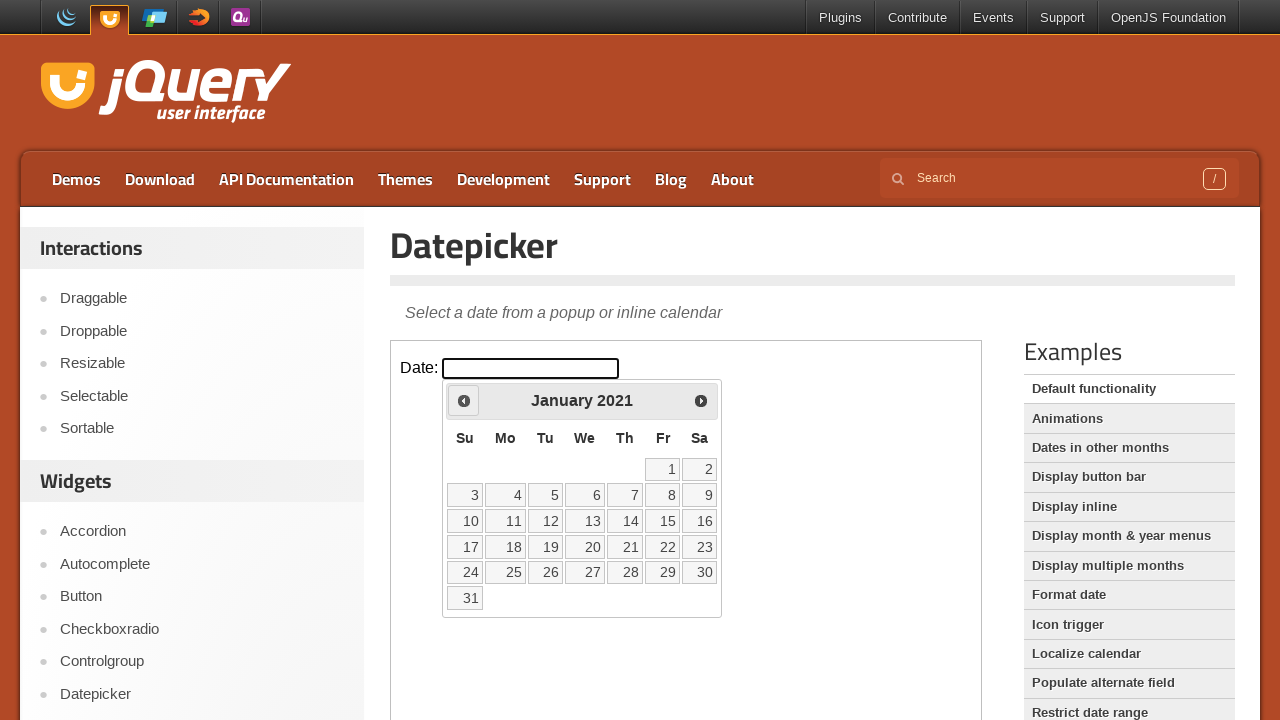

Navigated backward in calendar from January 2021 at (464, 400) on iframe.demo-frame >> internal:control=enter-frame >> .ui-datepicker-prev
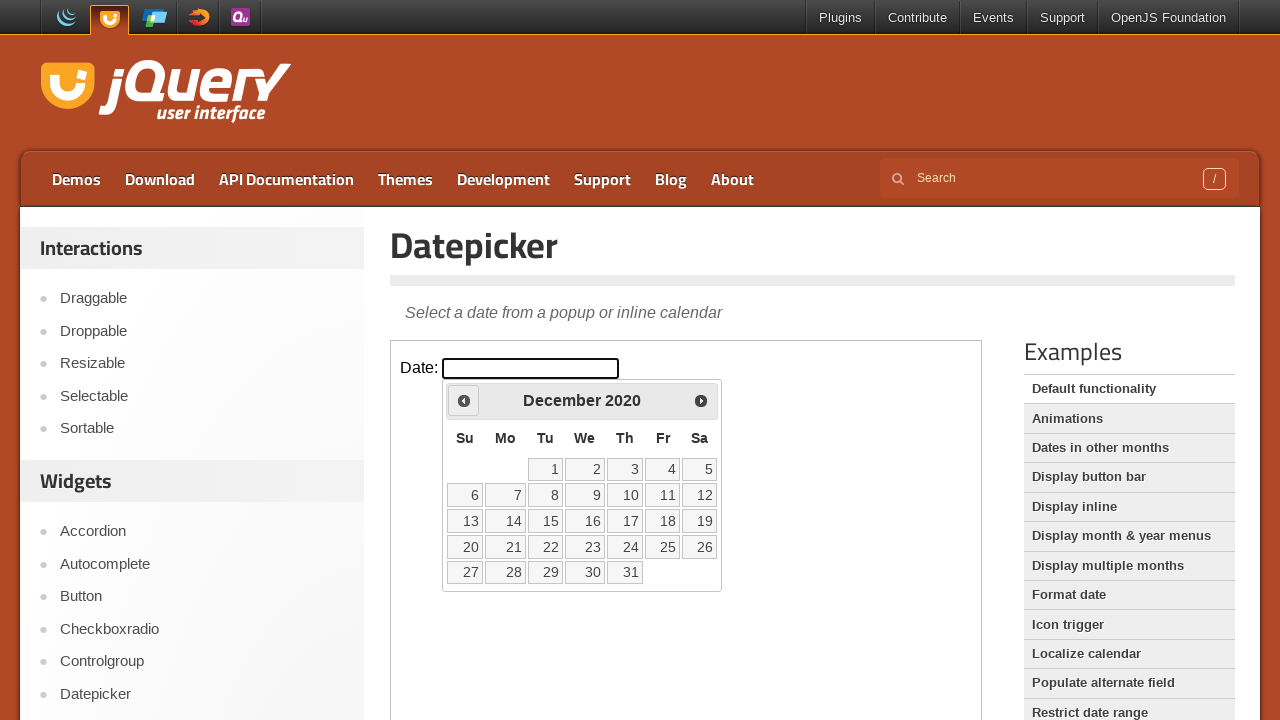

Retrieved current calendar display: December 2020
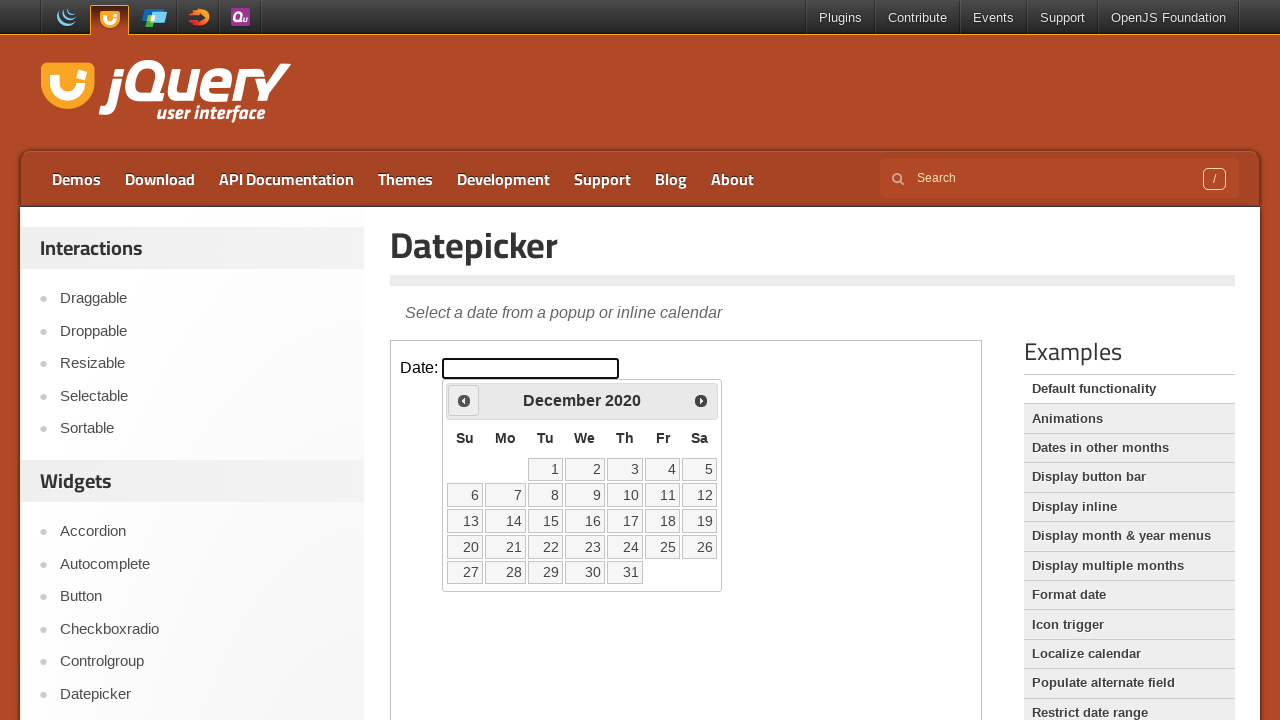

Navigated backward in calendar from December 2020 at (464, 400) on iframe.demo-frame >> internal:control=enter-frame >> .ui-datepicker-prev
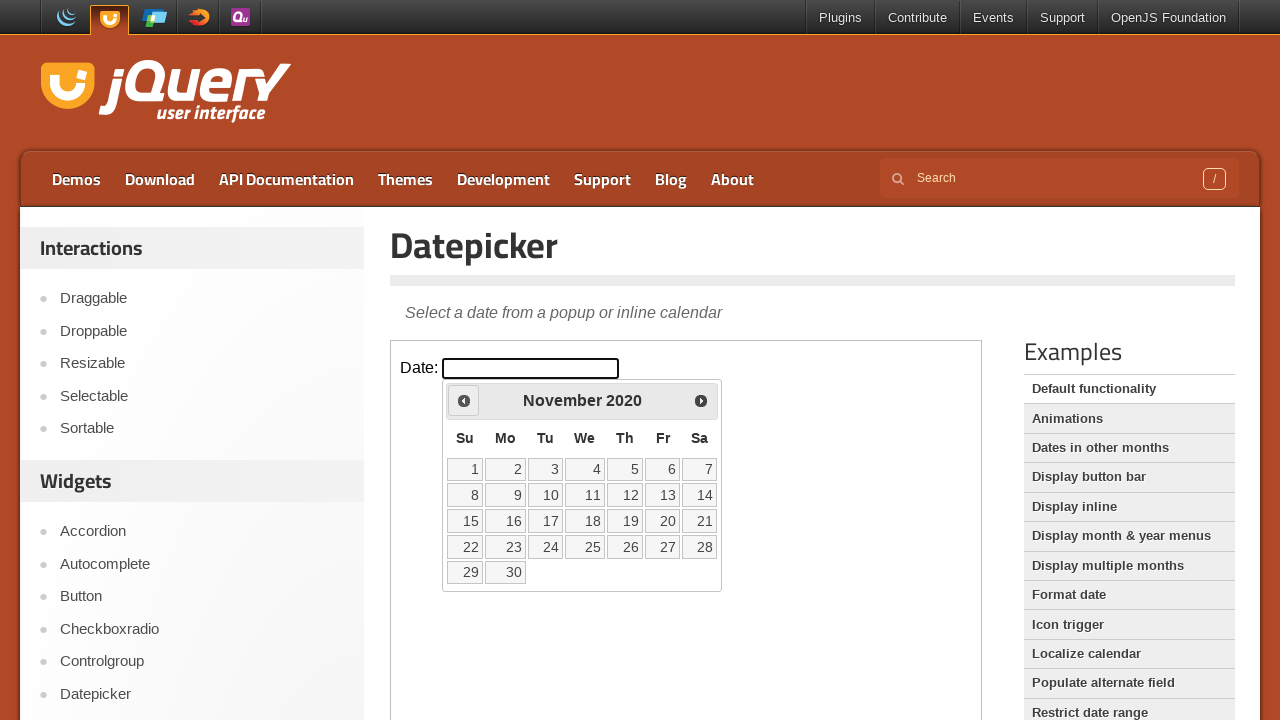

Retrieved current calendar display: November 2020
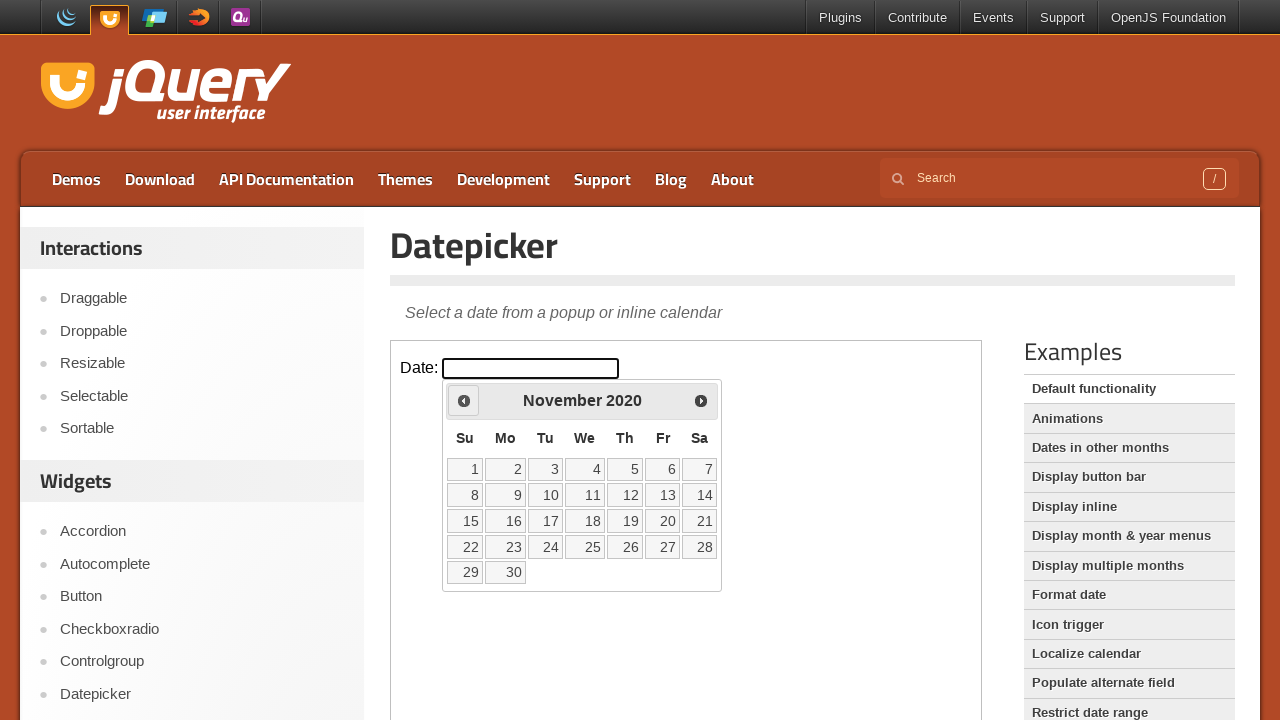

Navigated backward in calendar from November 2020 at (464, 400) on iframe.demo-frame >> internal:control=enter-frame >> .ui-datepicker-prev
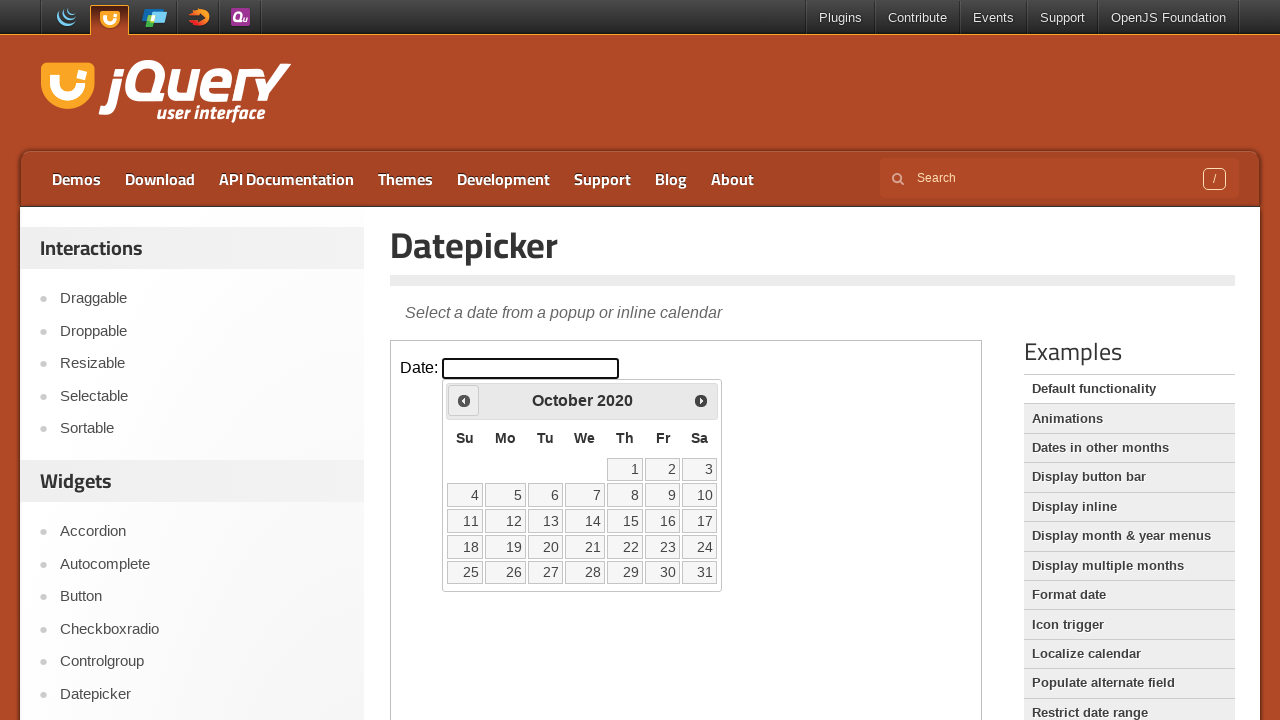

Retrieved current calendar display: October 2020
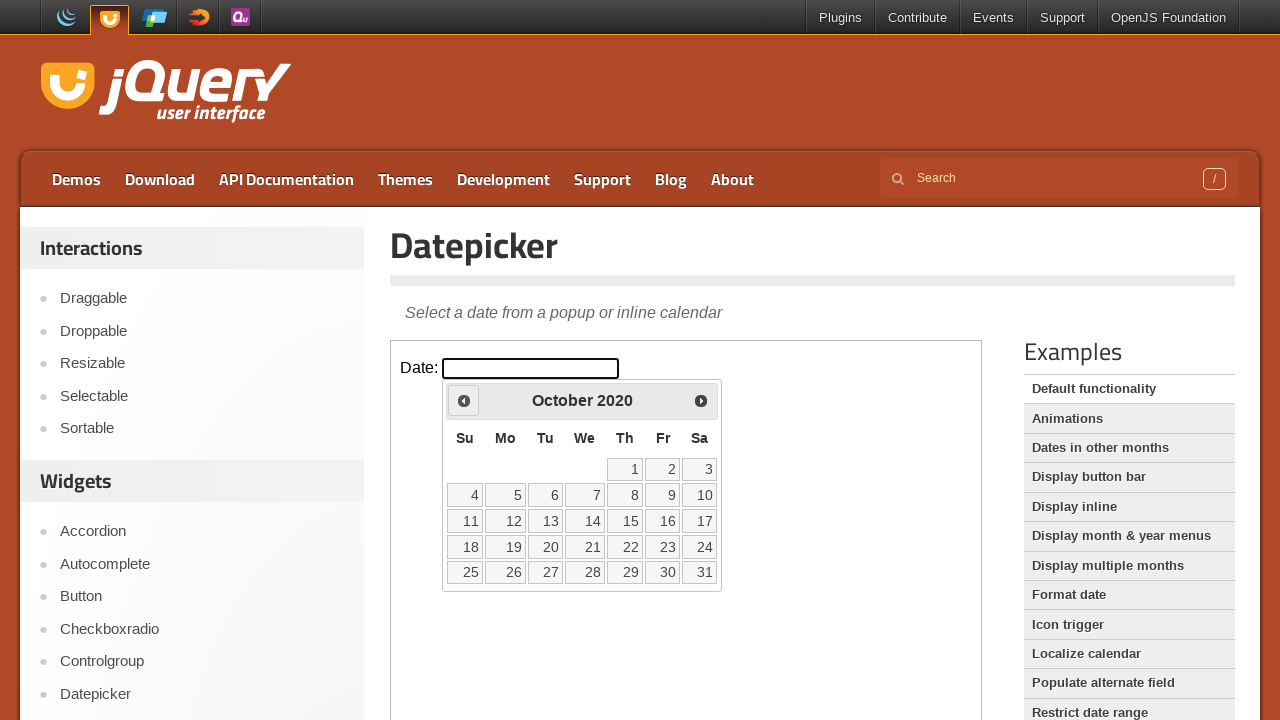

Navigated backward in calendar from October 2020 at (464, 400) on iframe.demo-frame >> internal:control=enter-frame >> .ui-datepicker-prev
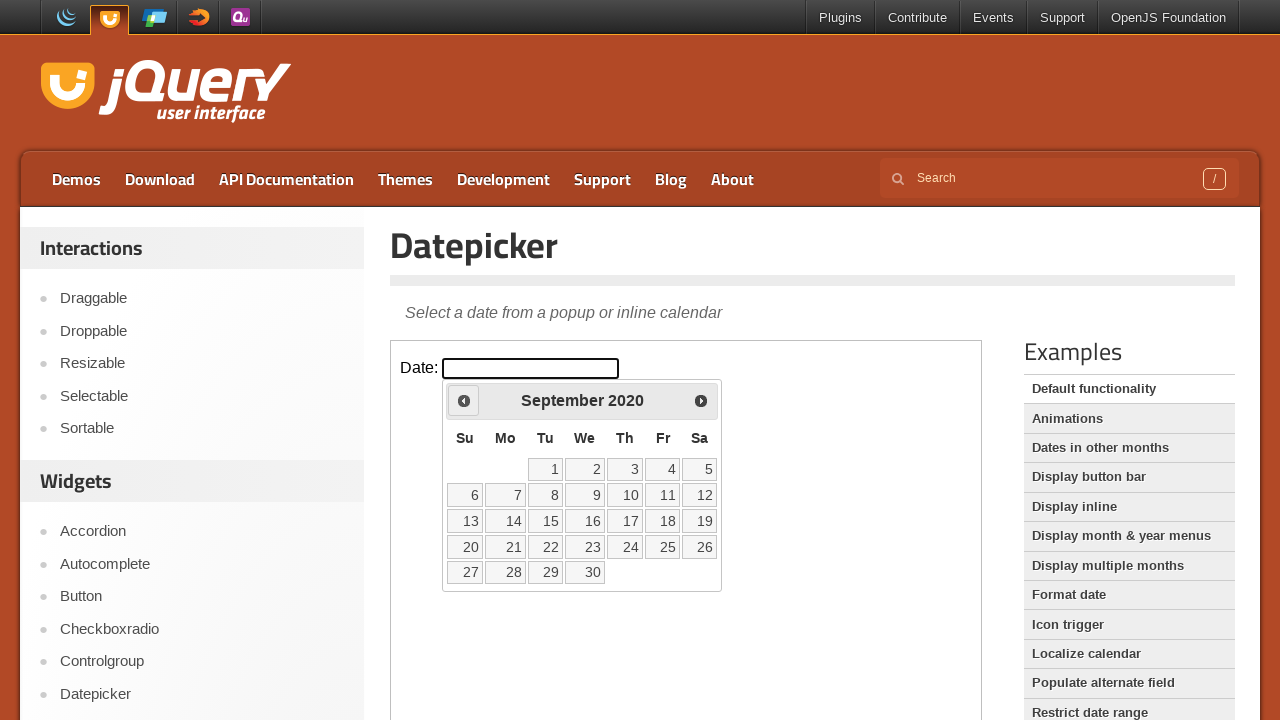

Retrieved current calendar display: September 2020
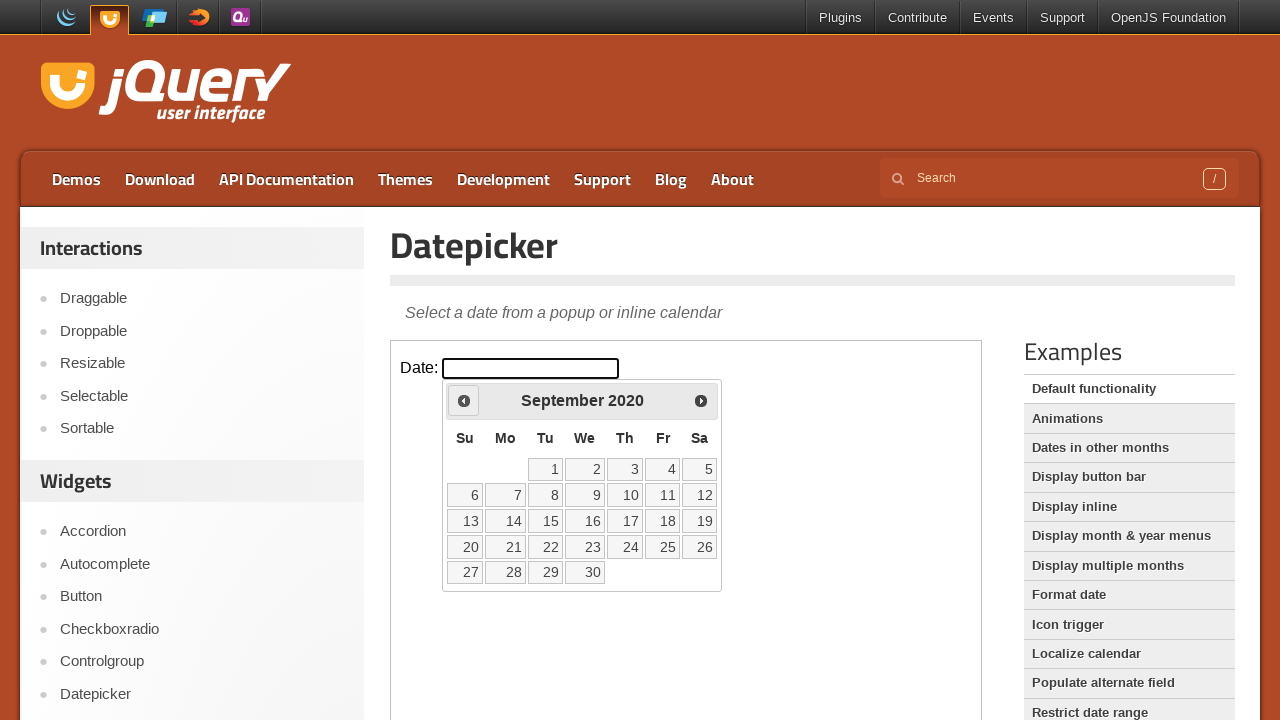

Navigated backward in calendar from September 2020 at (464, 400) on iframe.demo-frame >> internal:control=enter-frame >> .ui-datepicker-prev
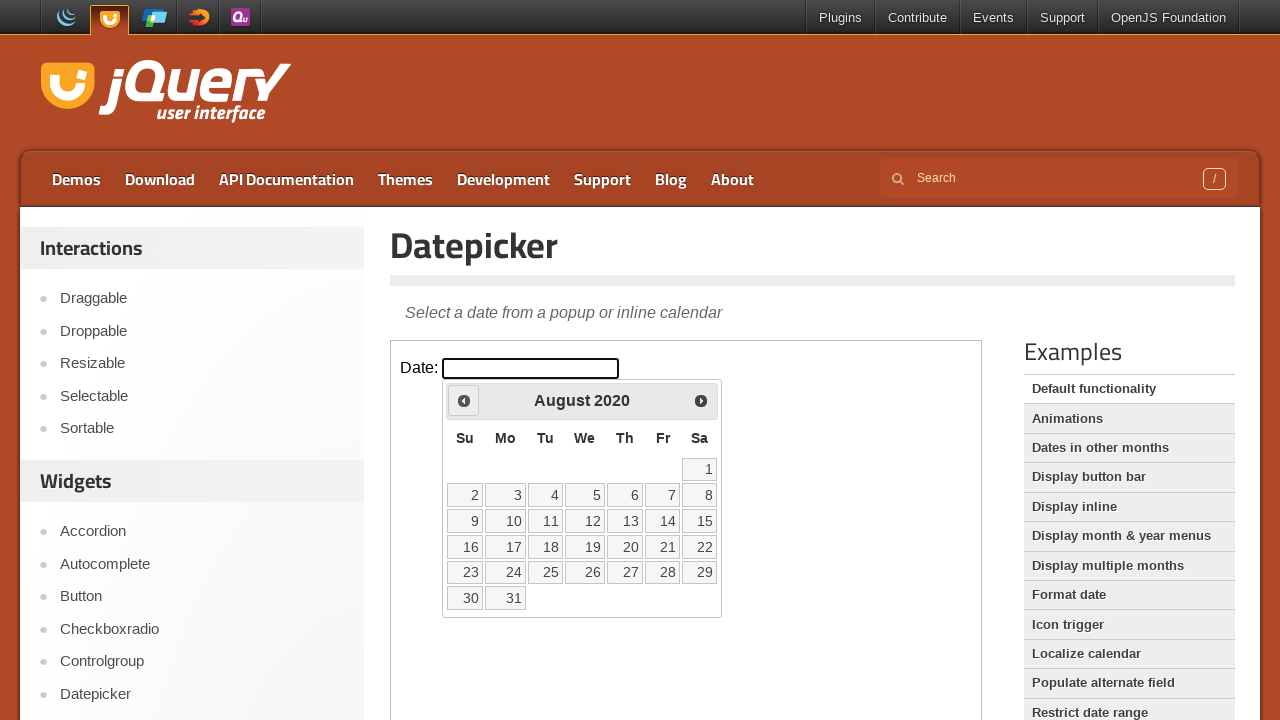

Retrieved current calendar display: August 2020
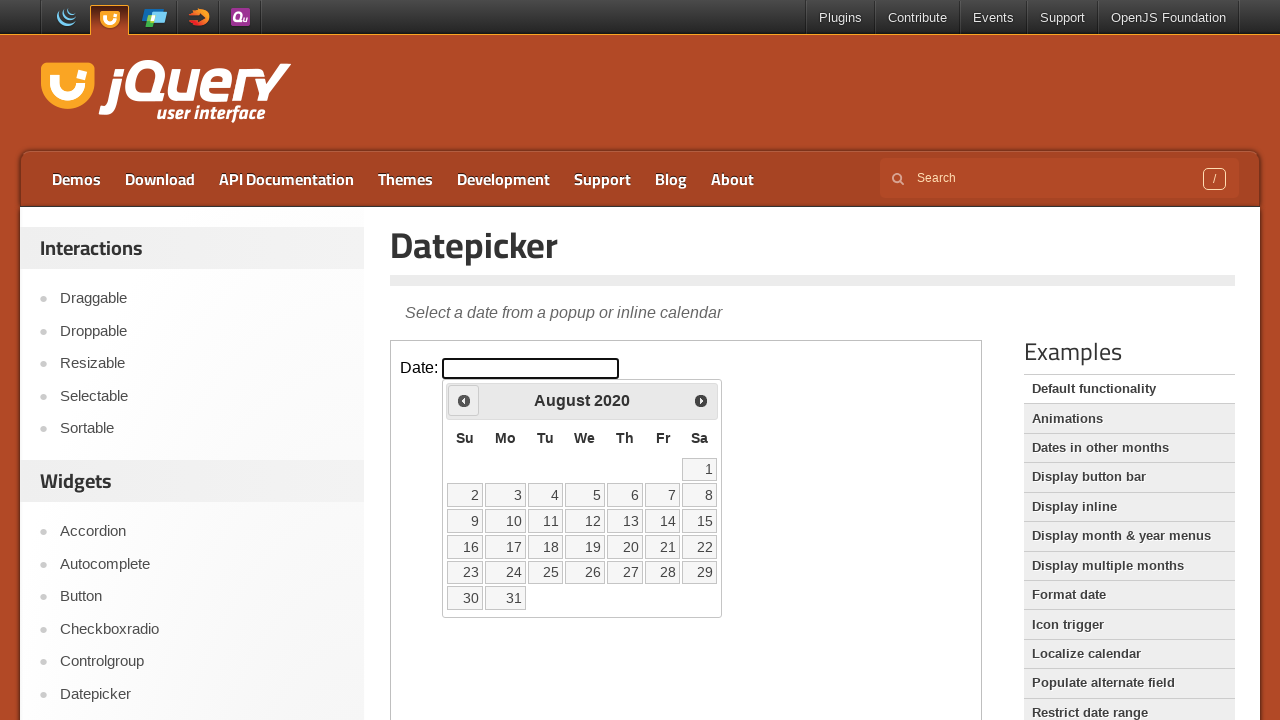

Navigated backward in calendar from August 2020 at (464, 400) on iframe.demo-frame >> internal:control=enter-frame >> .ui-datepicker-prev
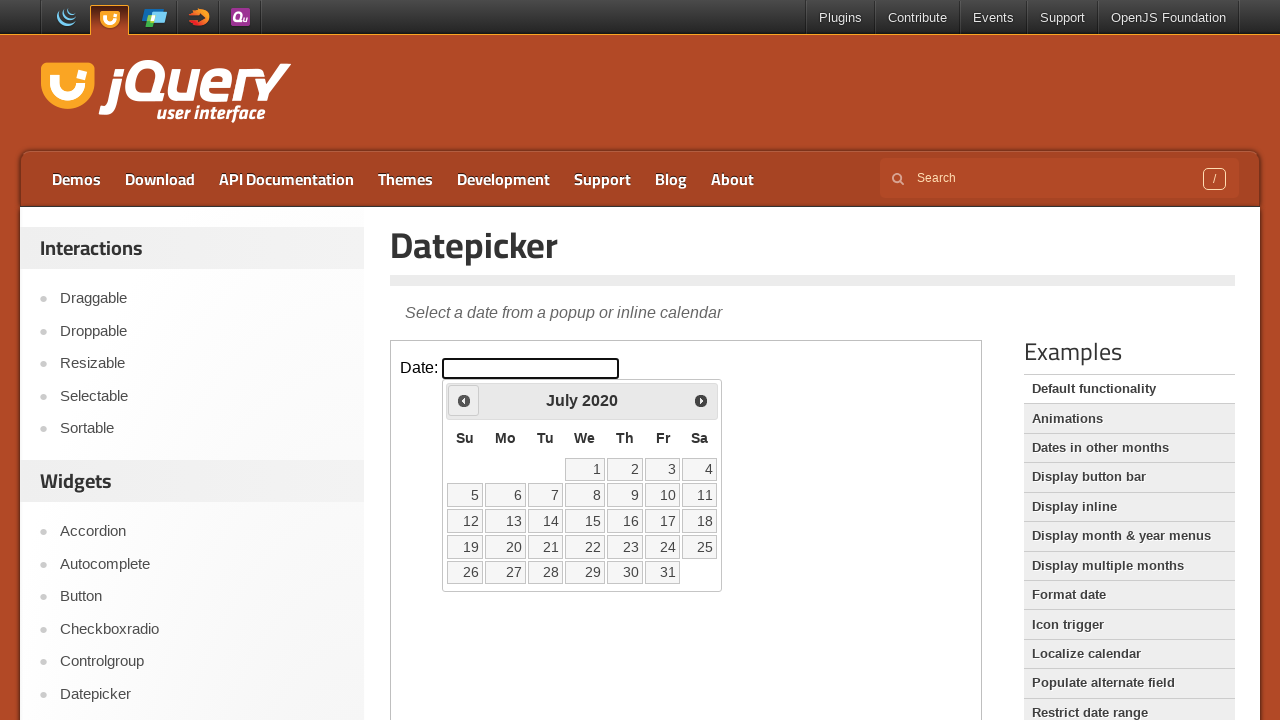

Retrieved current calendar display: July 2020
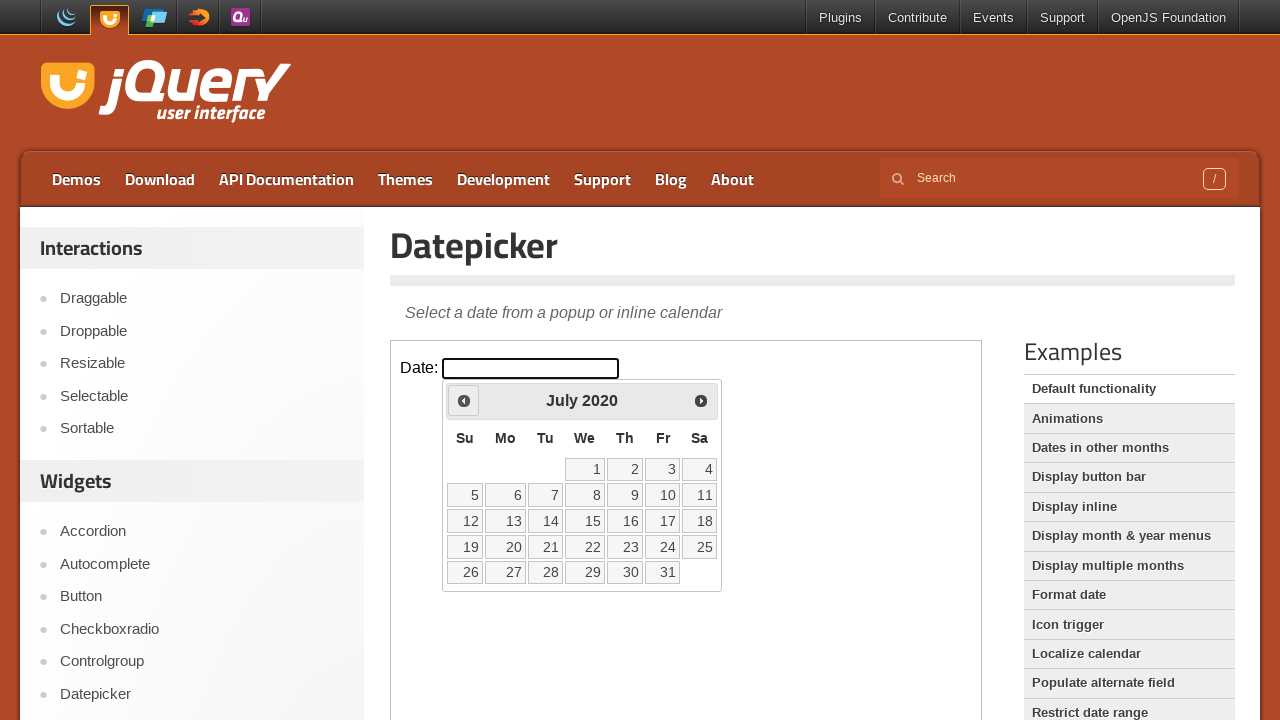

Navigated backward in calendar from July 2020 at (464, 400) on iframe.demo-frame >> internal:control=enter-frame >> .ui-datepicker-prev
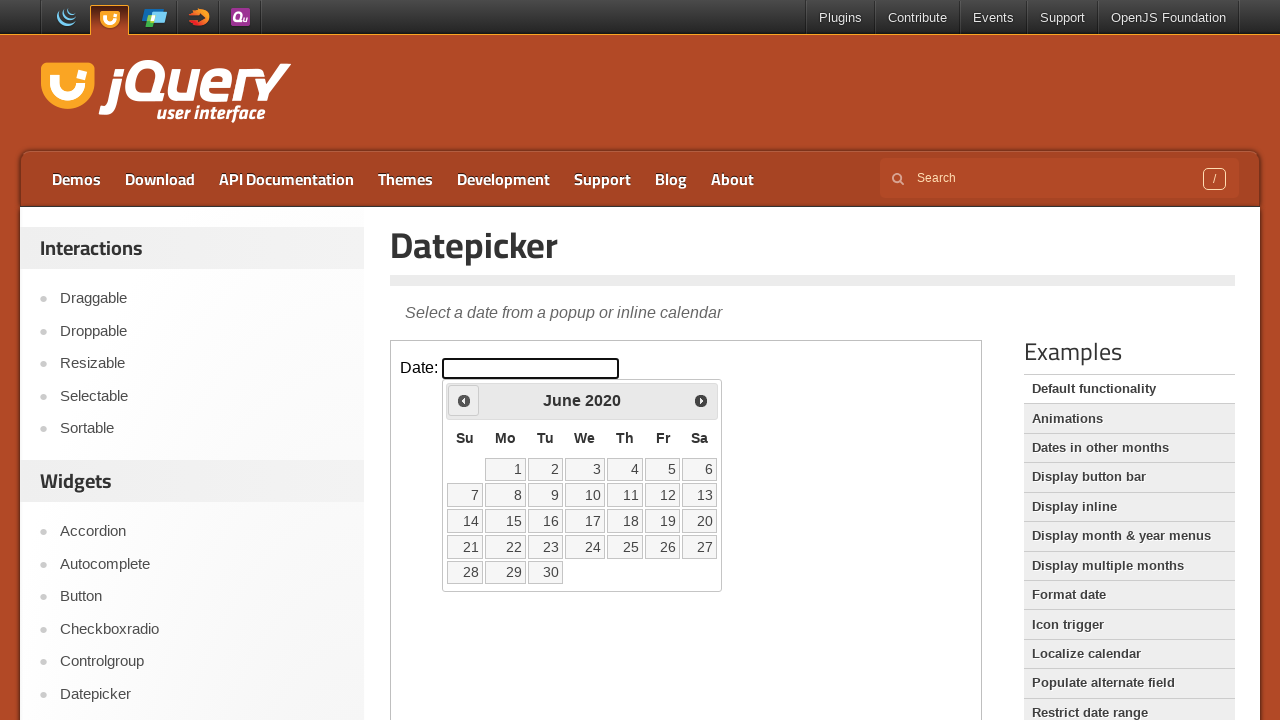

Retrieved current calendar display: June 2020
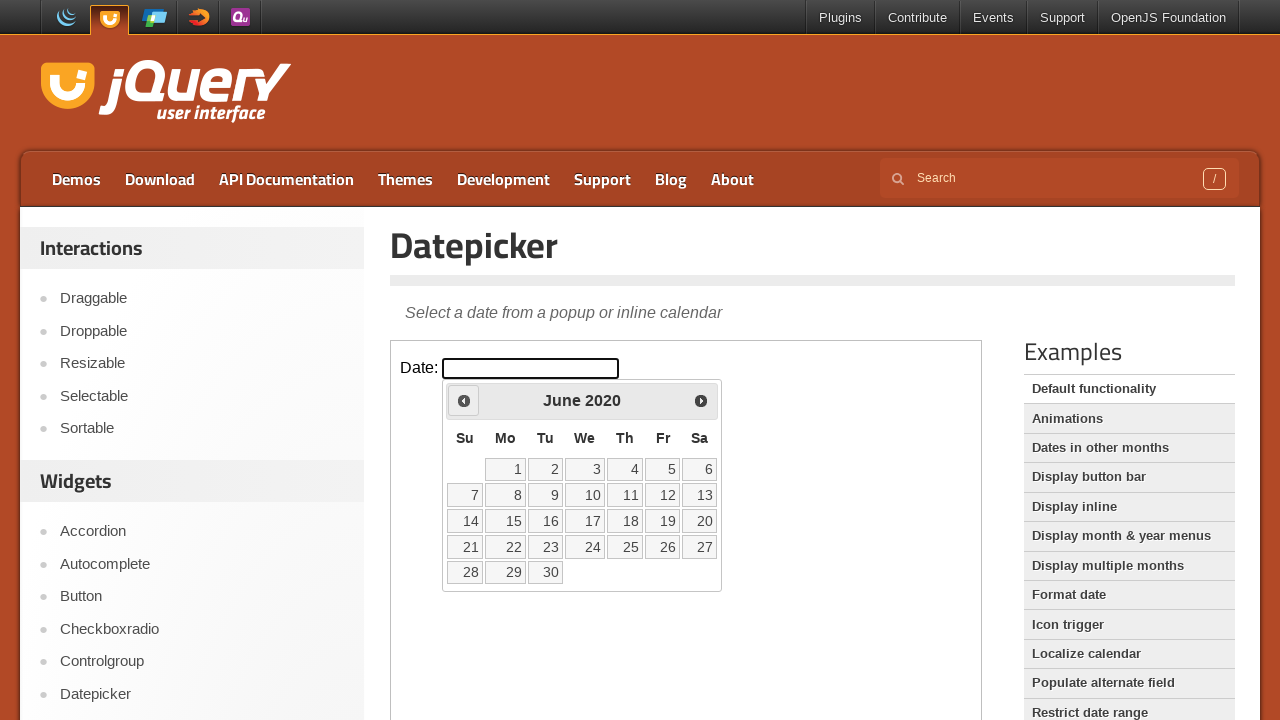

Navigated backward in calendar from June 2020 at (464, 400) on iframe.demo-frame >> internal:control=enter-frame >> .ui-datepicker-prev
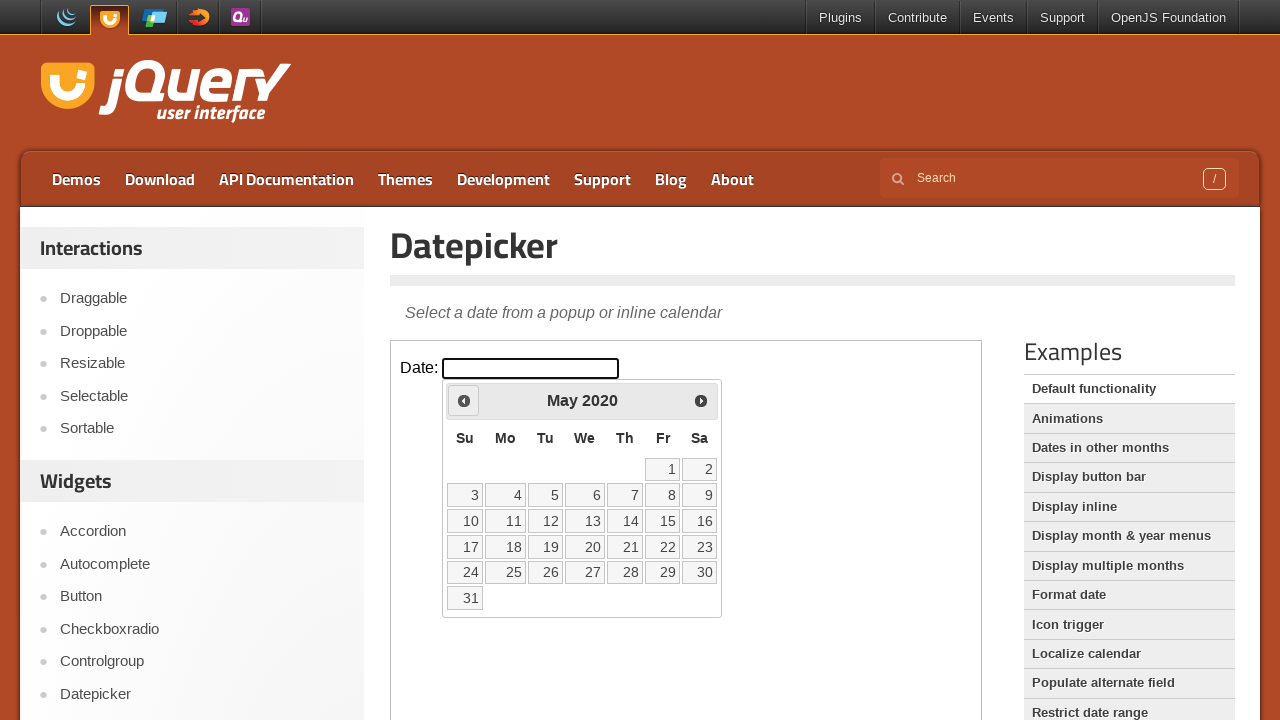

Retrieved current calendar display: May 2020
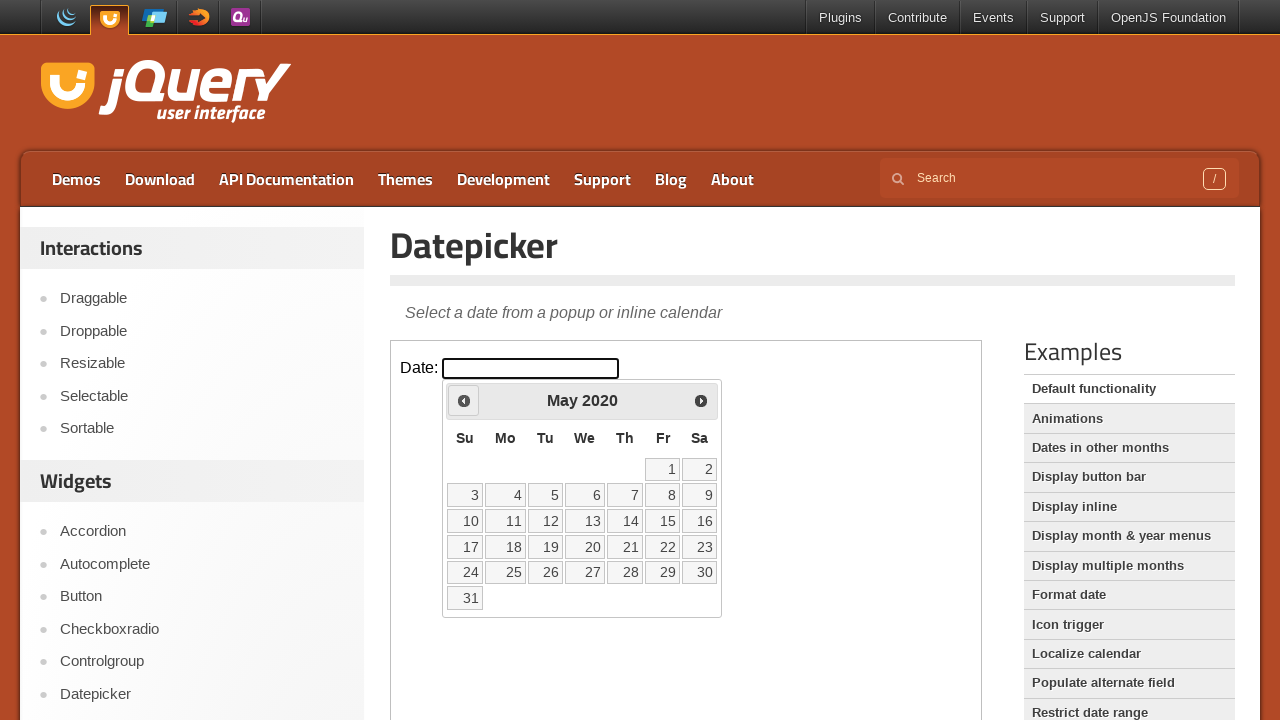

Navigated backward in calendar from May 2020 at (464, 400) on iframe.demo-frame >> internal:control=enter-frame >> .ui-datepicker-prev
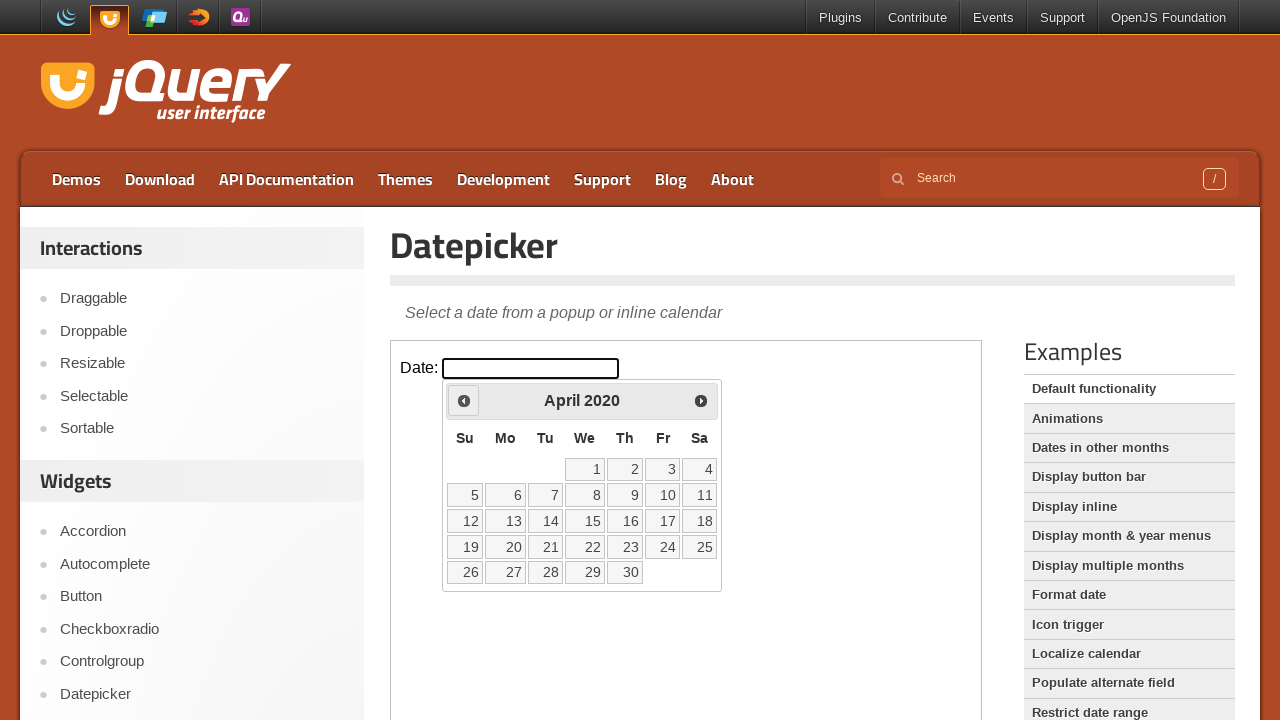

Retrieved current calendar display: April 2020
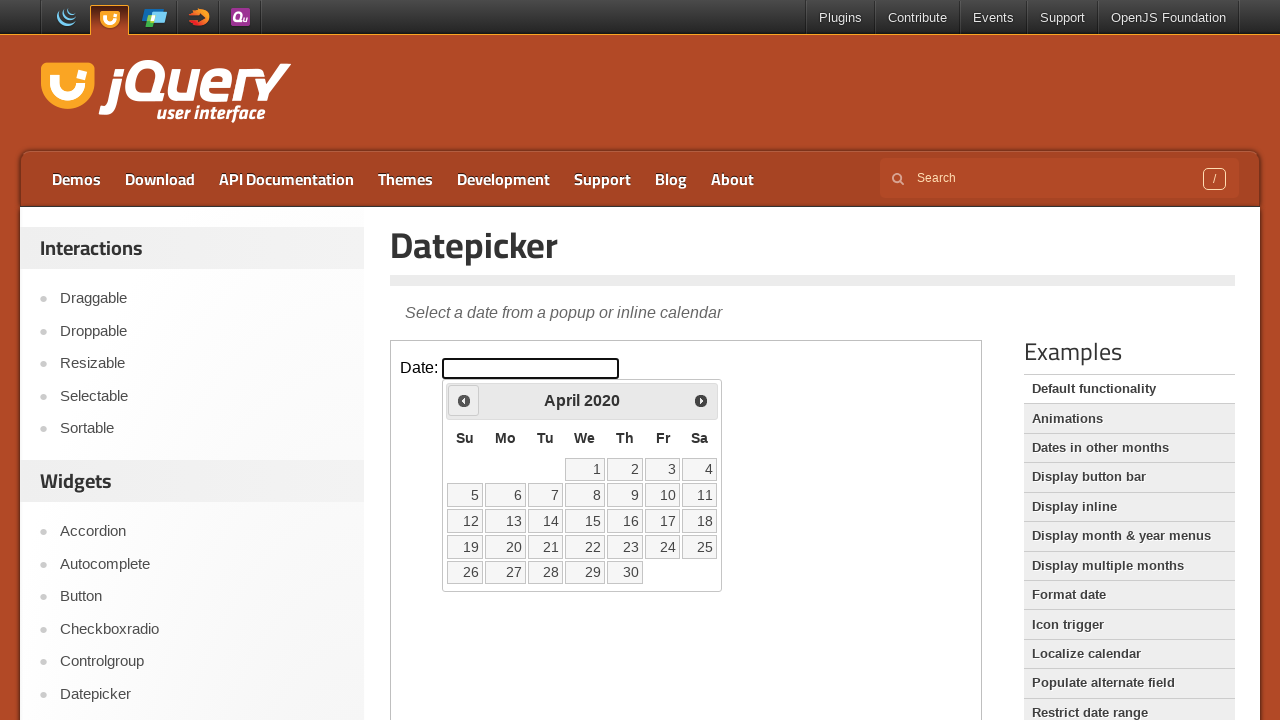

Navigated backward in calendar from April 2020 at (464, 400) on iframe.demo-frame >> internal:control=enter-frame >> .ui-datepicker-prev
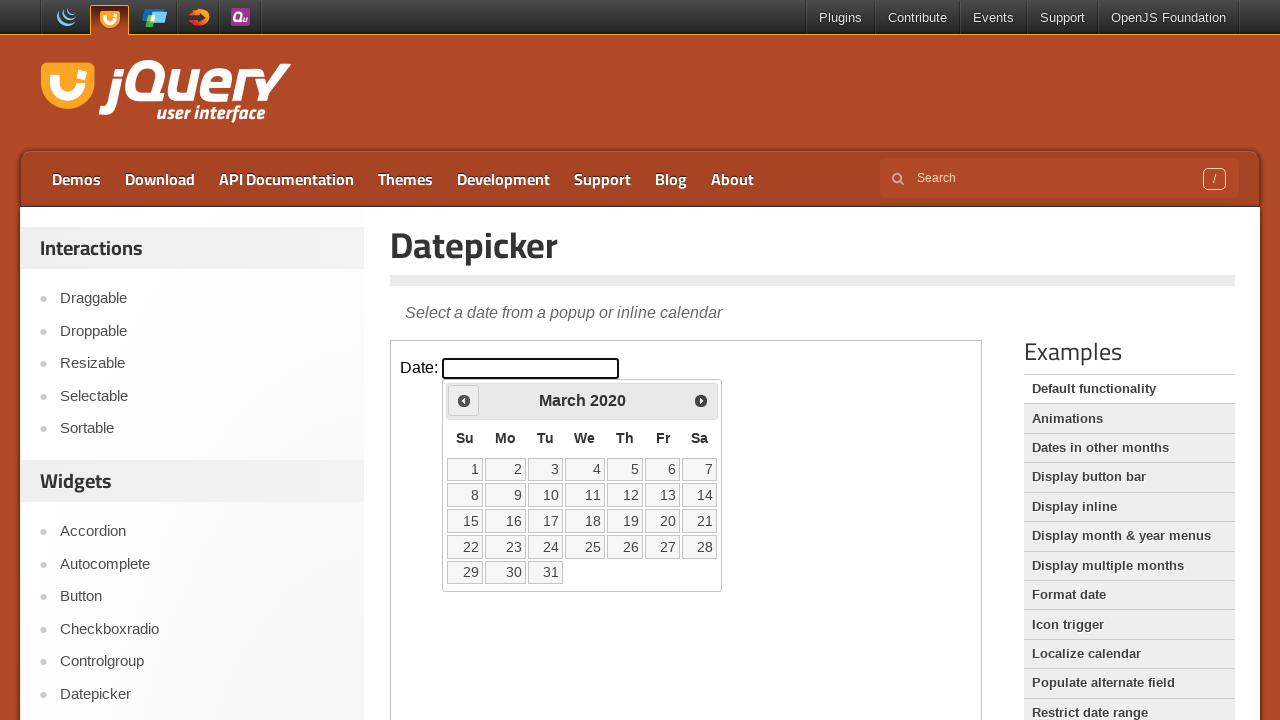

Retrieved current calendar display: March 2020
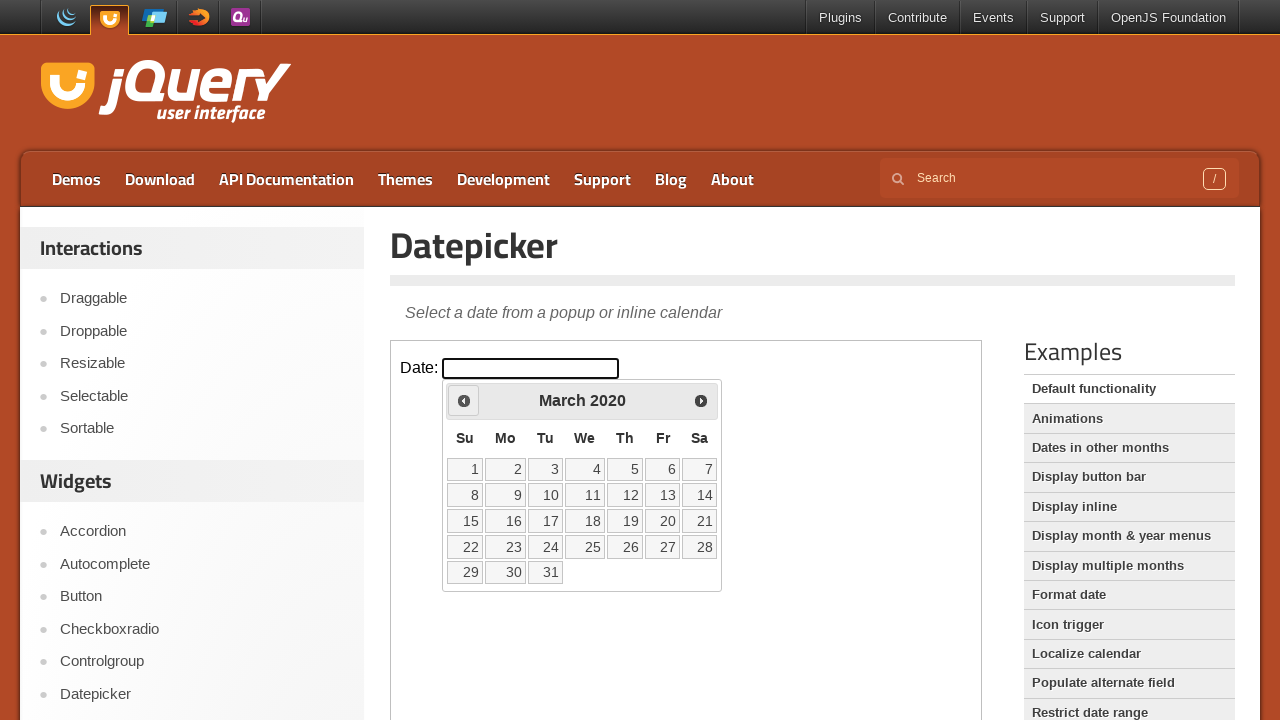

Navigated backward in calendar from March 2020 at (464, 400) on iframe.demo-frame >> internal:control=enter-frame >> .ui-datepicker-prev
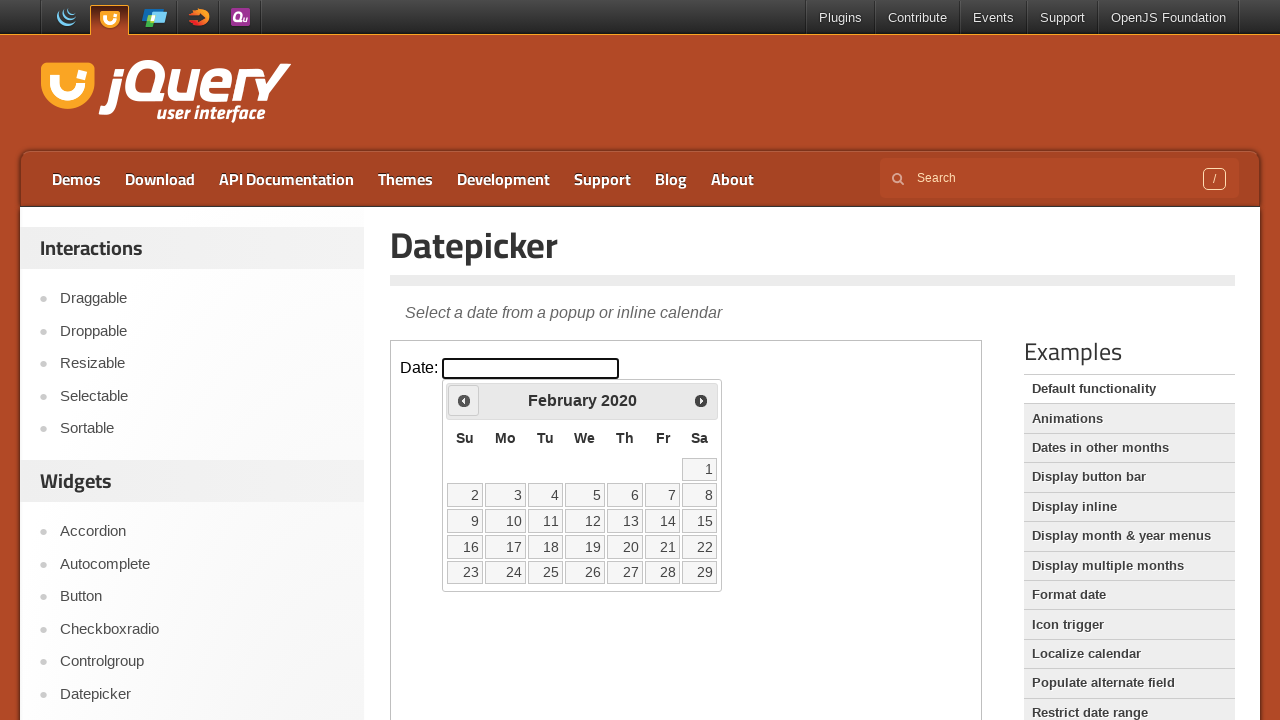

Retrieved current calendar display: February 2020
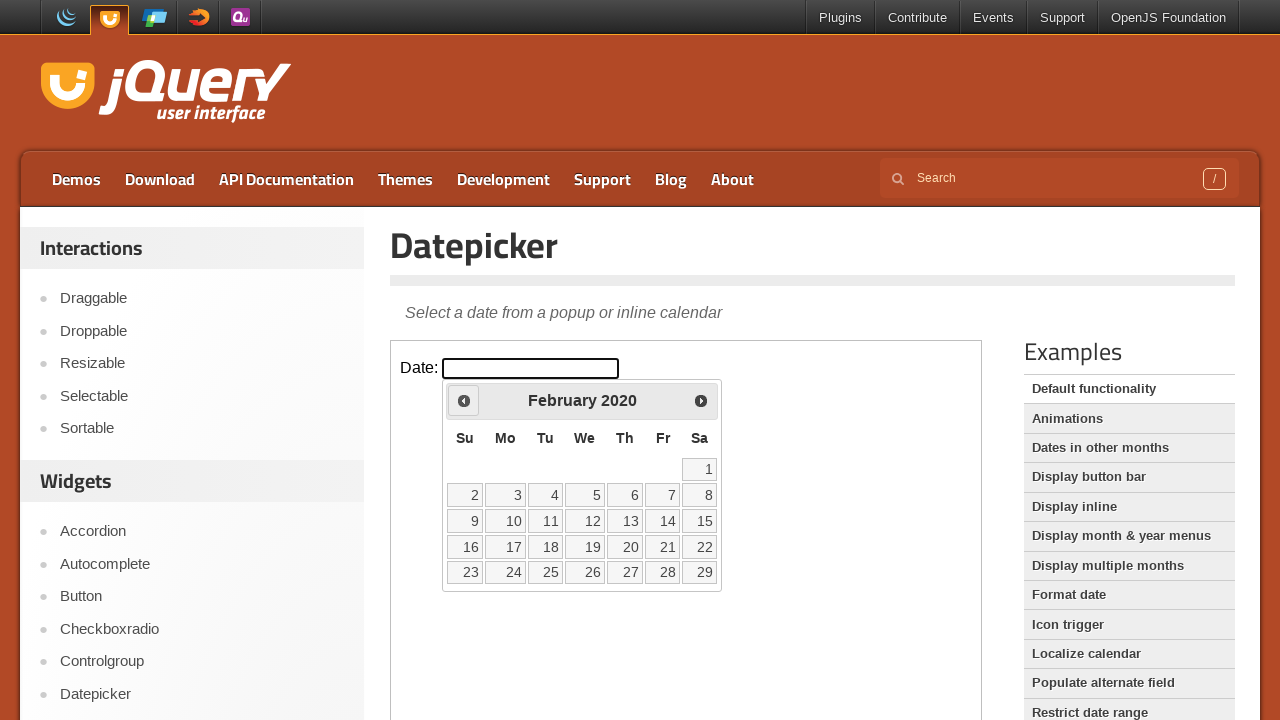

Navigated backward in calendar from February 2020 at (464, 400) on iframe.demo-frame >> internal:control=enter-frame >> .ui-datepicker-prev
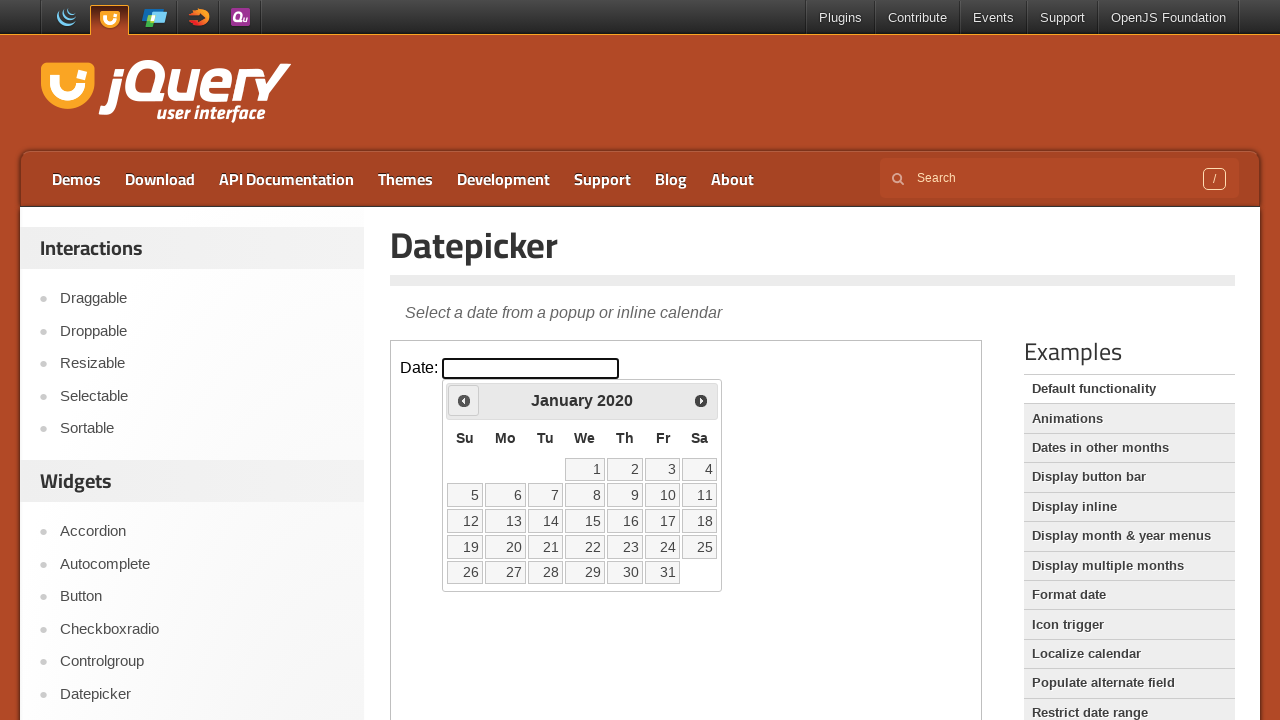

Retrieved current calendar display: January 2020
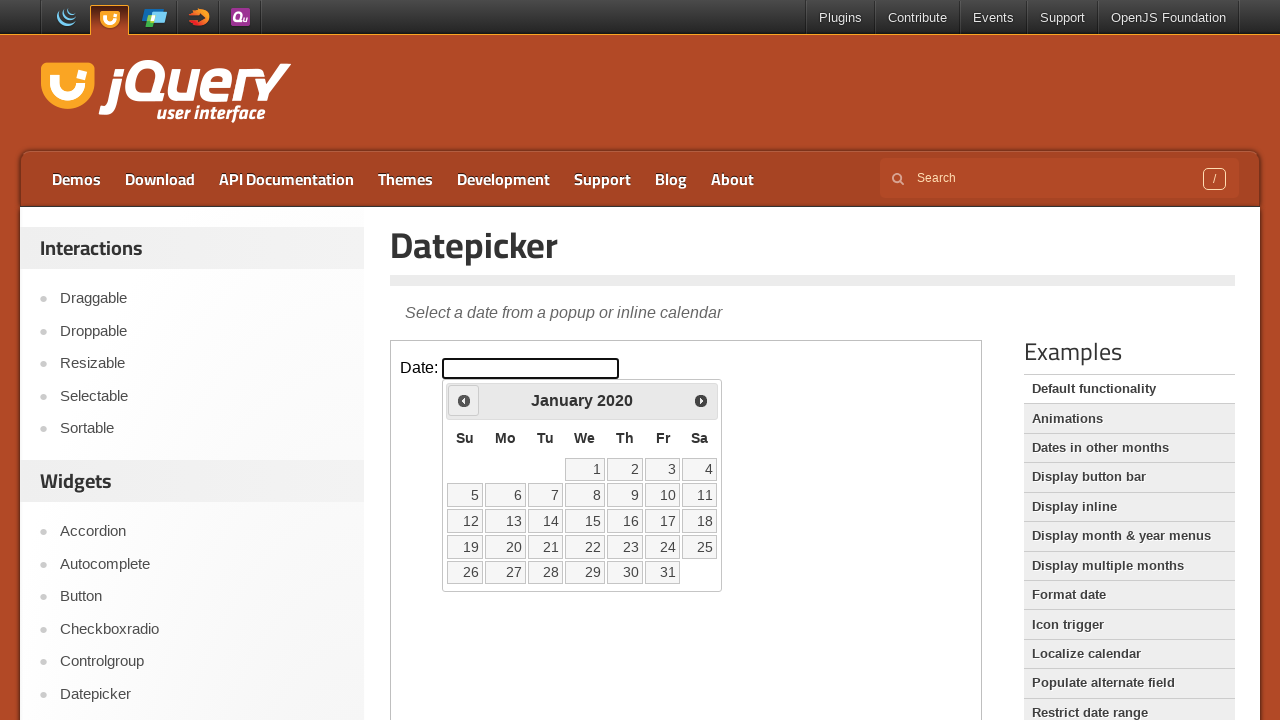

Navigated backward in calendar from January 2020 at (464, 400) on iframe.demo-frame >> internal:control=enter-frame >> .ui-datepicker-prev
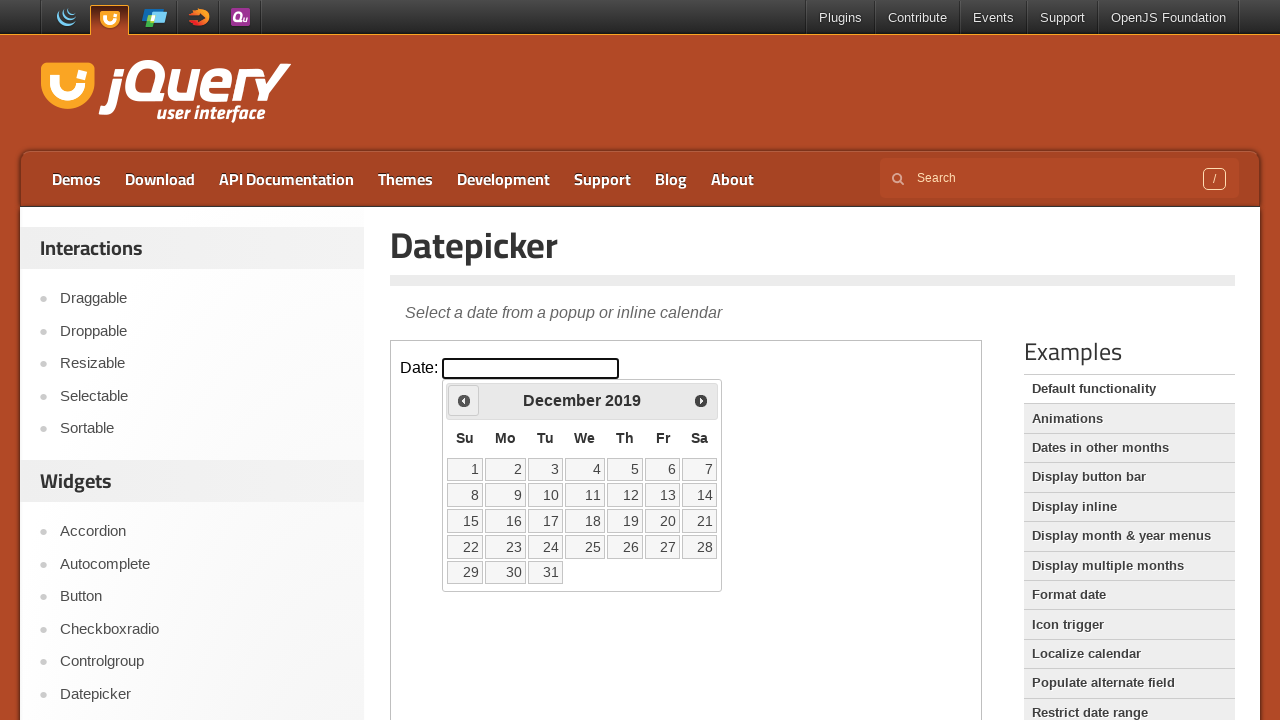

Retrieved current calendar display: December 2019
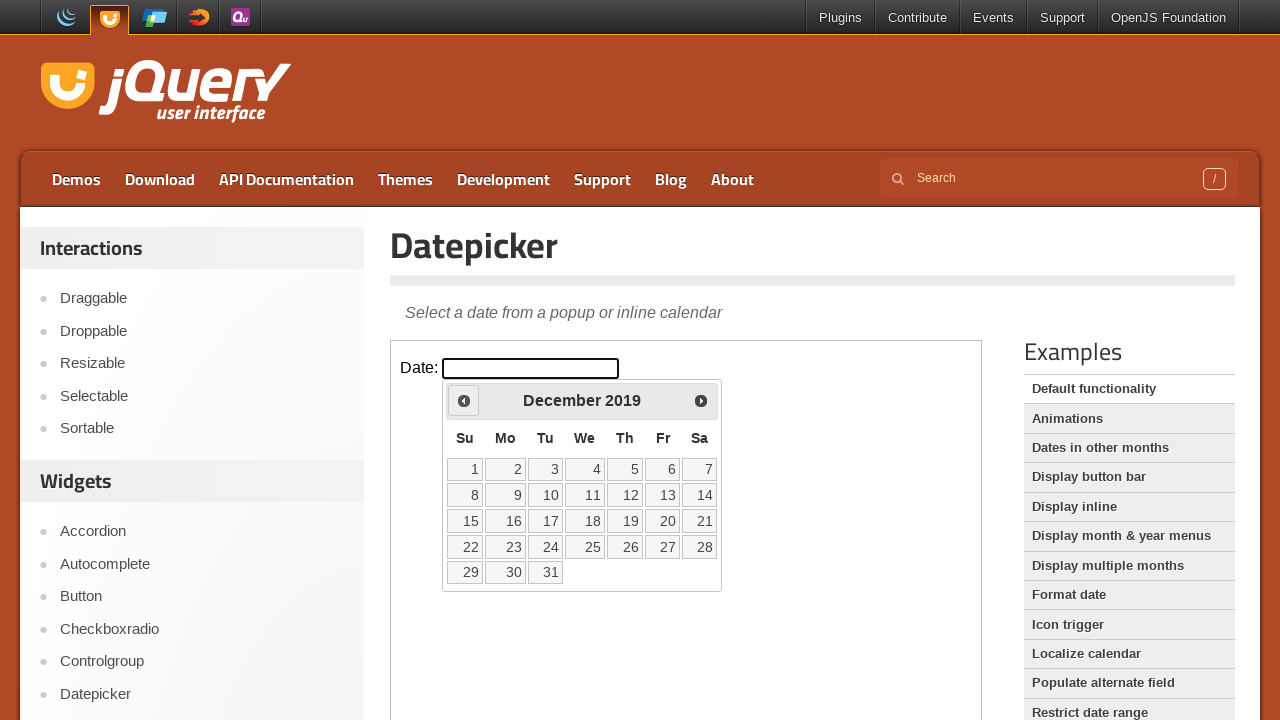

Navigated backward in calendar from December 2019 at (464, 400) on iframe.demo-frame >> internal:control=enter-frame >> .ui-datepicker-prev
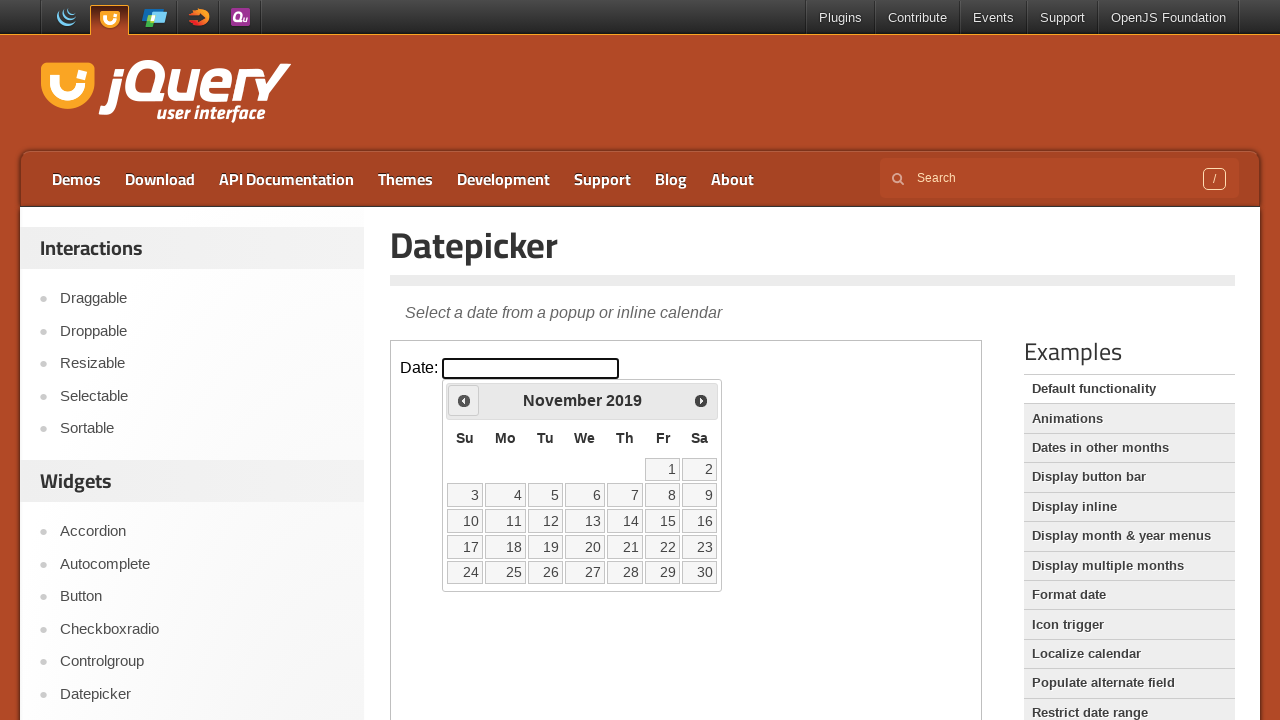

Retrieved current calendar display: November 2019
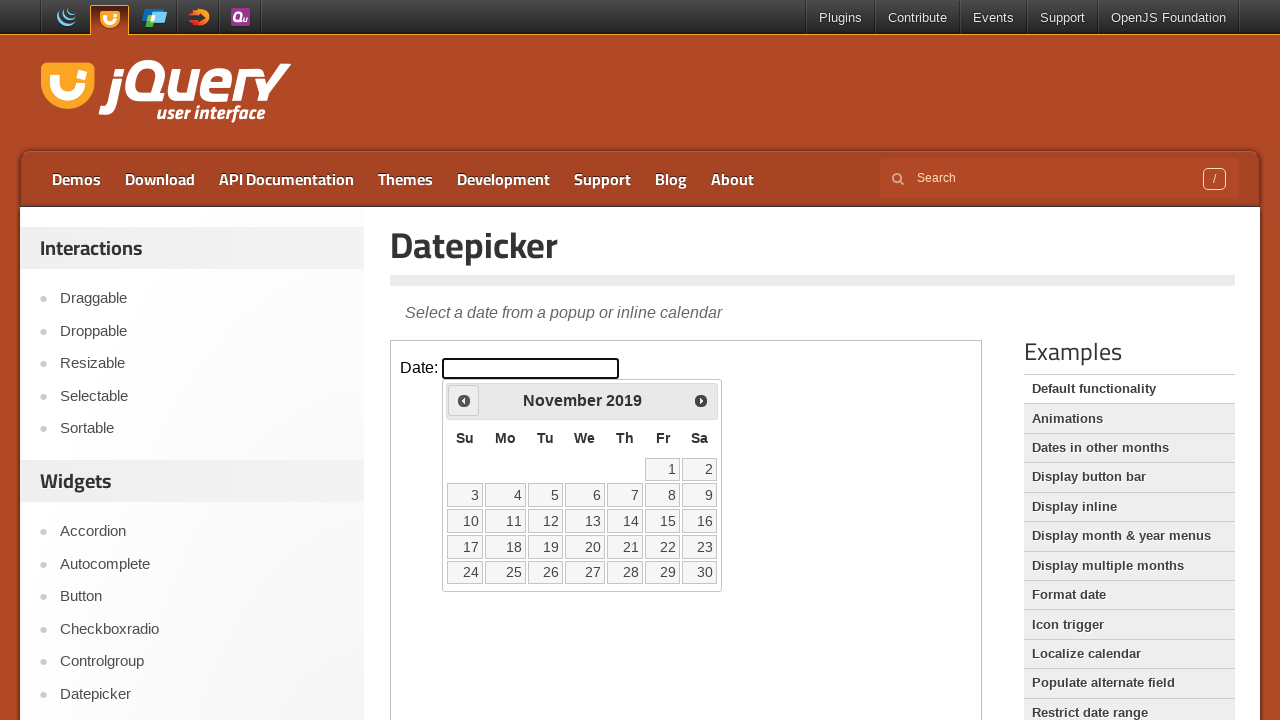

Navigated backward in calendar from November 2019 at (464, 400) on iframe.demo-frame >> internal:control=enter-frame >> .ui-datepicker-prev
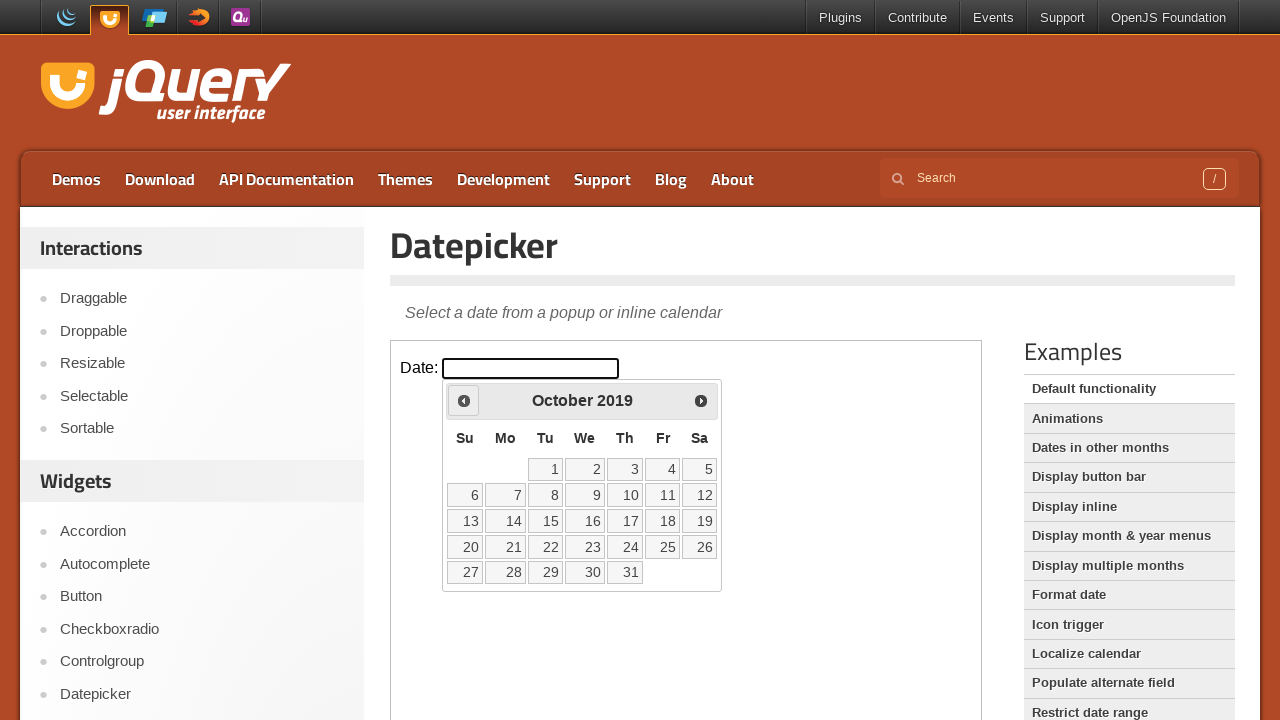

Retrieved current calendar display: October 2019
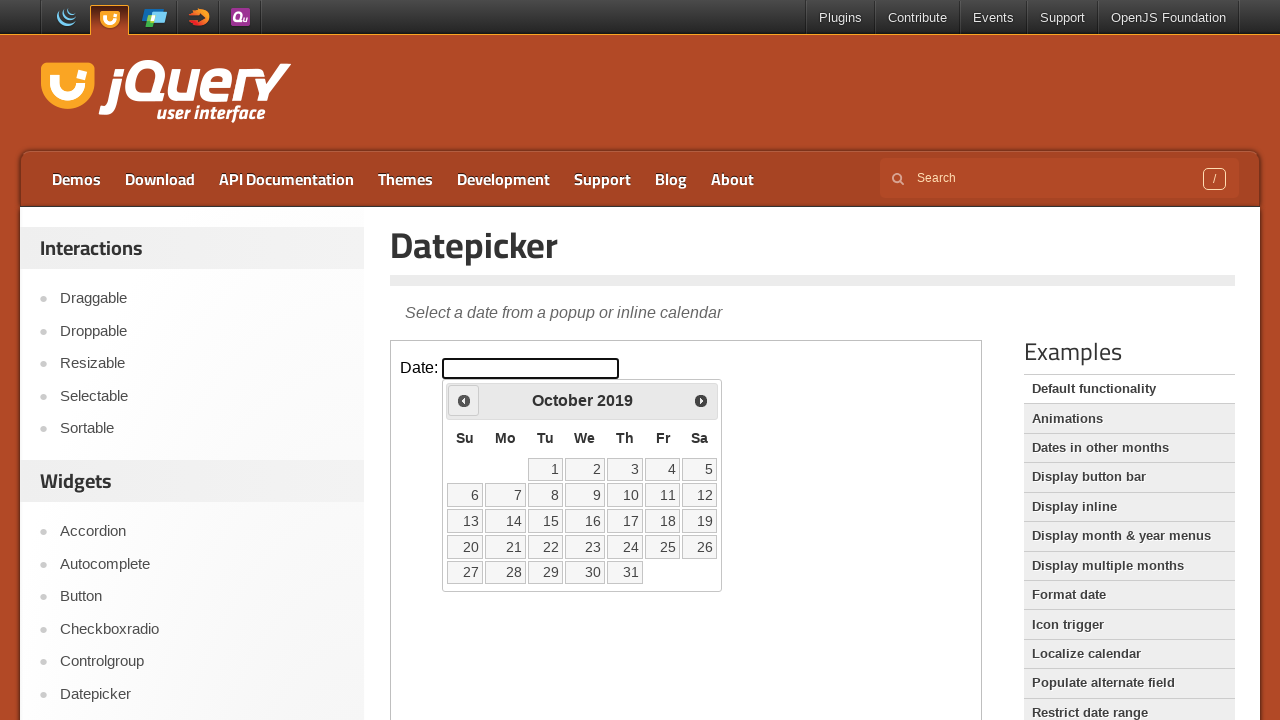

Navigated backward in calendar from October 2019 at (464, 400) on iframe.demo-frame >> internal:control=enter-frame >> .ui-datepicker-prev
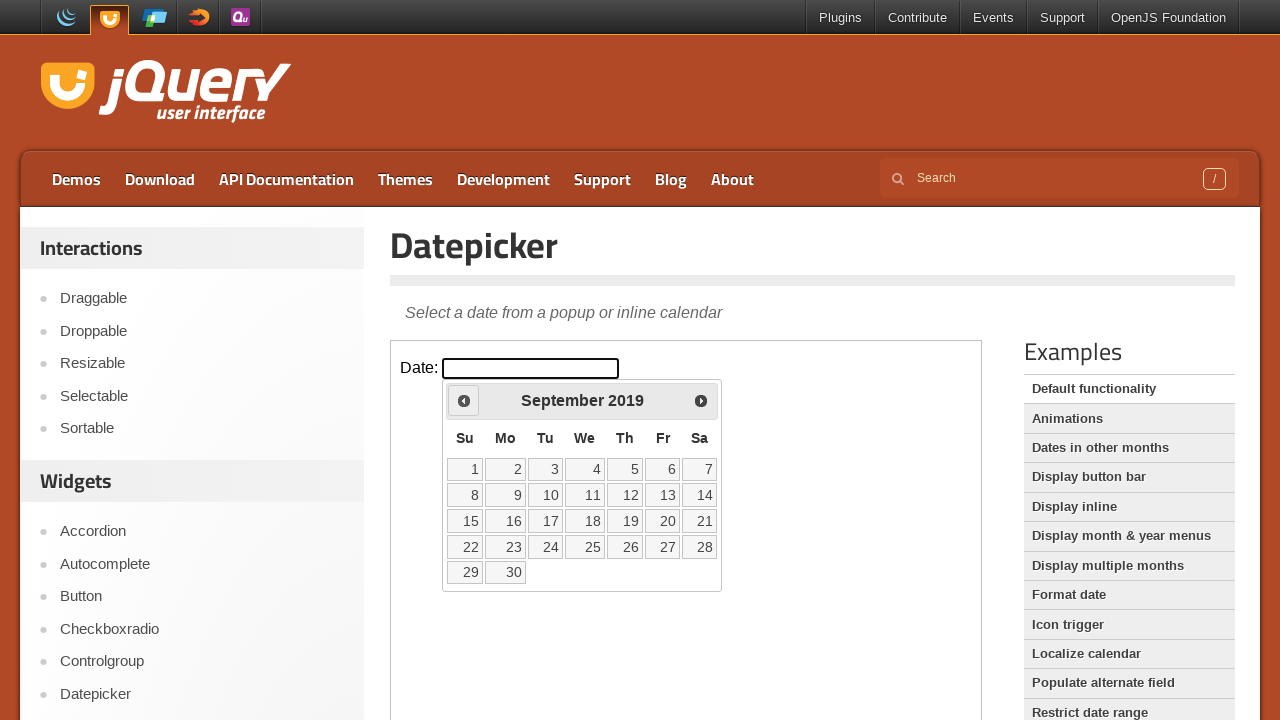

Retrieved current calendar display: September 2019
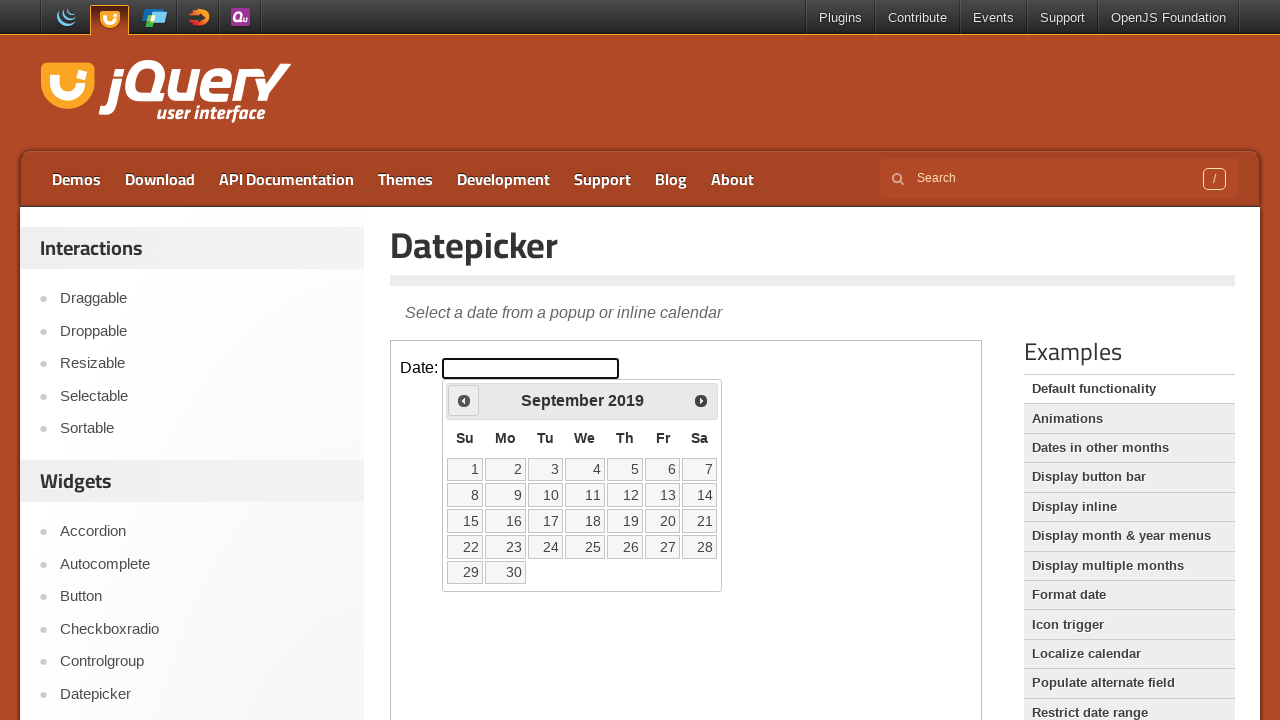

Navigated backward in calendar from September 2019 at (464, 400) on iframe.demo-frame >> internal:control=enter-frame >> .ui-datepicker-prev
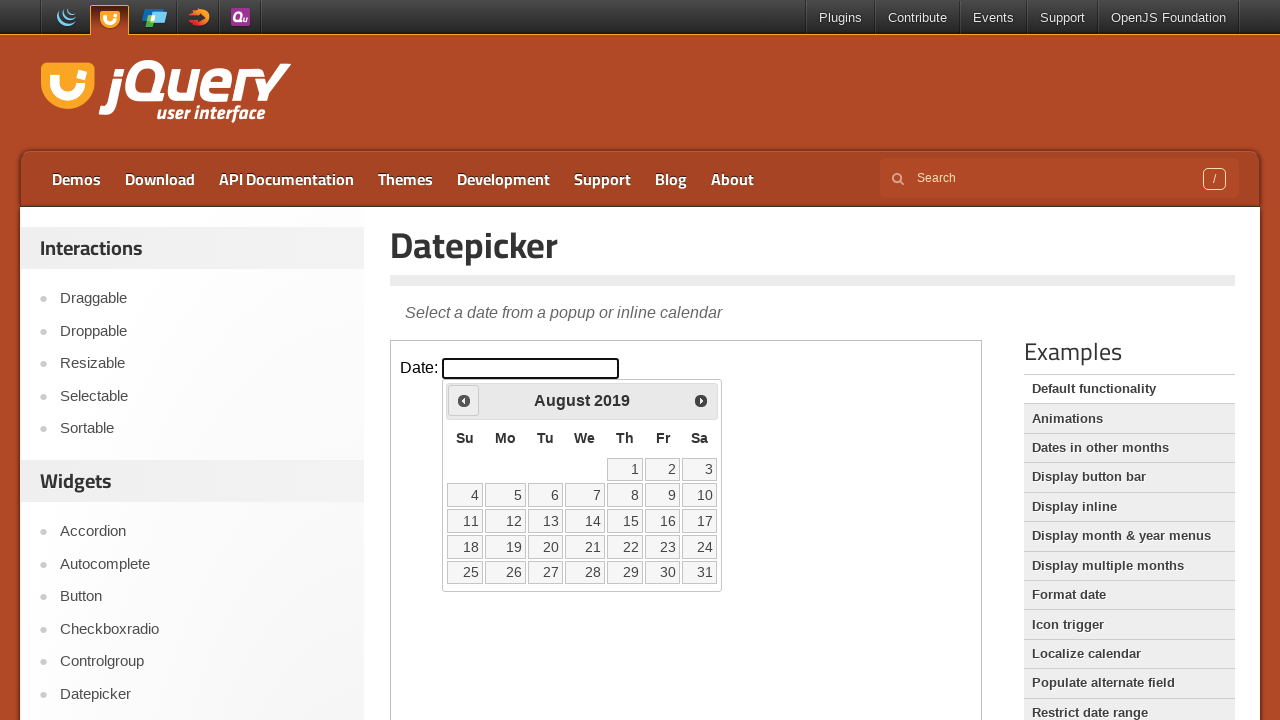

Retrieved current calendar display: August 2019
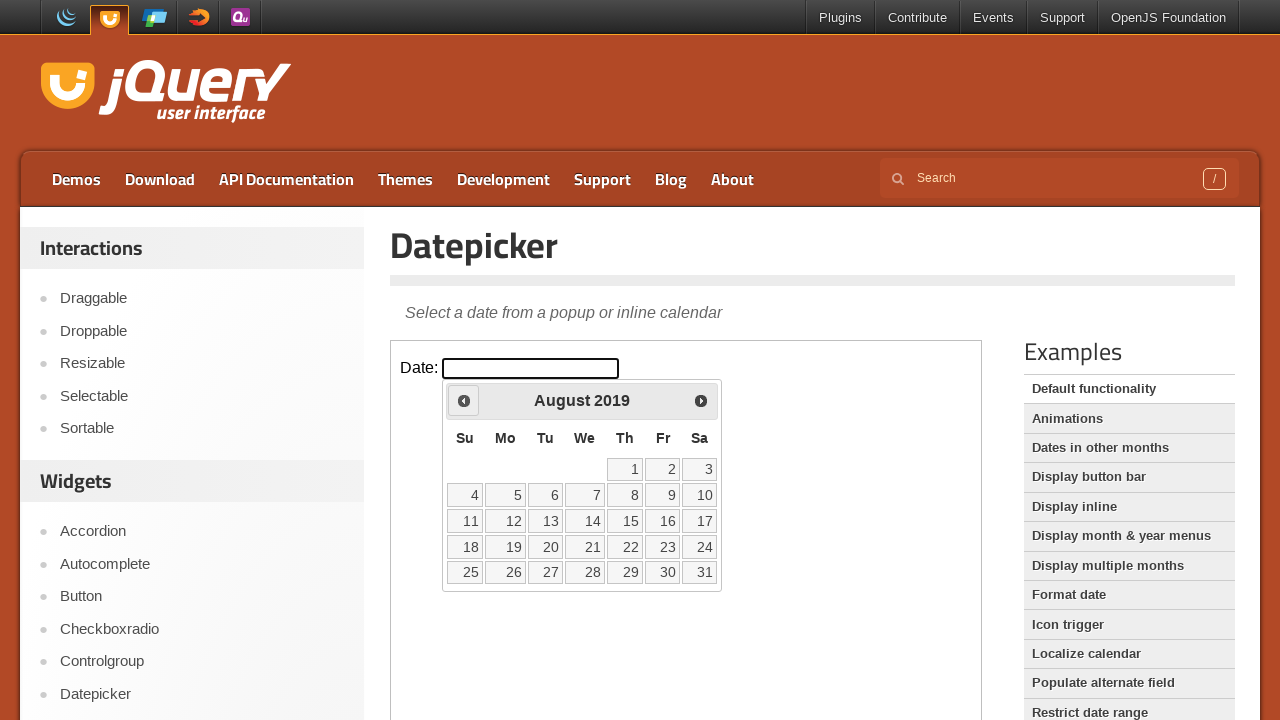

Navigated backward in calendar from August 2019 at (464, 400) on iframe.demo-frame >> internal:control=enter-frame >> .ui-datepicker-prev
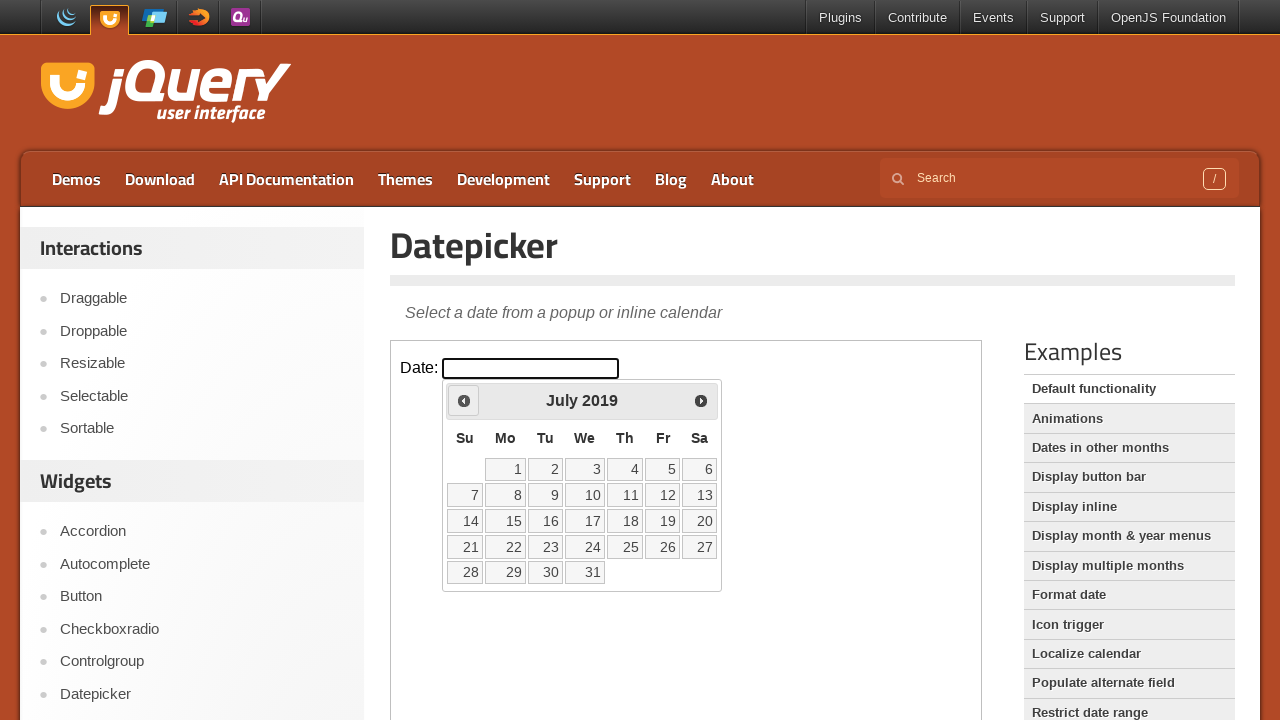

Retrieved current calendar display: July 2019
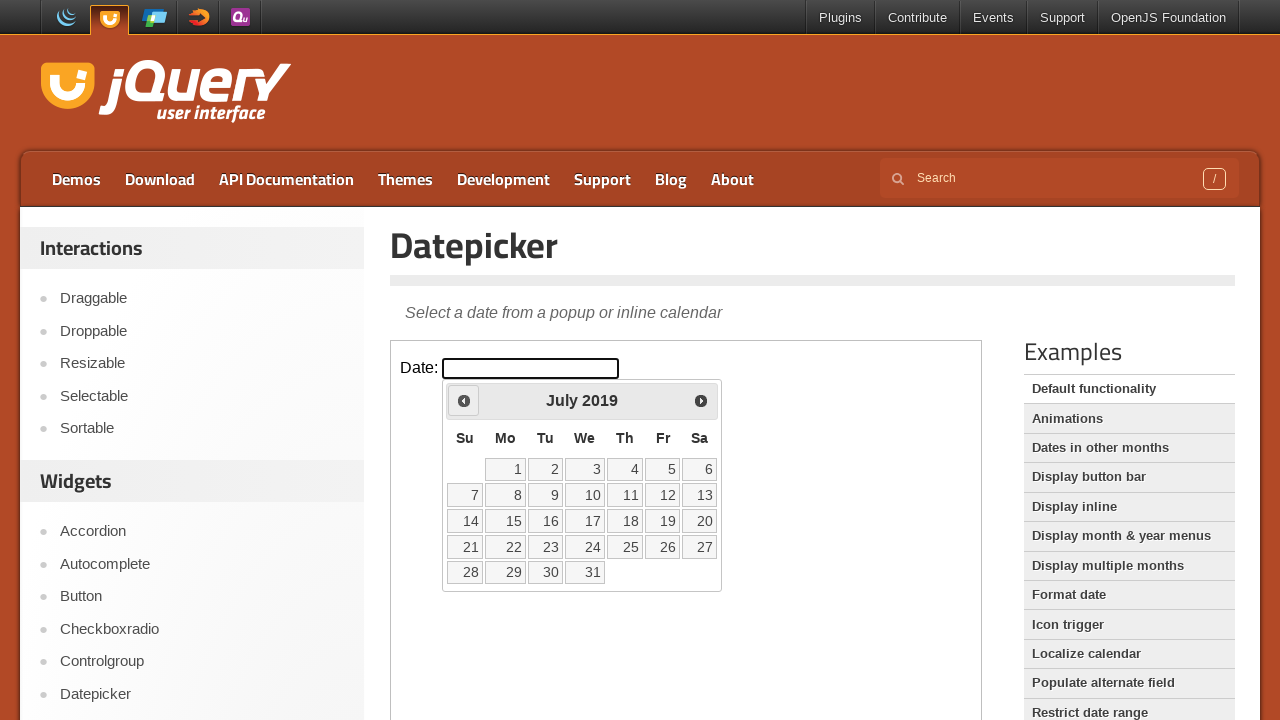

Navigated backward in calendar from July 2019 at (464, 400) on iframe.demo-frame >> internal:control=enter-frame >> .ui-datepicker-prev
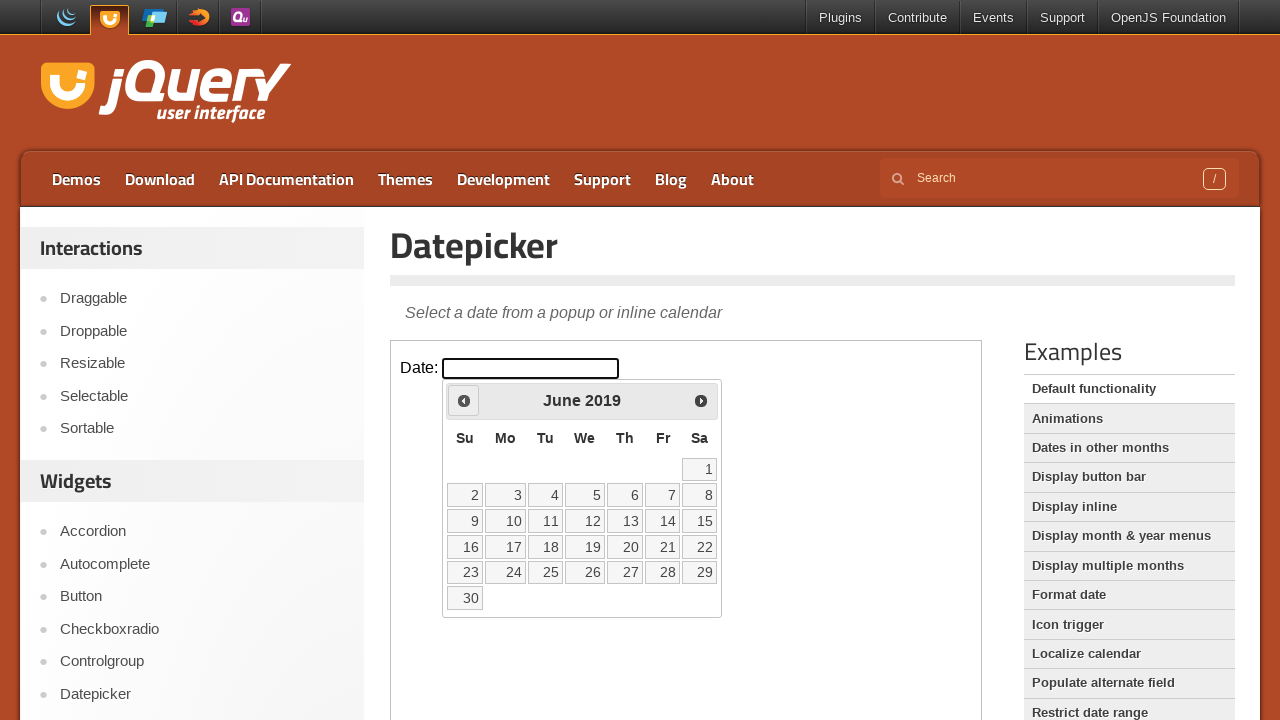

Retrieved current calendar display: June 2019
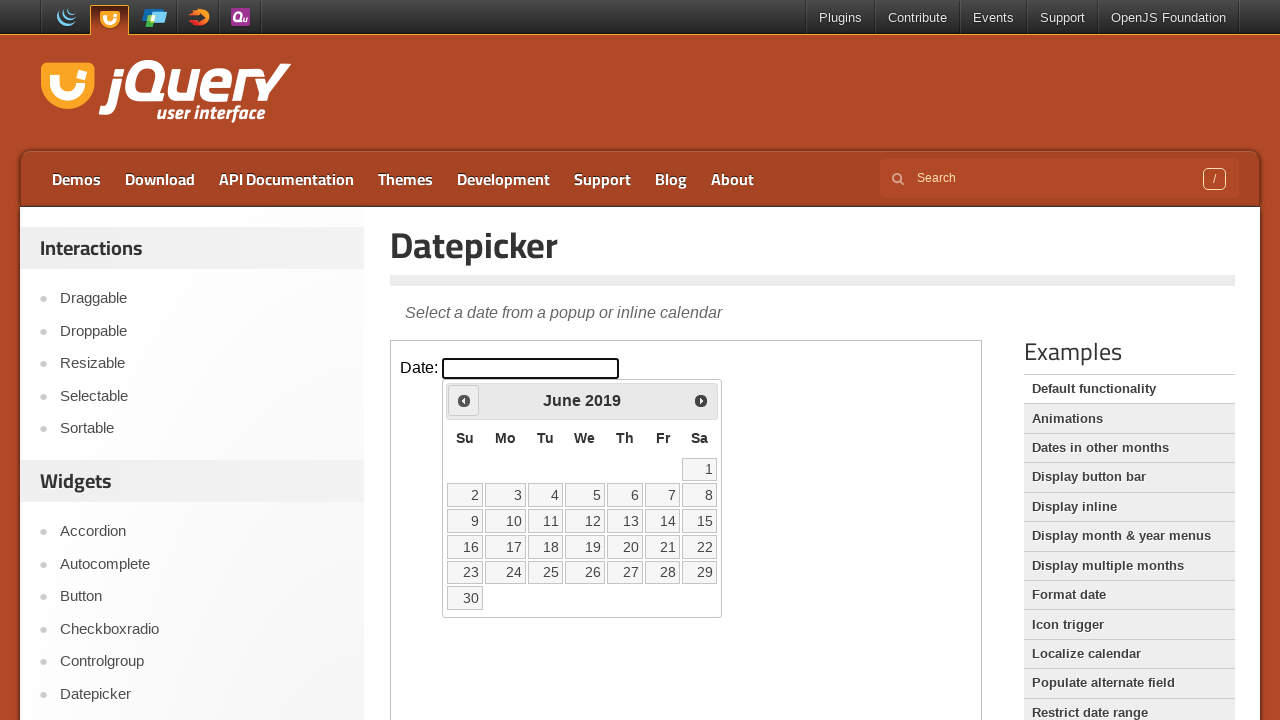

Navigated backward in calendar from June 2019 at (464, 400) on iframe.demo-frame >> internal:control=enter-frame >> .ui-datepicker-prev
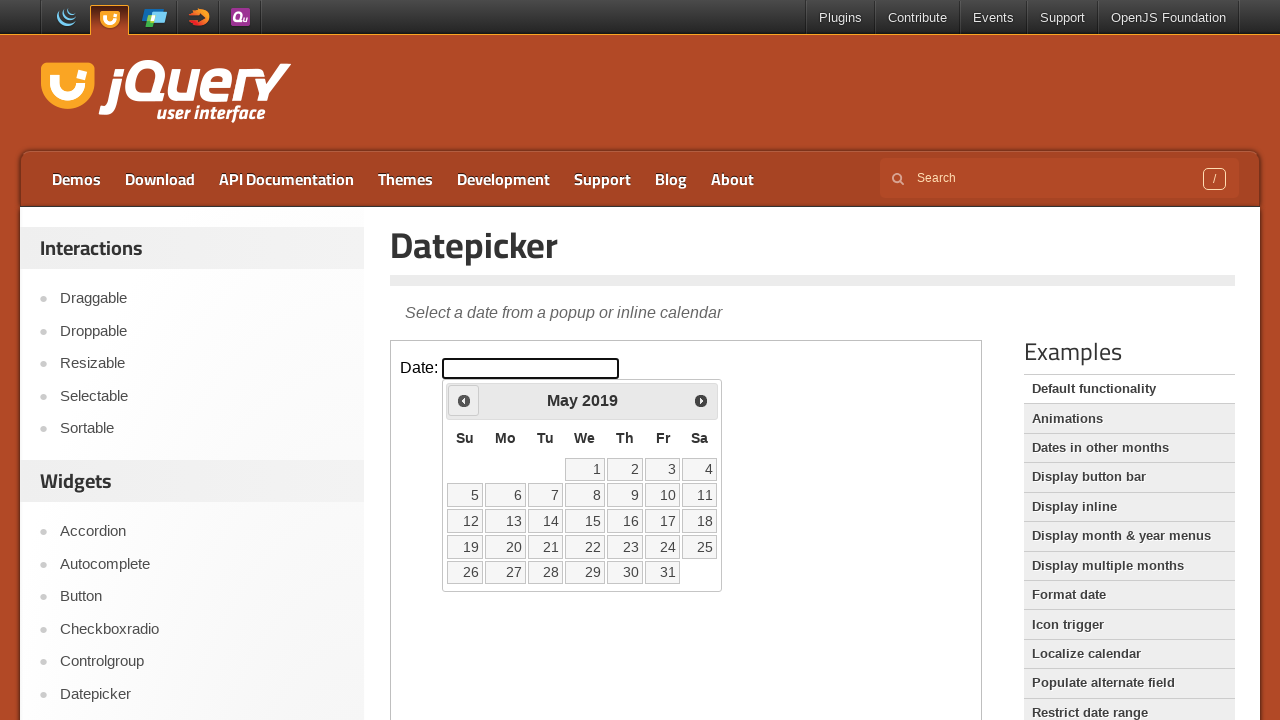

Retrieved current calendar display: May 2019
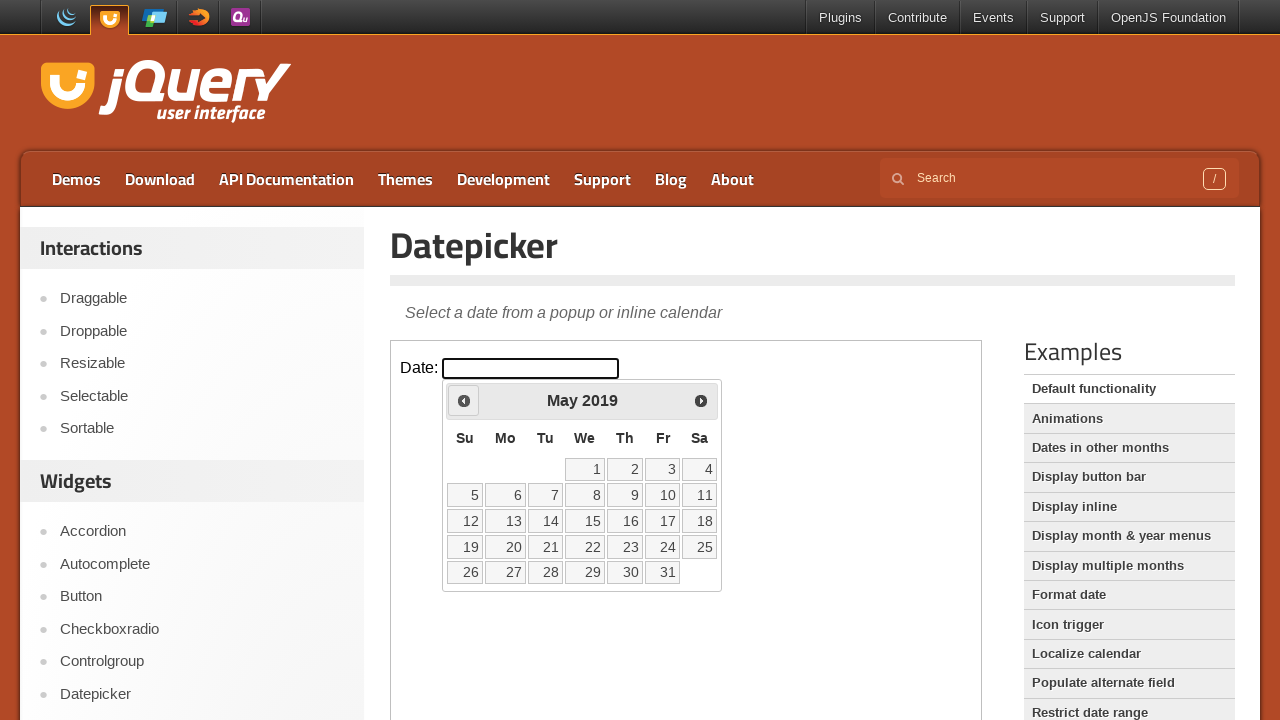

Navigated backward in calendar from May 2019 at (464, 400) on iframe.demo-frame >> internal:control=enter-frame >> .ui-datepicker-prev
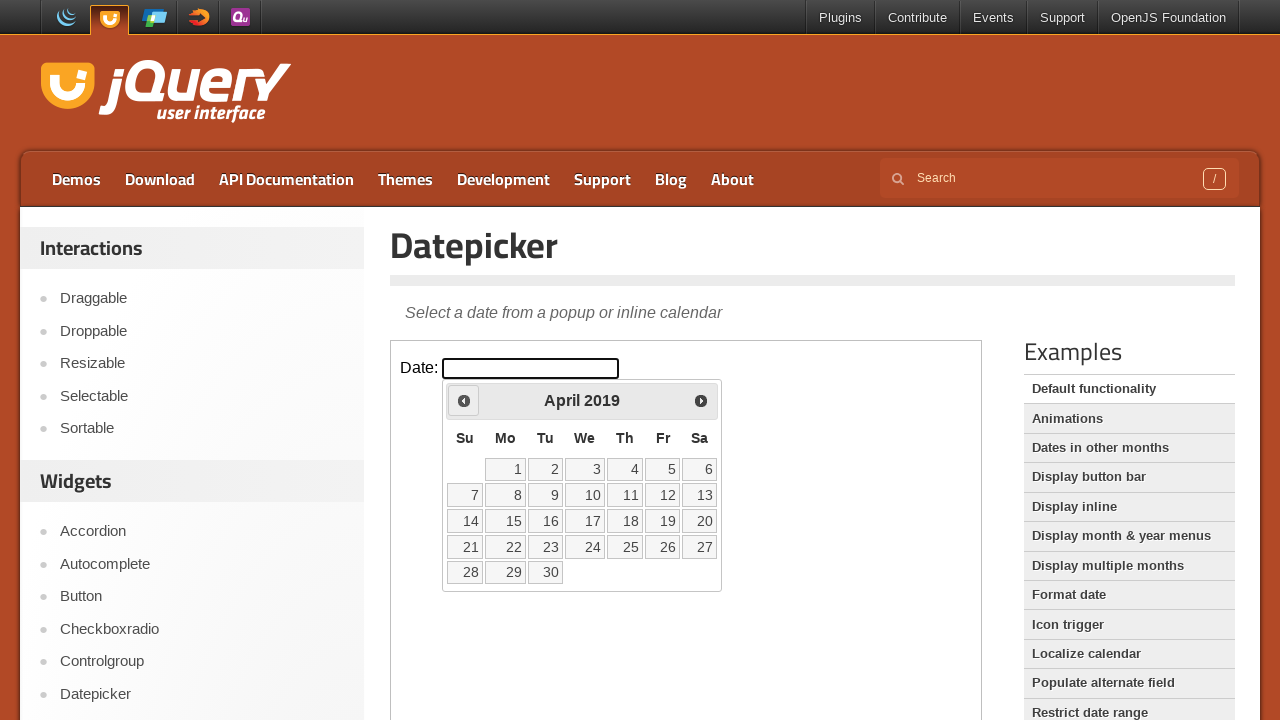

Retrieved current calendar display: April 2019
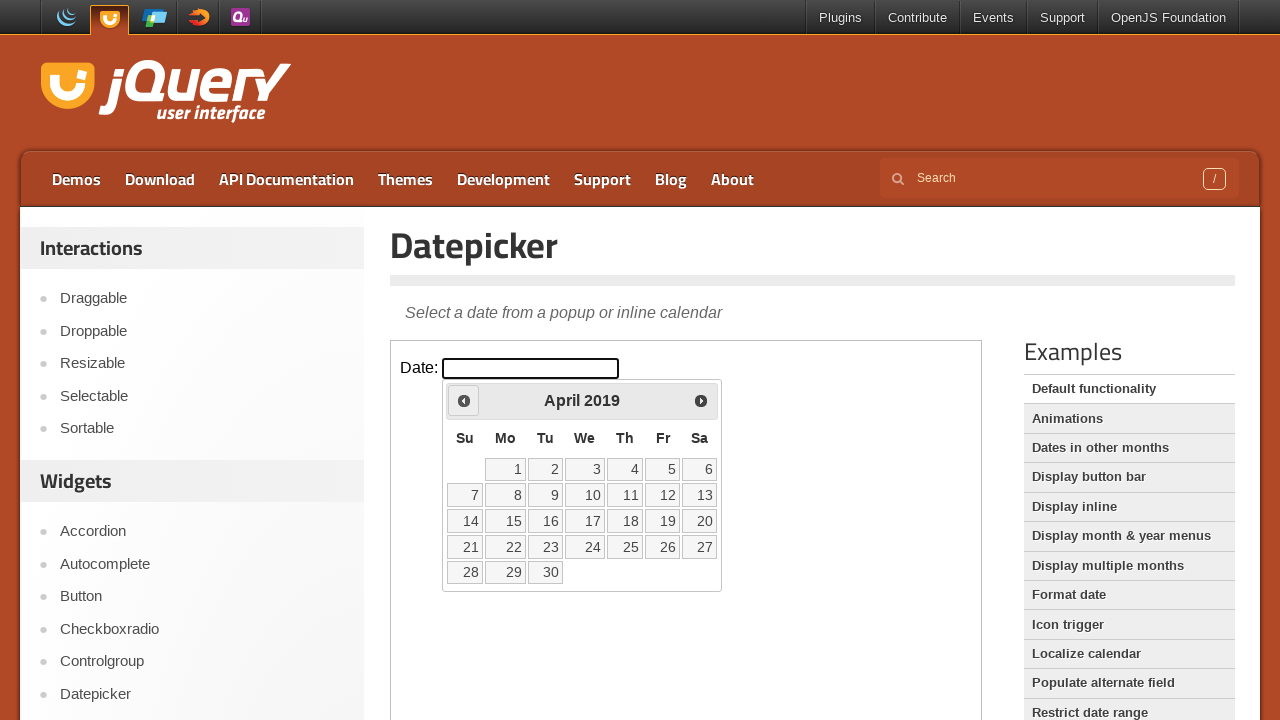

Navigated backward in calendar from April 2019 at (464, 400) on iframe.demo-frame >> internal:control=enter-frame >> .ui-datepicker-prev
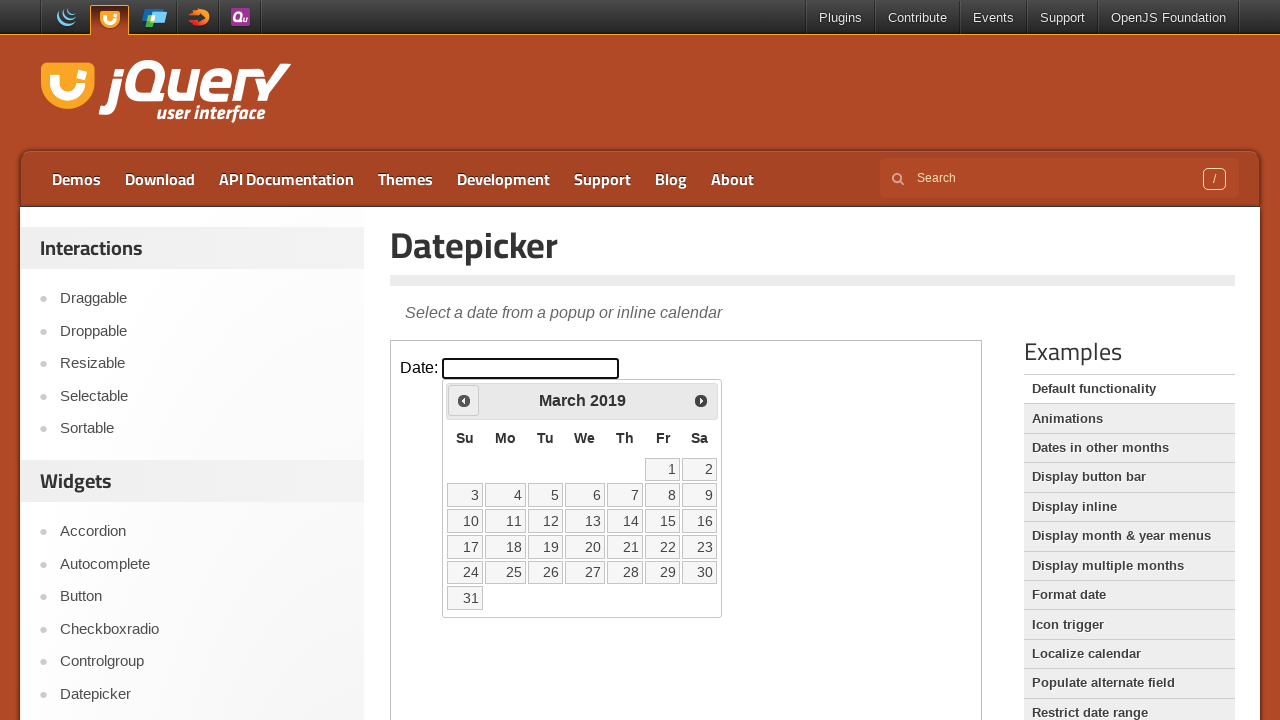

Retrieved current calendar display: March 2019
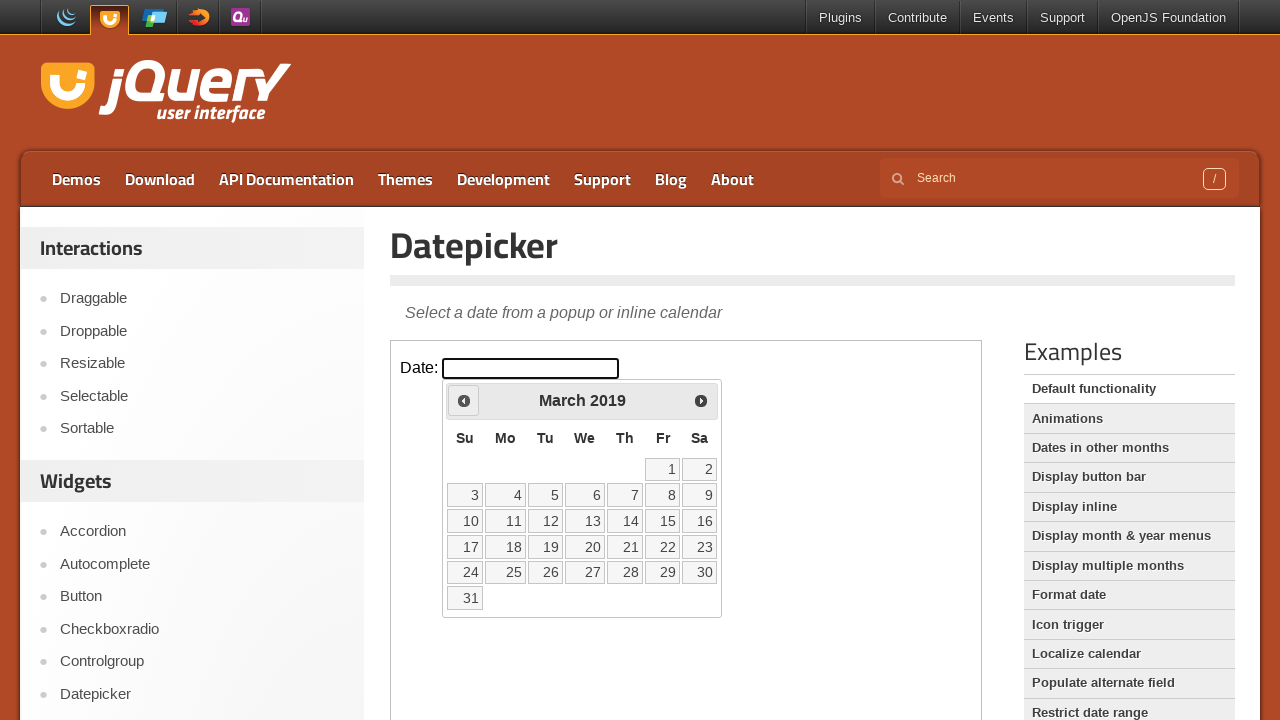

Navigated backward in calendar from March 2019 at (464, 400) on iframe.demo-frame >> internal:control=enter-frame >> .ui-datepicker-prev
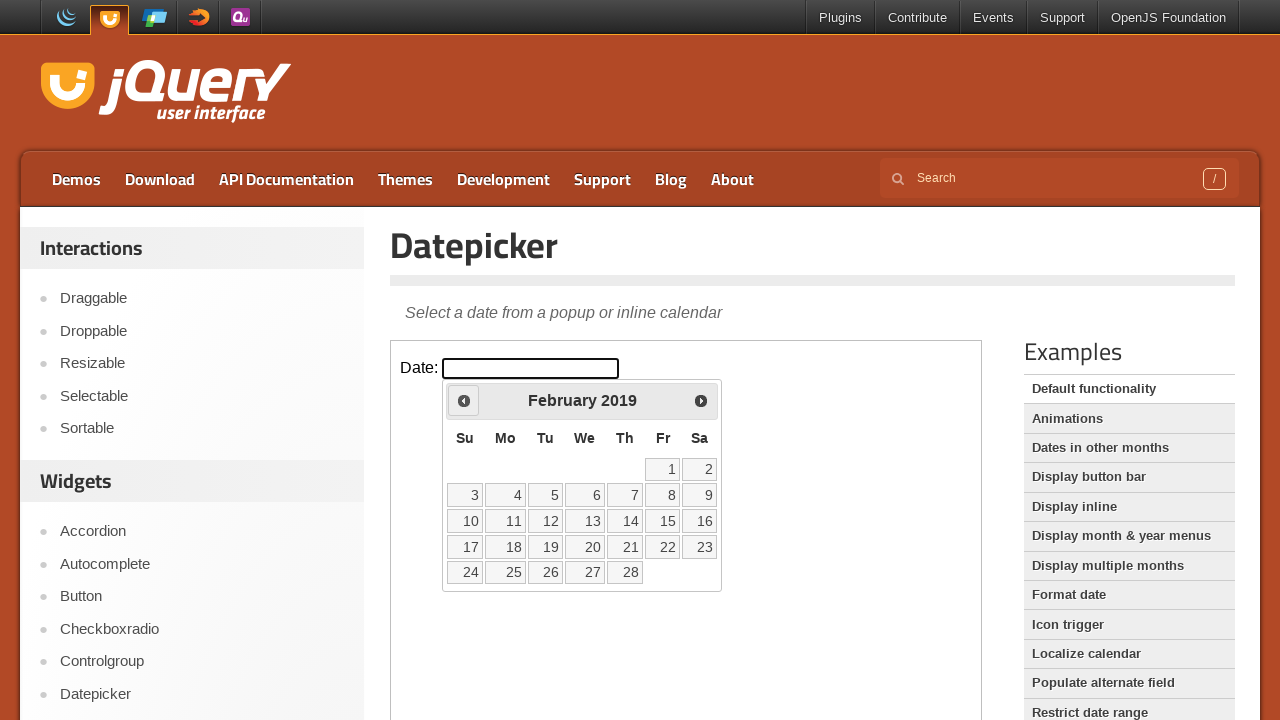

Retrieved current calendar display: February 2019
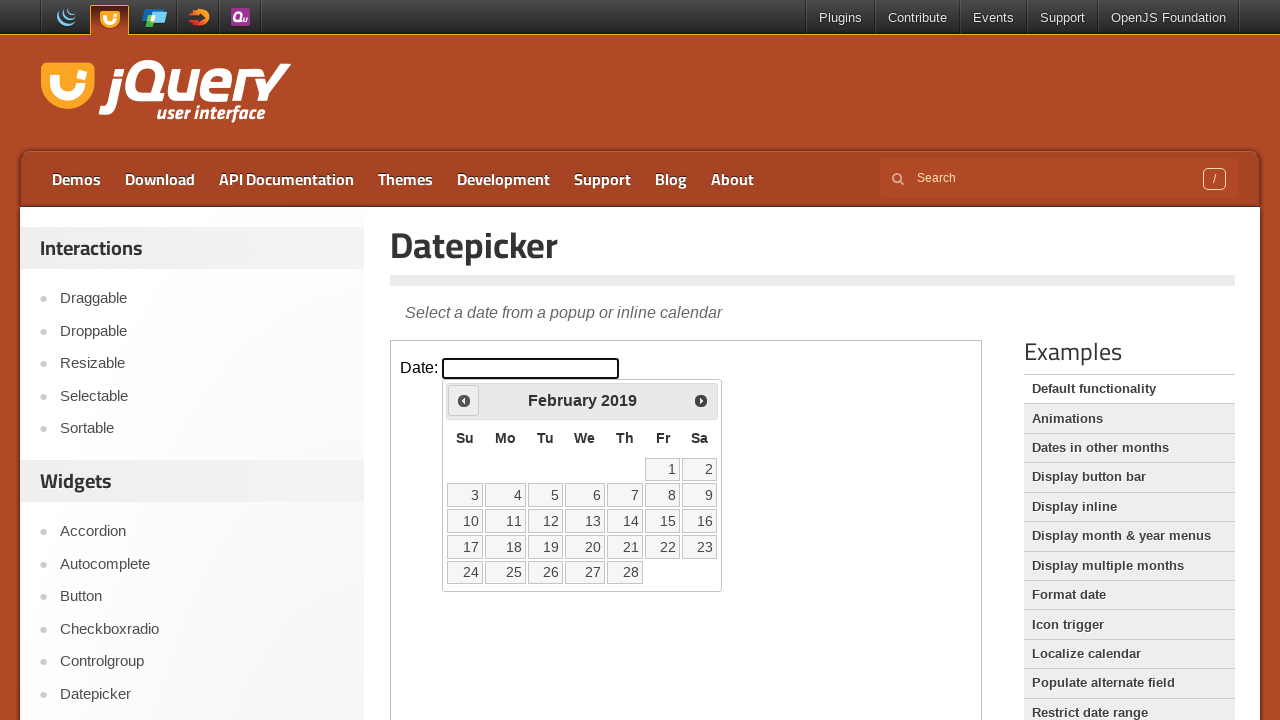

Navigated backward in calendar from February 2019 at (464, 400) on iframe.demo-frame >> internal:control=enter-frame >> .ui-datepicker-prev
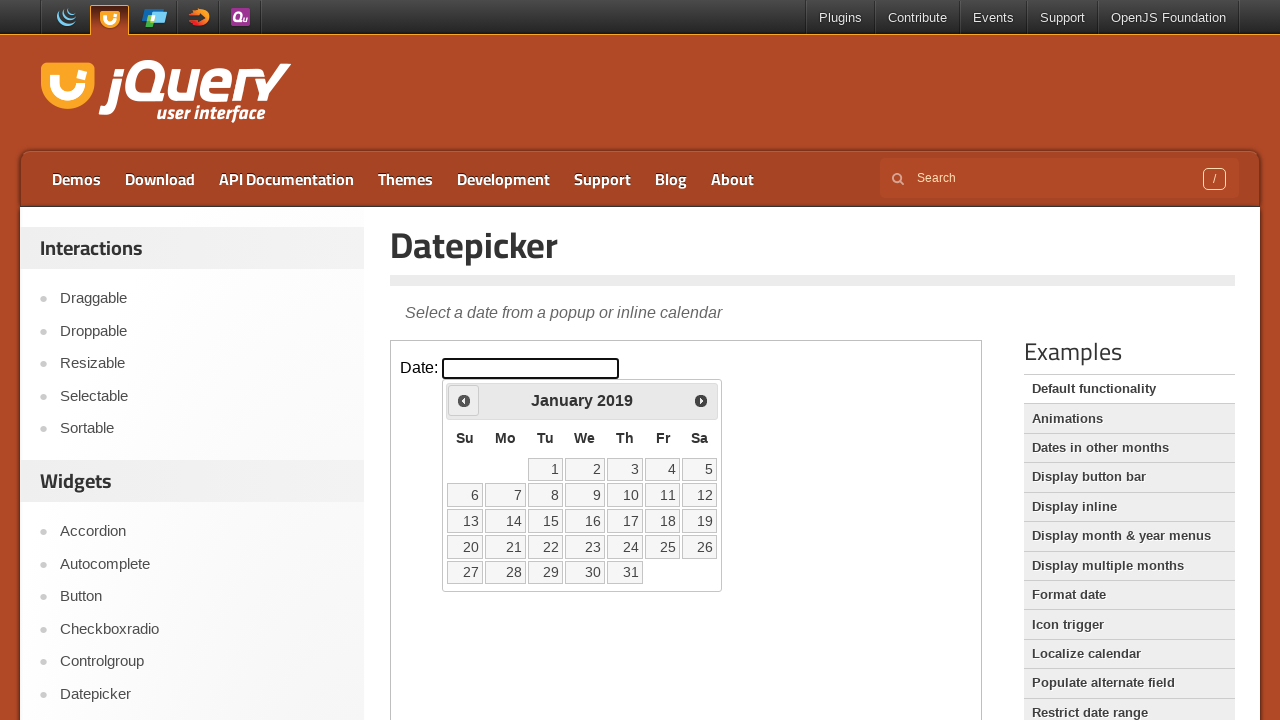

Retrieved current calendar display: January 2019
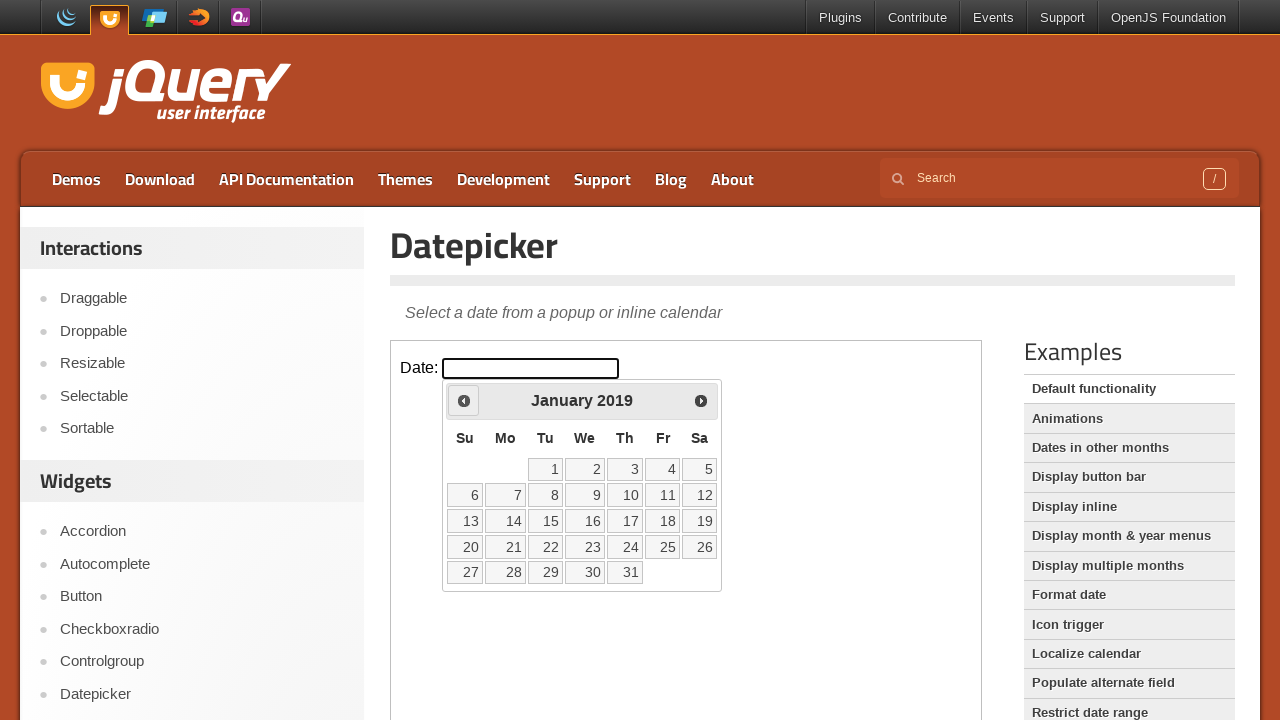

Navigated backward in calendar from January 2019 at (464, 400) on iframe.demo-frame >> internal:control=enter-frame >> .ui-datepicker-prev
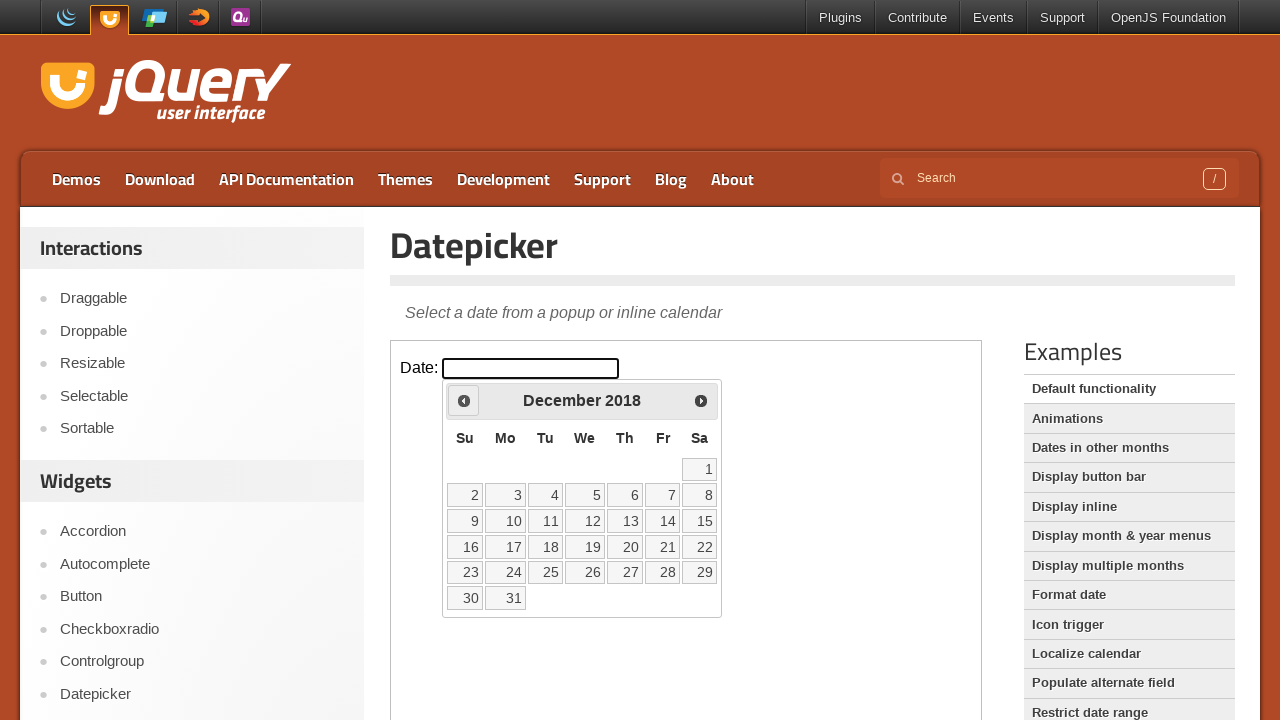

Retrieved current calendar display: December 2018
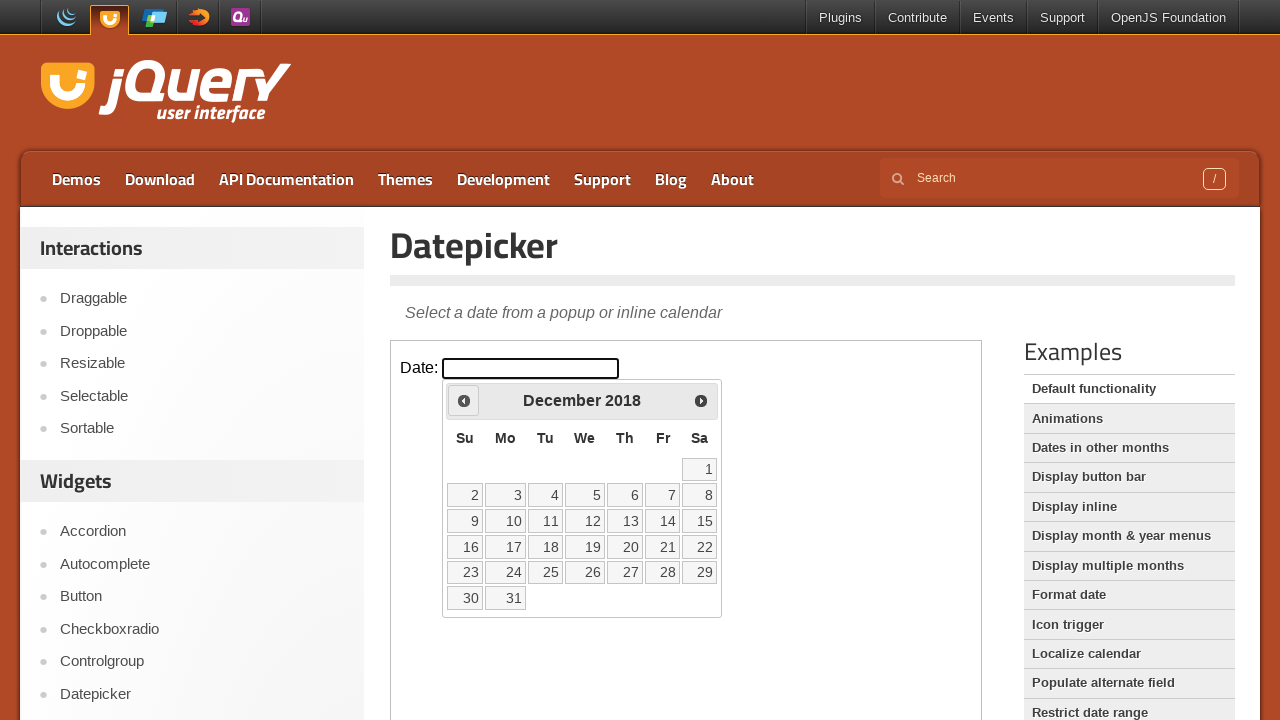

Navigated backward in calendar from December 2018 at (464, 400) on iframe.demo-frame >> internal:control=enter-frame >> .ui-datepicker-prev
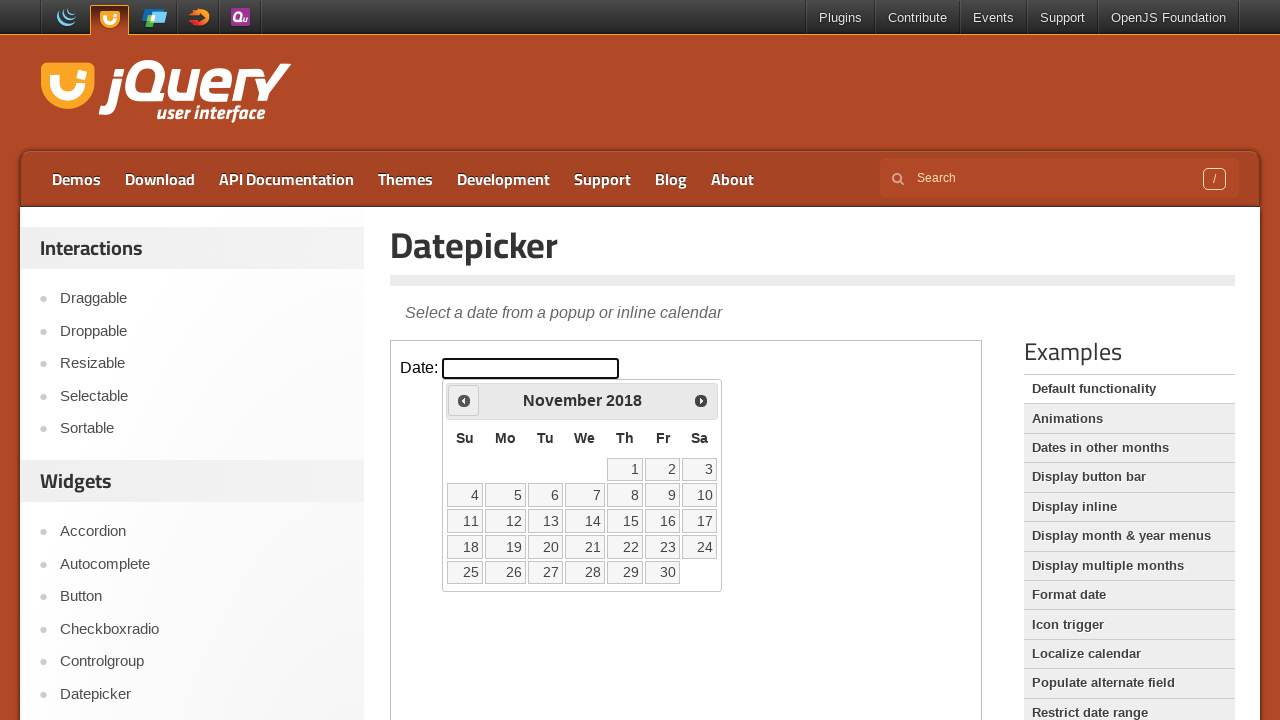

Retrieved current calendar display: November 2018
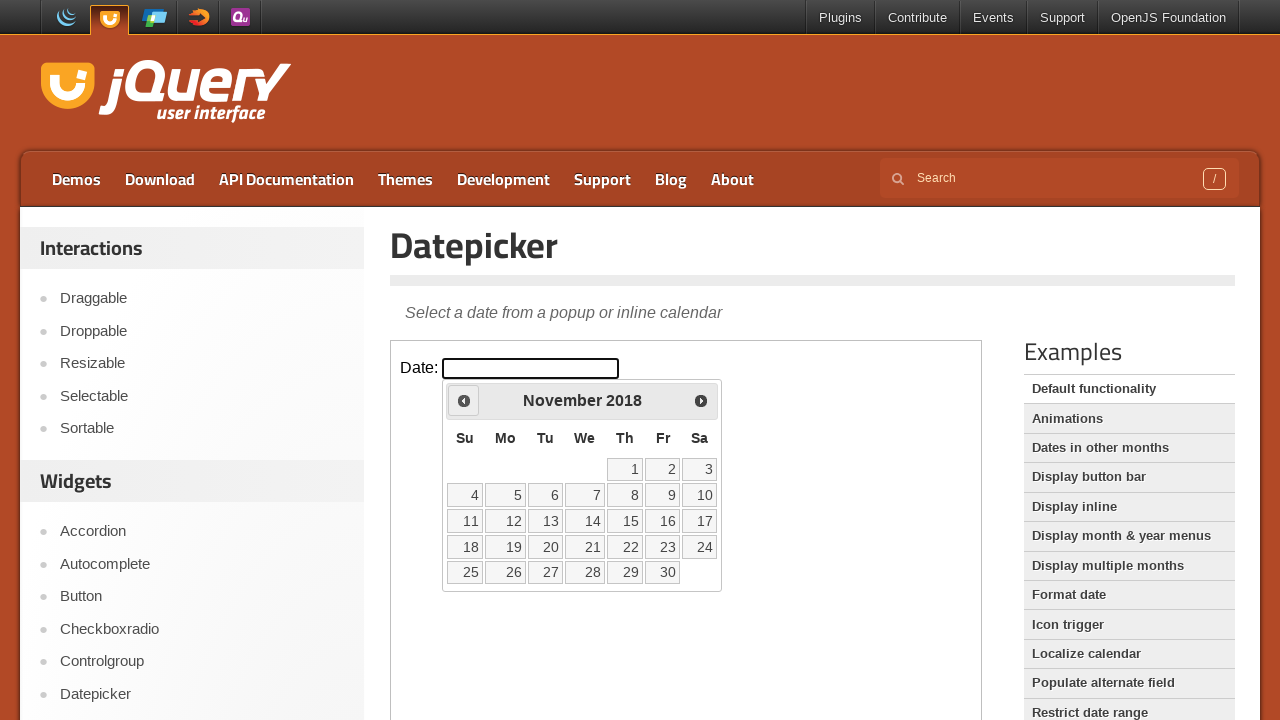

Navigated backward in calendar from November 2018 at (464, 400) on iframe.demo-frame >> internal:control=enter-frame >> .ui-datepicker-prev
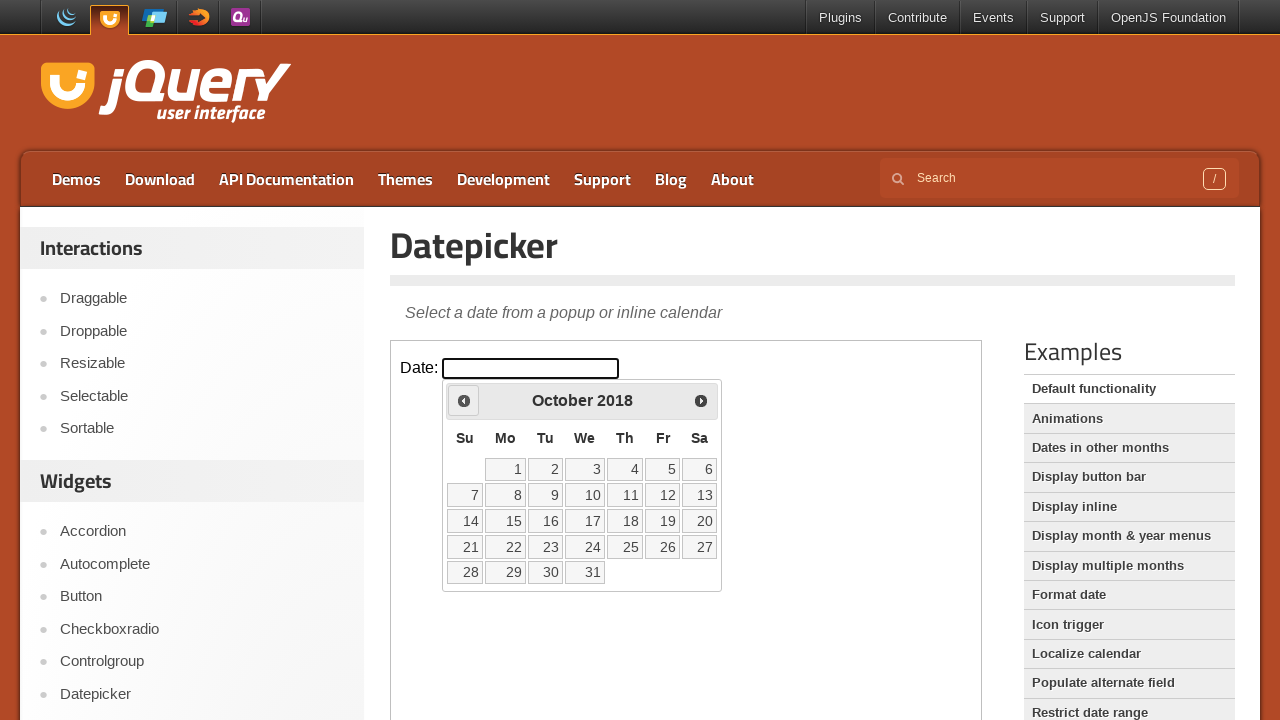

Retrieved current calendar display: October 2018
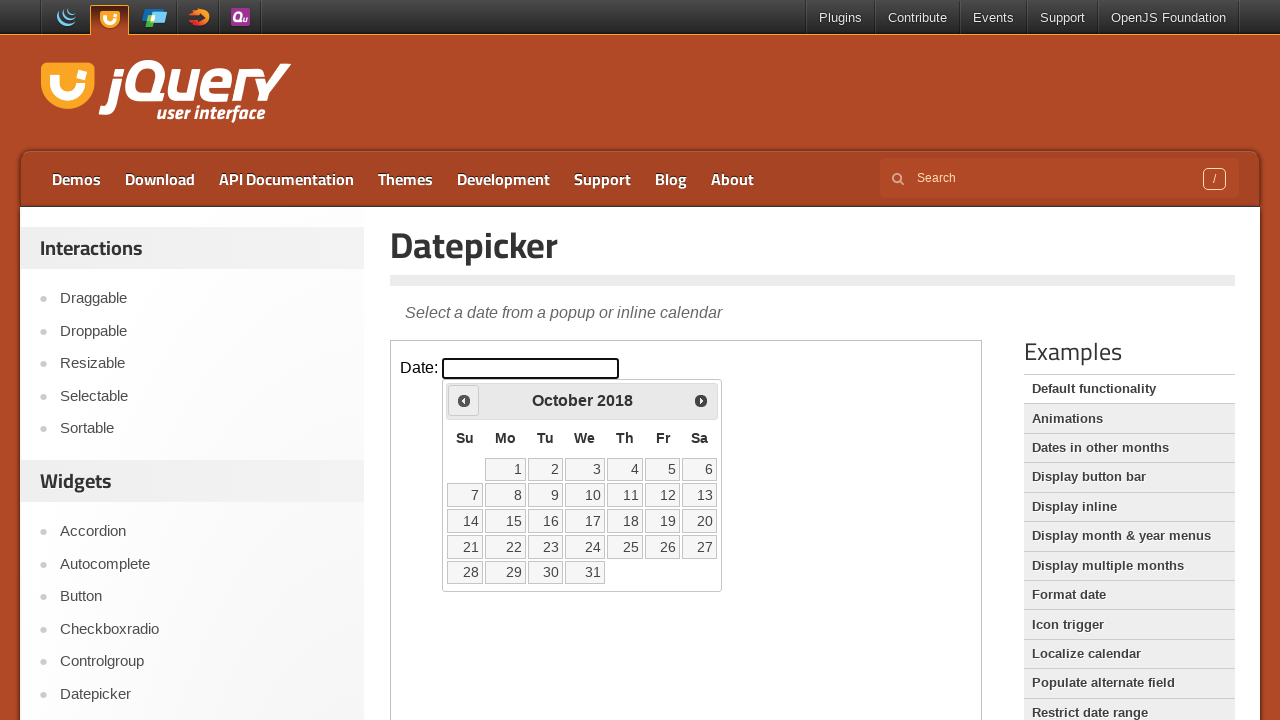

Navigated backward in calendar from October 2018 at (464, 400) on iframe.demo-frame >> internal:control=enter-frame >> .ui-datepicker-prev
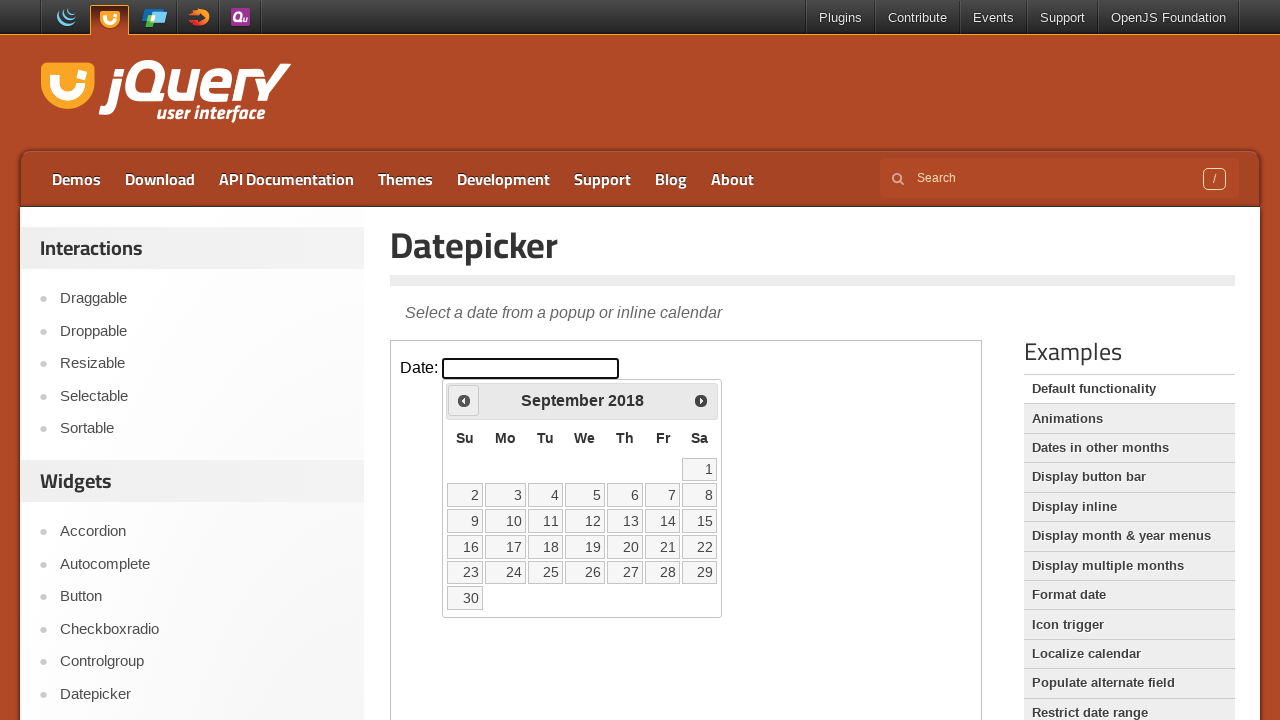

Retrieved current calendar display: September 2018
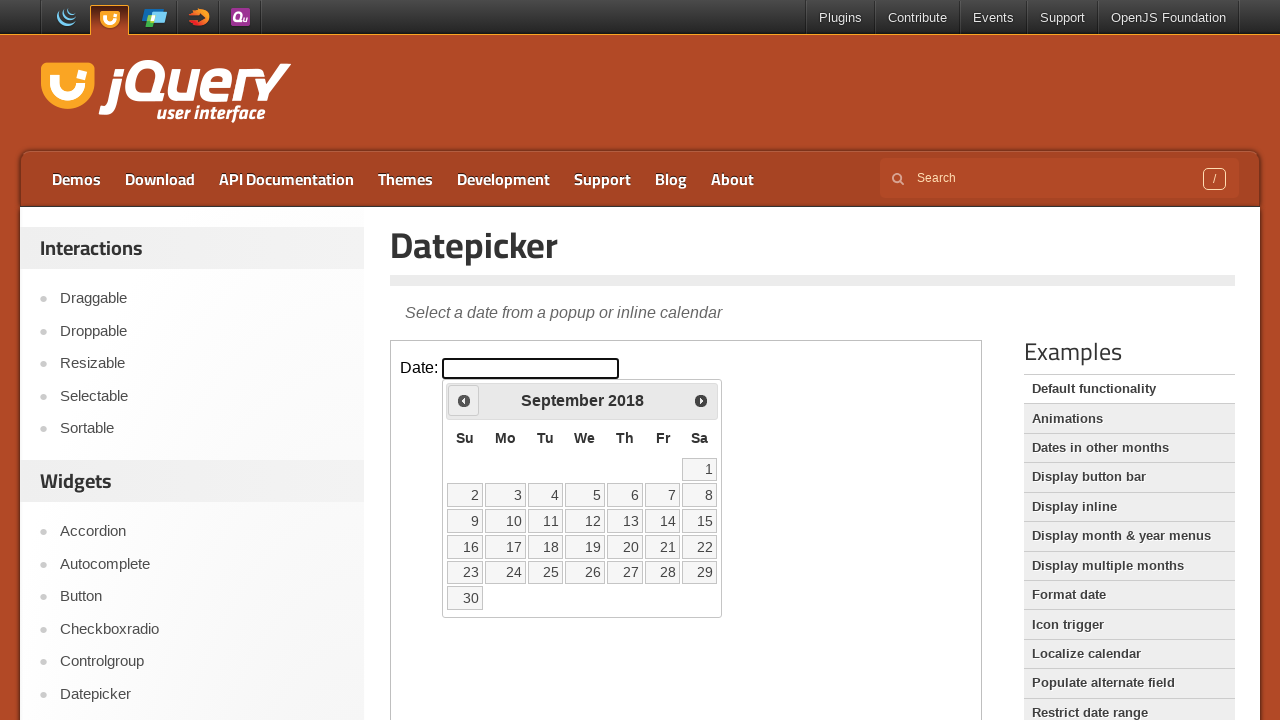

Navigated backward in calendar from September 2018 at (464, 400) on iframe.demo-frame >> internal:control=enter-frame >> .ui-datepicker-prev
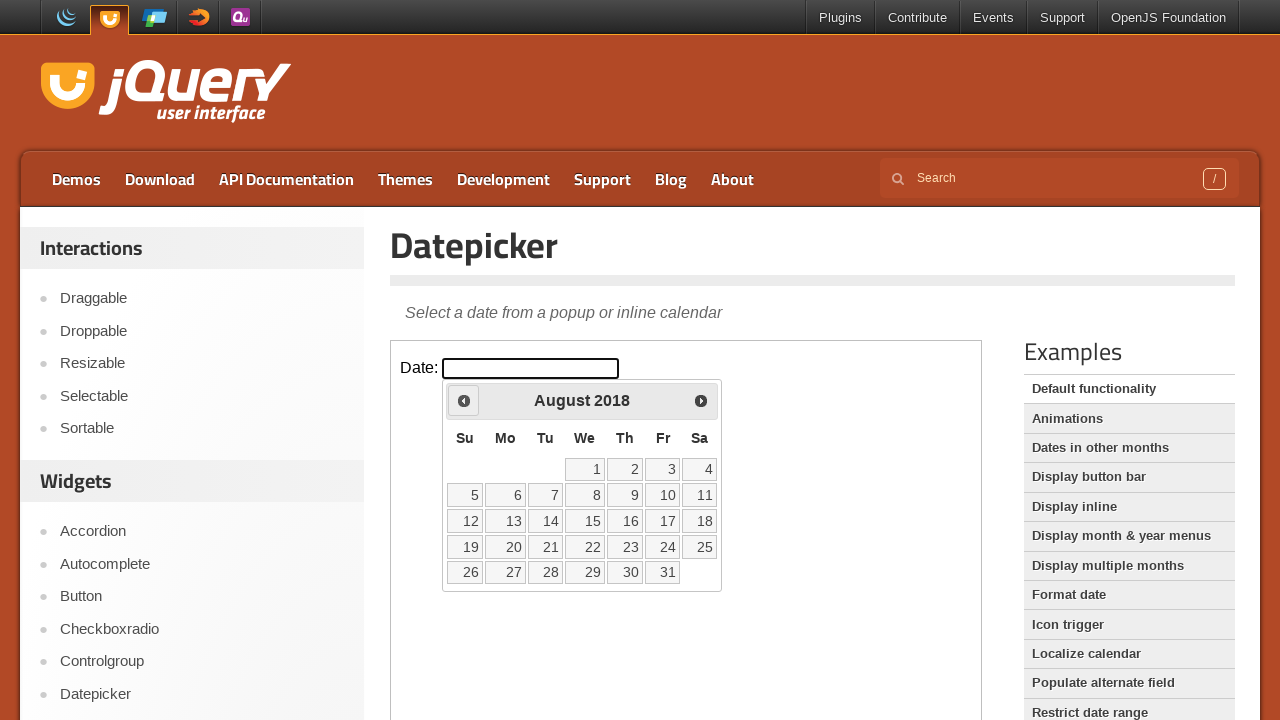

Retrieved current calendar display: August 2018
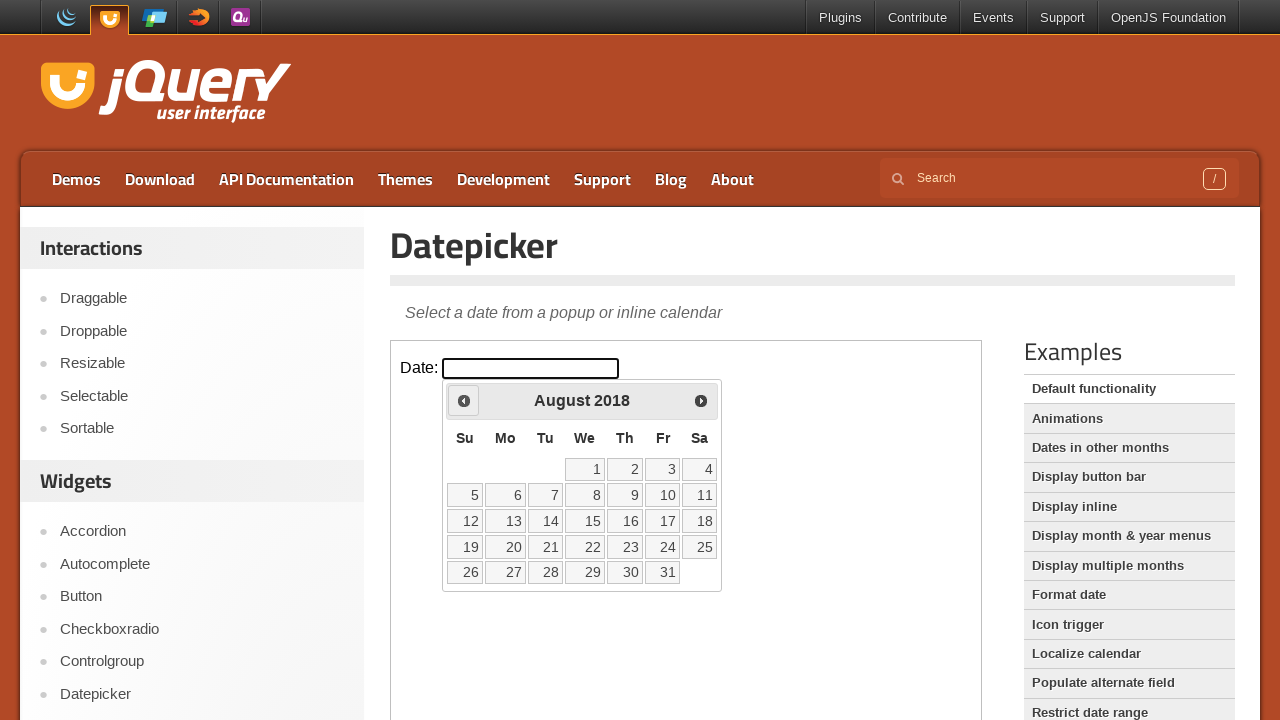

Navigated backward in calendar from August 2018 at (464, 400) on iframe.demo-frame >> internal:control=enter-frame >> .ui-datepicker-prev
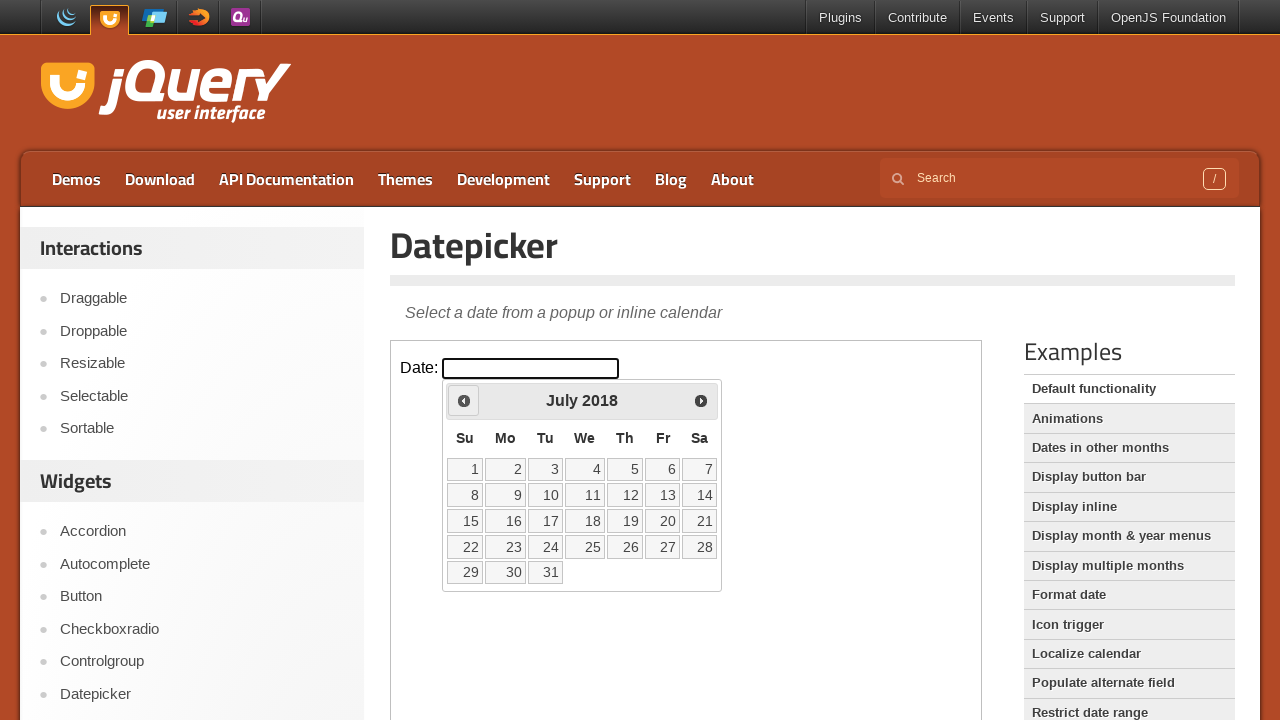

Retrieved current calendar display: July 2018
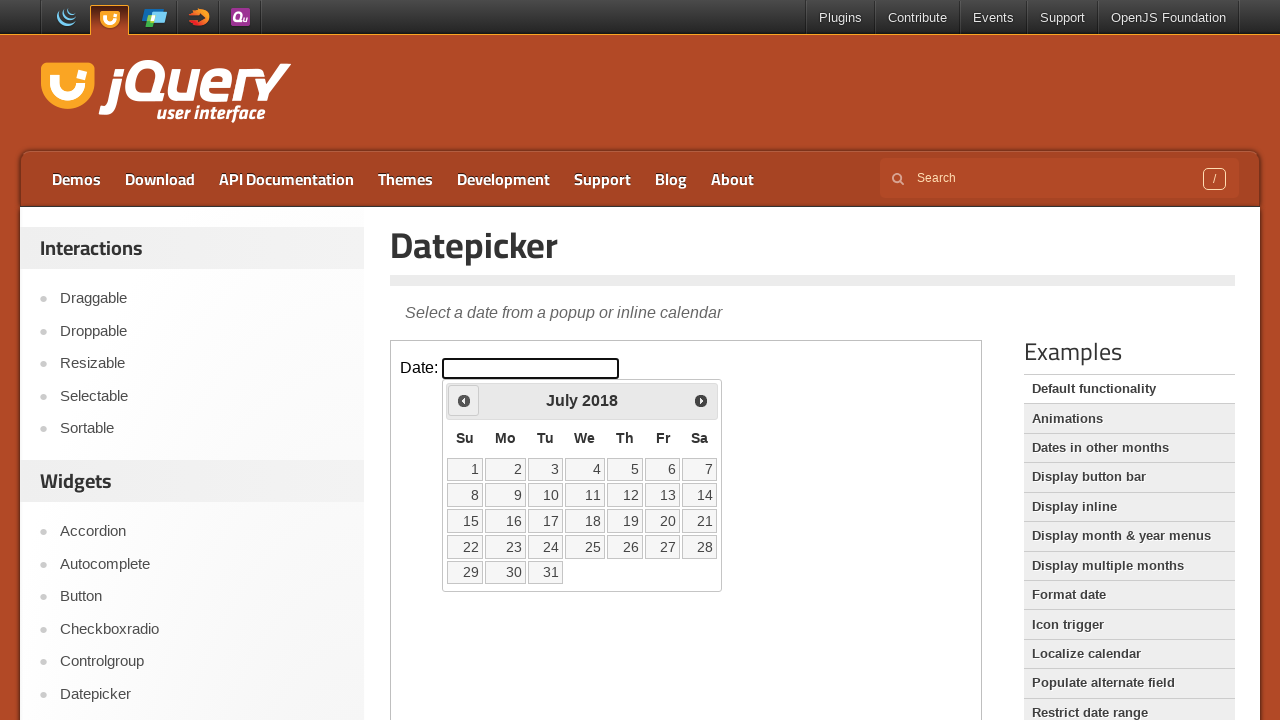

Navigated backward in calendar from July 2018 at (464, 400) on iframe.demo-frame >> internal:control=enter-frame >> .ui-datepicker-prev
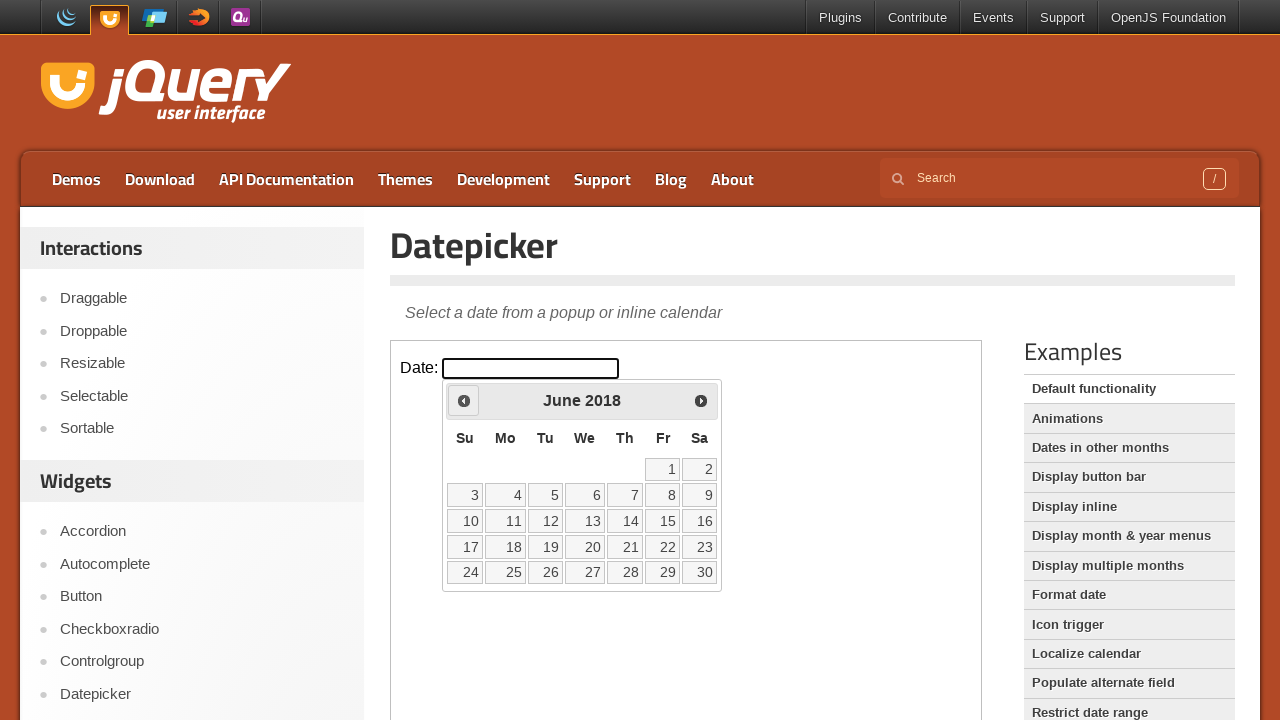

Retrieved current calendar display: June 2018
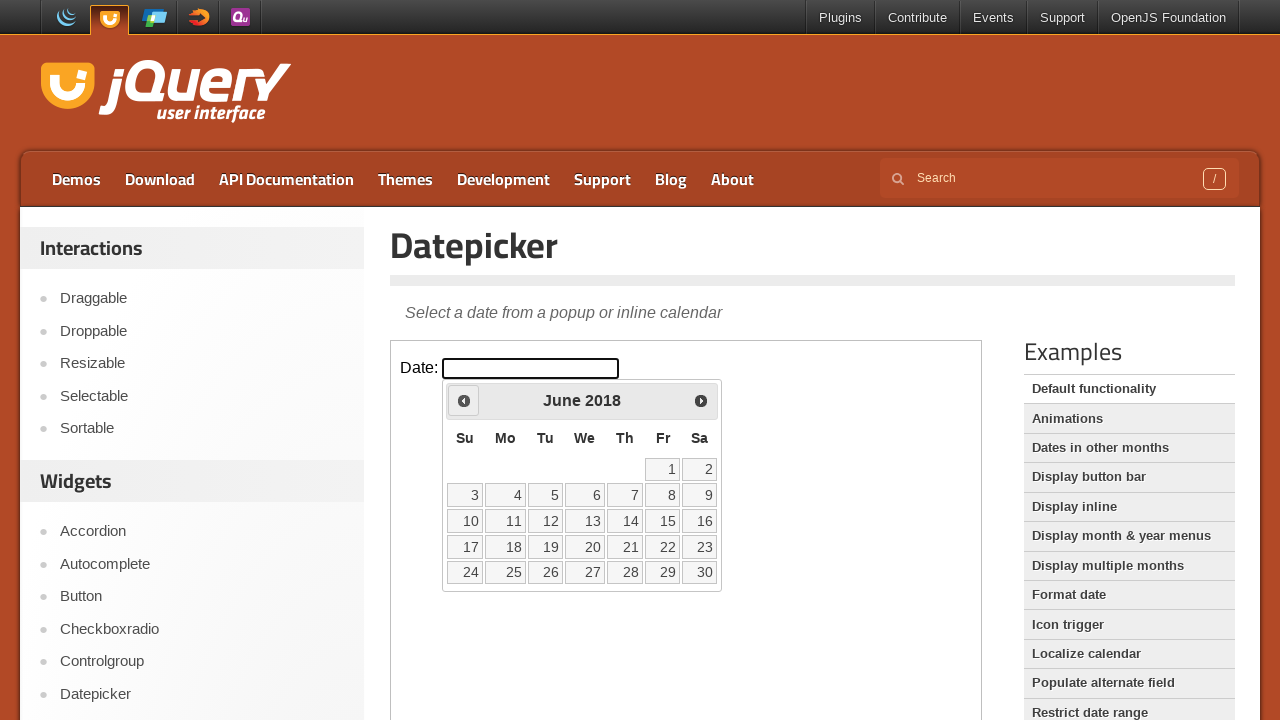

Navigated backward in calendar from June 2018 at (464, 400) on iframe.demo-frame >> internal:control=enter-frame >> .ui-datepicker-prev
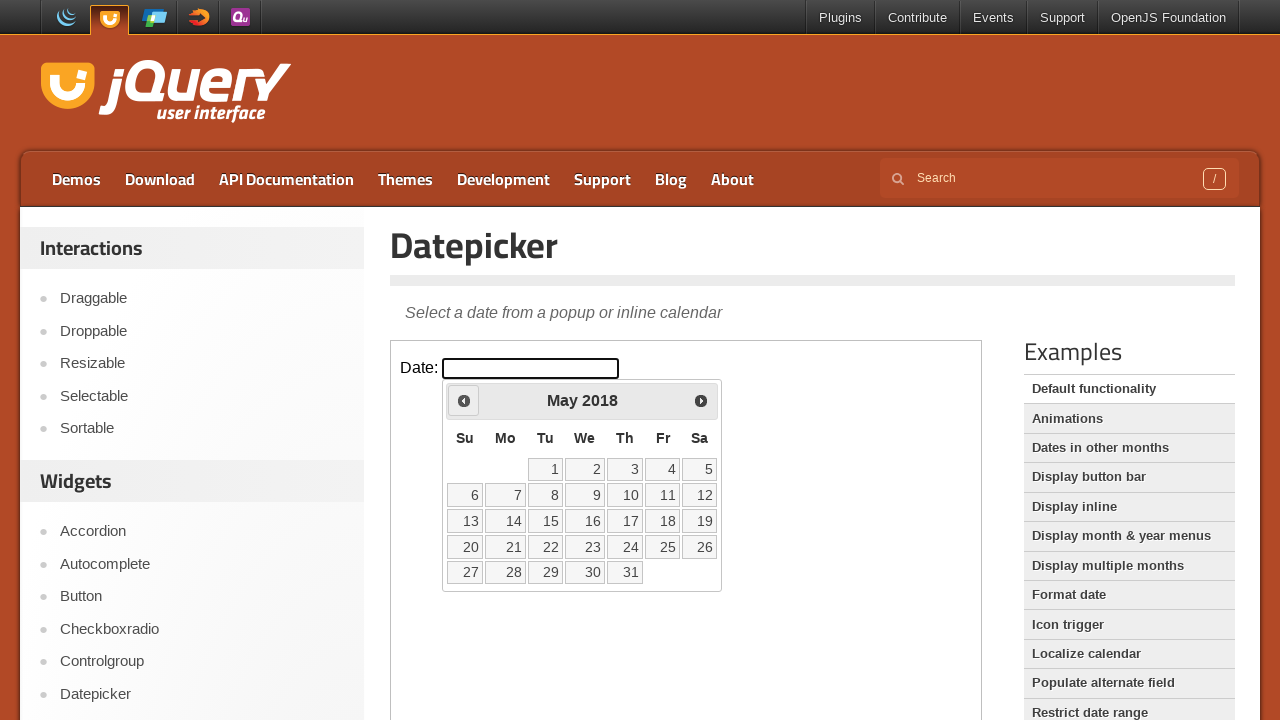

Retrieved current calendar display: May 2018
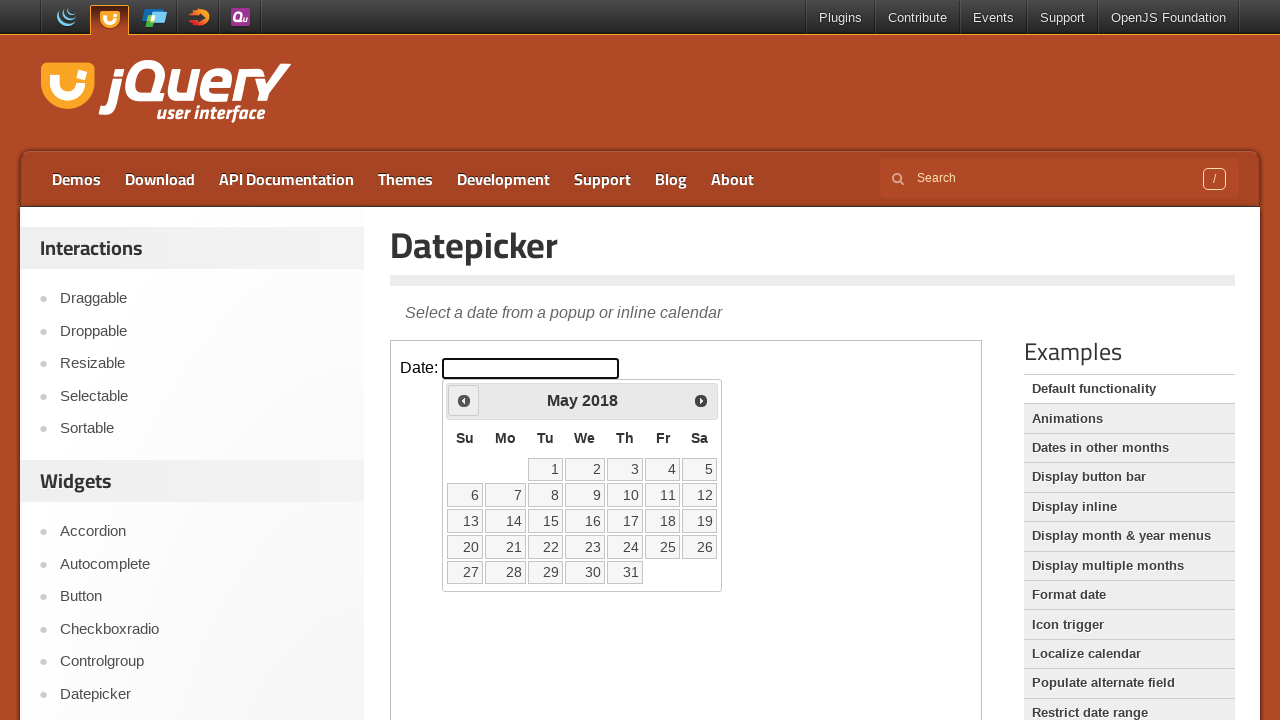

Navigated backward in calendar from May 2018 at (464, 400) on iframe.demo-frame >> internal:control=enter-frame >> .ui-datepicker-prev
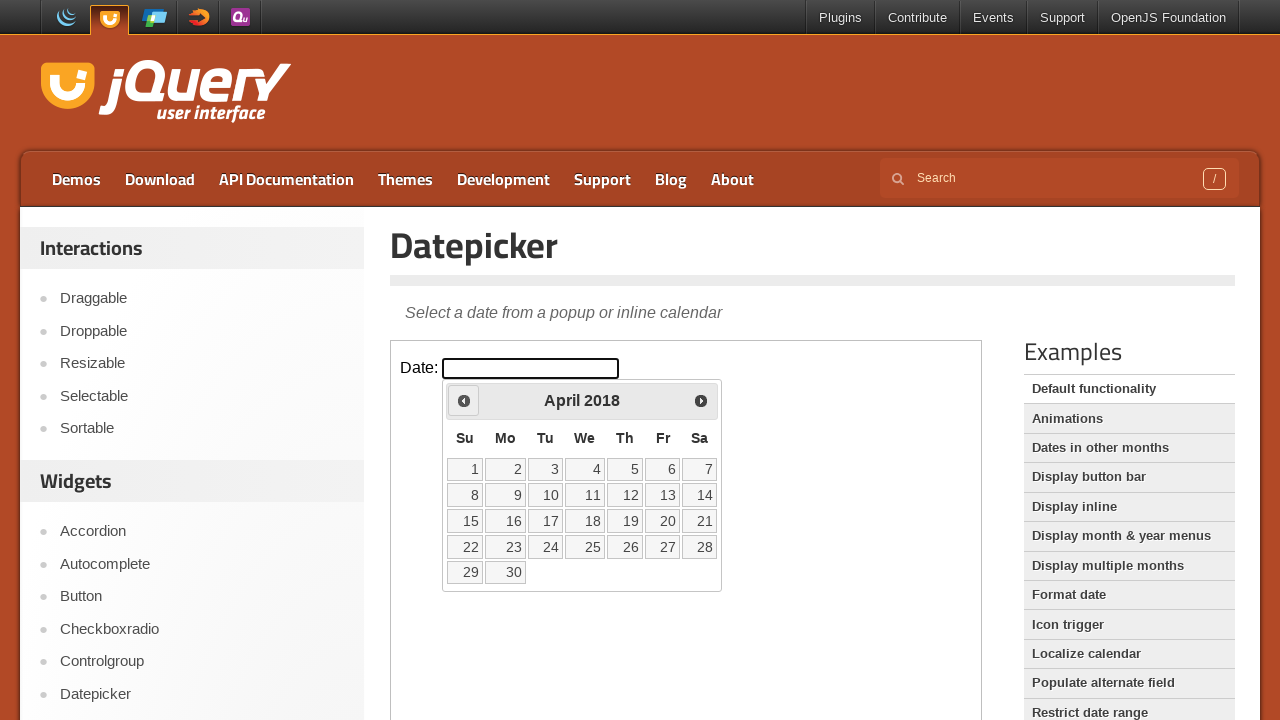

Retrieved current calendar display: April 2018
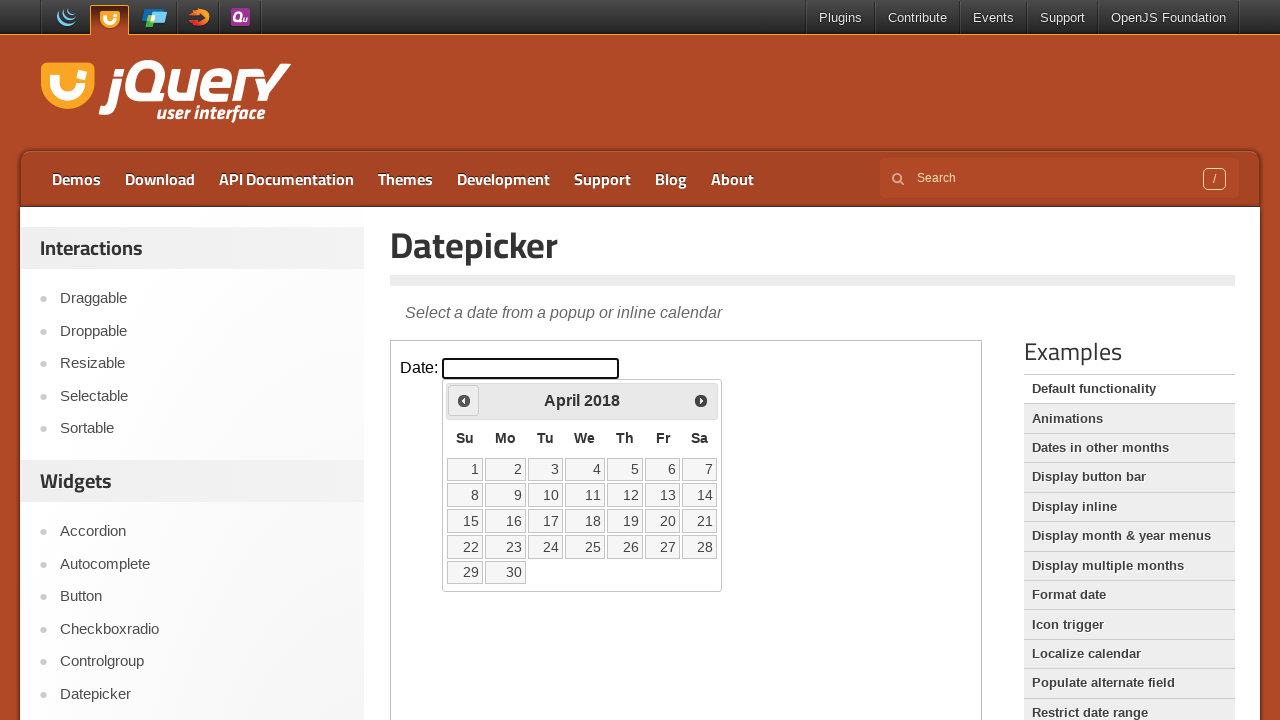

Navigated backward in calendar from April 2018 at (464, 400) on iframe.demo-frame >> internal:control=enter-frame >> .ui-datepicker-prev
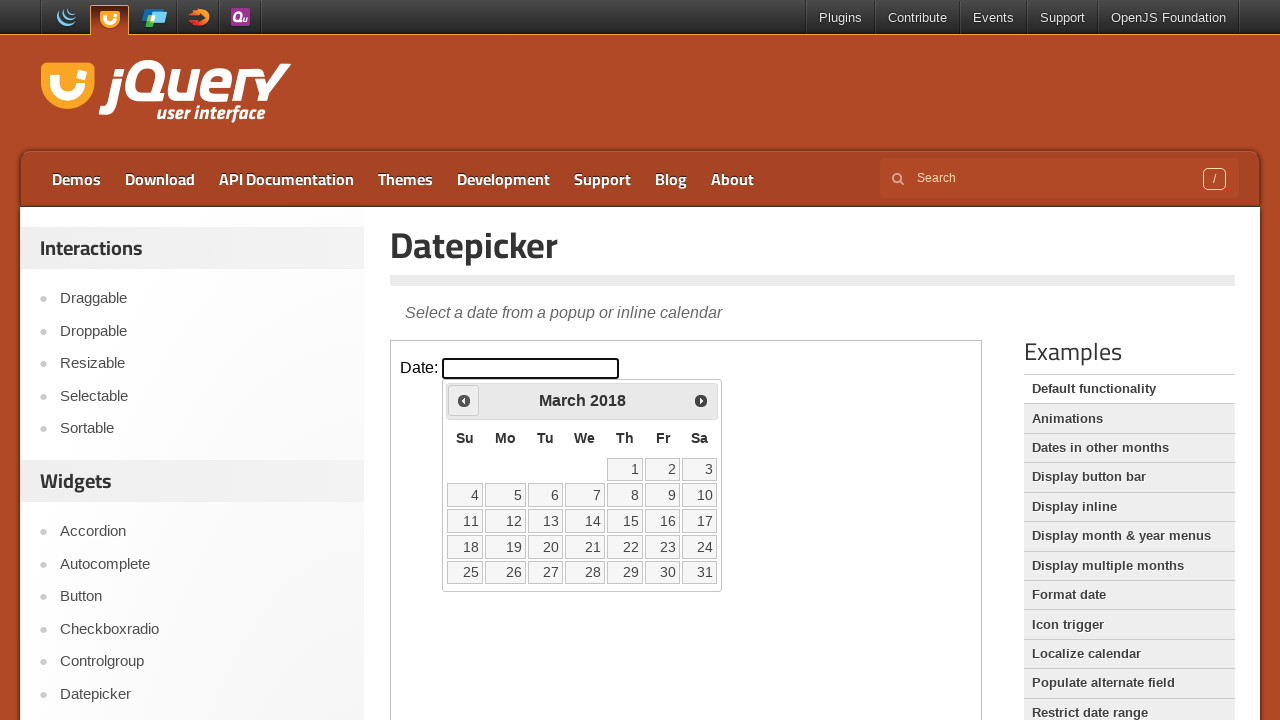

Retrieved current calendar display: March 2018
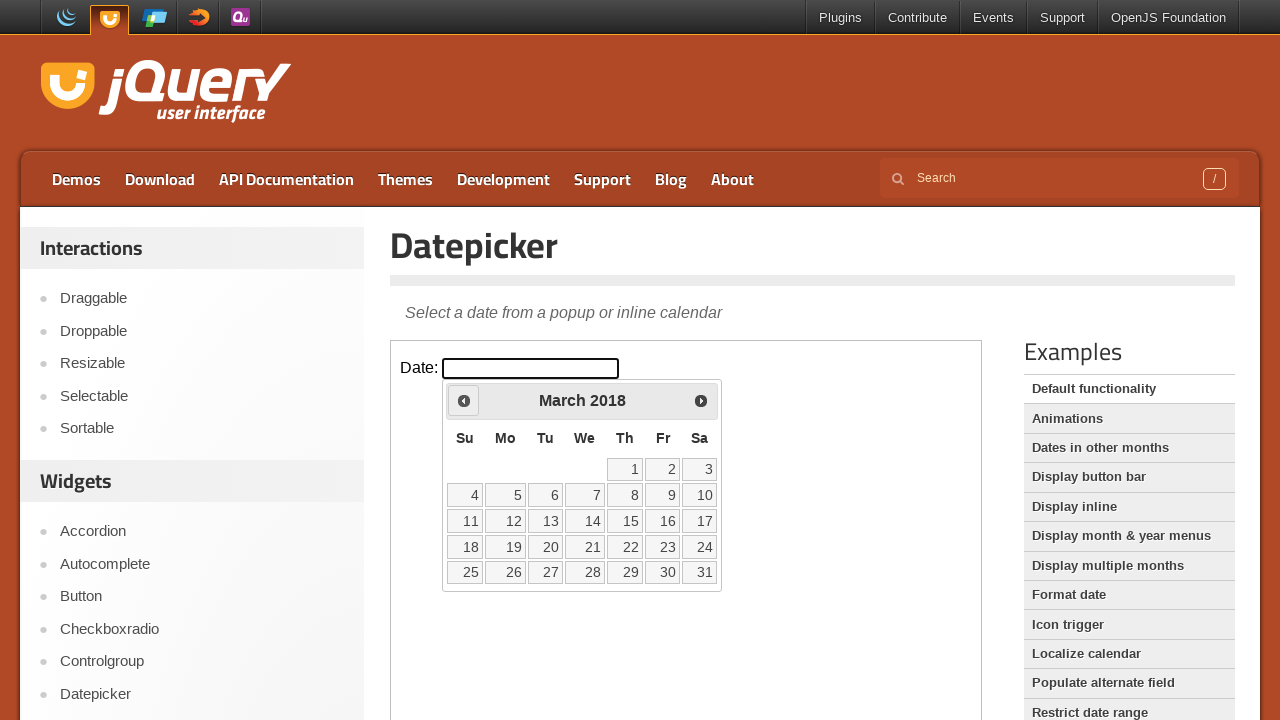

Navigated backward in calendar from March 2018 at (464, 400) on iframe.demo-frame >> internal:control=enter-frame >> .ui-datepicker-prev
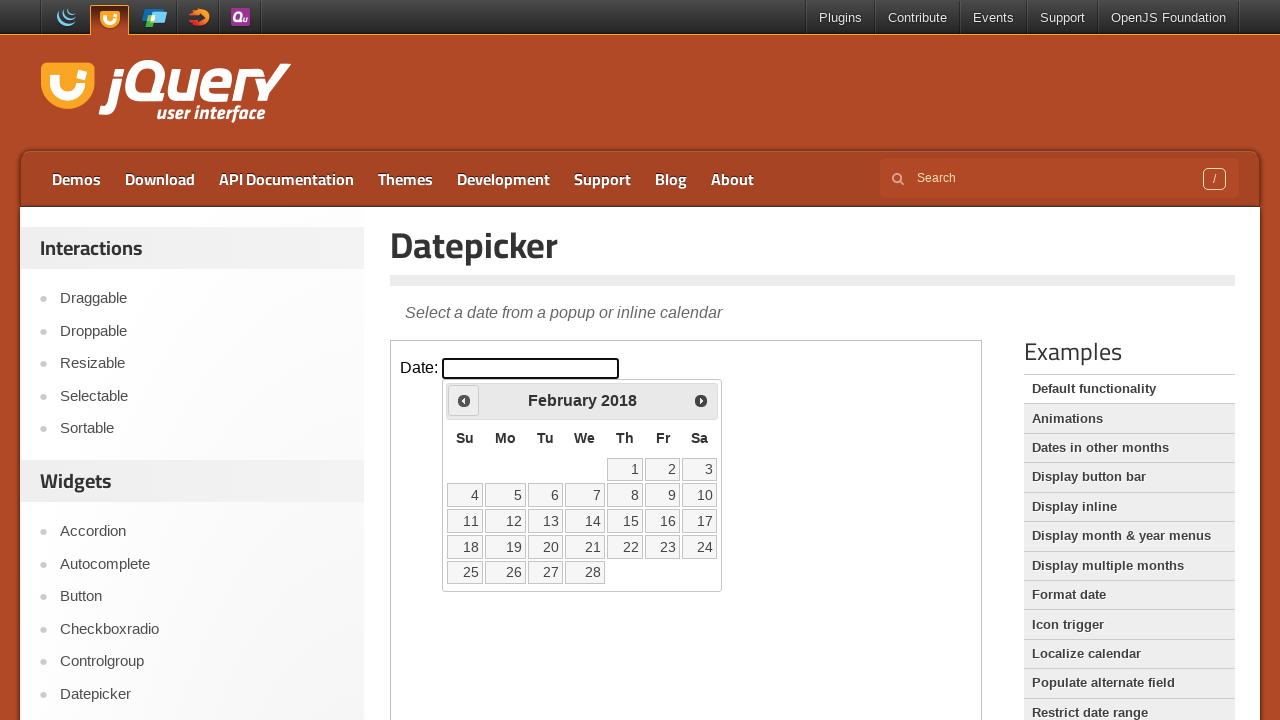

Retrieved current calendar display: February 2018
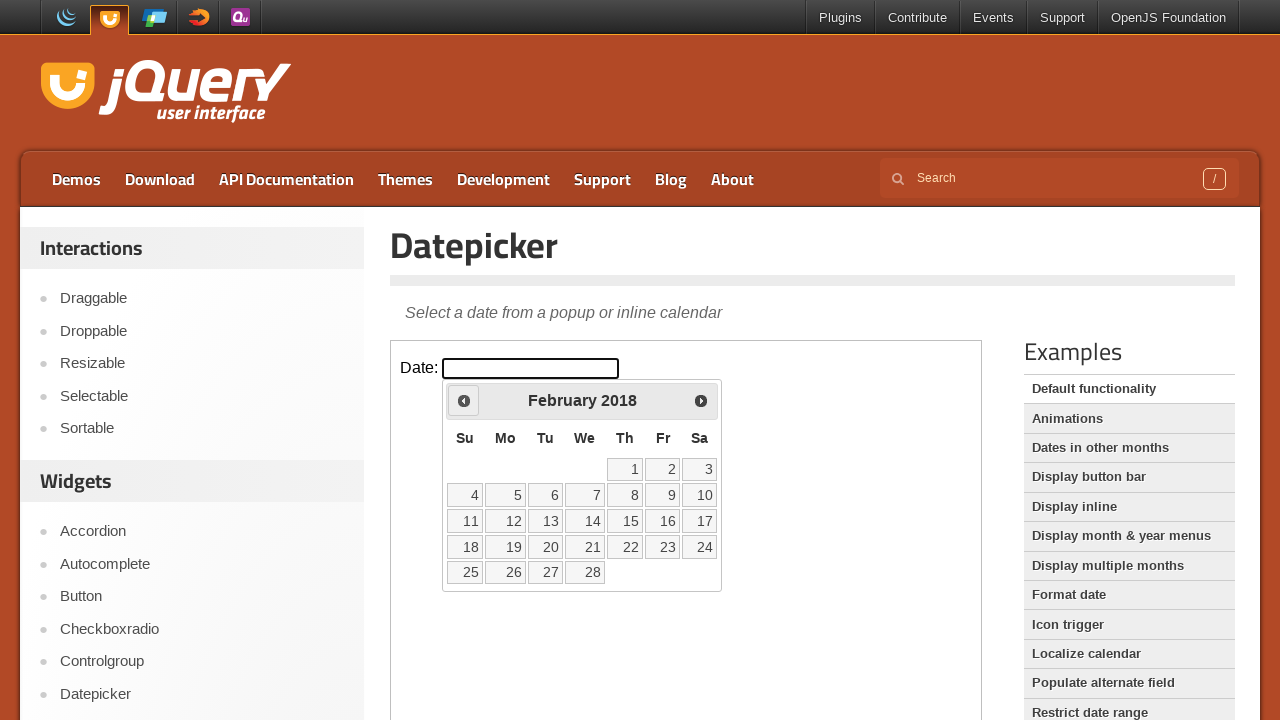

Navigated backward in calendar from February 2018 at (464, 400) on iframe.demo-frame >> internal:control=enter-frame >> .ui-datepicker-prev
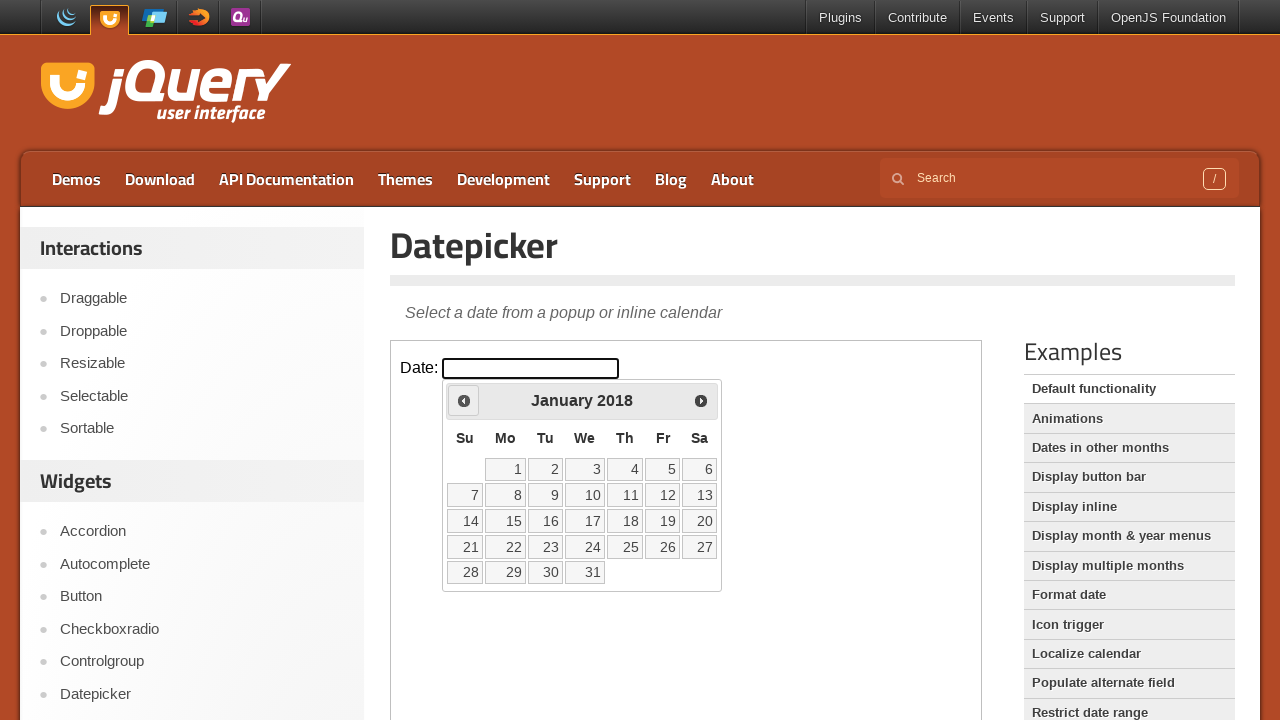

Retrieved current calendar display: January 2018
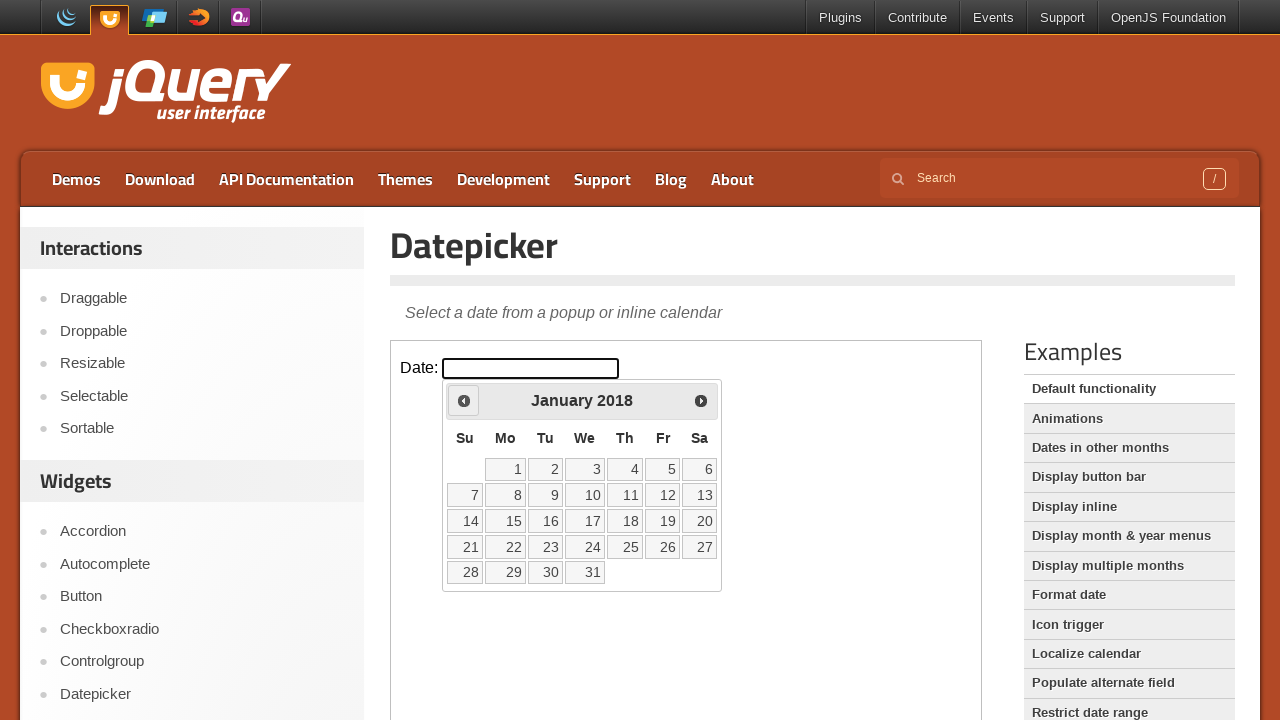

Navigated backward in calendar from January 2018 at (464, 400) on iframe.demo-frame >> internal:control=enter-frame >> .ui-datepicker-prev
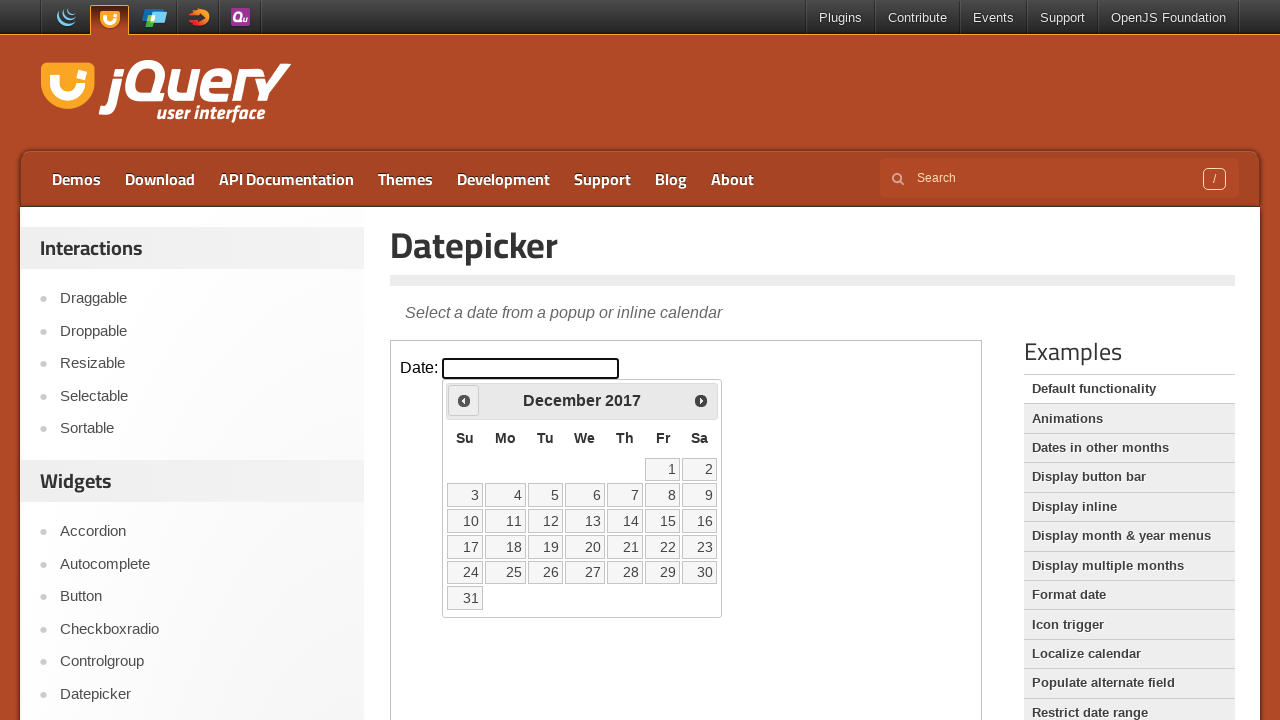

Retrieved current calendar display: December 2017
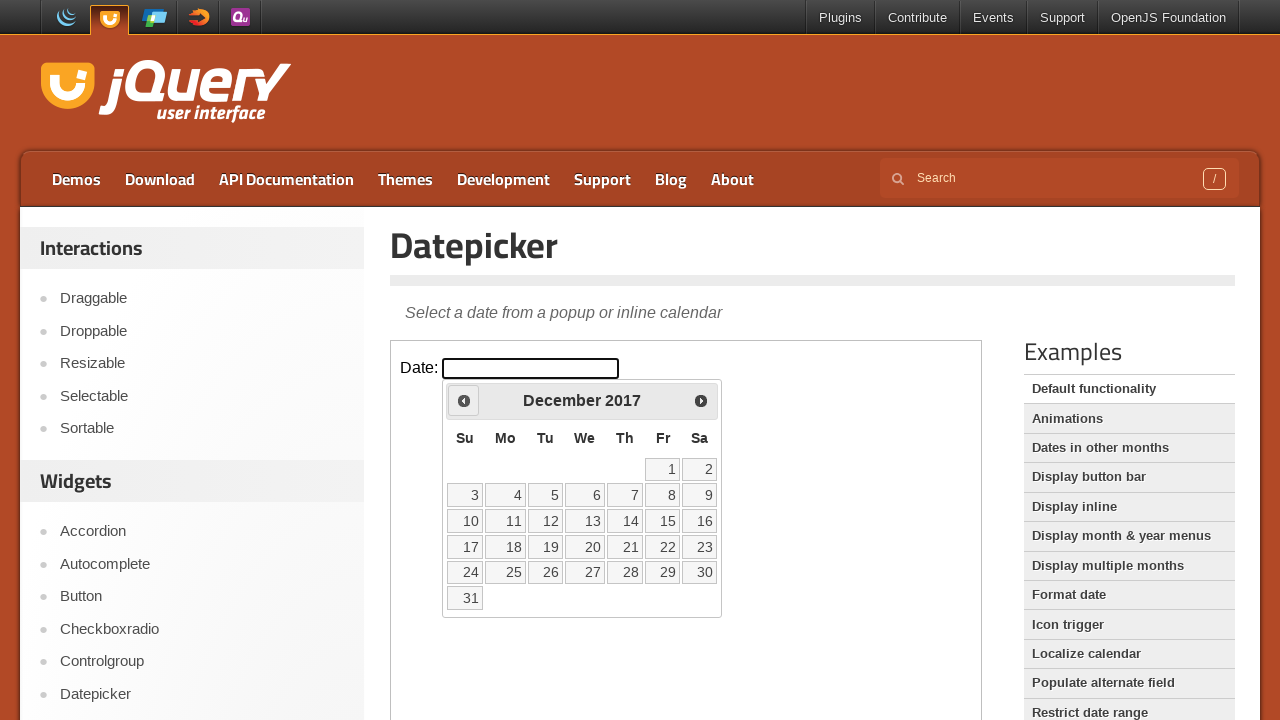

Navigated backward in calendar from December 2017 at (464, 400) on iframe.demo-frame >> internal:control=enter-frame >> .ui-datepicker-prev
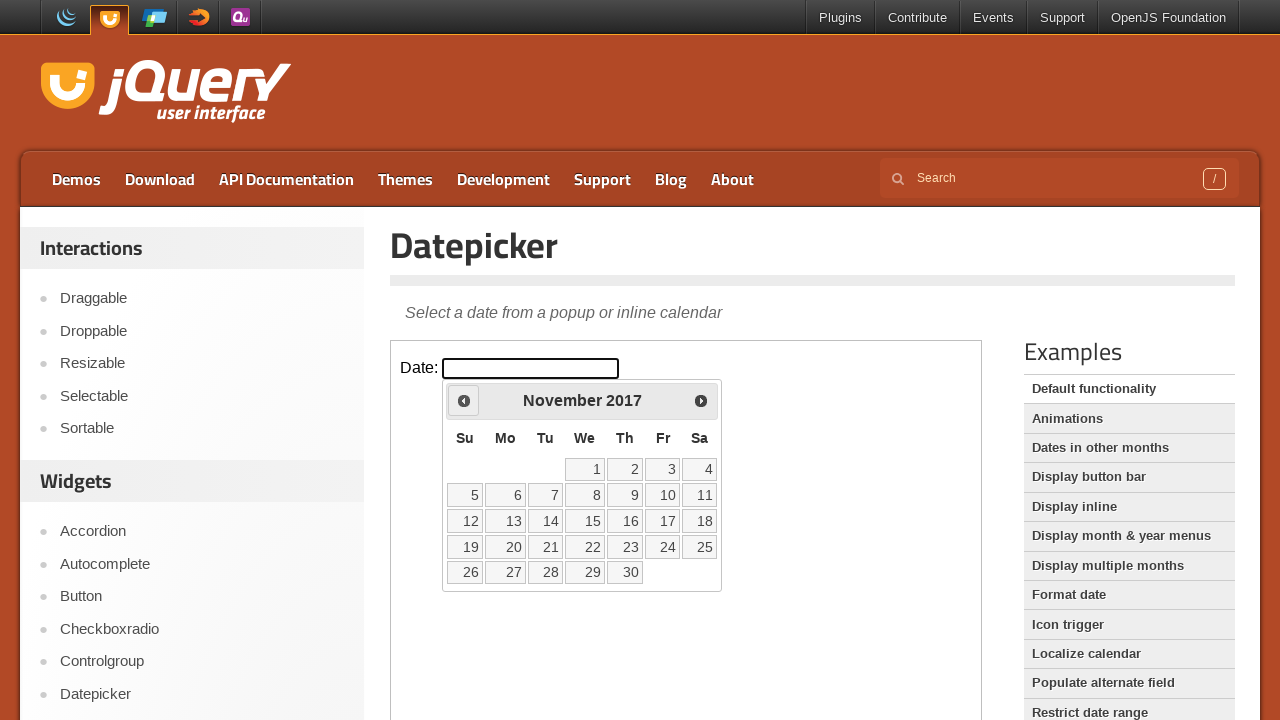

Retrieved current calendar display: November 2017
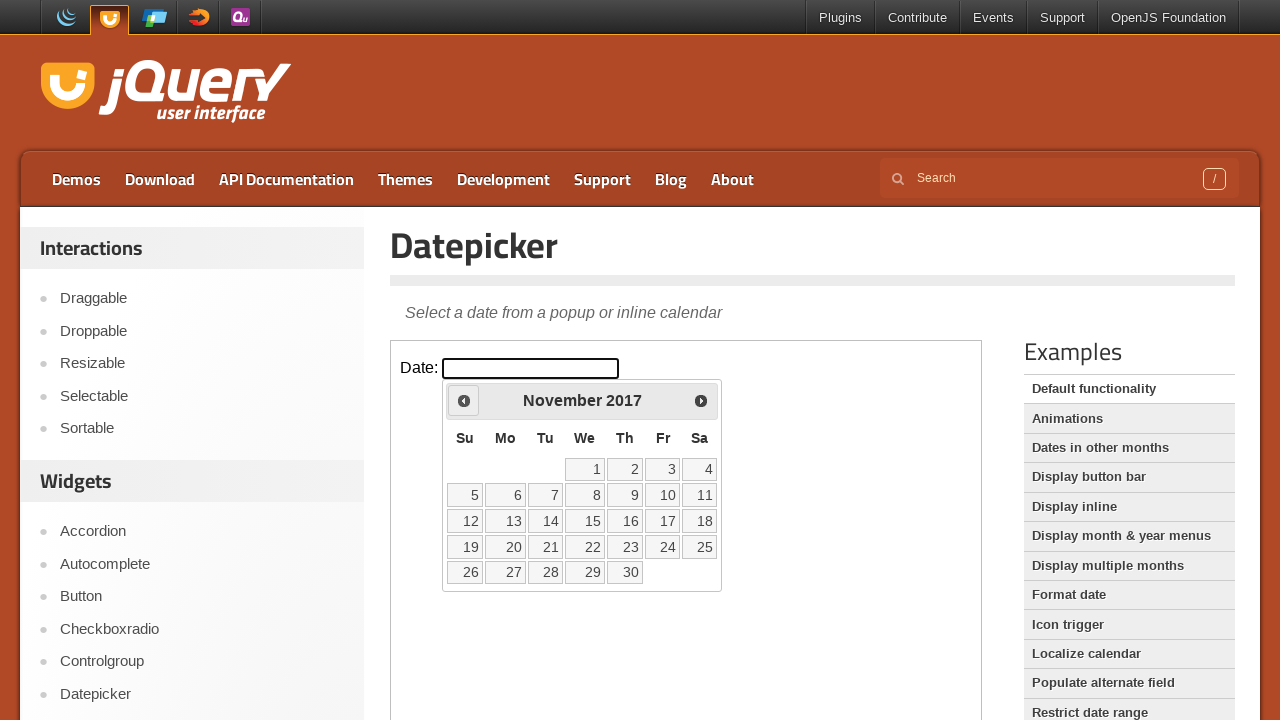

Navigated backward in calendar from November 2017 at (464, 400) on iframe.demo-frame >> internal:control=enter-frame >> .ui-datepicker-prev
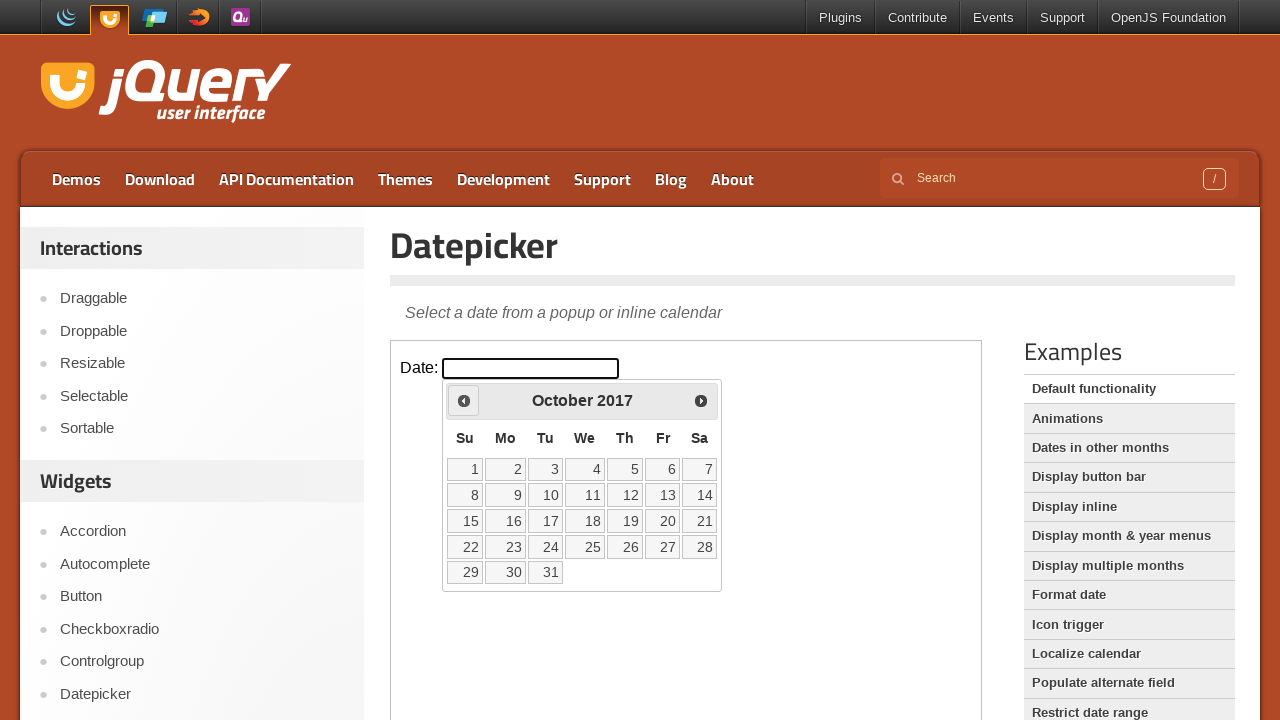

Retrieved current calendar display: October 2017
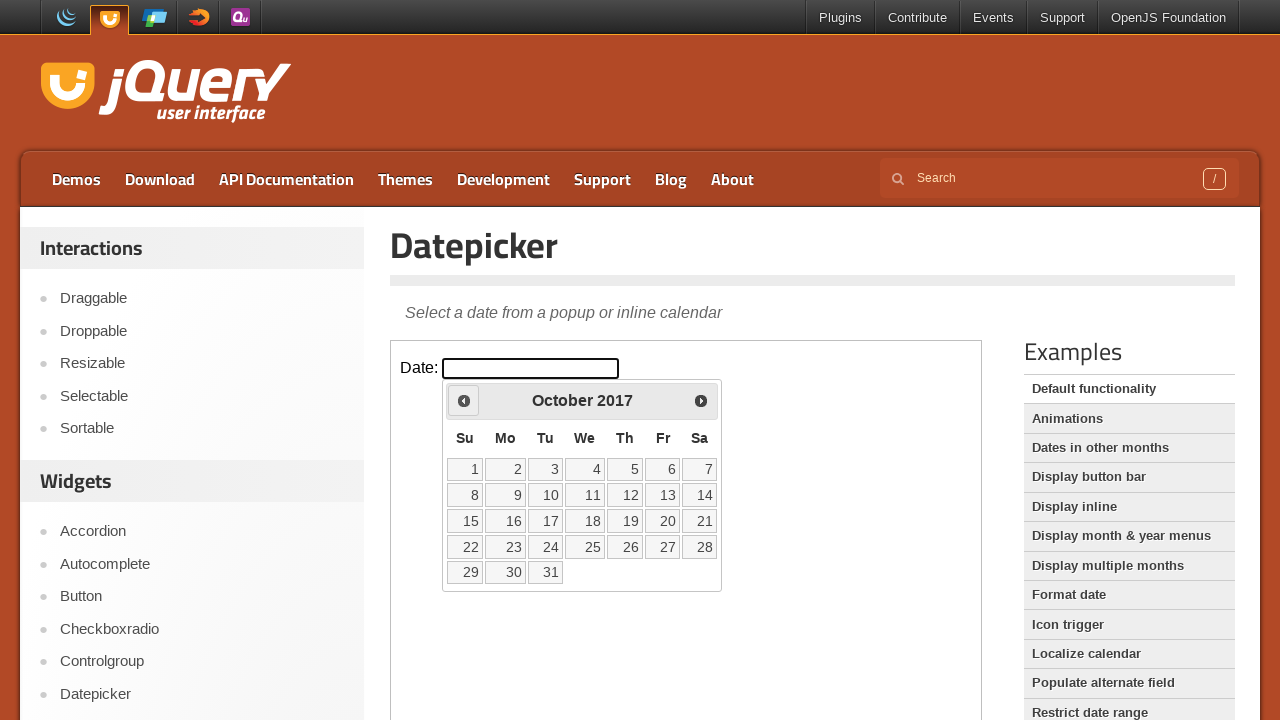

Navigated backward in calendar from October 2017 at (464, 400) on iframe.demo-frame >> internal:control=enter-frame >> .ui-datepicker-prev
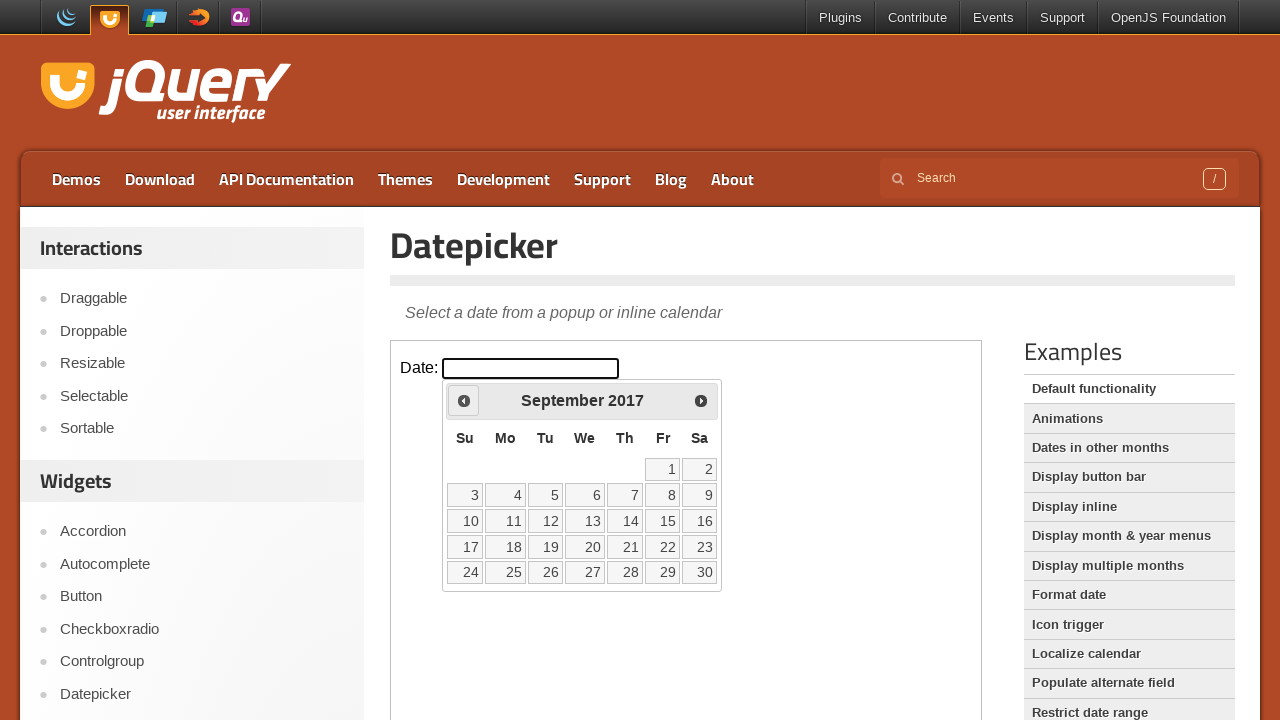

Retrieved current calendar display: September 2017
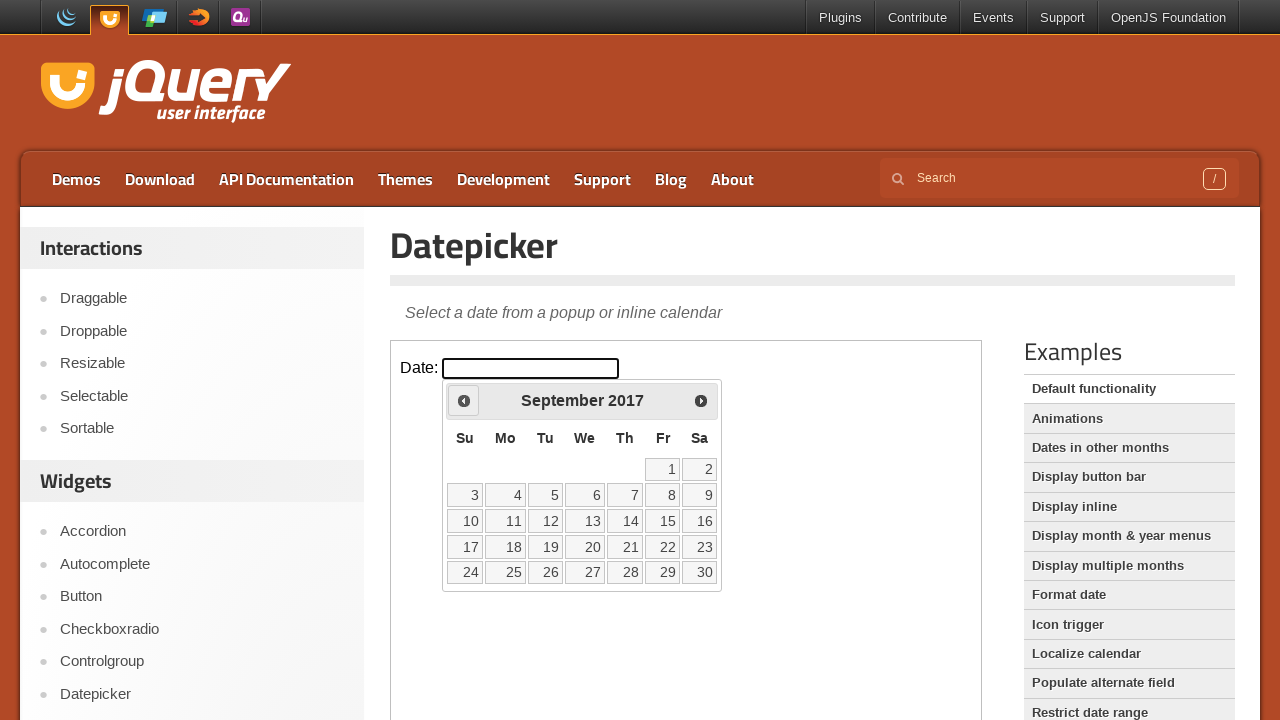

Navigated backward in calendar from September 2017 at (464, 400) on iframe.demo-frame >> internal:control=enter-frame >> .ui-datepicker-prev
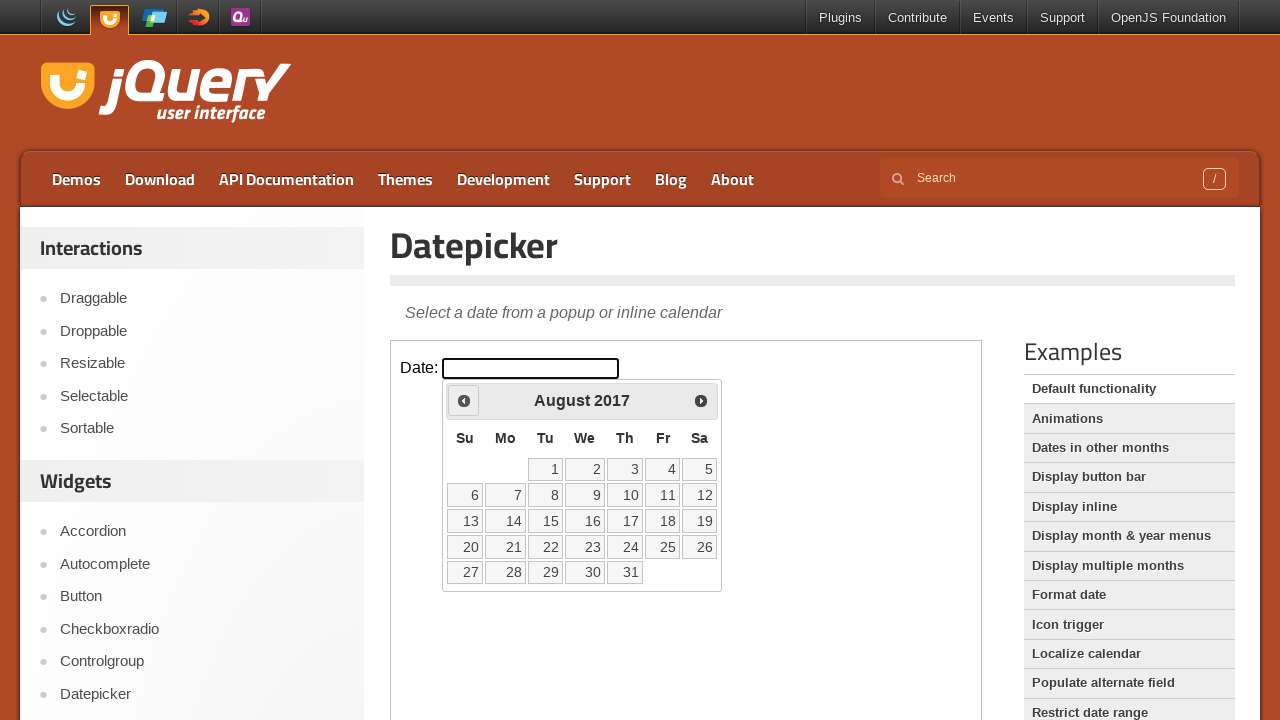

Retrieved current calendar display: August 2017
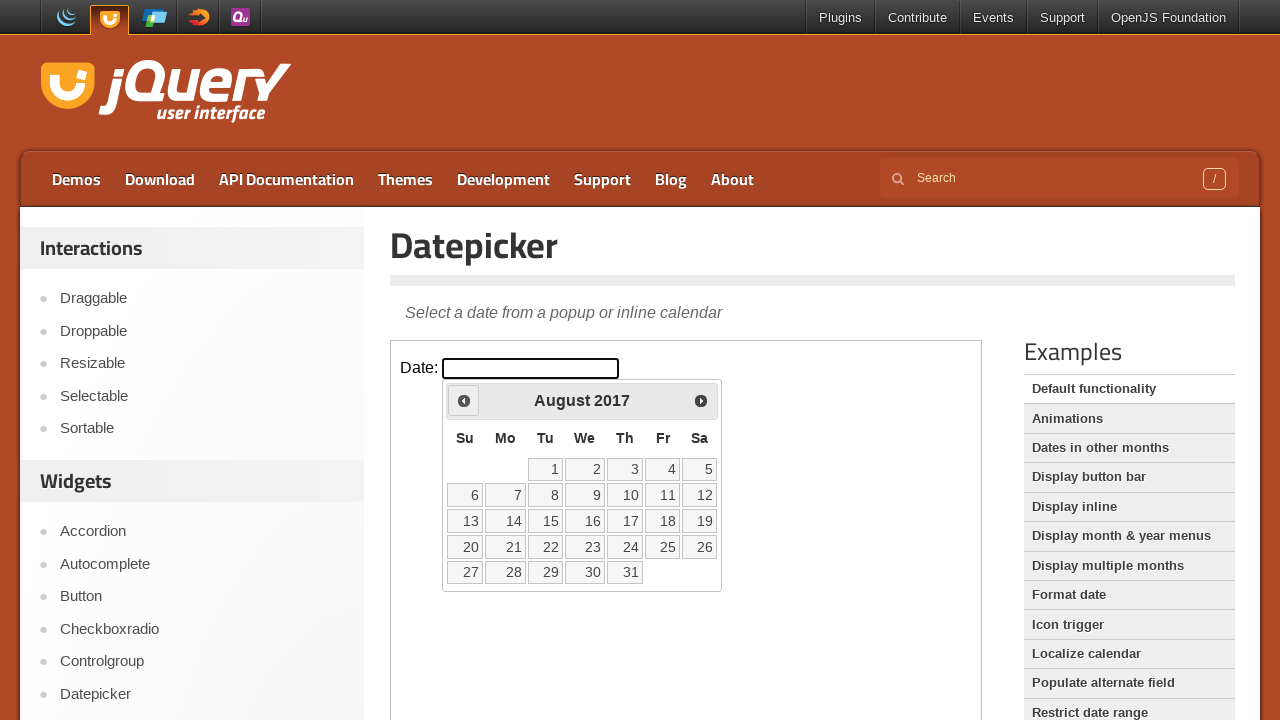

Navigated backward in calendar from August 2017 at (464, 400) on iframe.demo-frame >> internal:control=enter-frame >> .ui-datepicker-prev
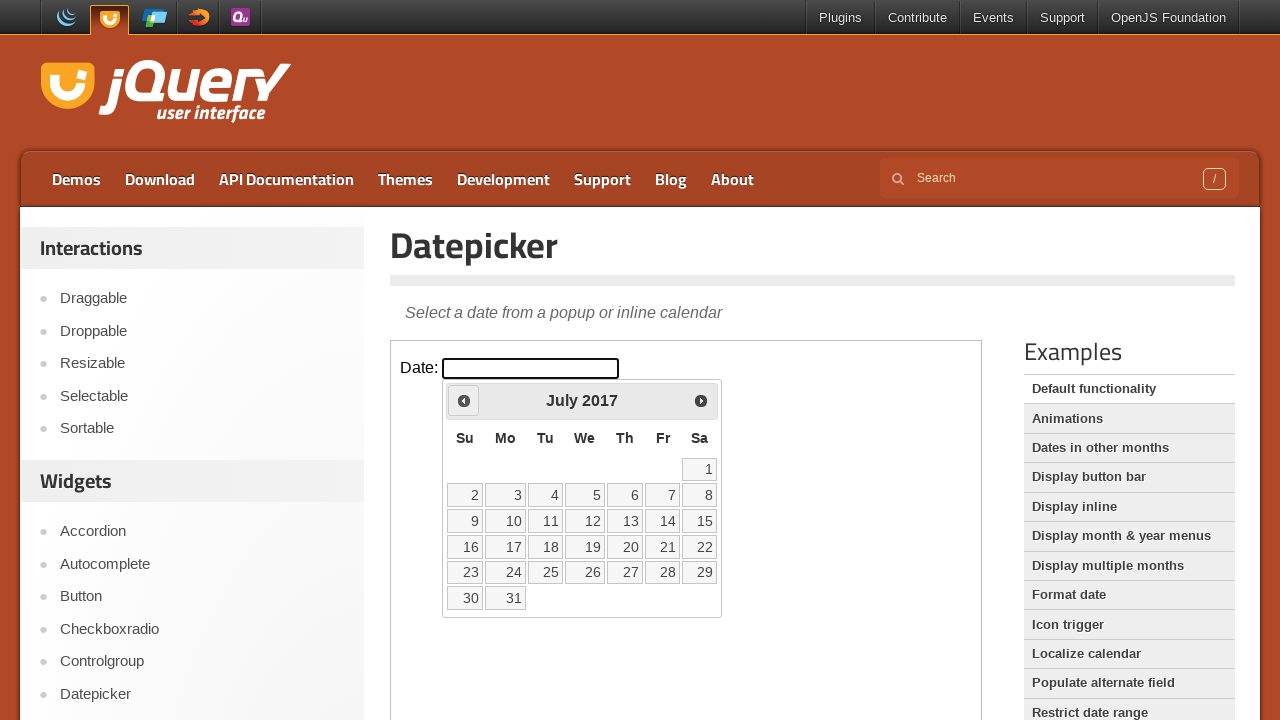

Retrieved current calendar display: July 2017
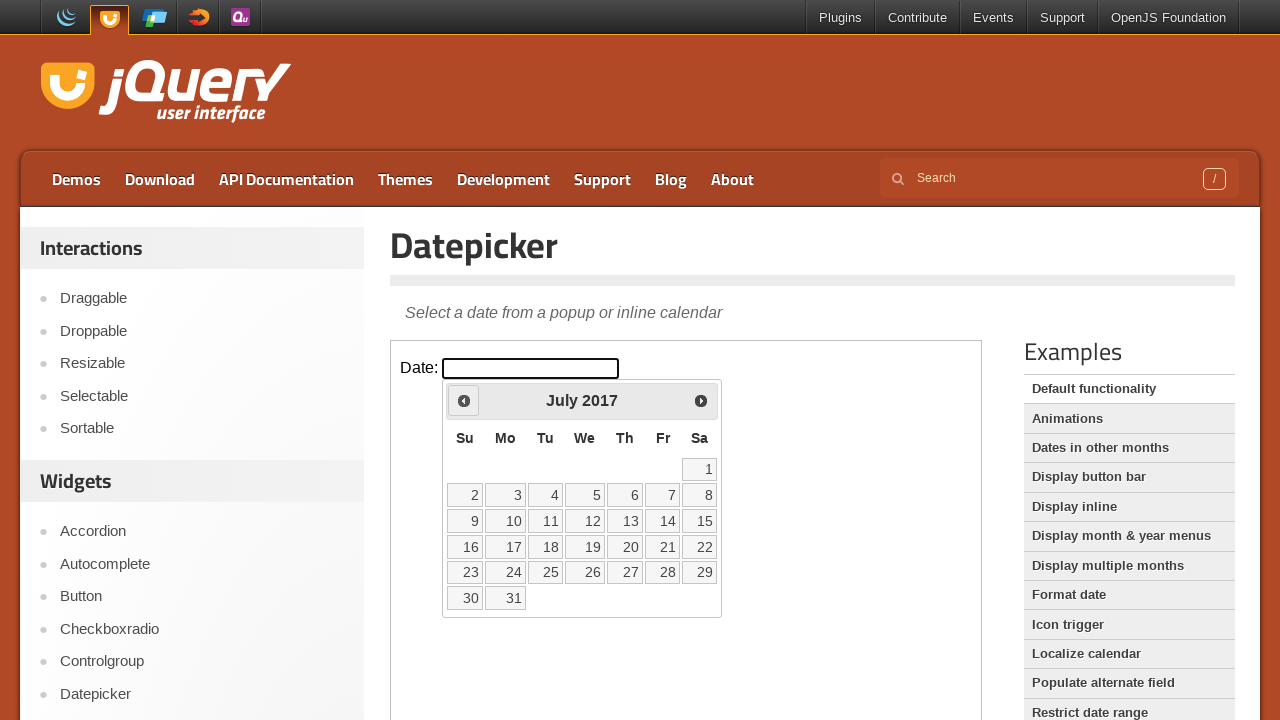

Navigated backward in calendar from July 2017 at (464, 400) on iframe.demo-frame >> internal:control=enter-frame >> .ui-datepicker-prev
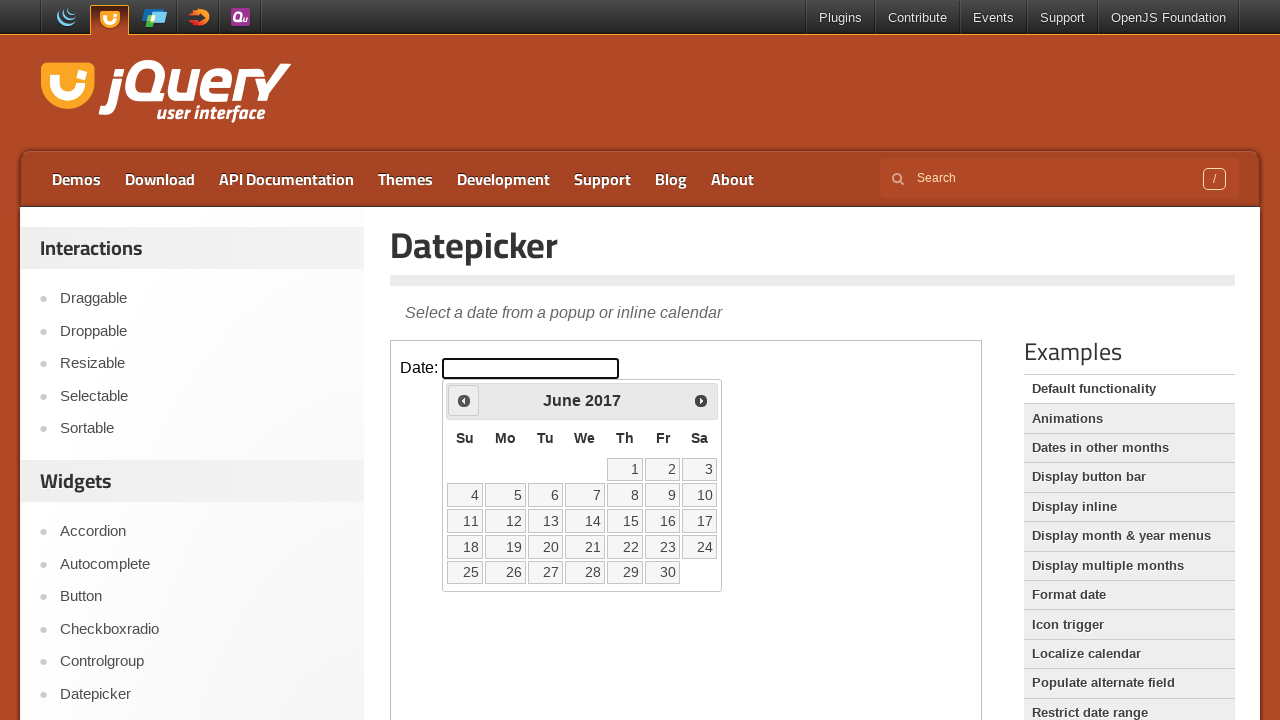

Retrieved current calendar display: June 2017
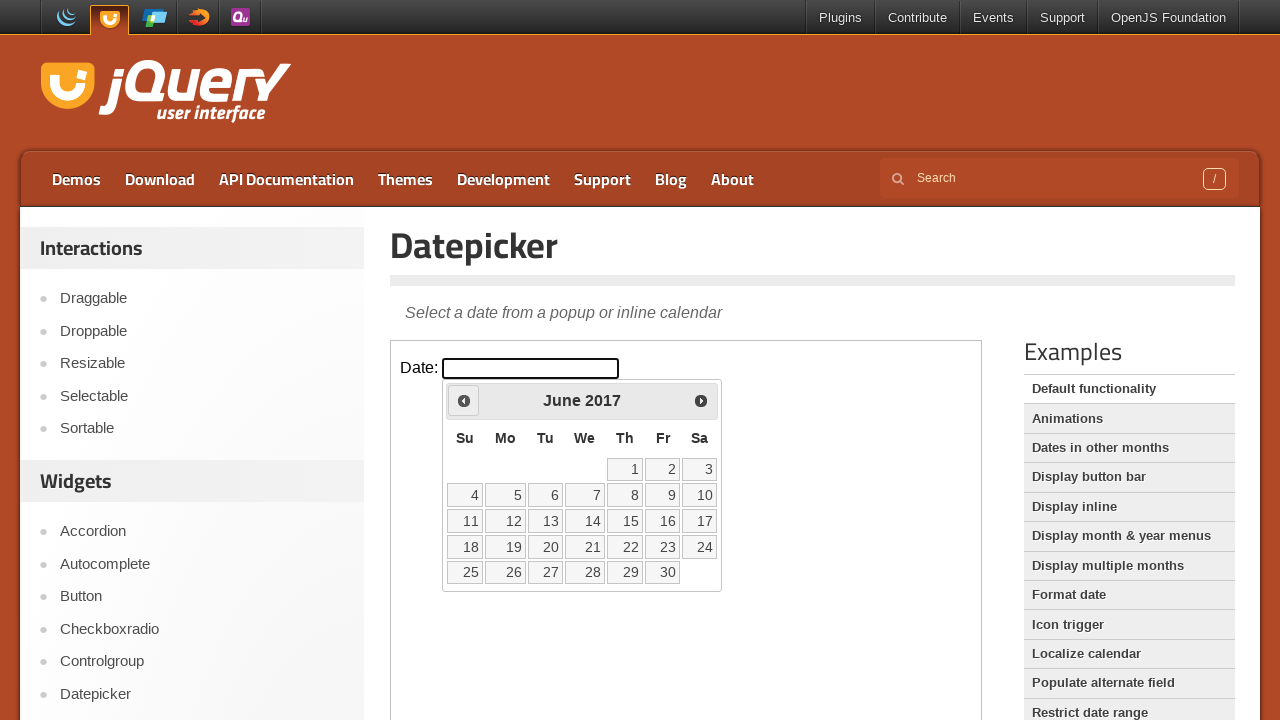

Navigated backward in calendar from June 2017 at (464, 400) on iframe.demo-frame >> internal:control=enter-frame >> .ui-datepicker-prev
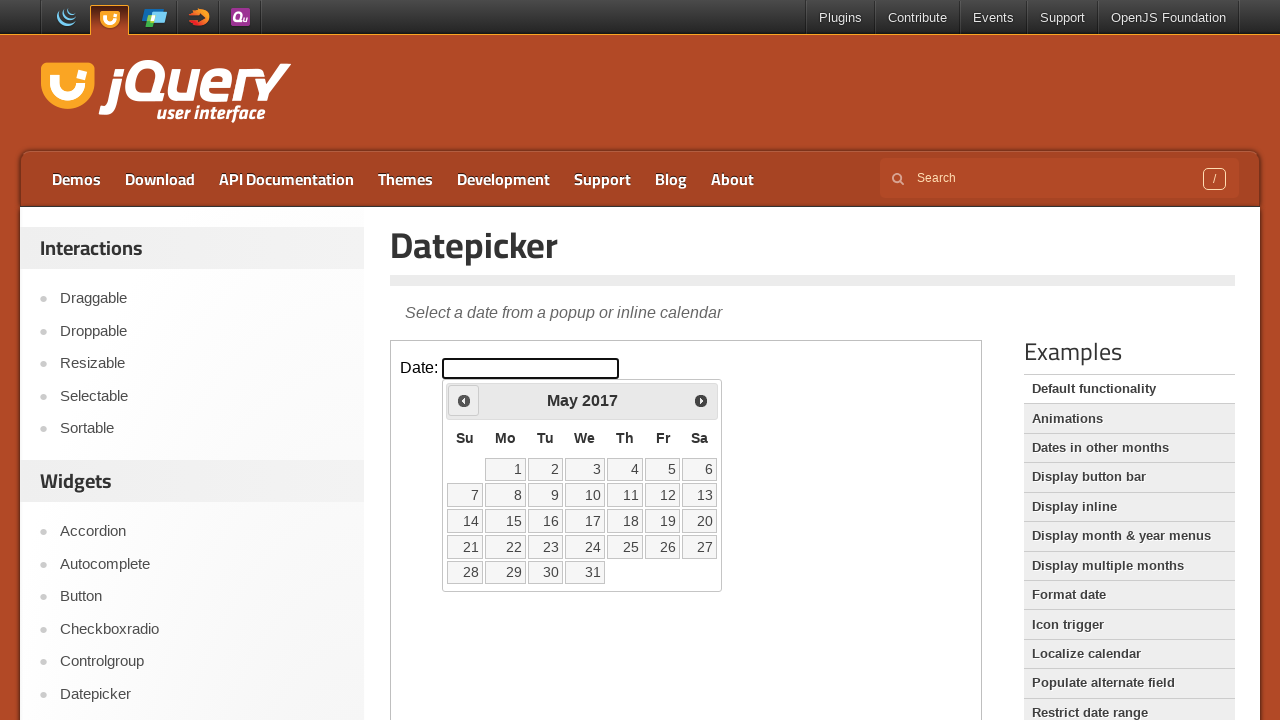

Retrieved current calendar display: May 2017
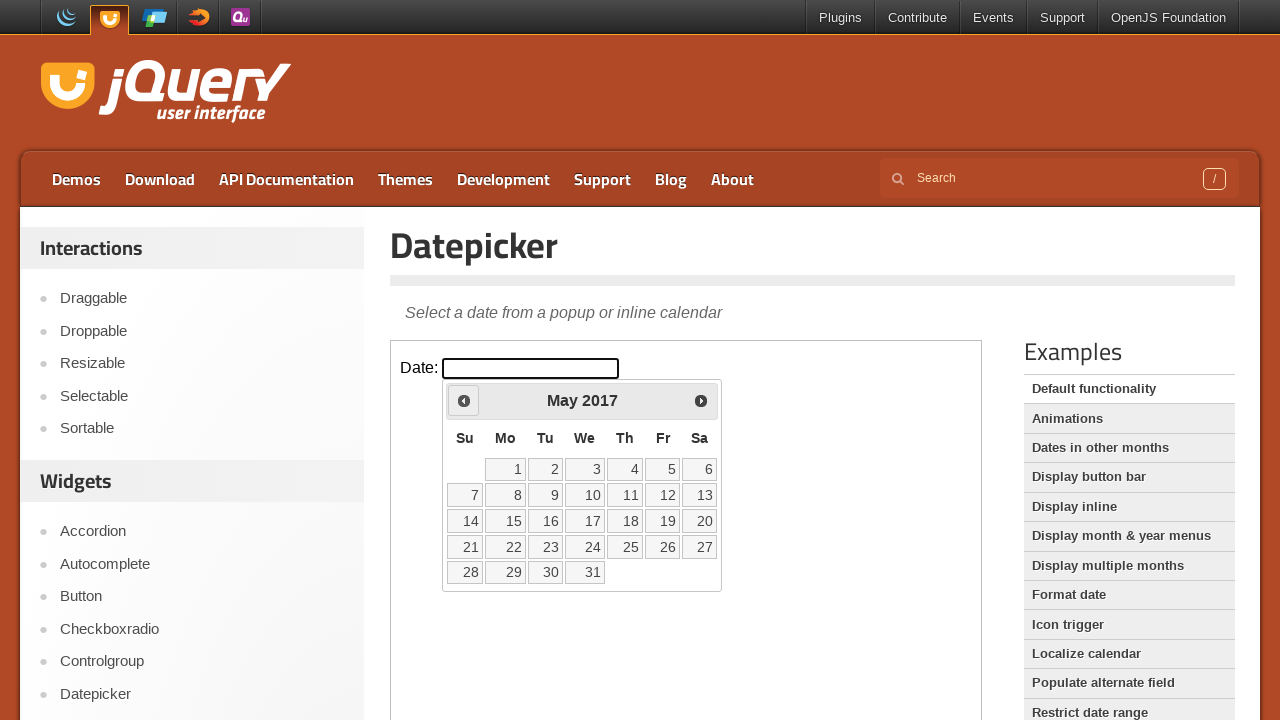

Navigated backward in calendar from May 2017 at (464, 400) on iframe.demo-frame >> internal:control=enter-frame >> .ui-datepicker-prev
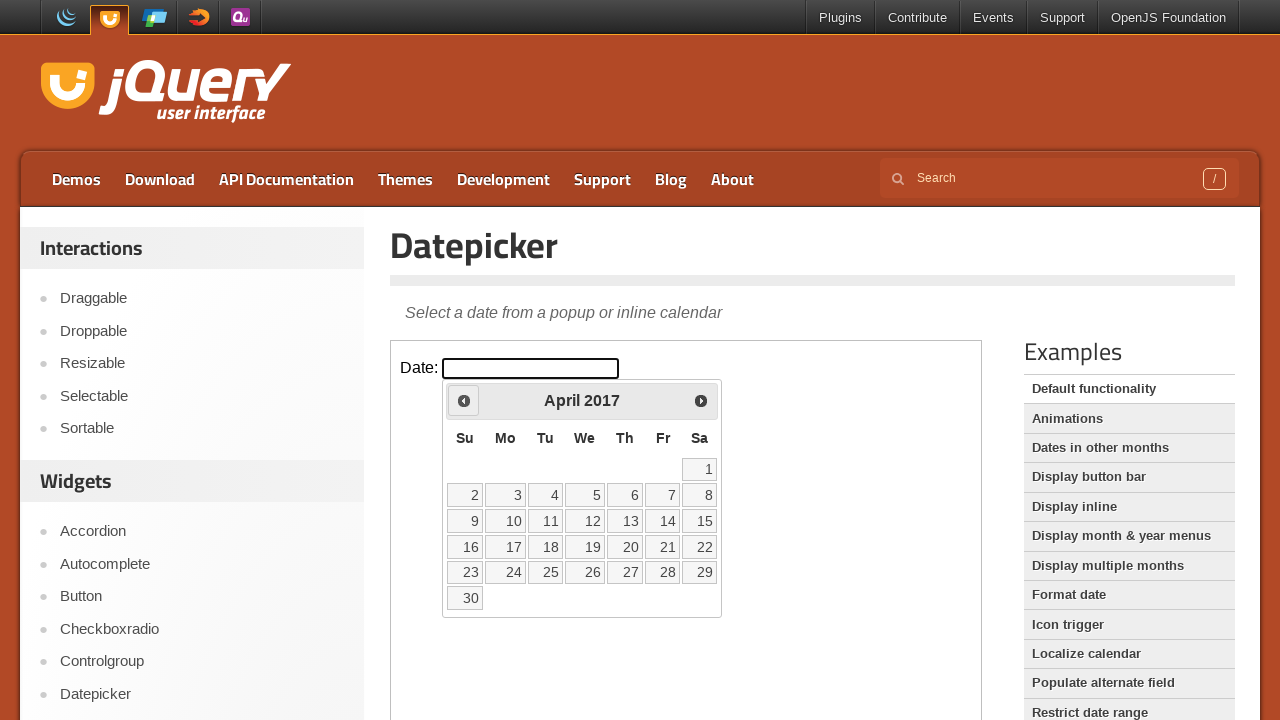

Retrieved current calendar display: April 2017
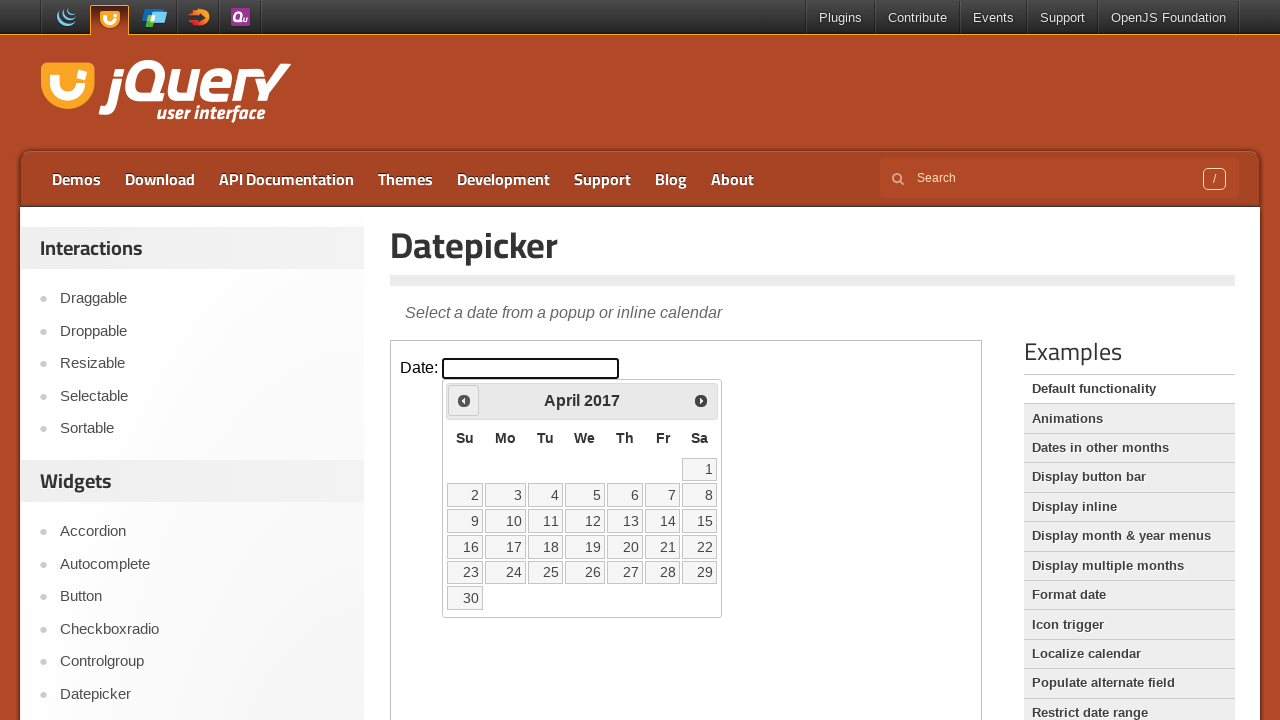

Navigated backward in calendar from April 2017 at (464, 400) on iframe.demo-frame >> internal:control=enter-frame >> .ui-datepicker-prev
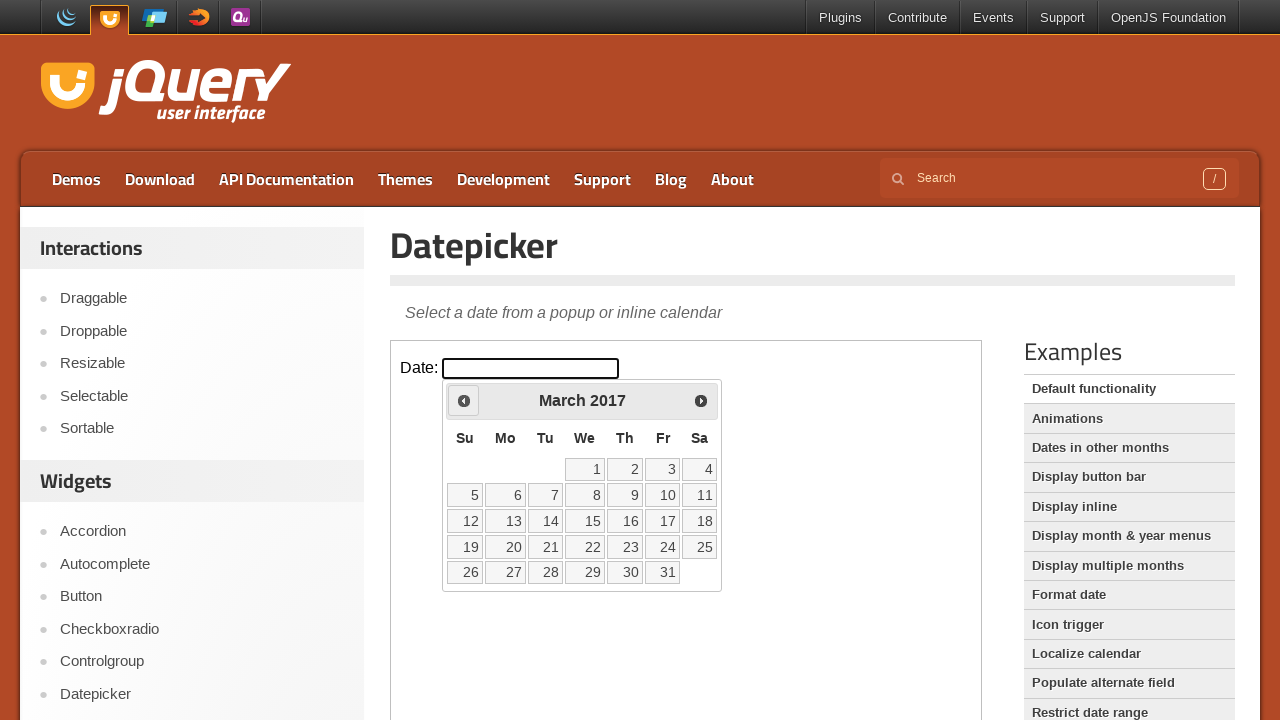

Retrieved current calendar display: March 2017
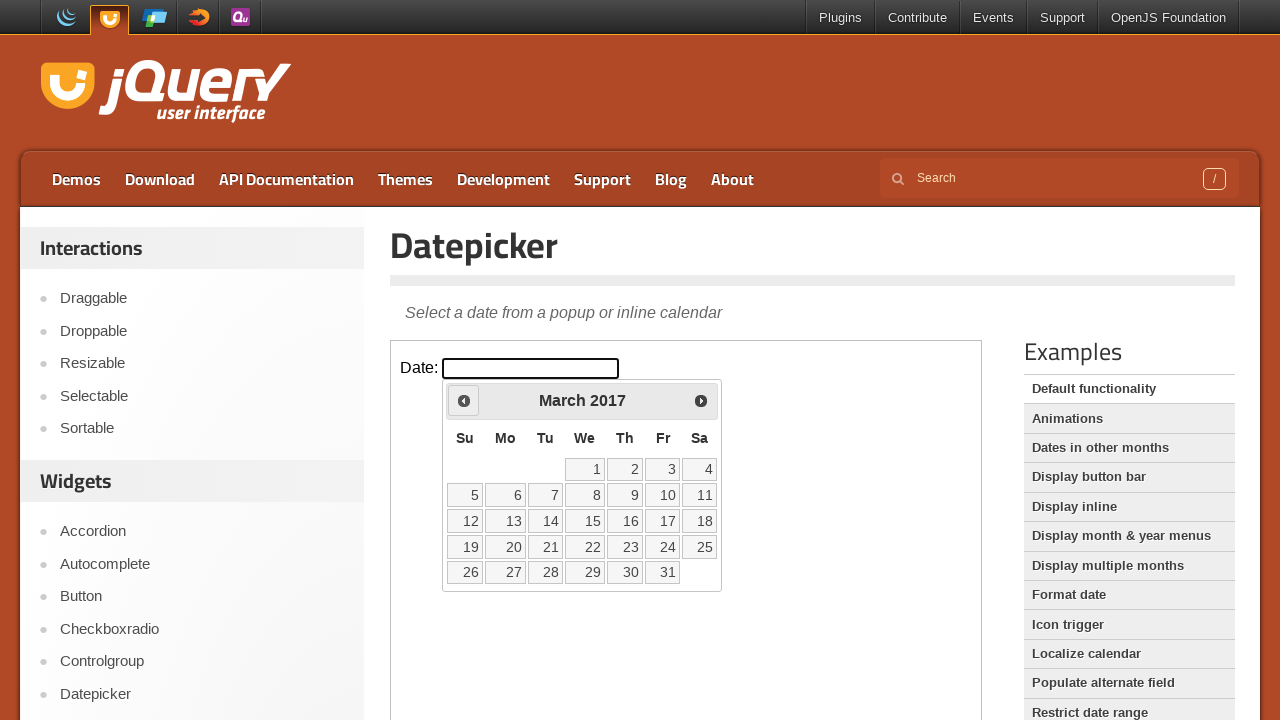

Navigated backward in calendar from March 2017 at (464, 400) on iframe.demo-frame >> internal:control=enter-frame >> .ui-datepicker-prev
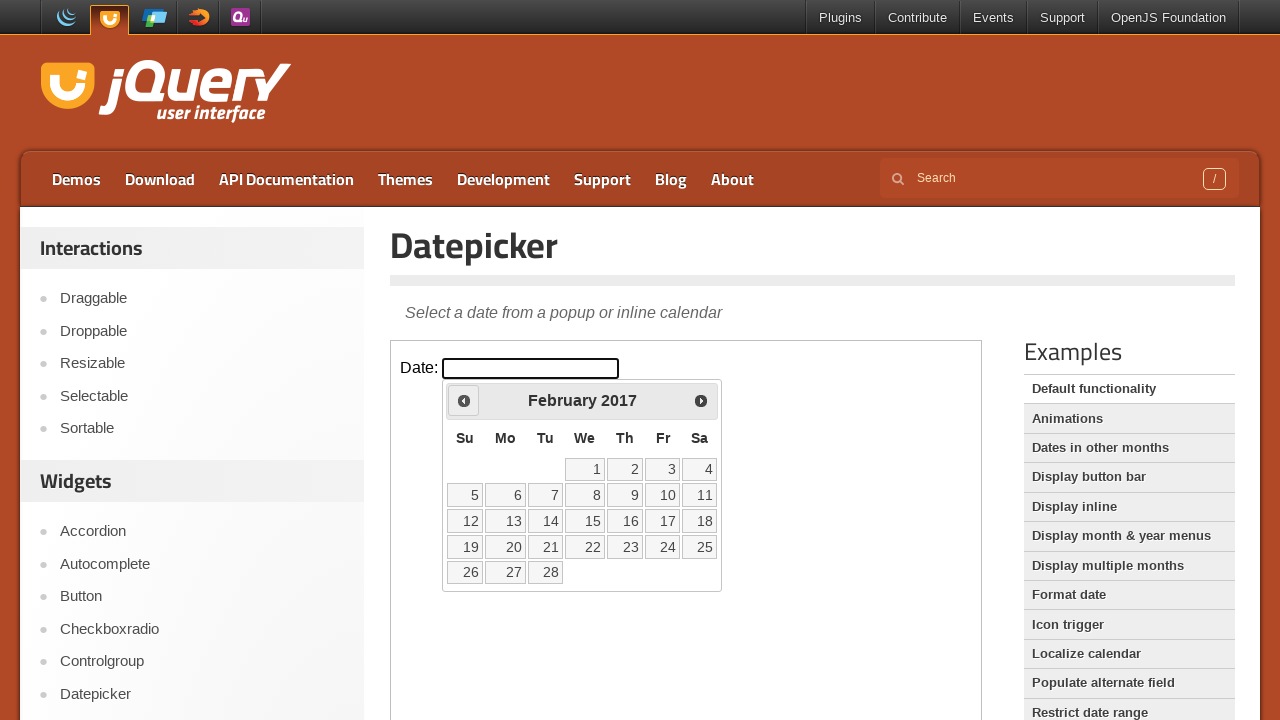

Retrieved current calendar display: February 2017
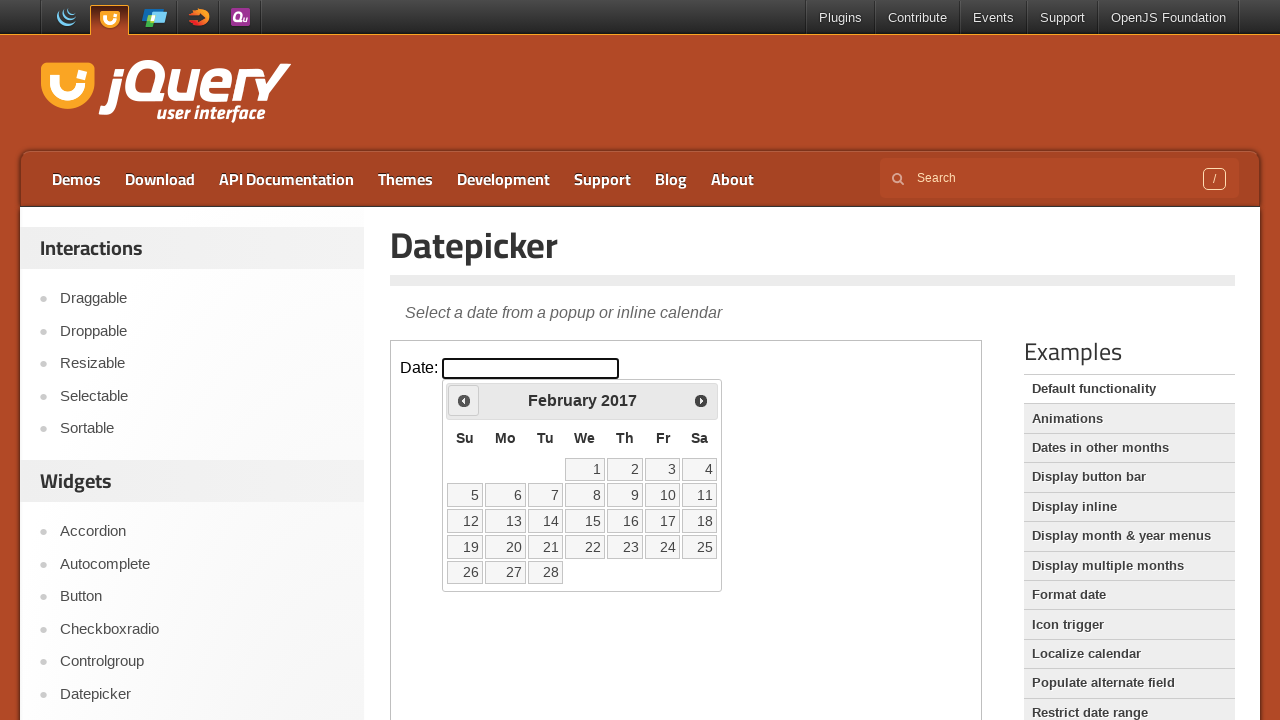

Navigated backward in calendar from February 2017 at (464, 400) on iframe.demo-frame >> internal:control=enter-frame >> .ui-datepicker-prev
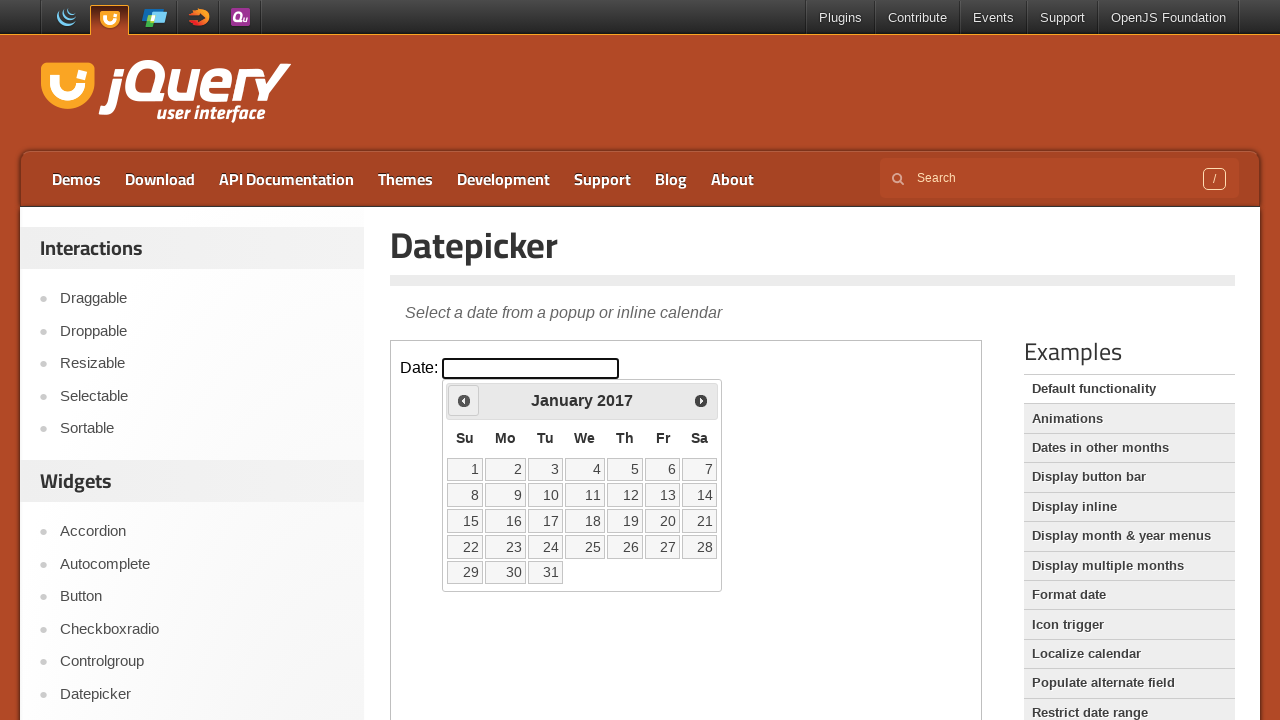

Retrieved current calendar display: January 2017
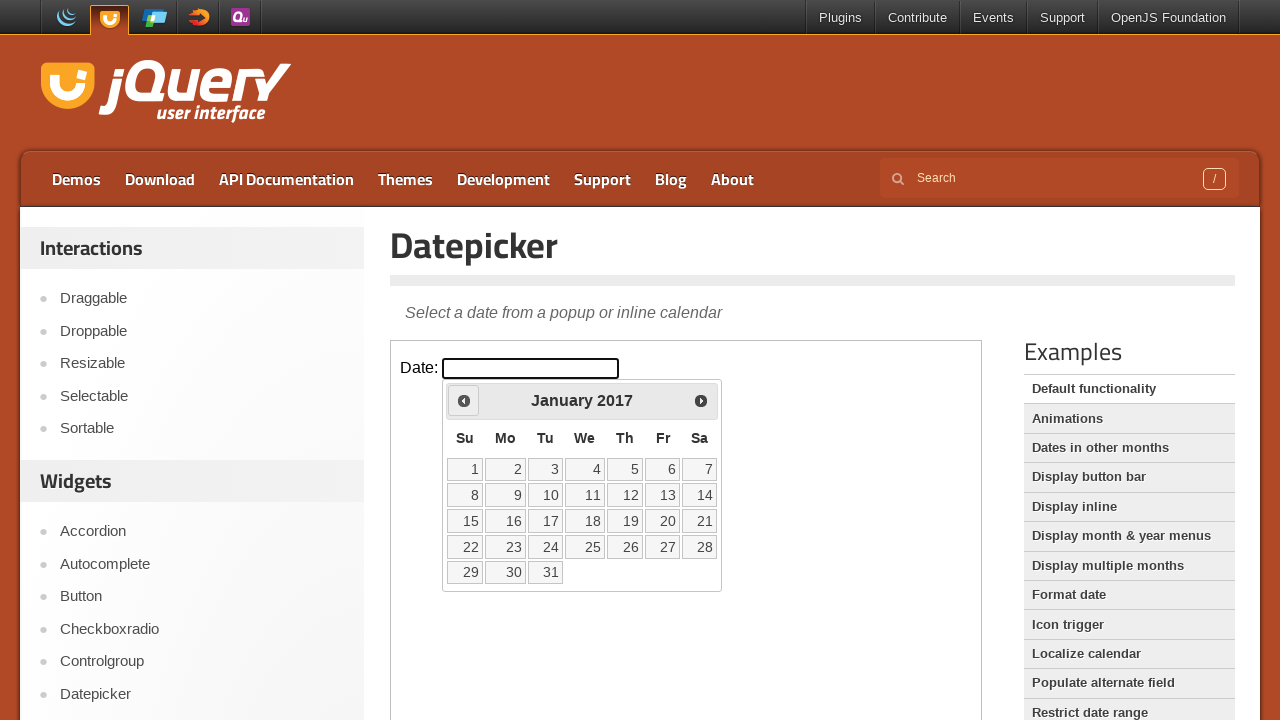

Navigated backward in calendar from January 2017 at (464, 400) on iframe.demo-frame >> internal:control=enter-frame >> .ui-datepicker-prev
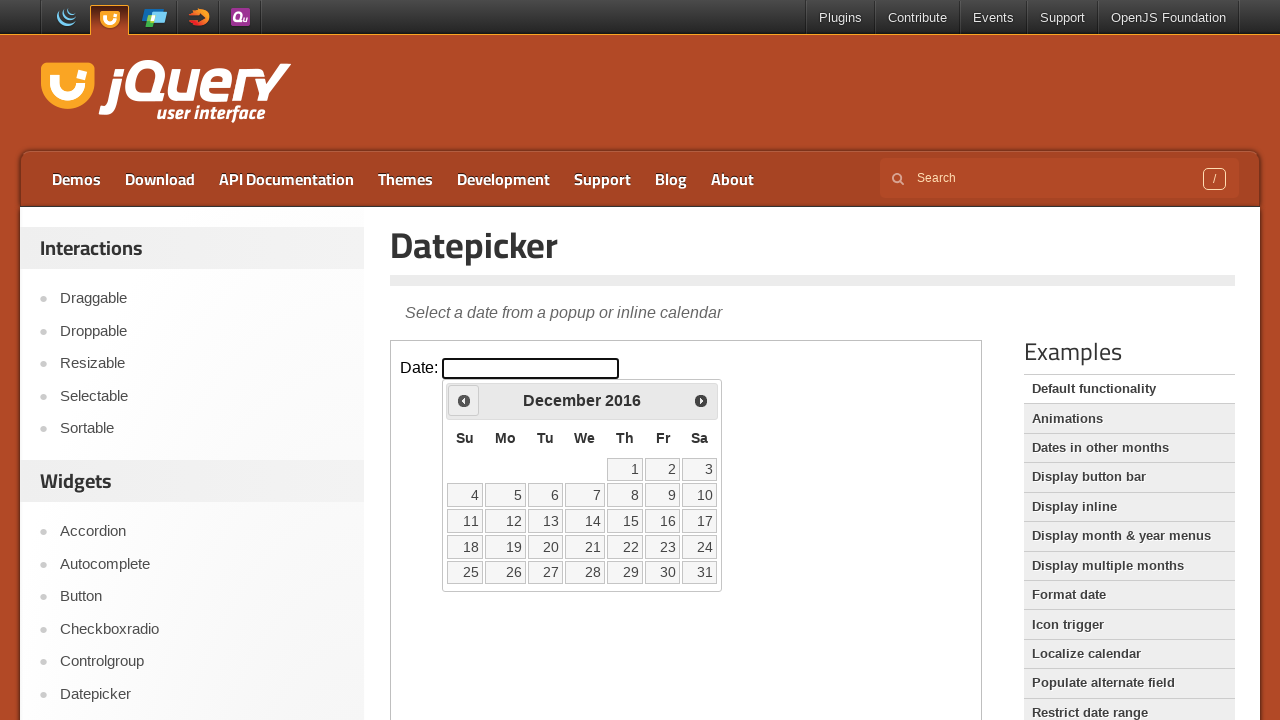

Retrieved current calendar display: December 2016
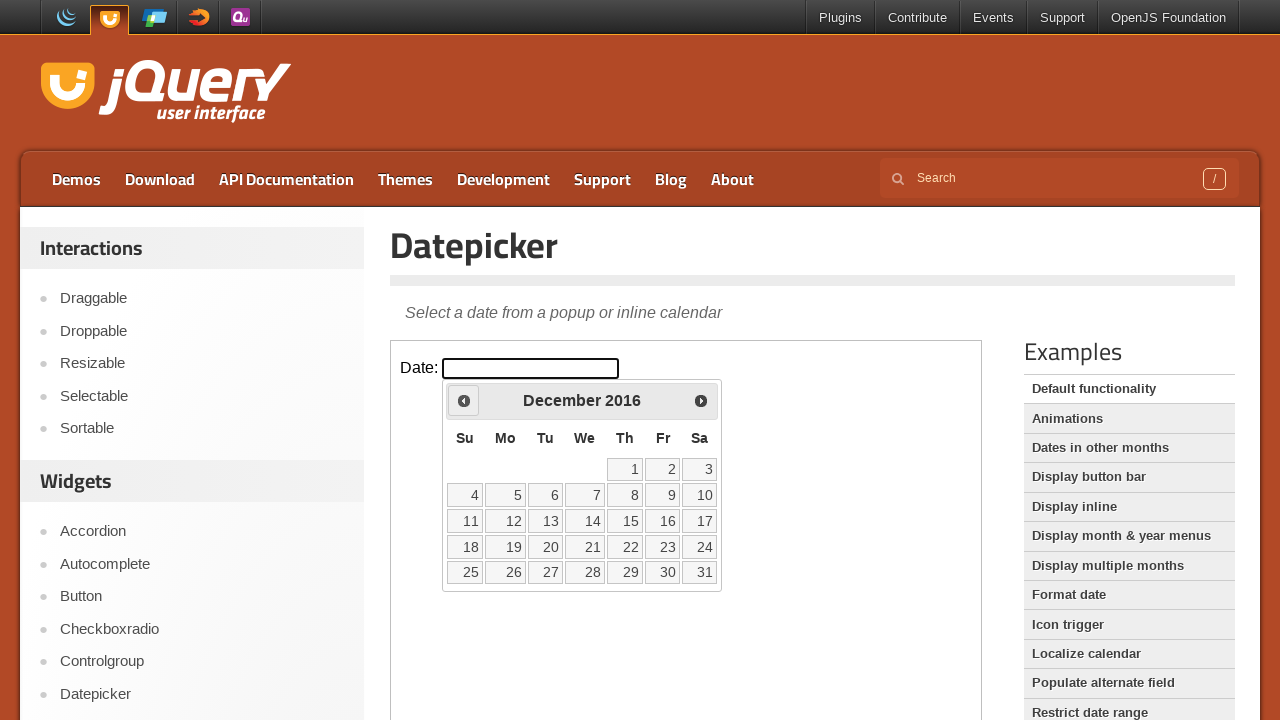

Navigated backward in calendar from December 2016 at (464, 400) on iframe.demo-frame >> internal:control=enter-frame >> .ui-datepicker-prev
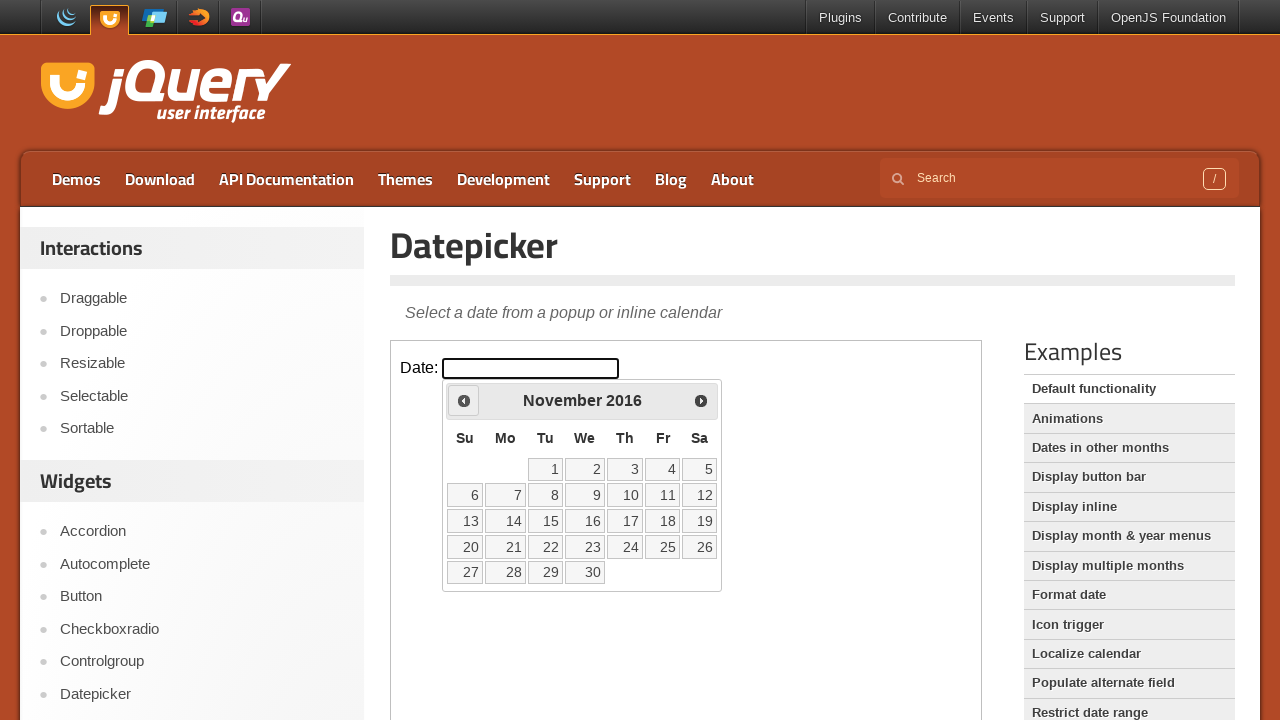

Retrieved current calendar display: November 2016
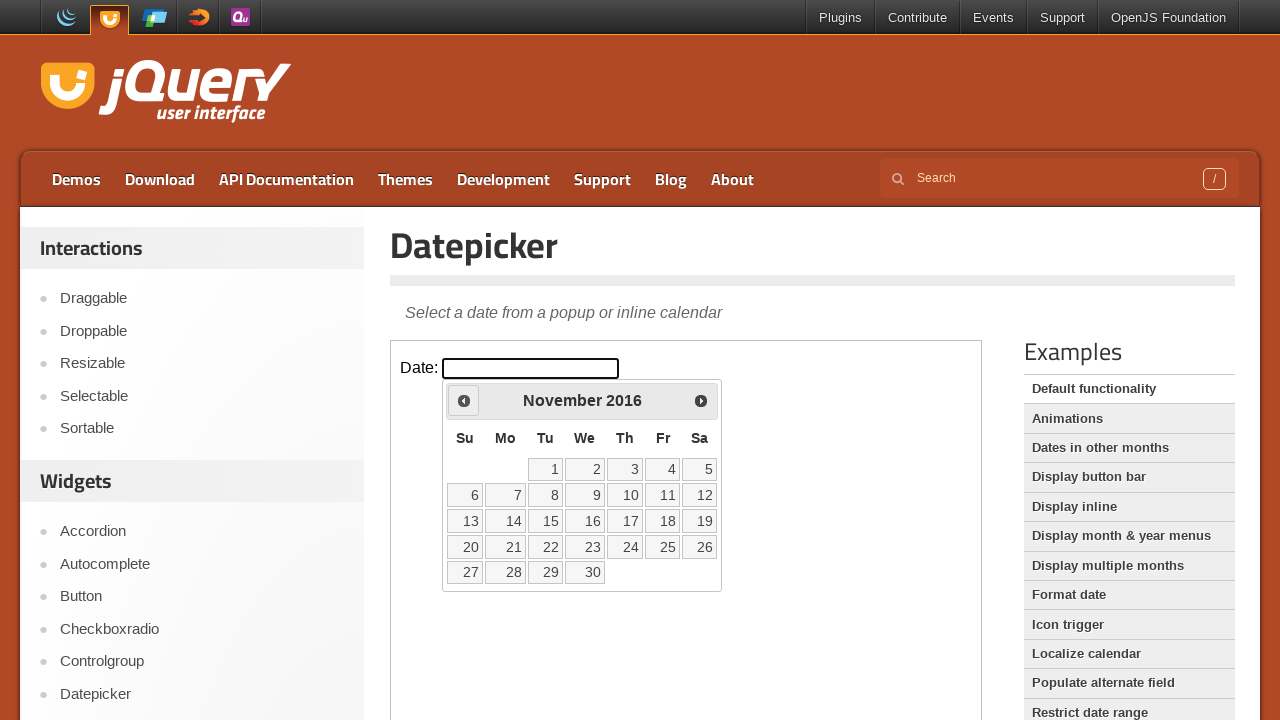

Navigated backward in calendar from November 2016 at (464, 400) on iframe.demo-frame >> internal:control=enter-frame >> .ui-datepicker-prev
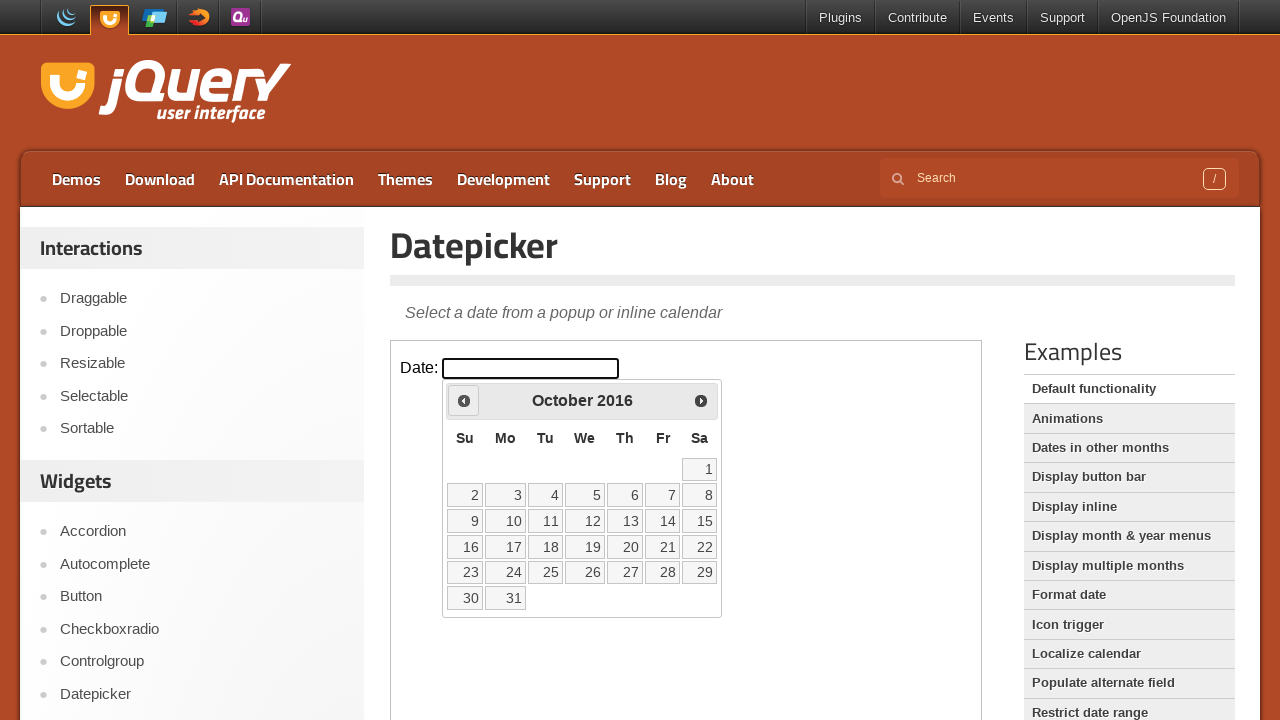

Retrieved current calendar display: October 2016
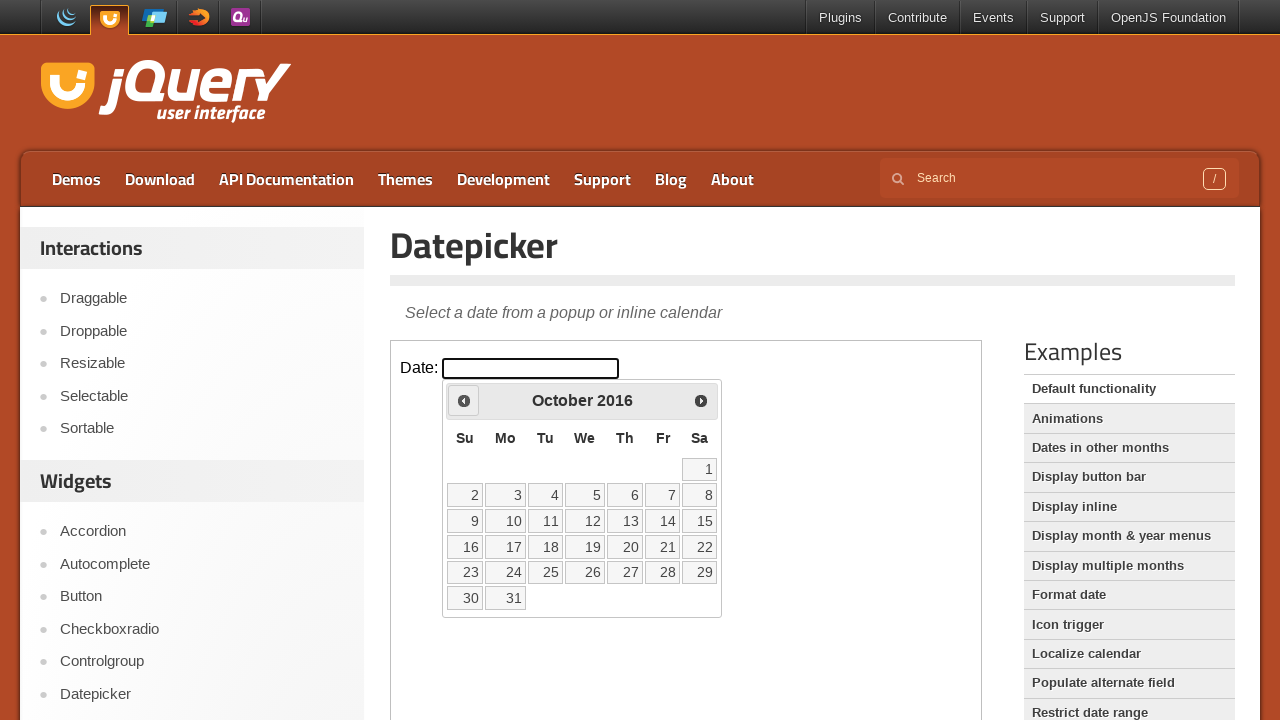

Navigated backward in calendar from October 2016 at (464, 400) on iframe.demo-frame >> internal:control=enter-frame >> .ui-datepicker-prev
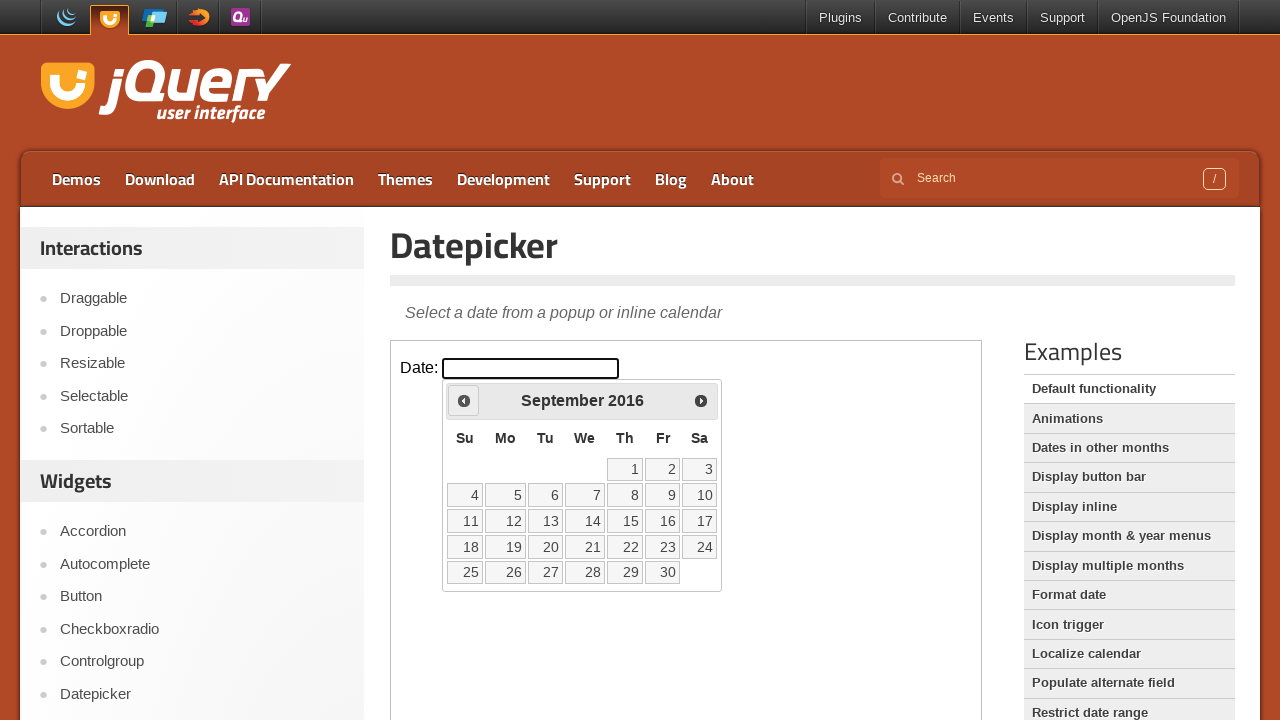

Retrieved current calendar display: September 2016
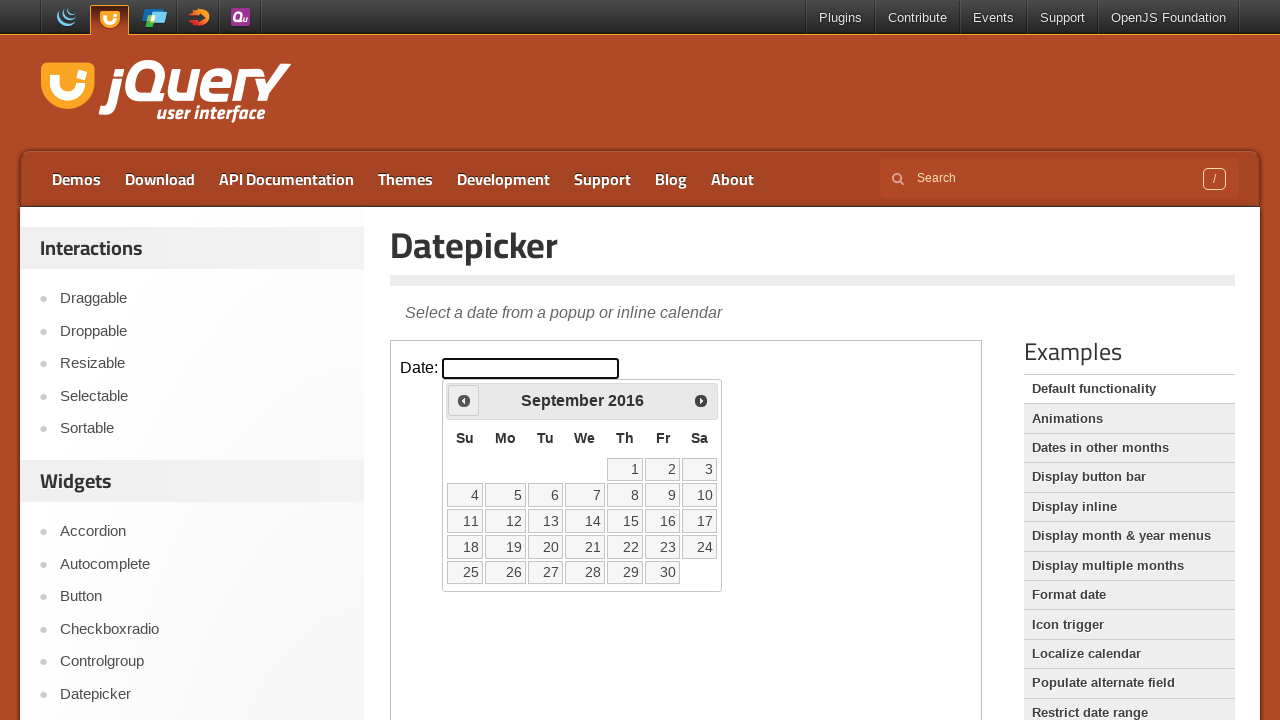

Navigated backward in calendar from September 2016 at (464, 400) on iframe.demo-frame >> internal:control=enter-frame >> .ui-datepicker-prev
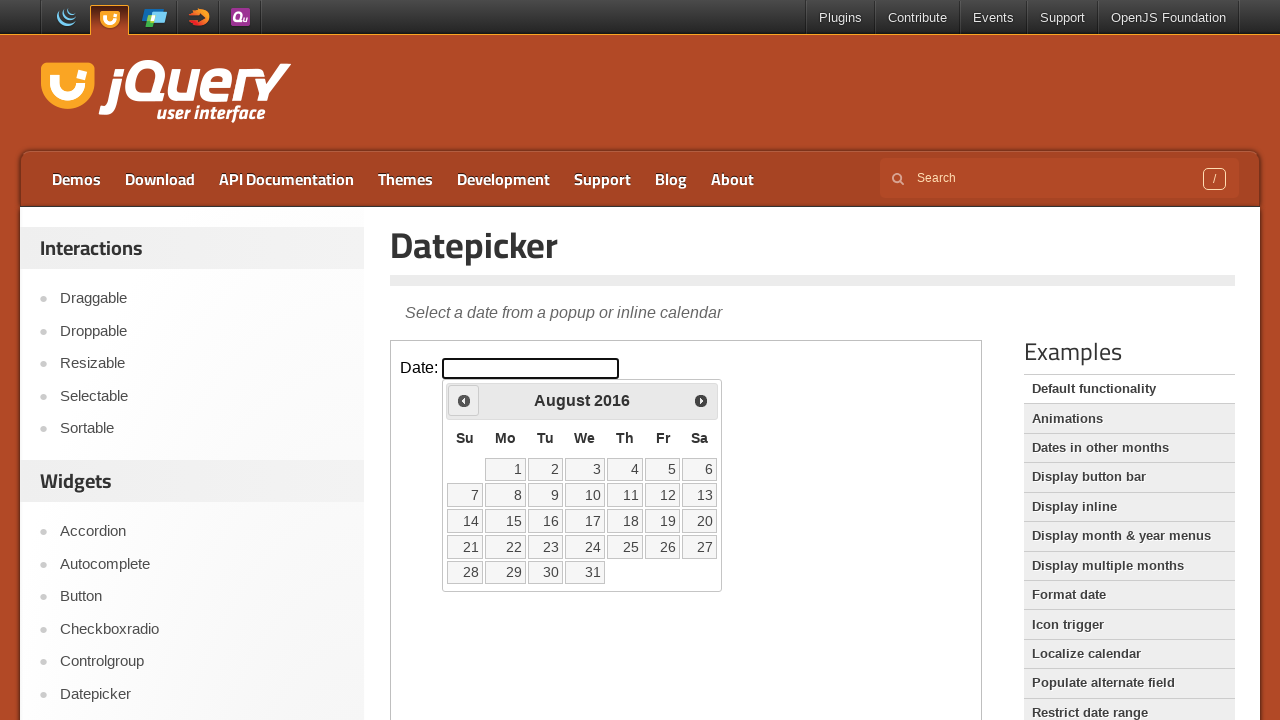

Retrieved current calendar display: August 2016
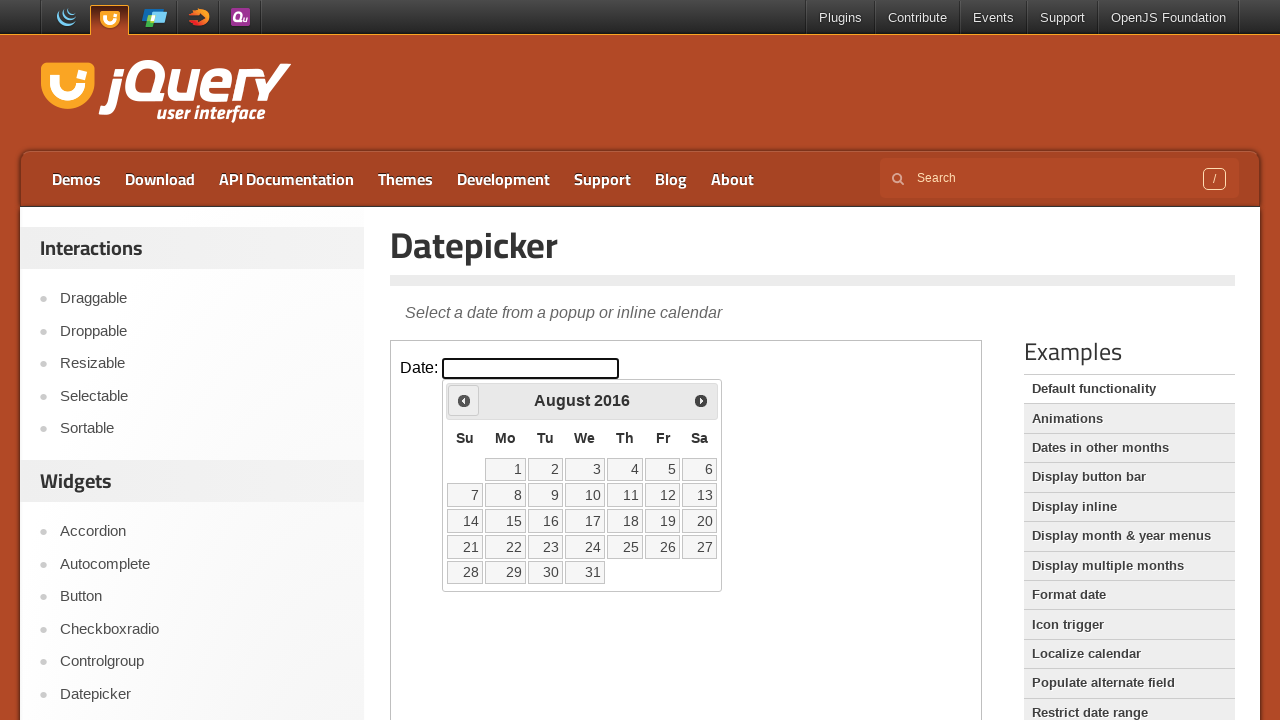

Navigated backward in calendar from August 2016 at (464, 400) on iframe.demo-frame >> internal:control=enter-frame >> .ui-datepicker-prev
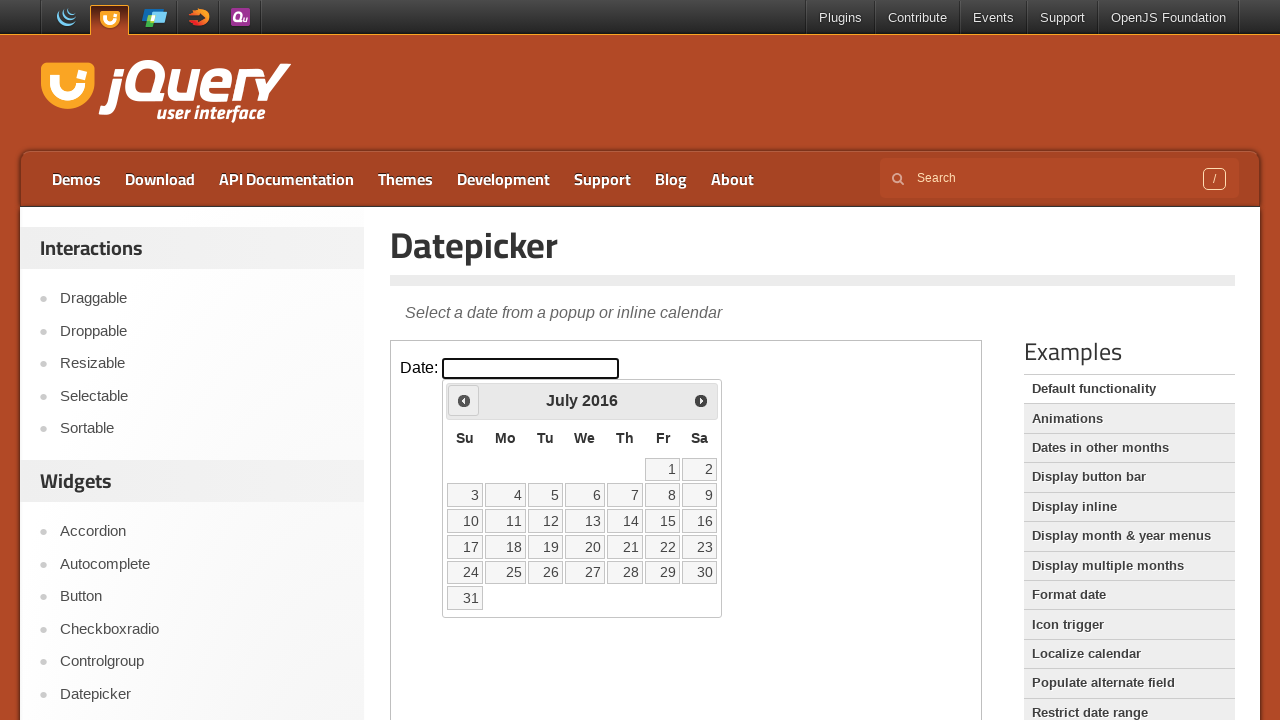

Retrieved current calendar display: July 2016
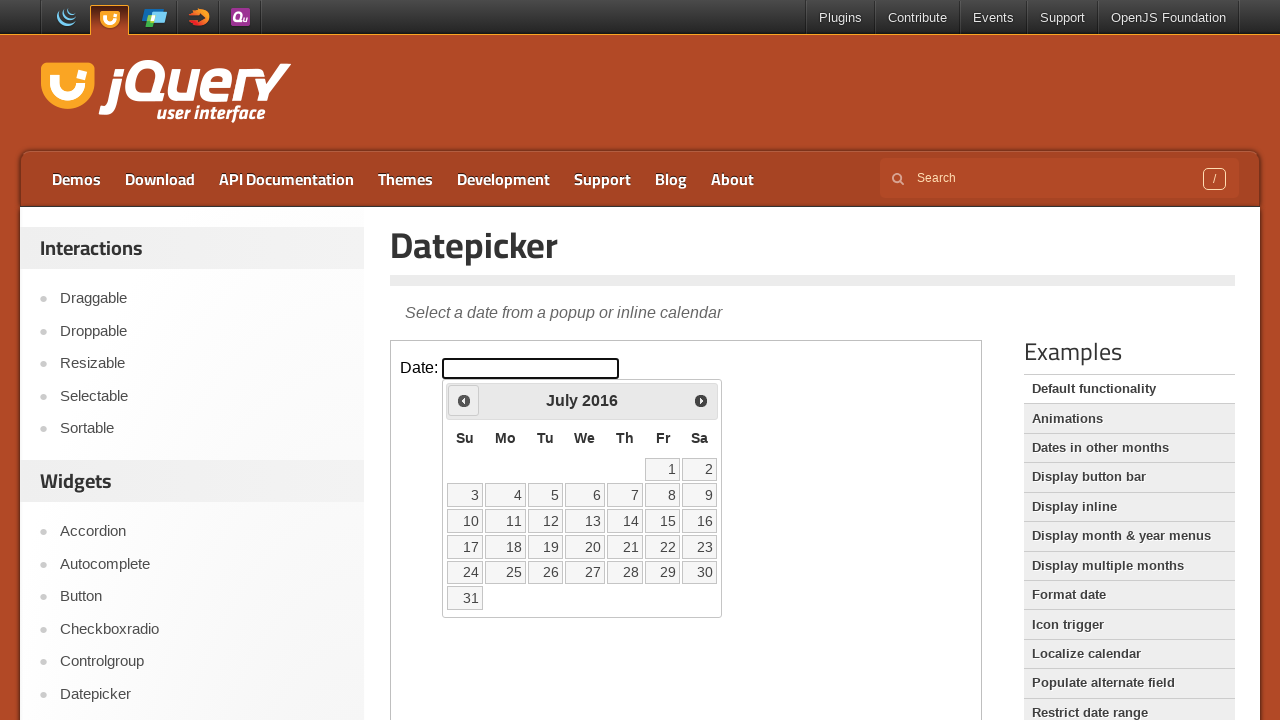

Navigated backward in calendar from July 2016 at (464, 400) on iframe.demo-frame >> internal:control=enter-frame >> .ui-datepicker-prev
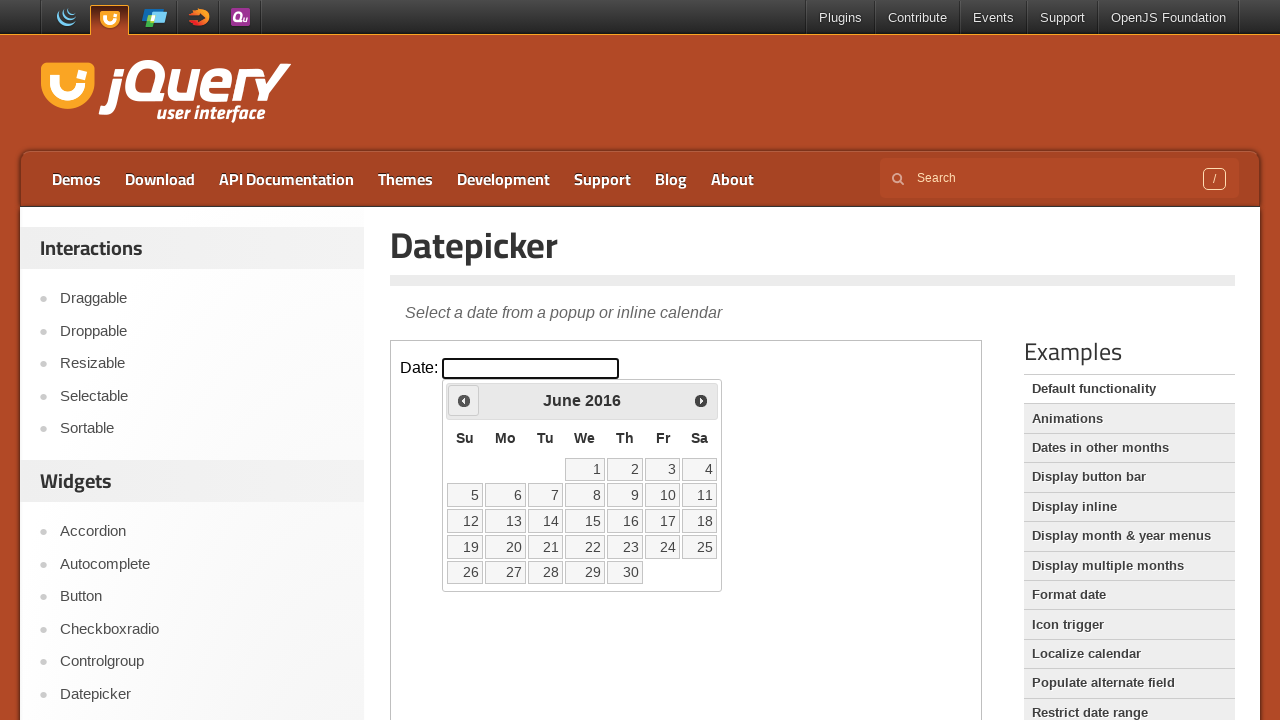

Retrieved current calendar display: June 2016
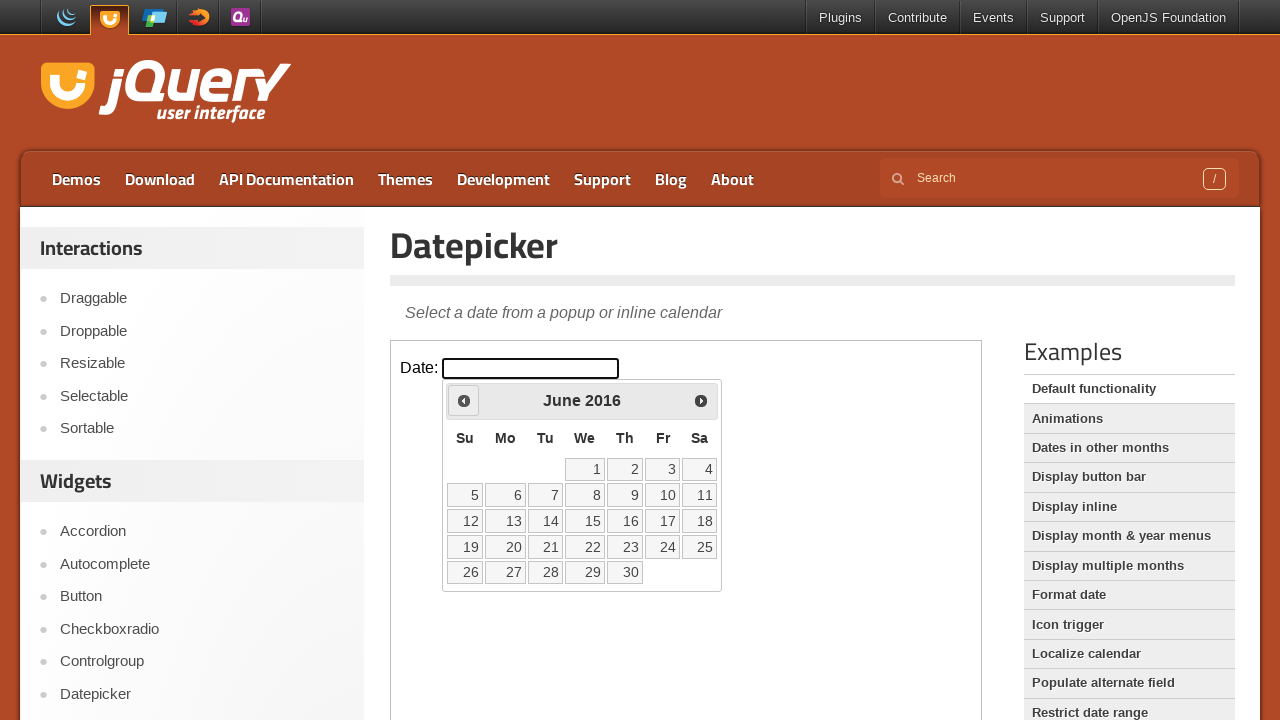

Navigated backward in calendar from June 2016 at (464, 400) on iframe.demo-frame >> internal:control=enter-frame >> .ui-datepicker-prev
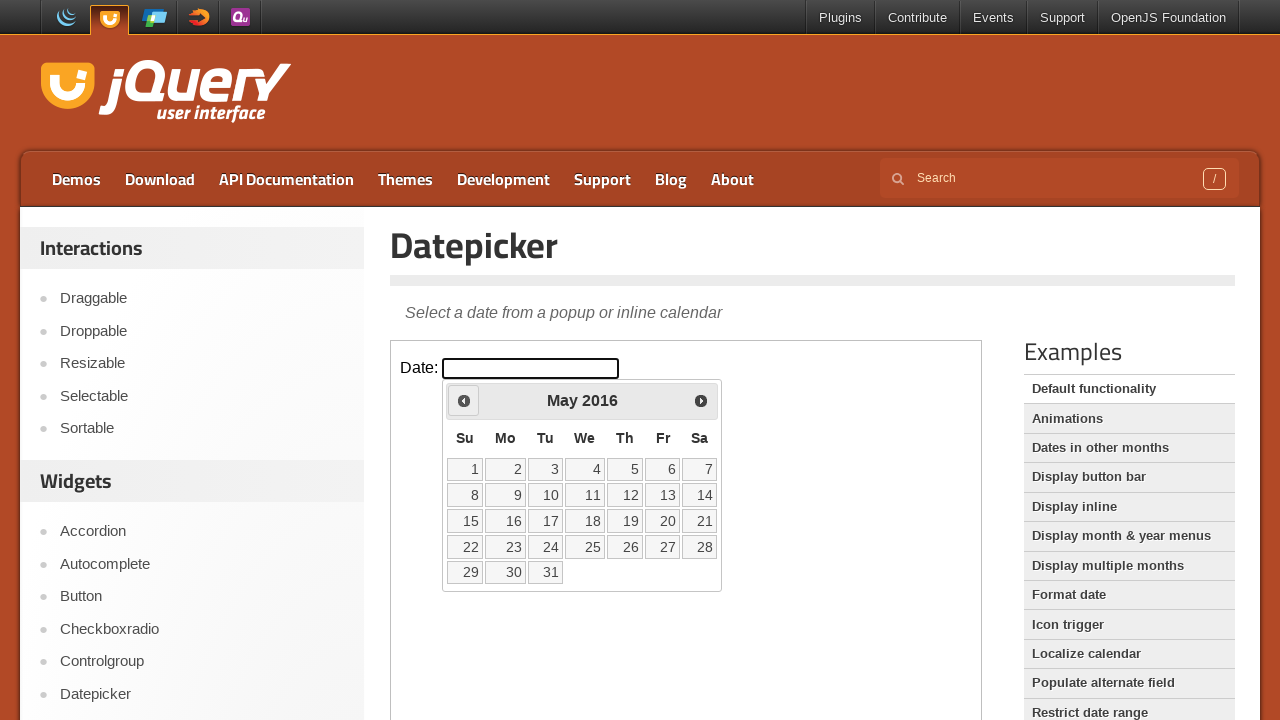

Retrieved current calendar display: May 2016
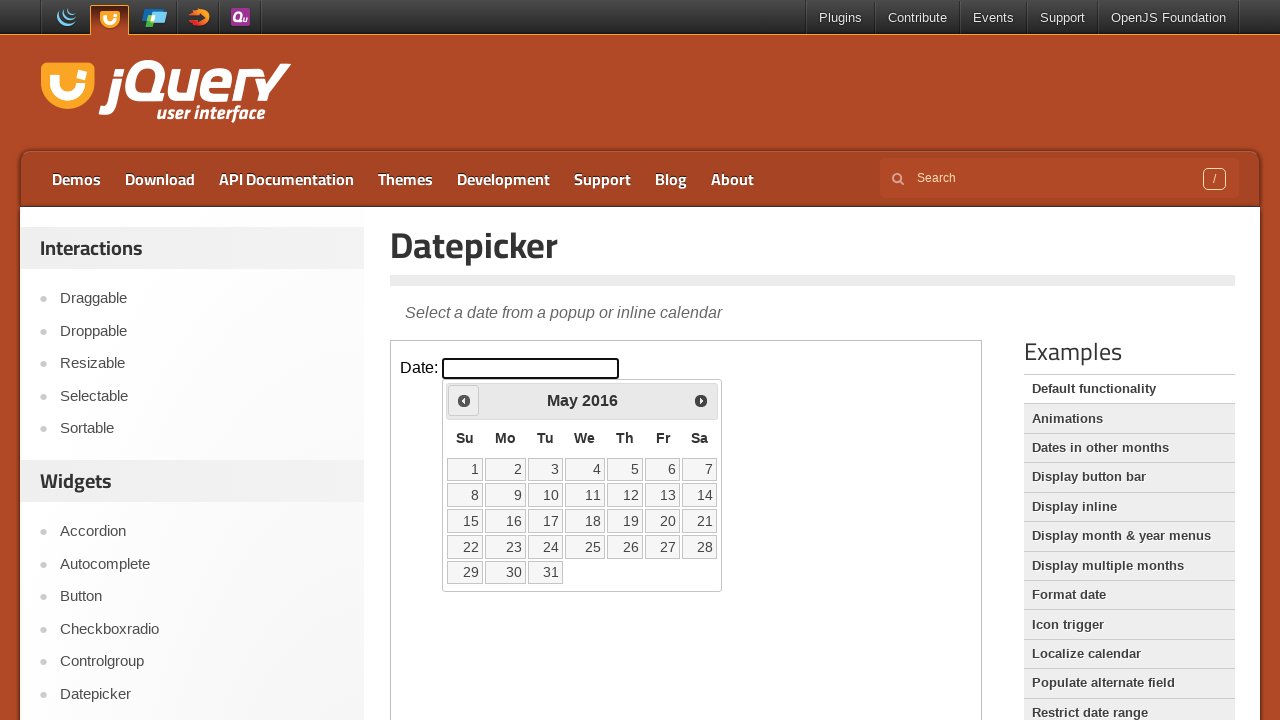

Navigated backward in calendar from May 2016 at (464, 400) on iframe.demo-frame >> internal:control=enter-frame >> .ui-datepicker-prev
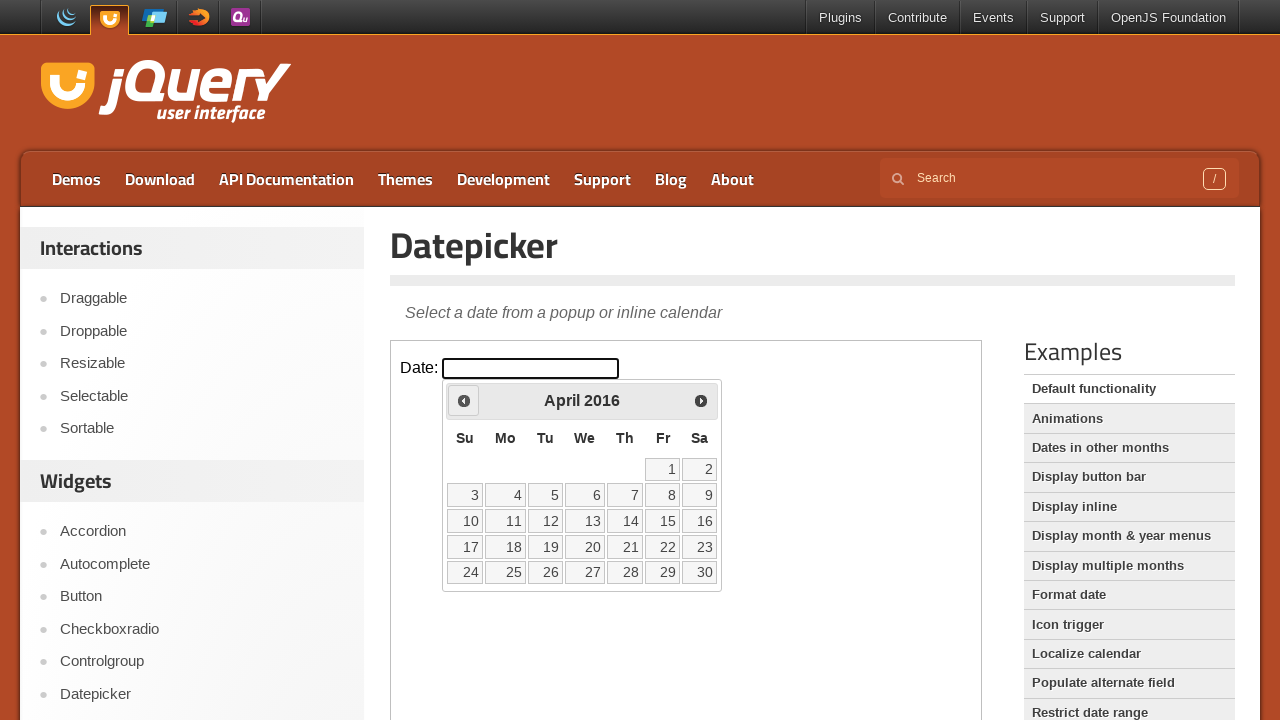

Retrieved current calendar display: April 2016
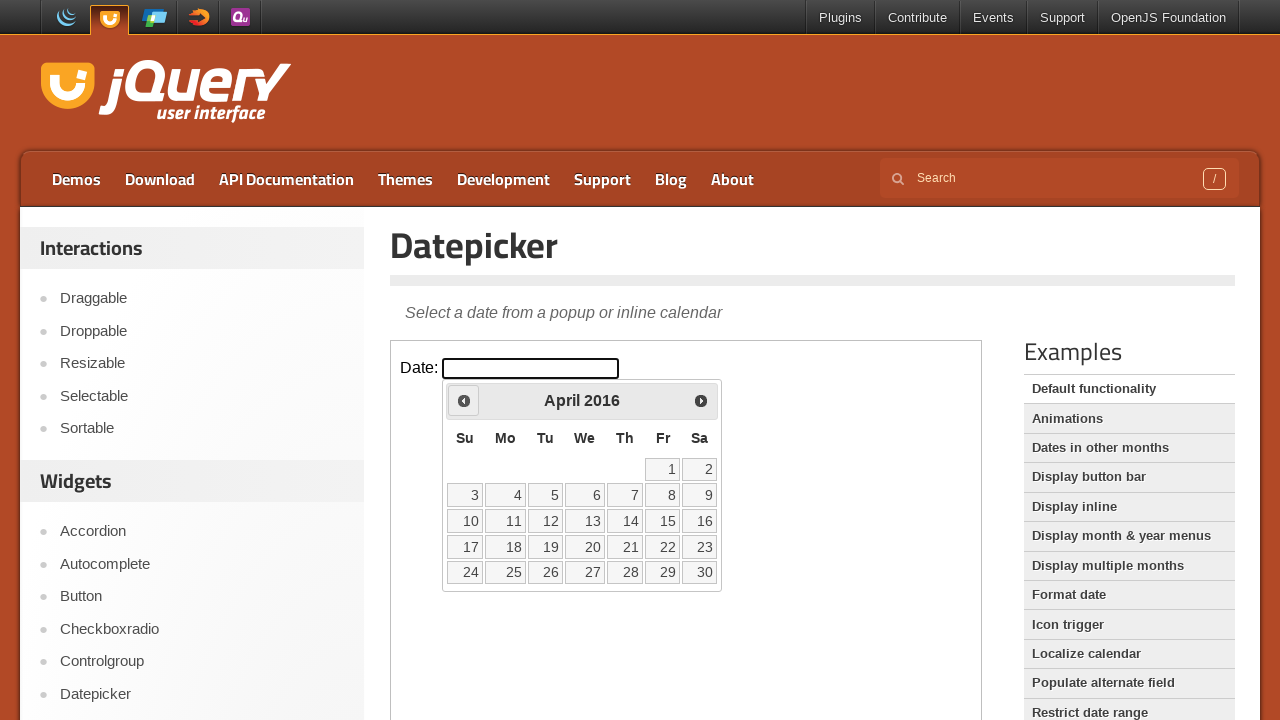

Navigated backward in calendar from April 2016 at (464, 400) on iframe.demo-frame >> internal:control=enter-frame >> .ui-datepicker-prev
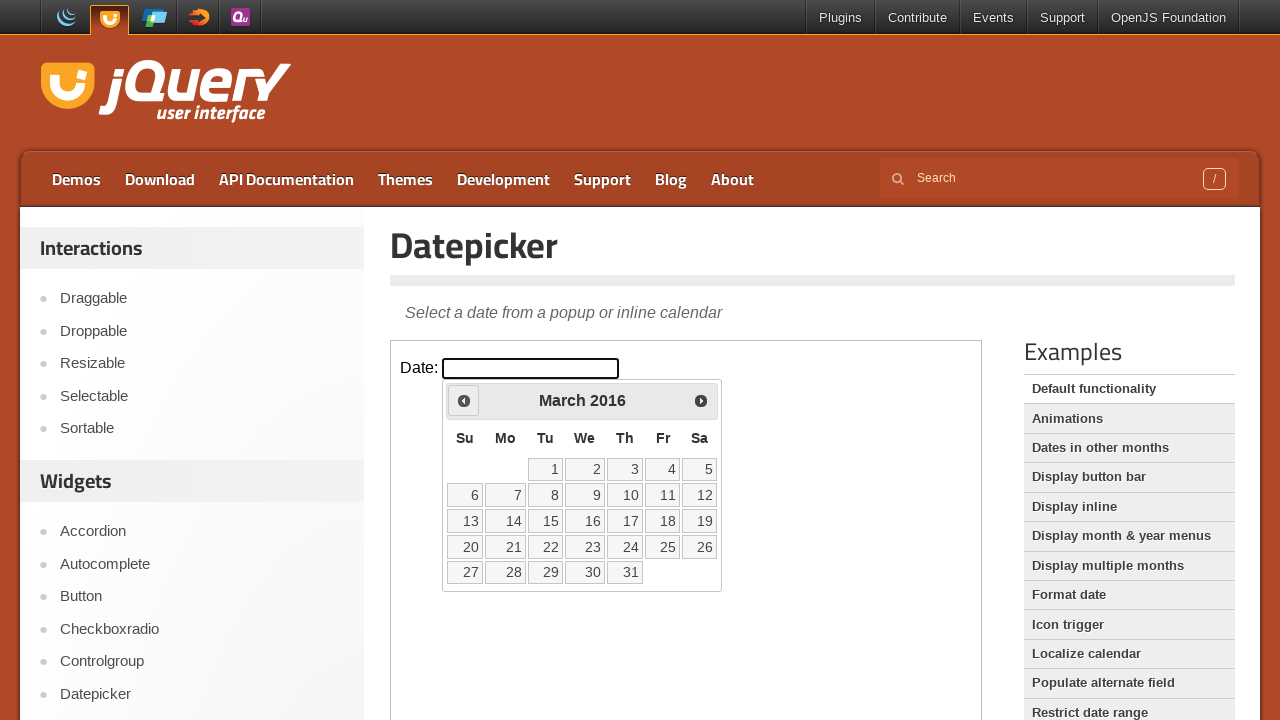

Retrieved current calendar display: March 2016
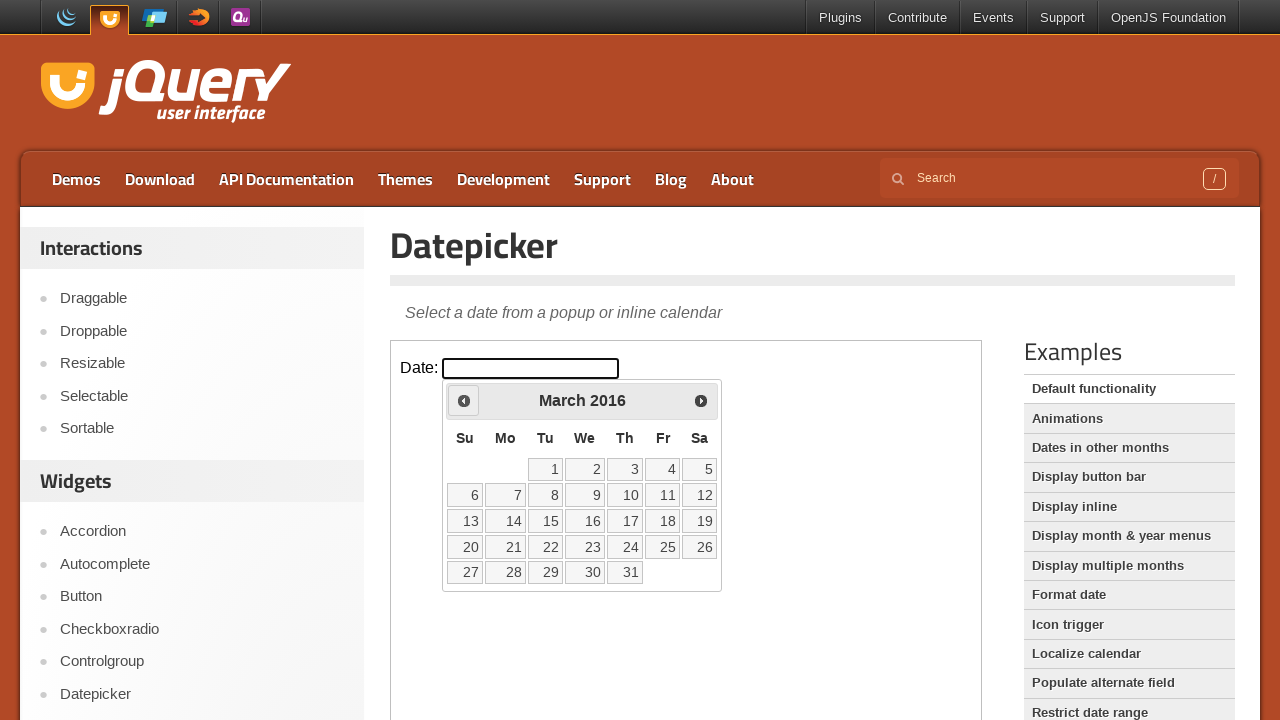

Navigated backward in calendar from March 2016 at (464, 400) on iframe.demo-frame >> internal:control=enter-frame >> .ui-datepicker-prev
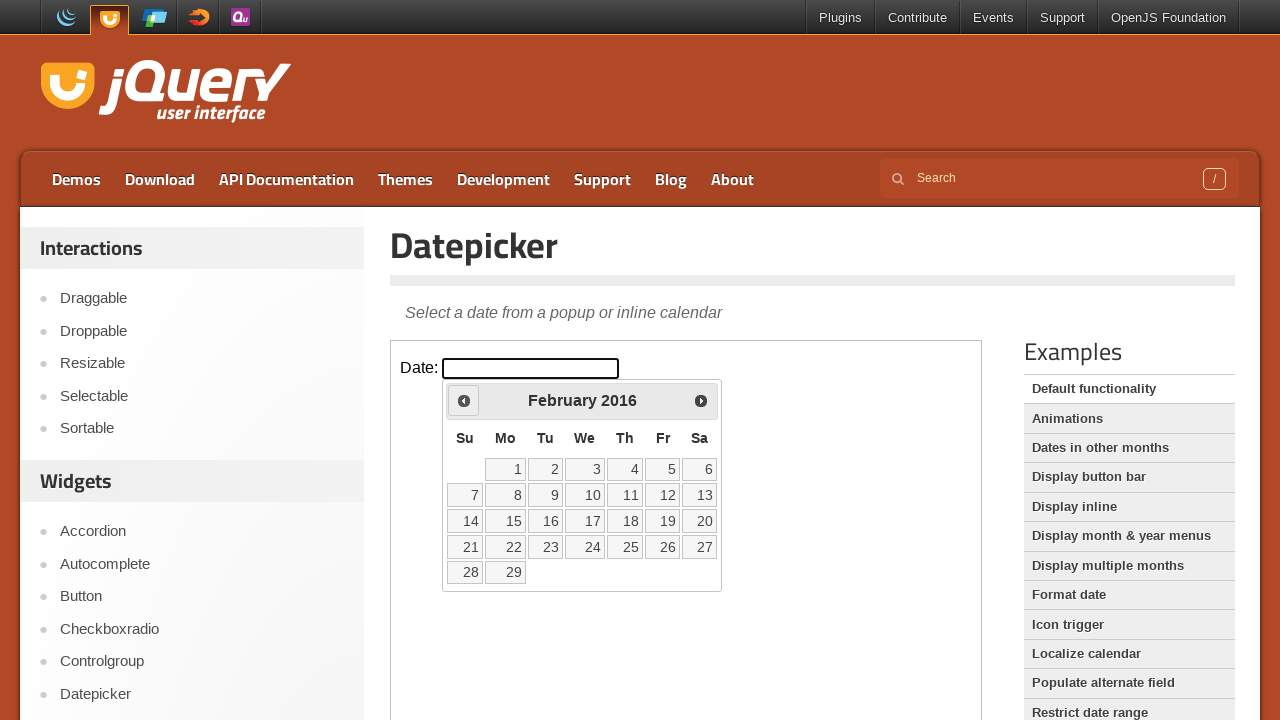

Retrieved current calendar display: February 2016
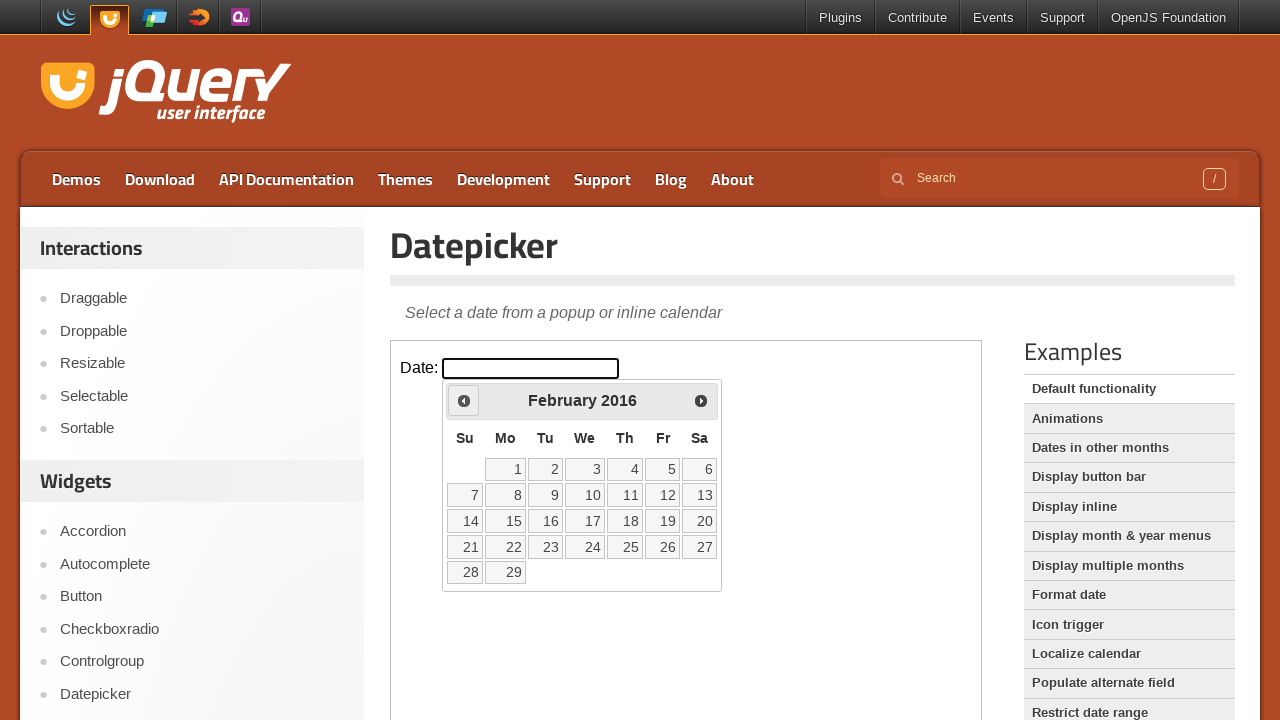

Navigated backward in calendar from February 2016 at (464, 400) on iframe.demo-frame >> internal:control=enter-frame >> .ui-datepicker-prev
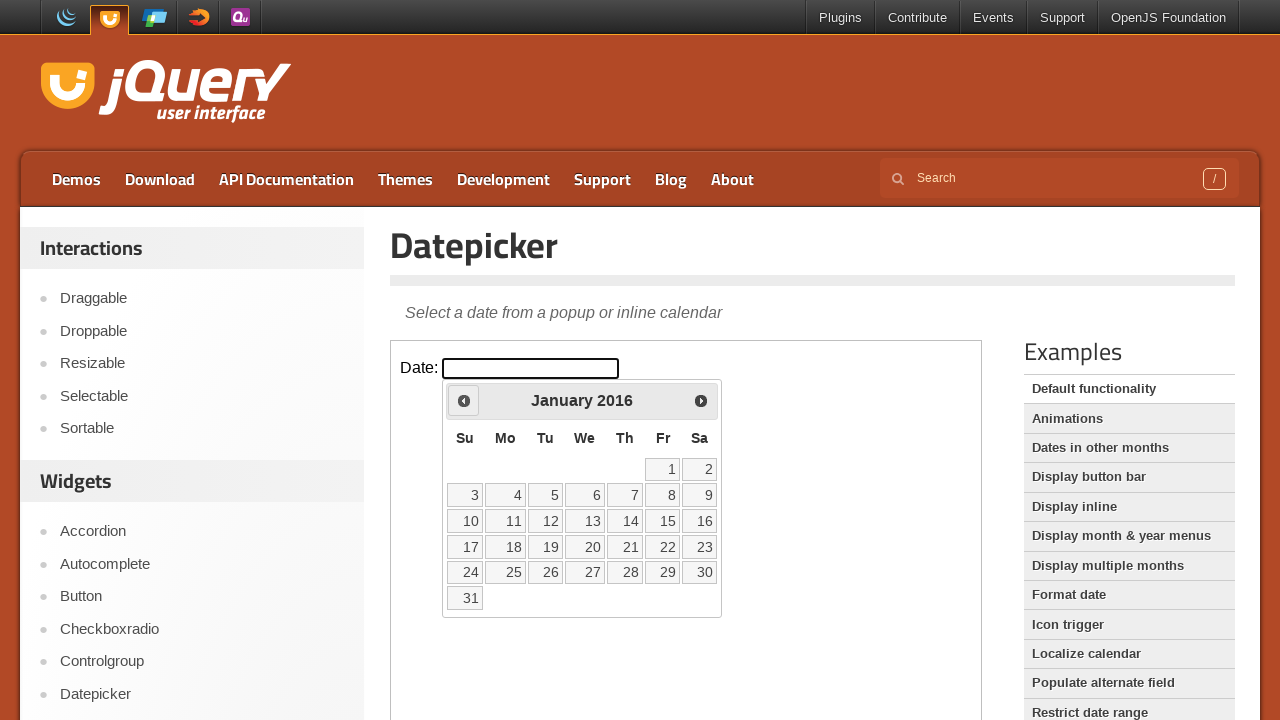

Retrieved current calendar display: January 2016
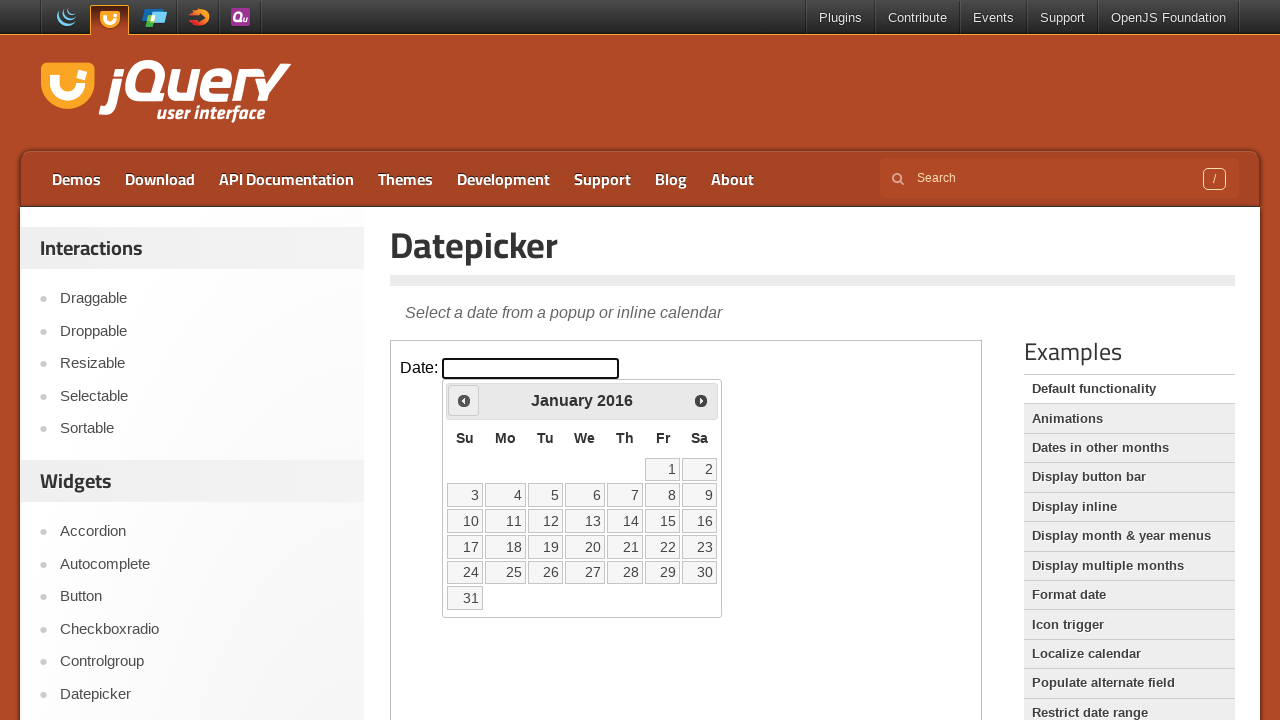

Navigated backward in calendar from January 2016 at (464, 400) on iframe.demo-frame >> internal:control=enter-frame >> .ui-datepicker-prev
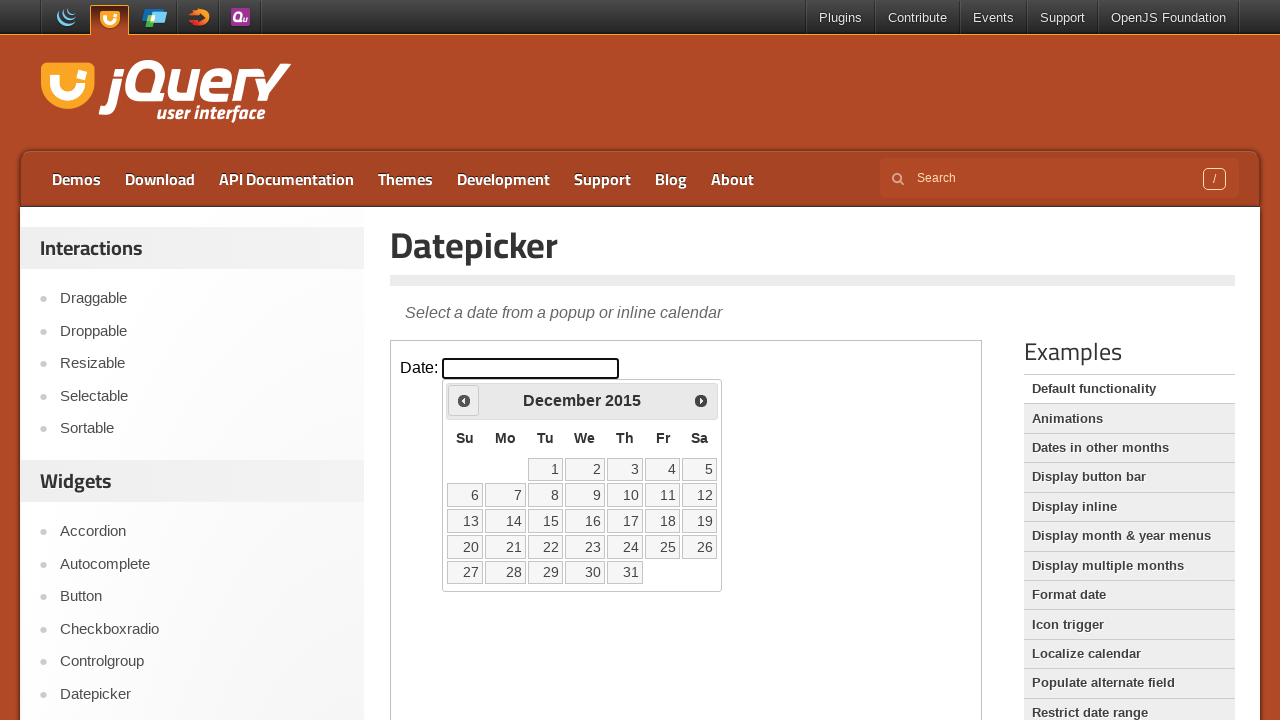

Retrieved current calendar display: December 2015
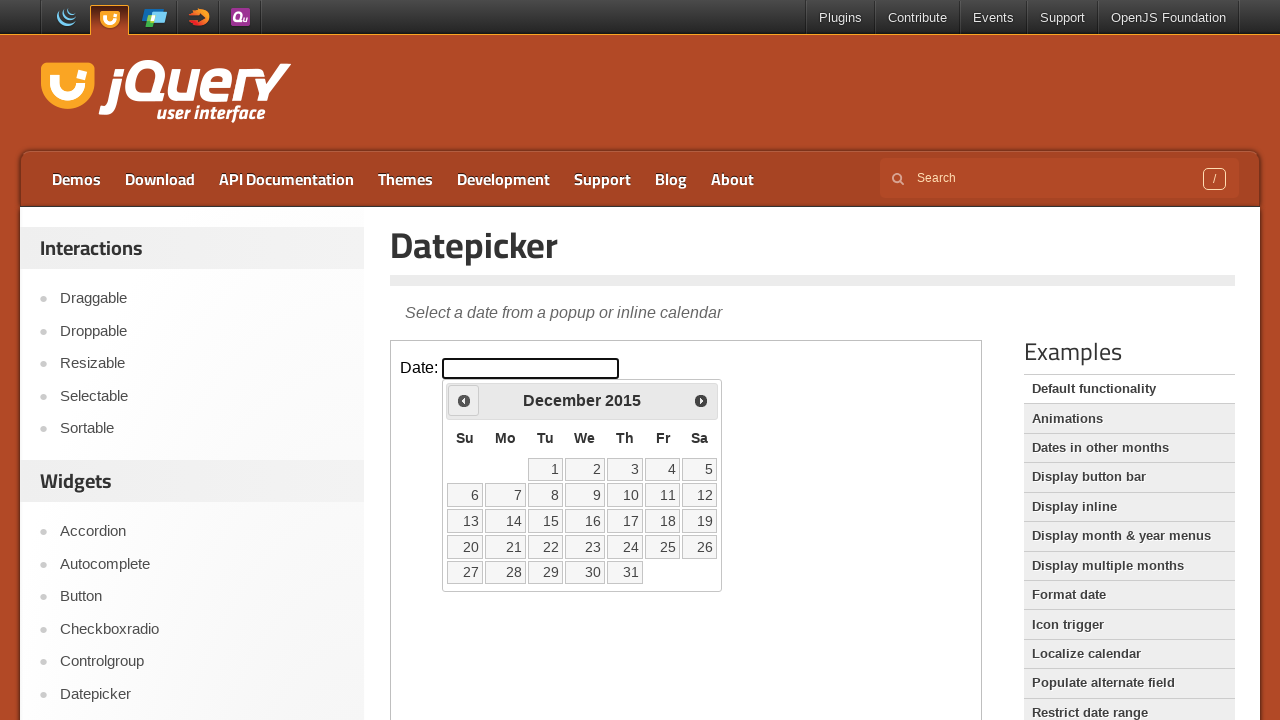

Navigated backward in calendar from December 2015 at (464, 400) on iframe.demo-frame >> internal:control=enter-frame >> .ui-datepicker-prev
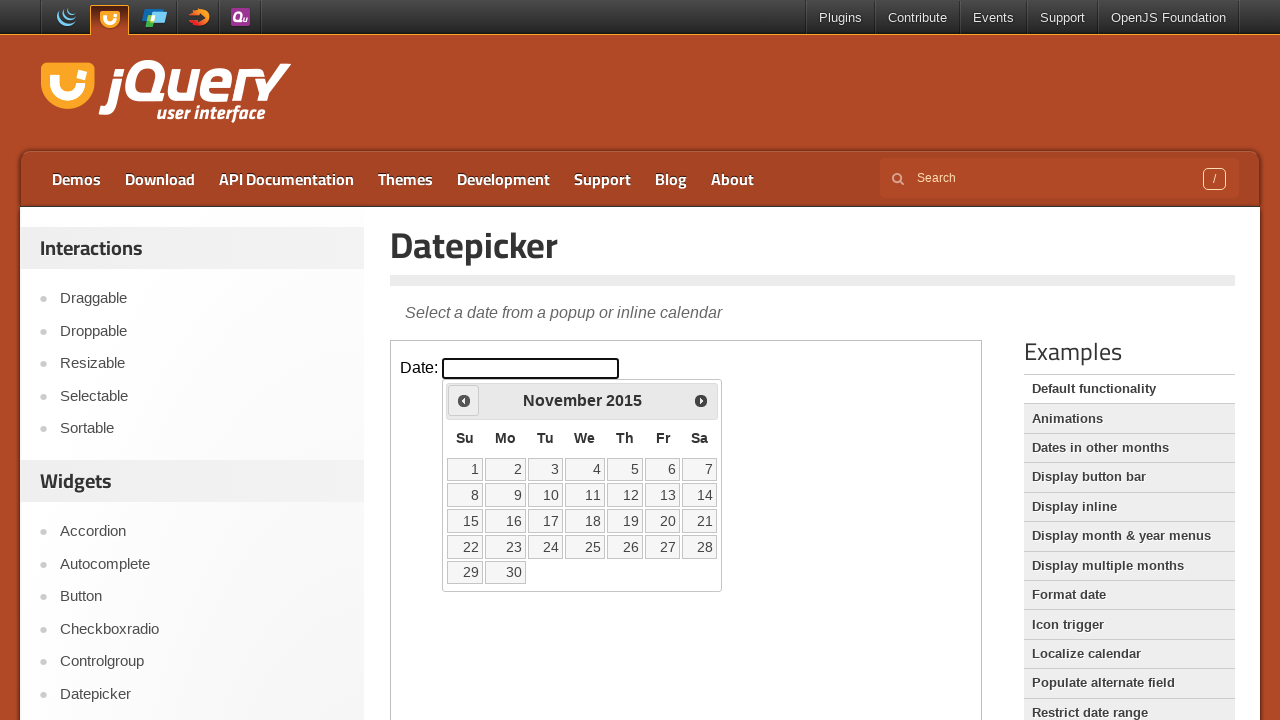

Retrieved current calendar display: November 2015
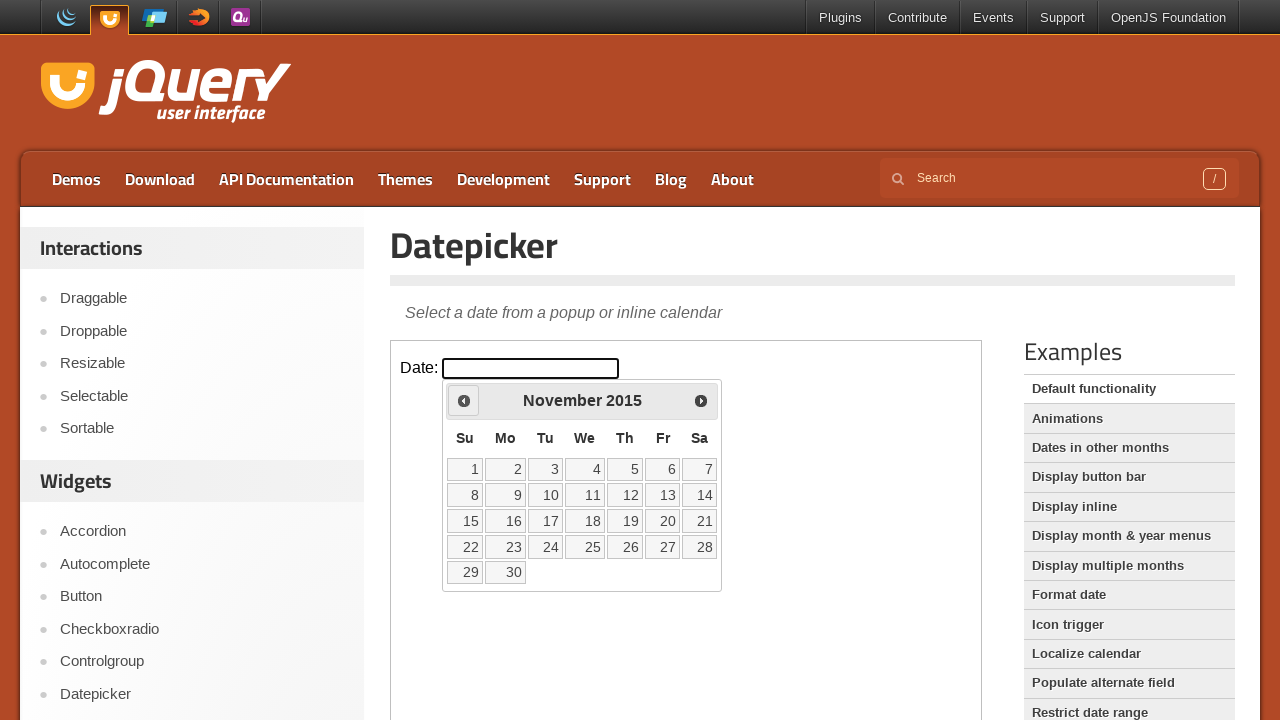

Navigated backward in calendar from November 2015 at (464, 400) on iframe.demo-frame >> internal:control=enter-frame >> .ui-datepicker-prev
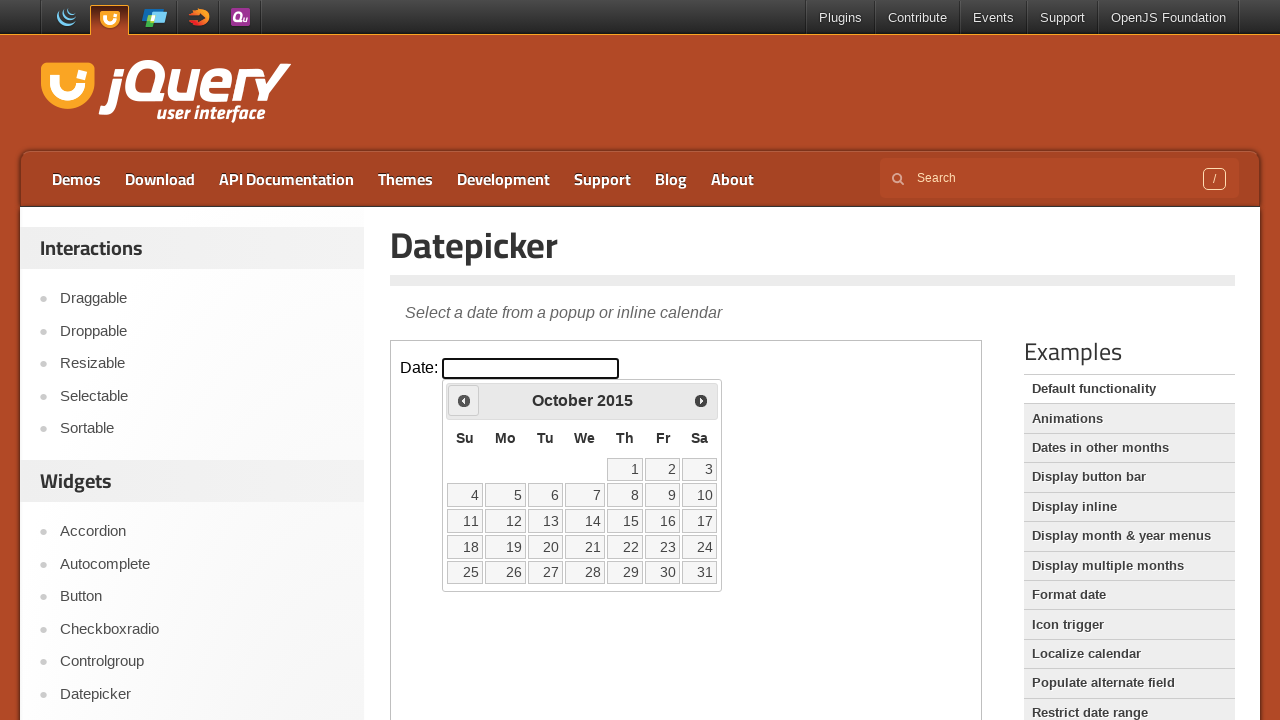

Retrieved current calendar display: October 2015
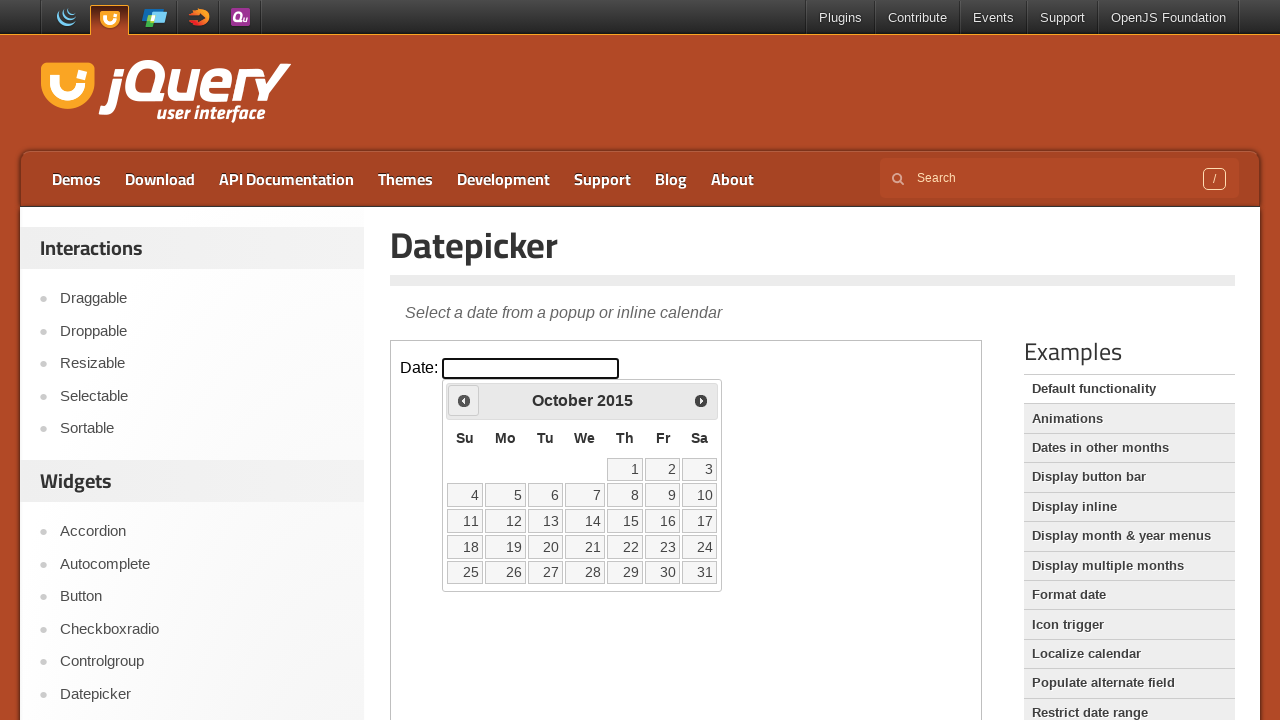

Navigated backward in calendar from October 2015 at (464, 400) on iframe.demo-frame >> internal:control=enter-frame >> .ui-datepicker-prev
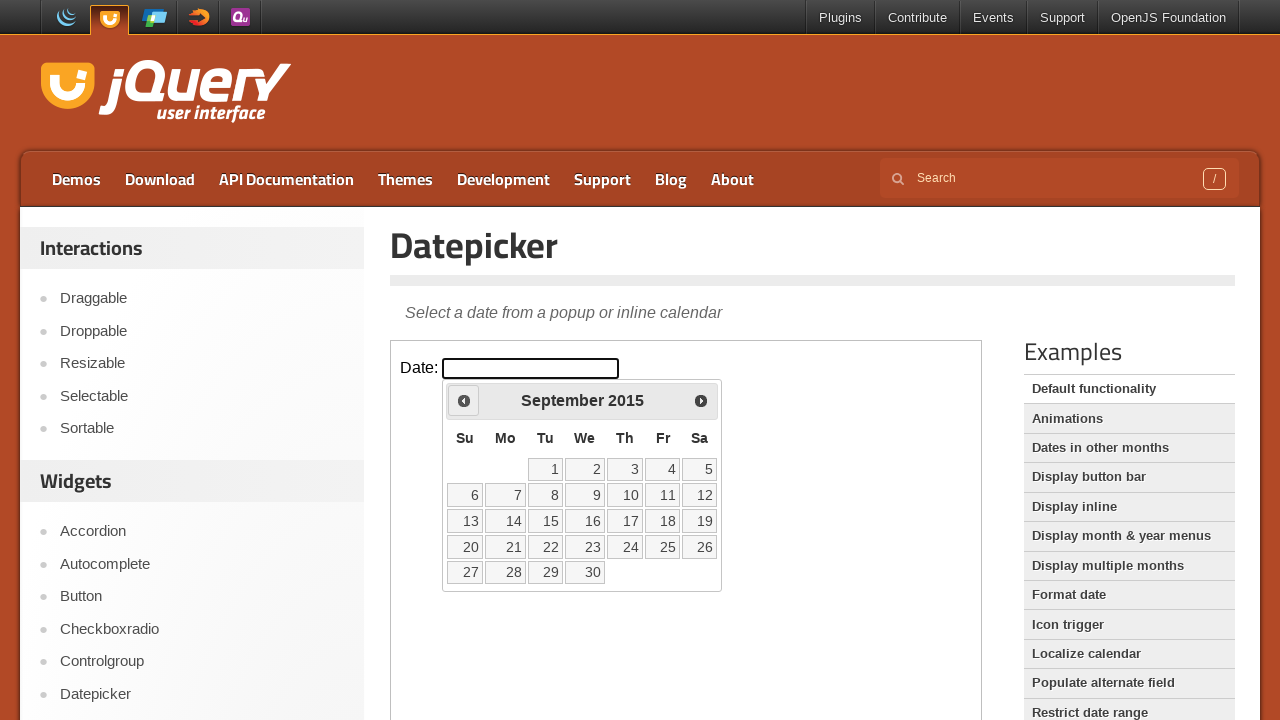

Retrieved current calendar display: September 2015
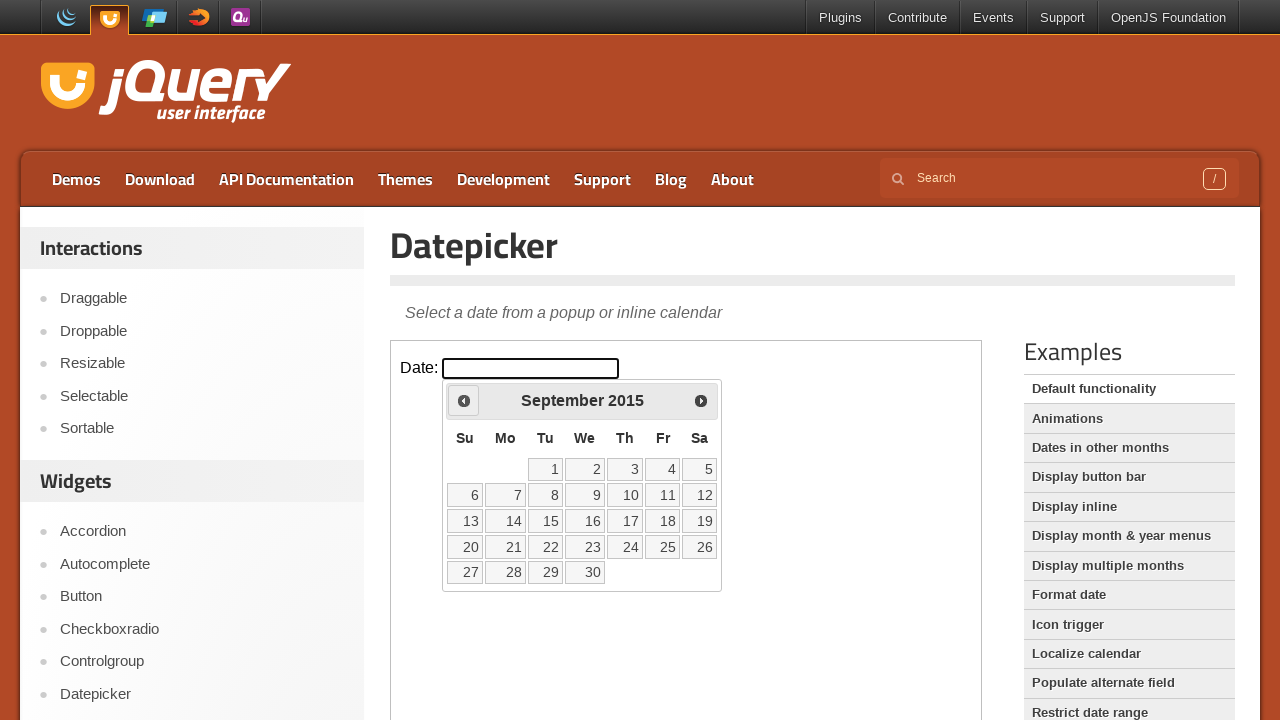

Navigated backward in calendar from September 2015 at (464, 400) on iframe.demo-frame >> internal:control=enter-frame >> .ui-datepicker-prev
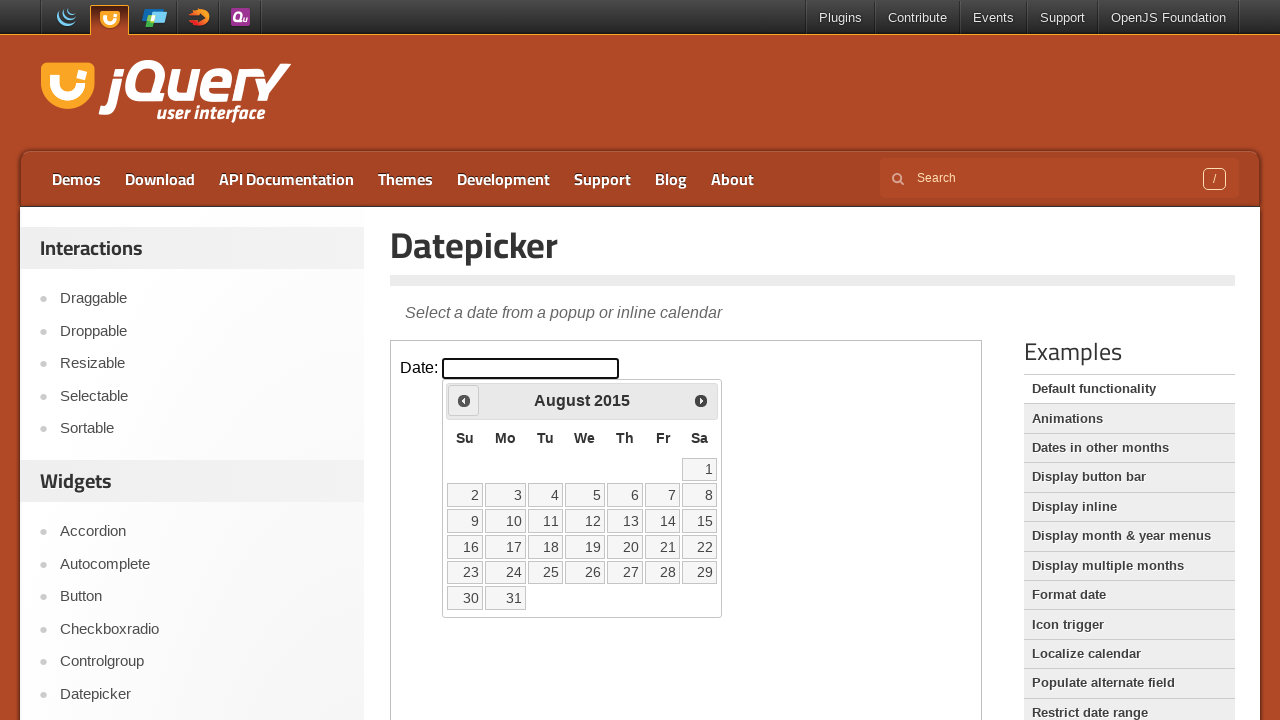

Retrieved current calendar display: August 2015
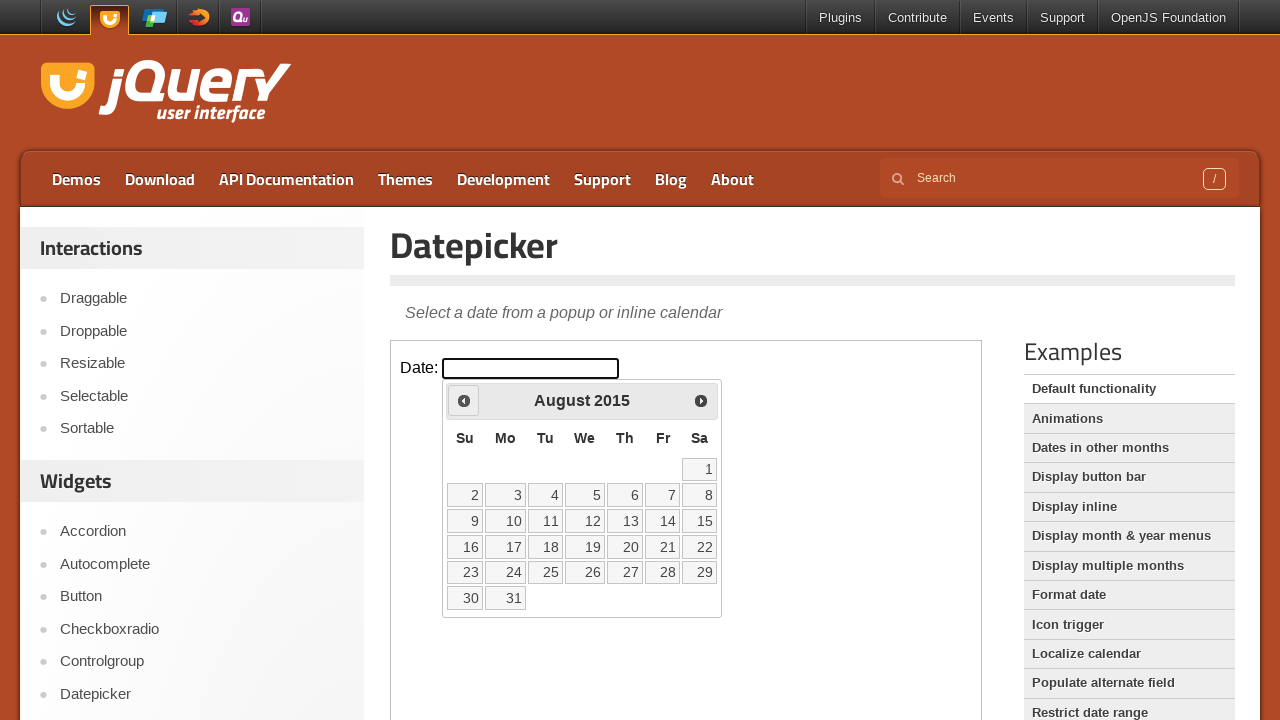

Navigated backward in calendar from August 2015 at (464, 400) on iframe.demo-frame >> internal:control=enter-frame >> .ui-datepicker-prev
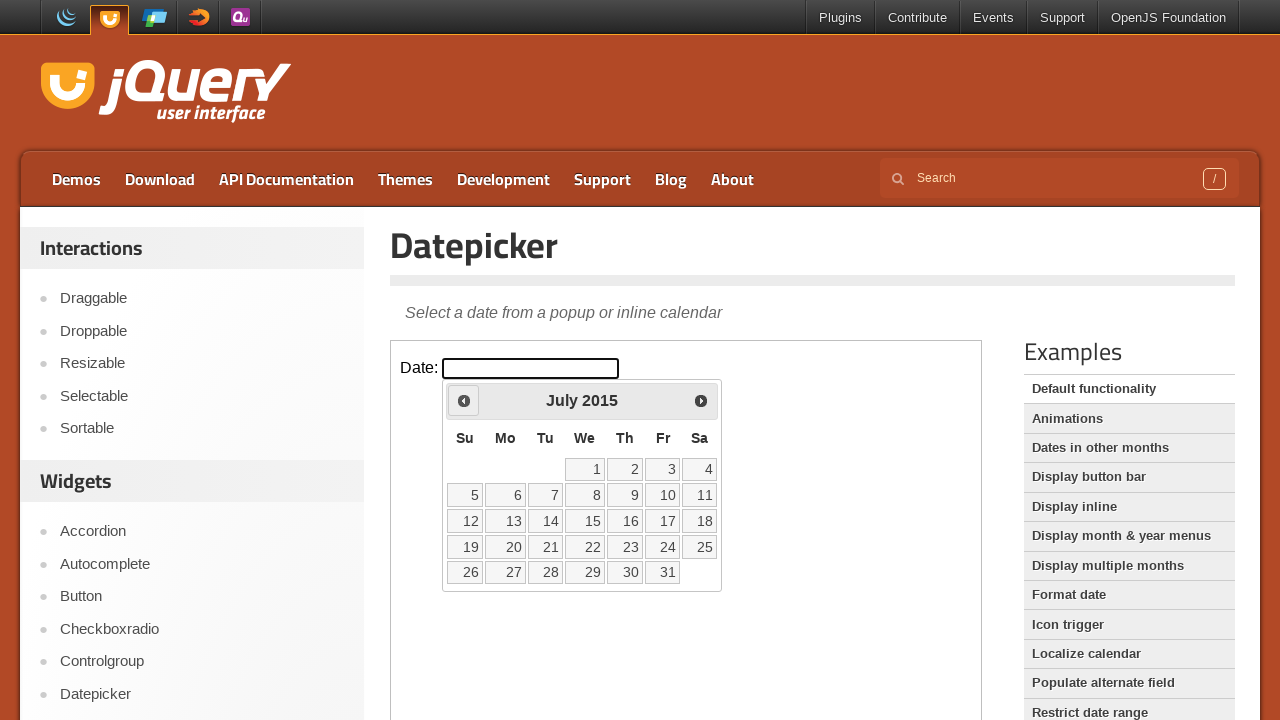

Retrieved current calendar display: July 2015
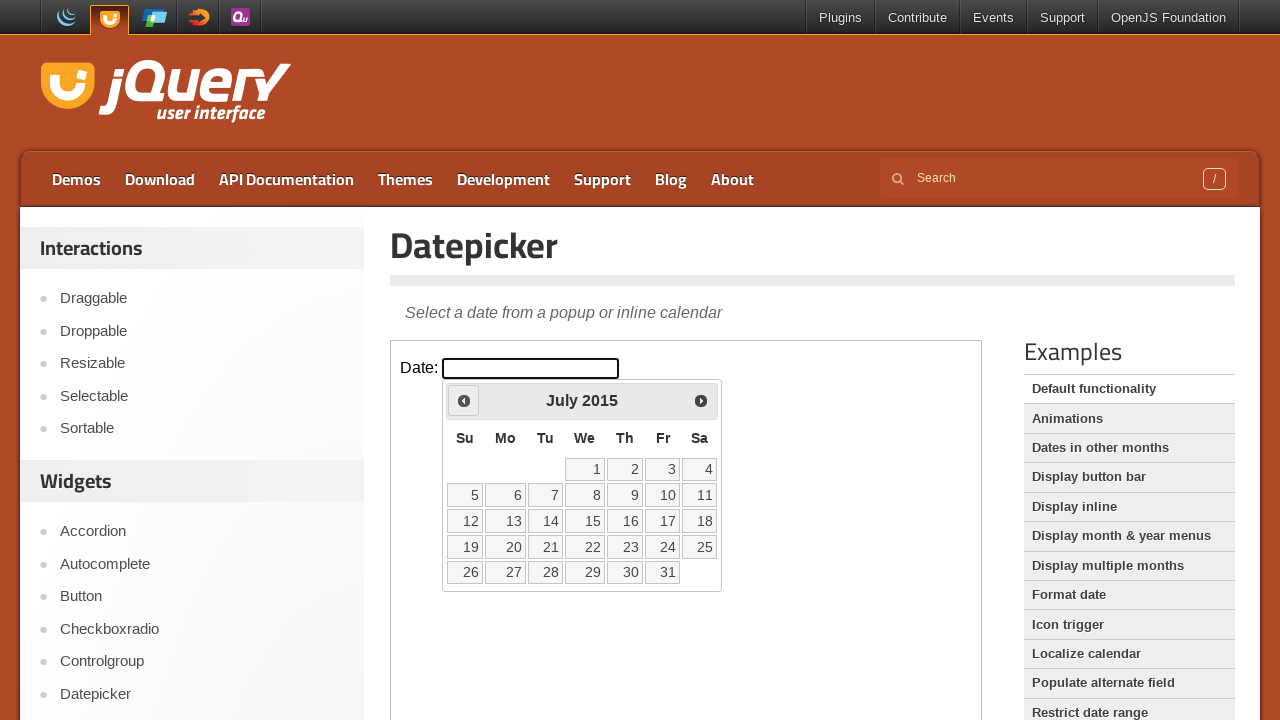

Navigated backward in calendar from July 2015 at (464, 400) on iframe.demo-frame >> internal:control=enter-frame >> .ui-datepicker-prev
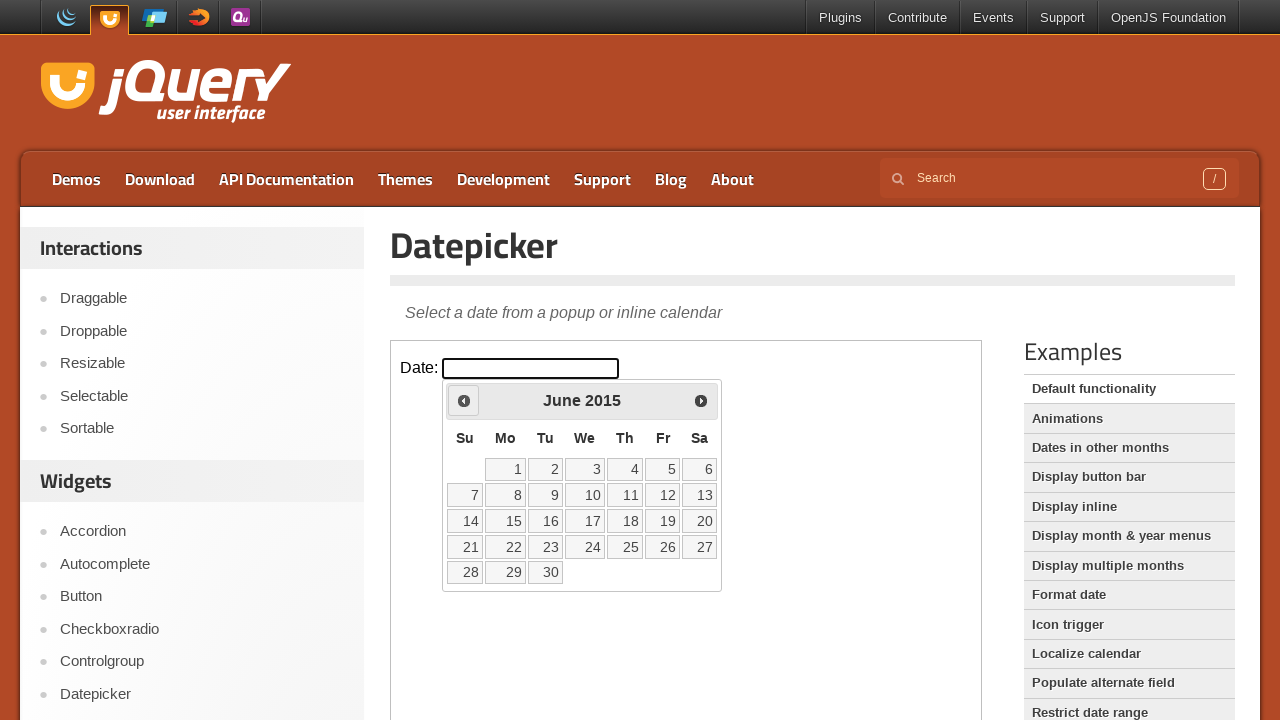

Retrieved current calendar display: June 2015
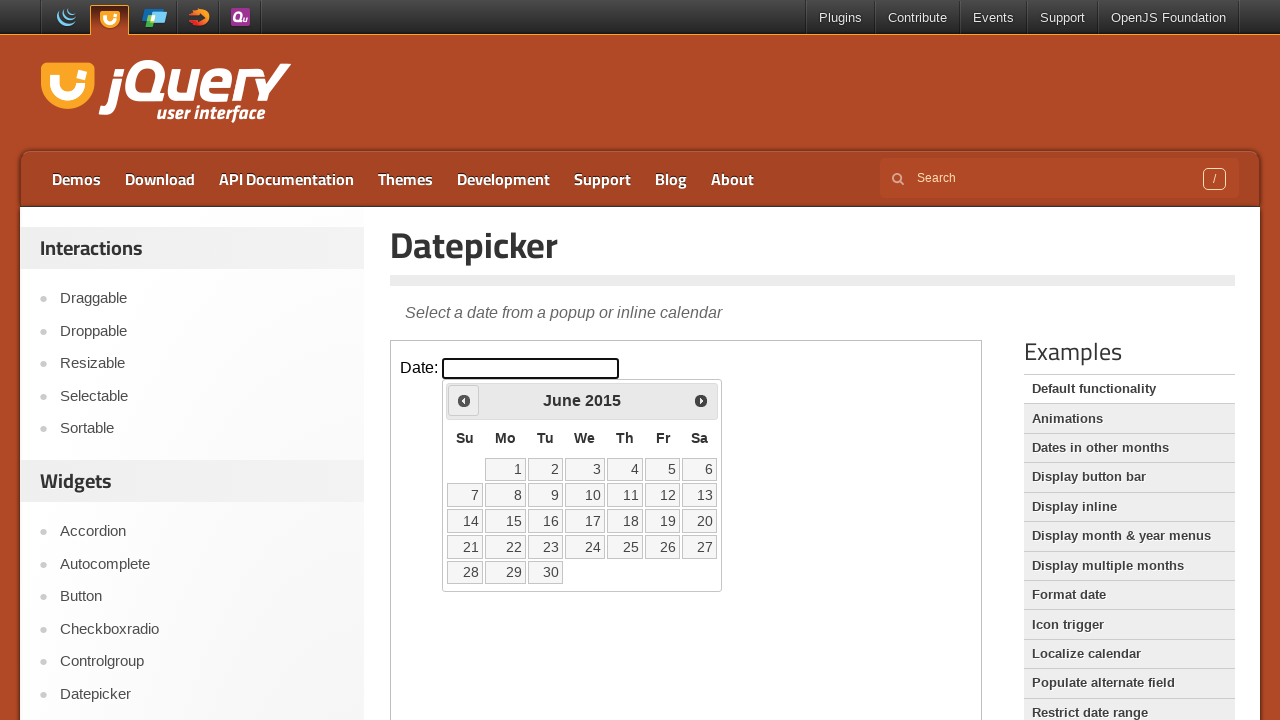

Navigated backward in calendar from June 2015 at (464, 400) on iframe.demo-frame >> internal:control=enter-frame >> .ui-datepicker-prev
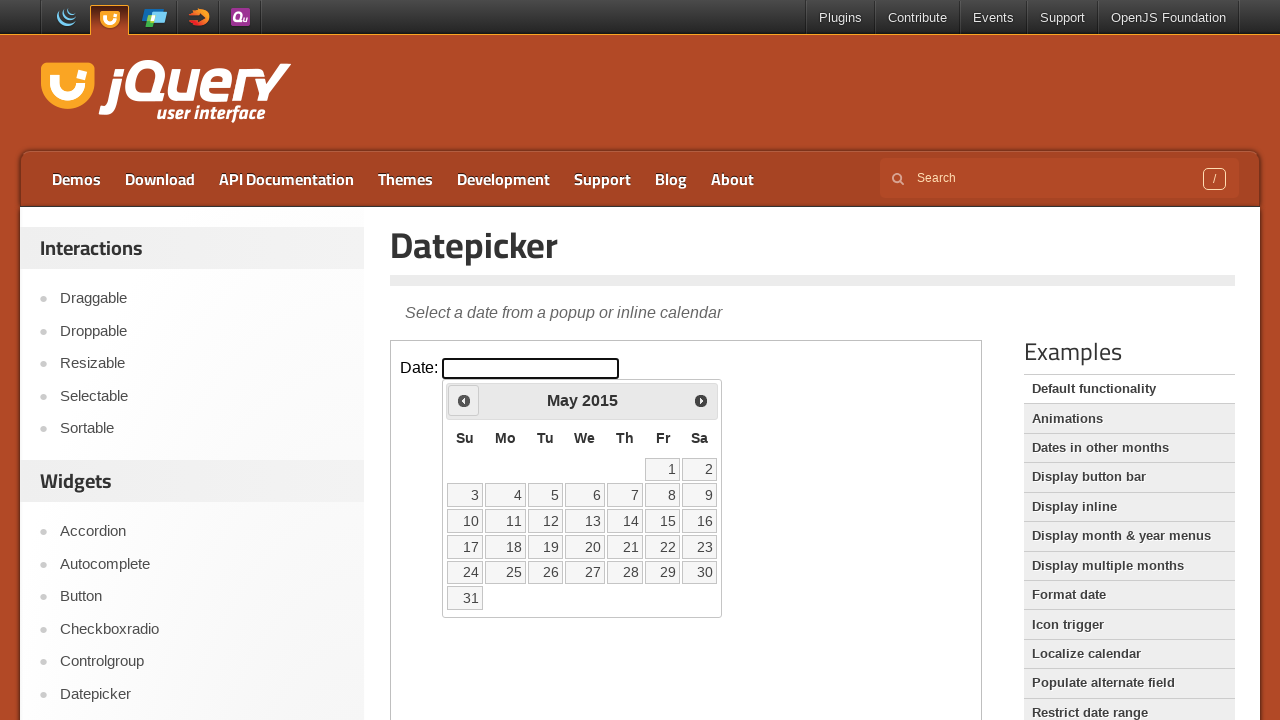

Retrieved current calendar display: May 2015
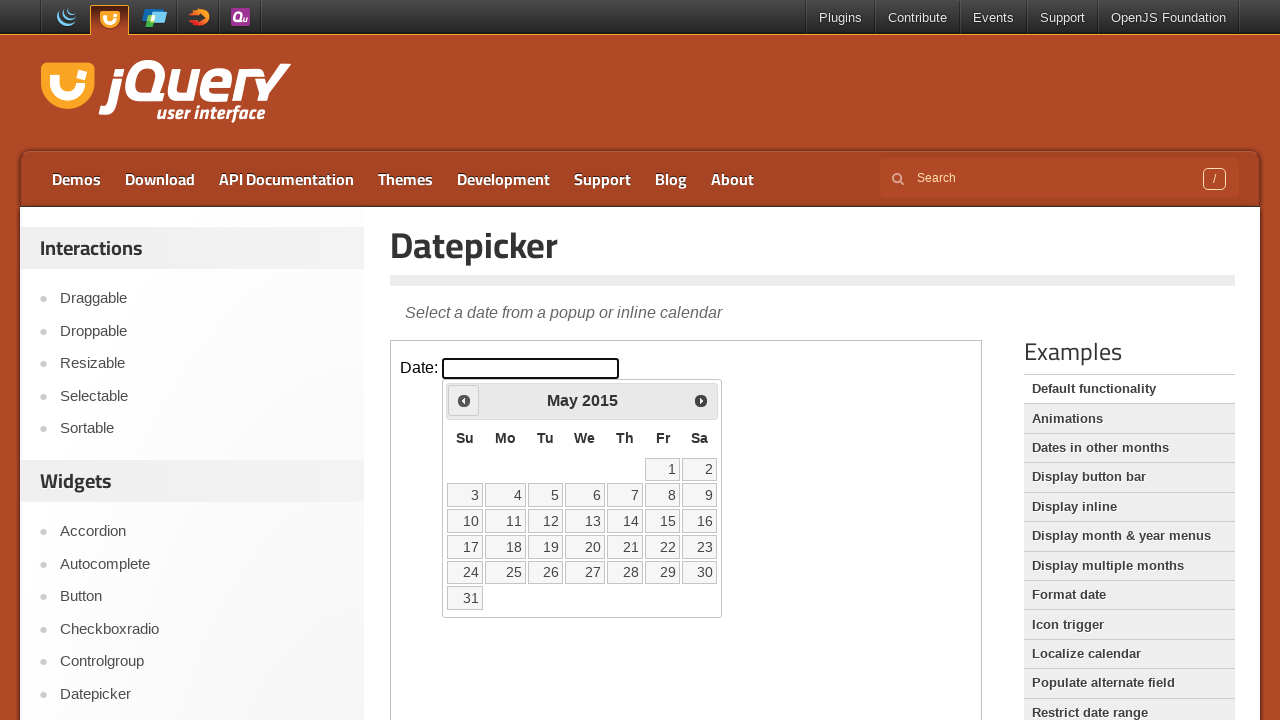

Navigated backward in calendar from May 2015 at (464, 400) on iframe.demo-frame >> internal:control=enter-frame >> .ui-datepicker-prev
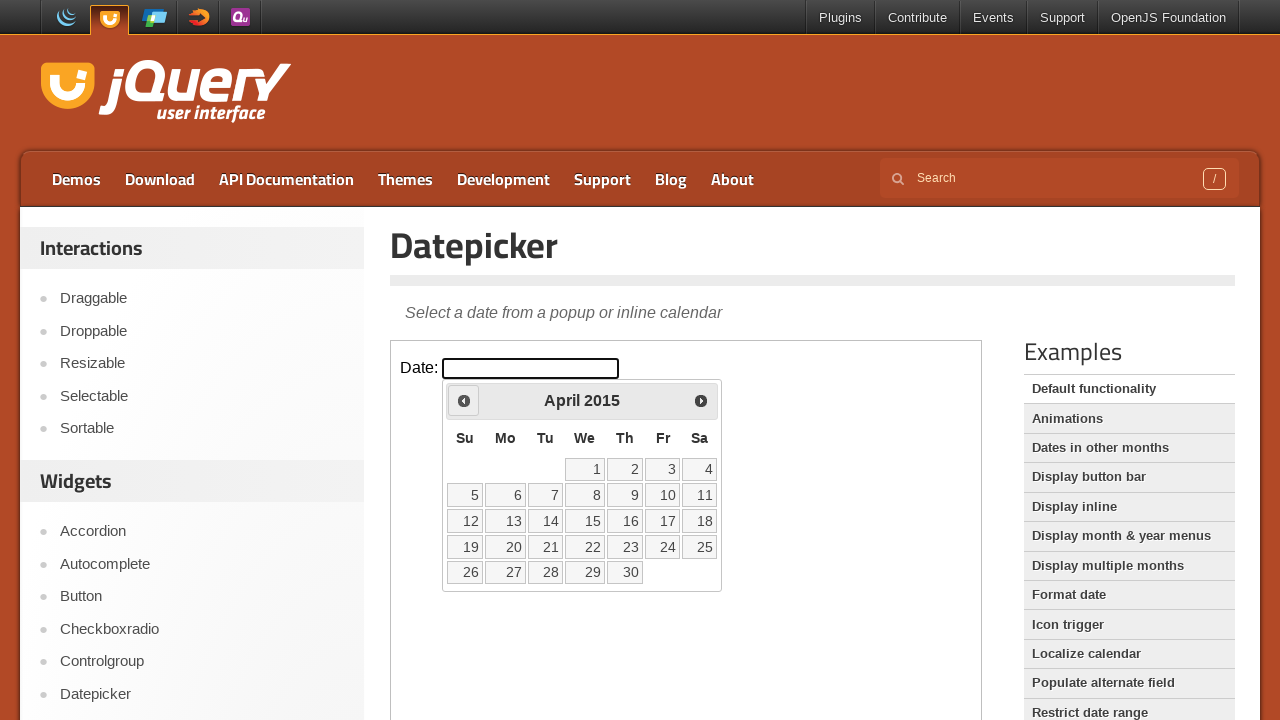

Retrieved current calendar display: April 2015
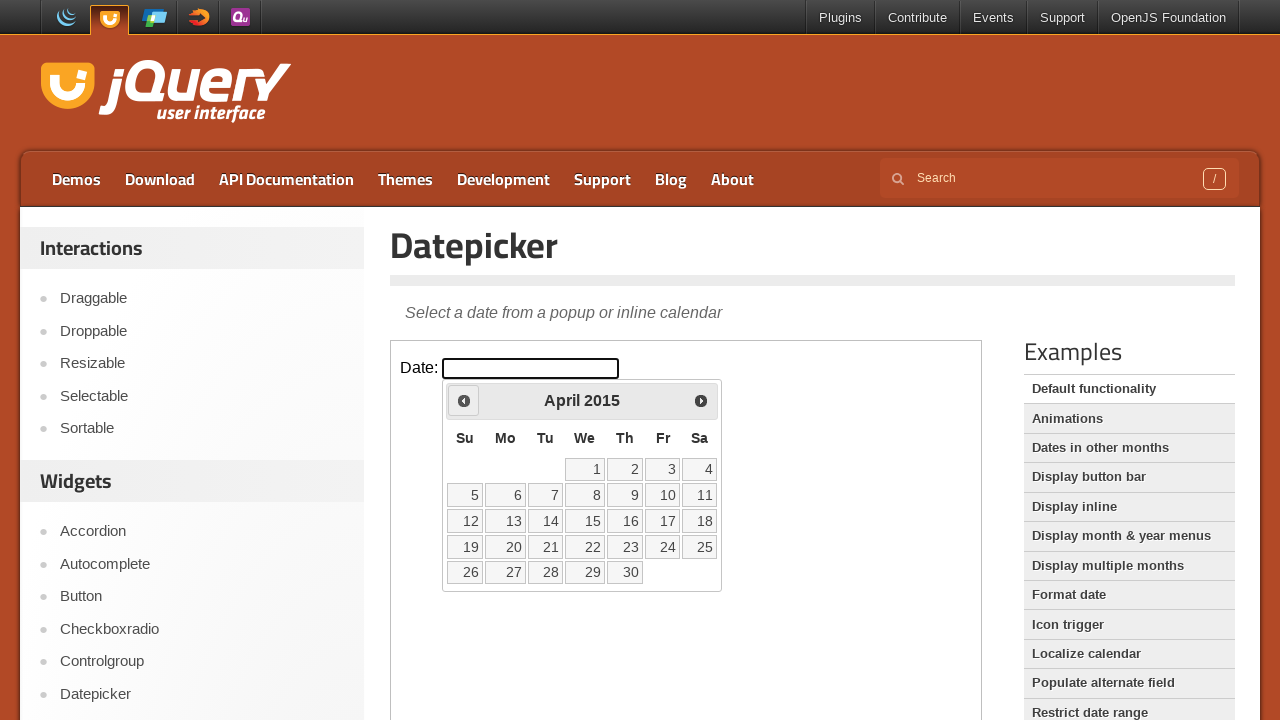

Navigated backward in calendar from April 2015 at (464, 400) on iframe.demo-frame >> internal:control=enter-frame >> .ui-datepicker-prev
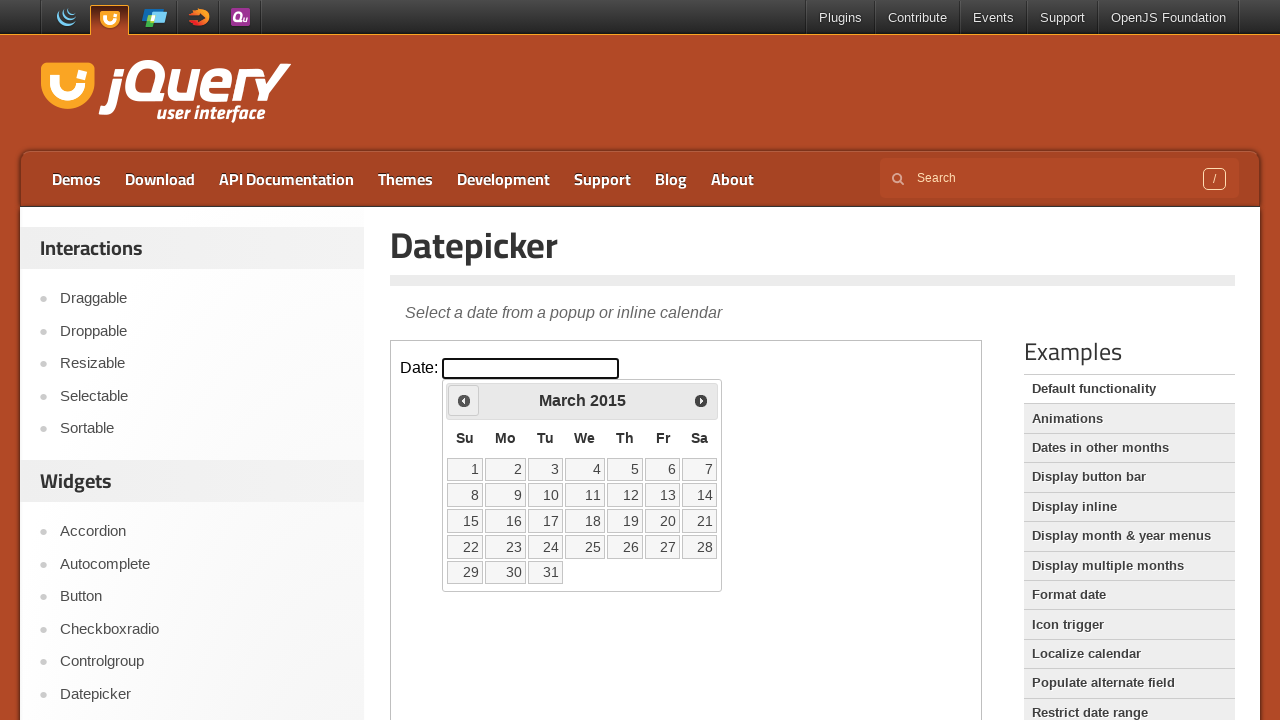

Retrieved current calendar display: March 2015
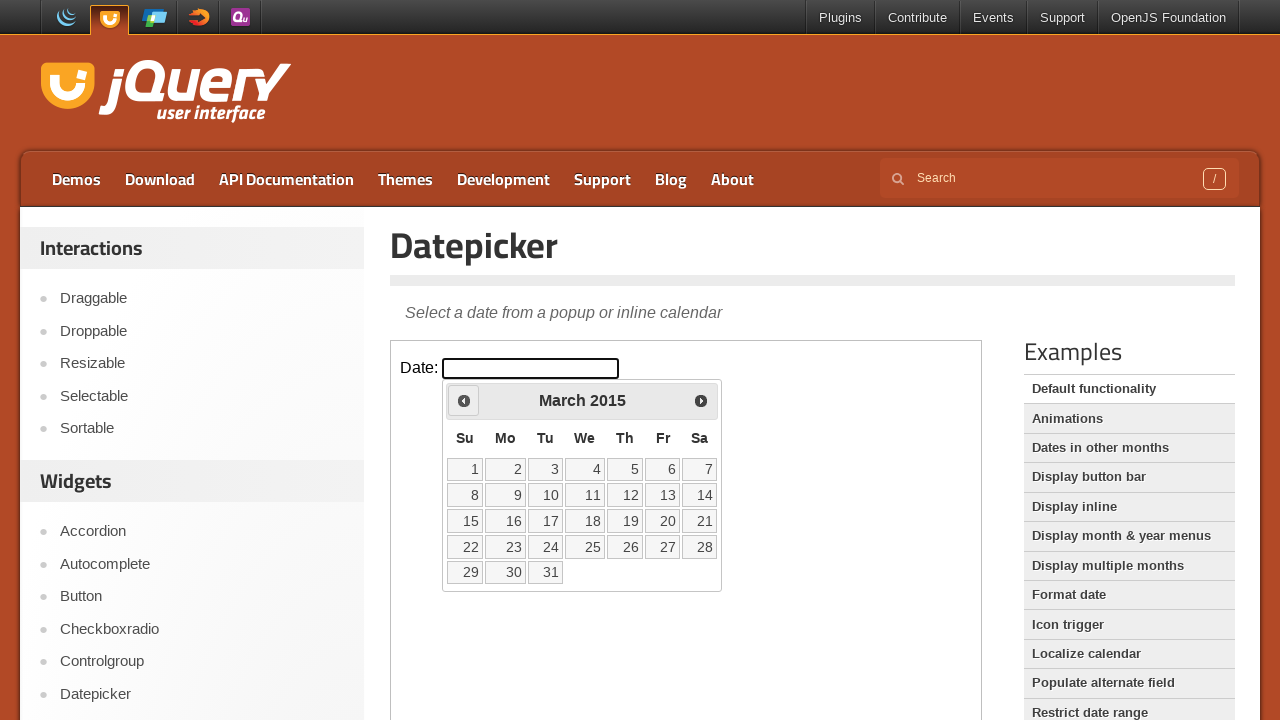

Selected date 12 in March 2015 at (625, 495) on iframe.demo-frame >> internal:control=enter-frame >> table.ui-datepicker-calenda
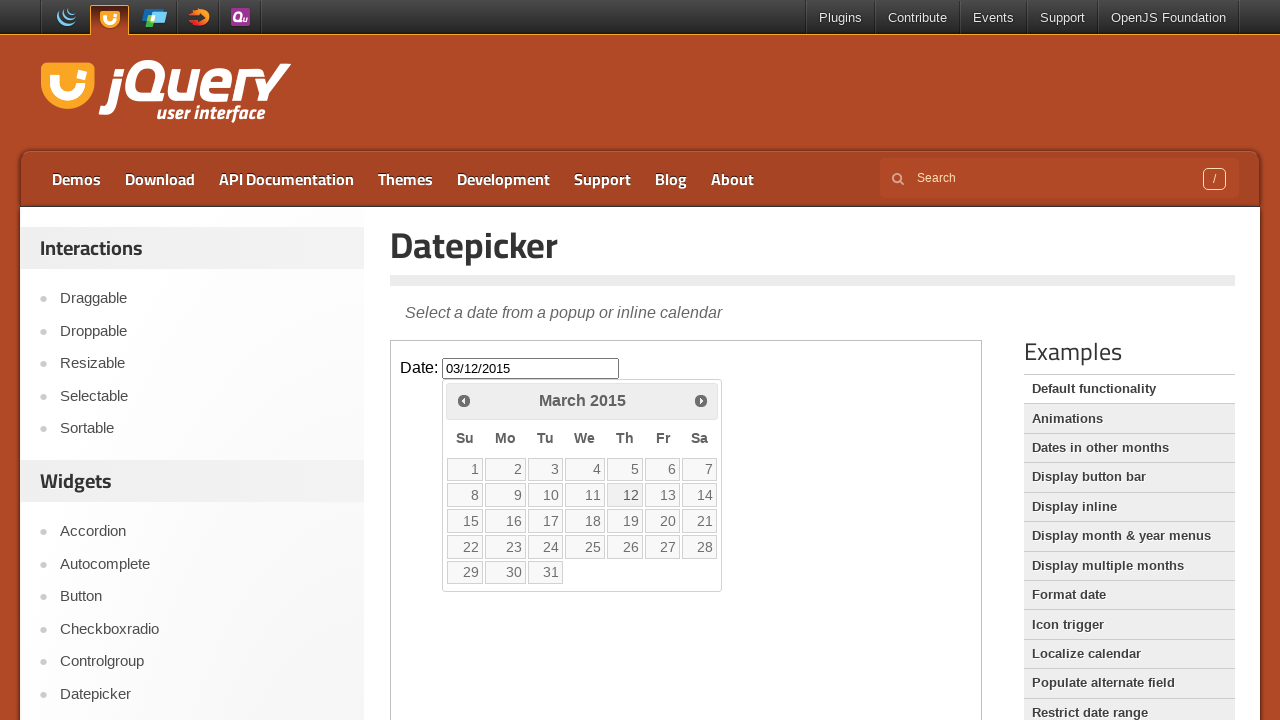

Waited 1 second to verify date selection completed
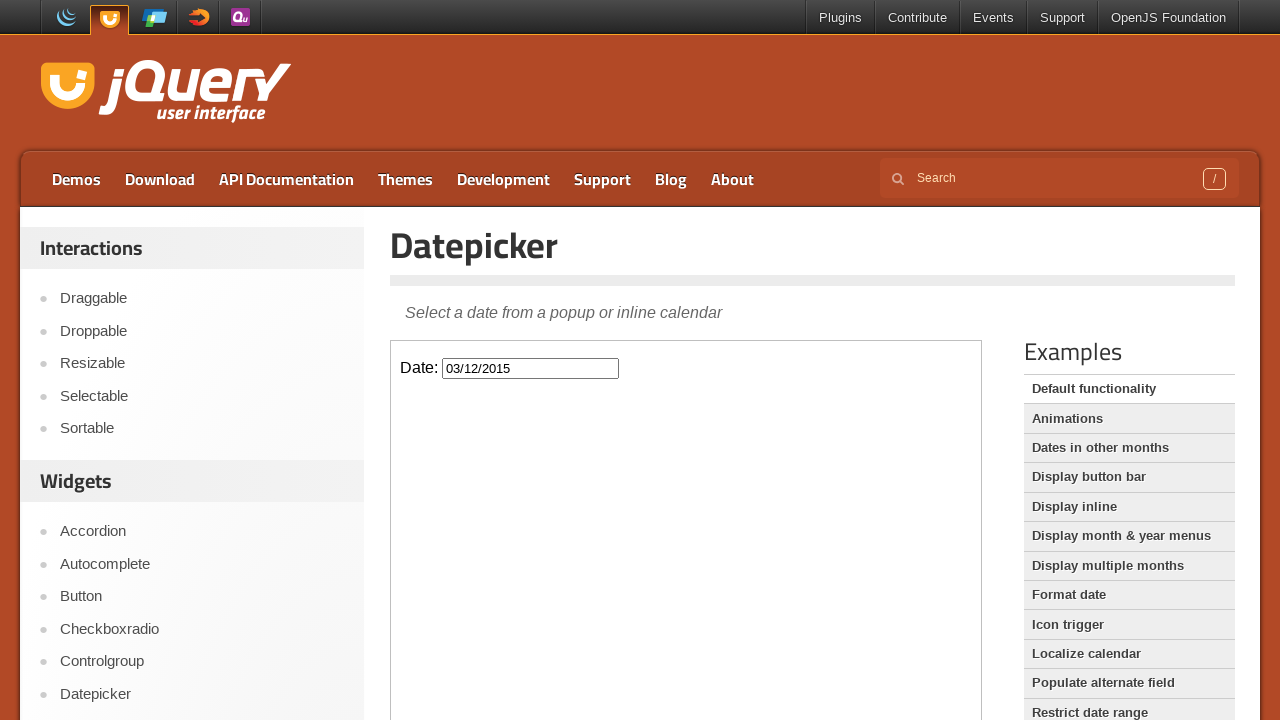

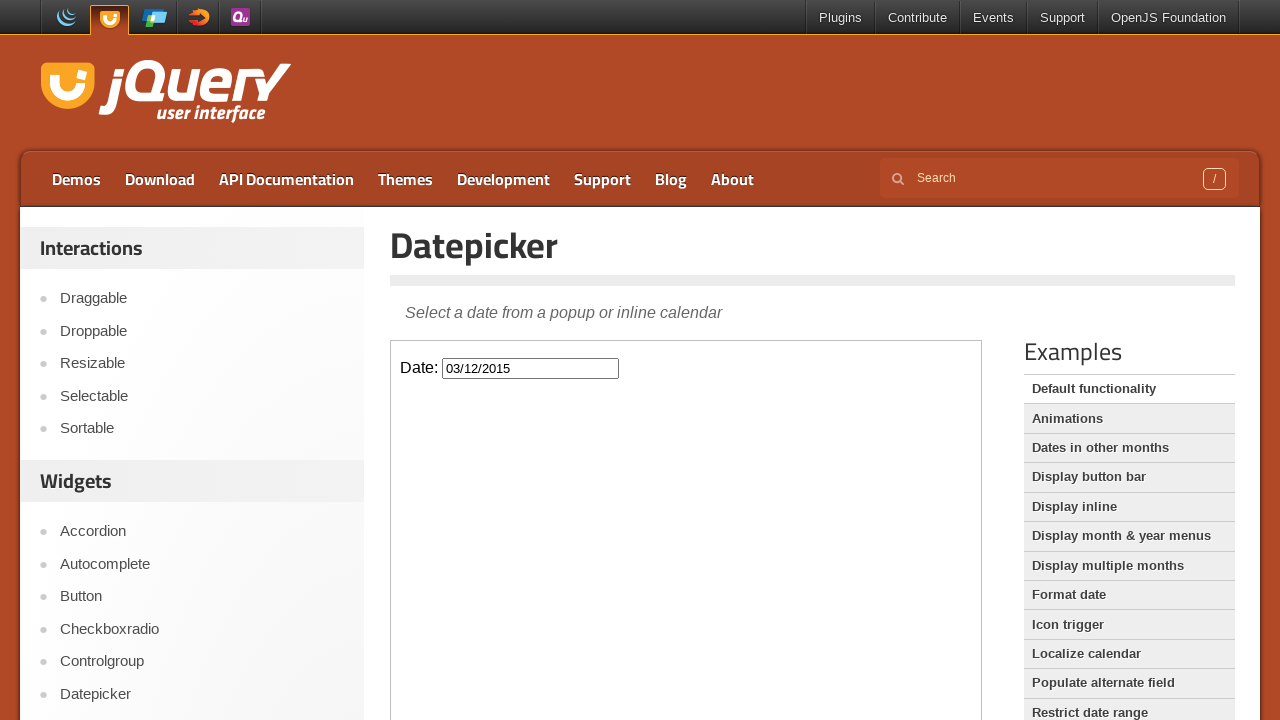